Tests date picker calendar widget by navigating to July 2007 and selecting the 4th day

Starting URL: https://acctabootcamp.github.io/site/examples/actions

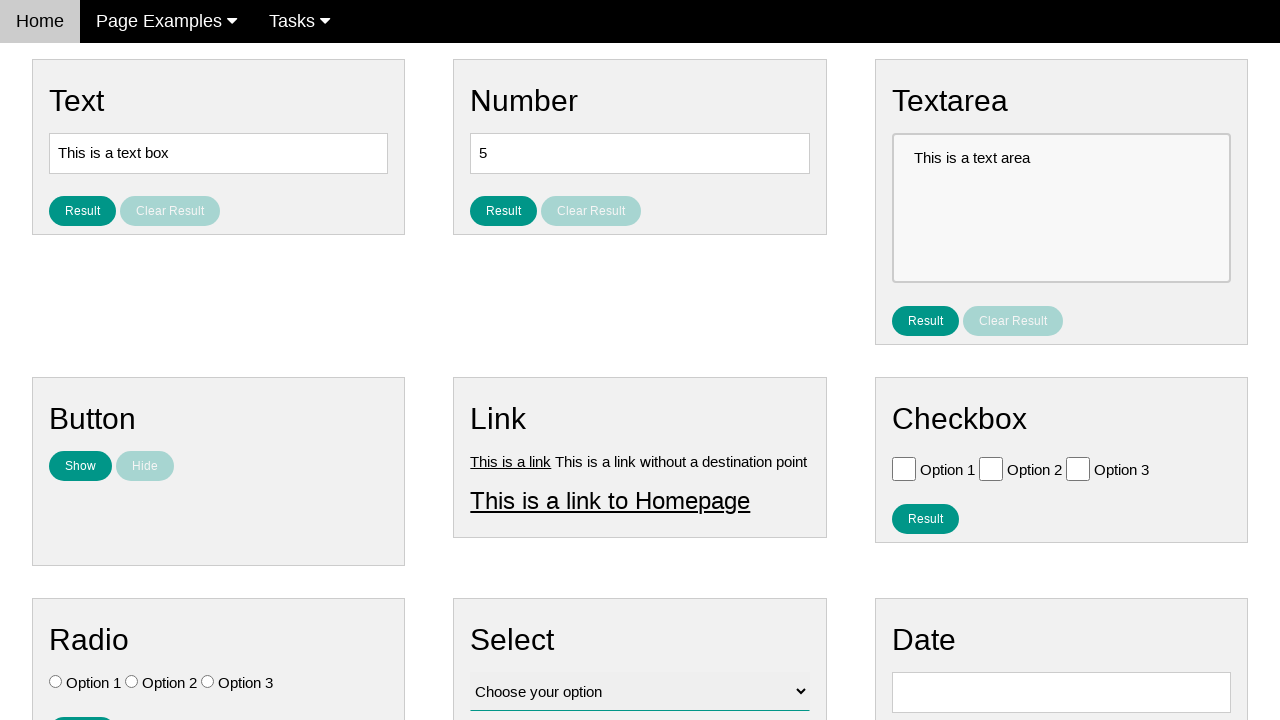

Clicked date input field to open calendar widget at (1061, 692) on #vfb-8
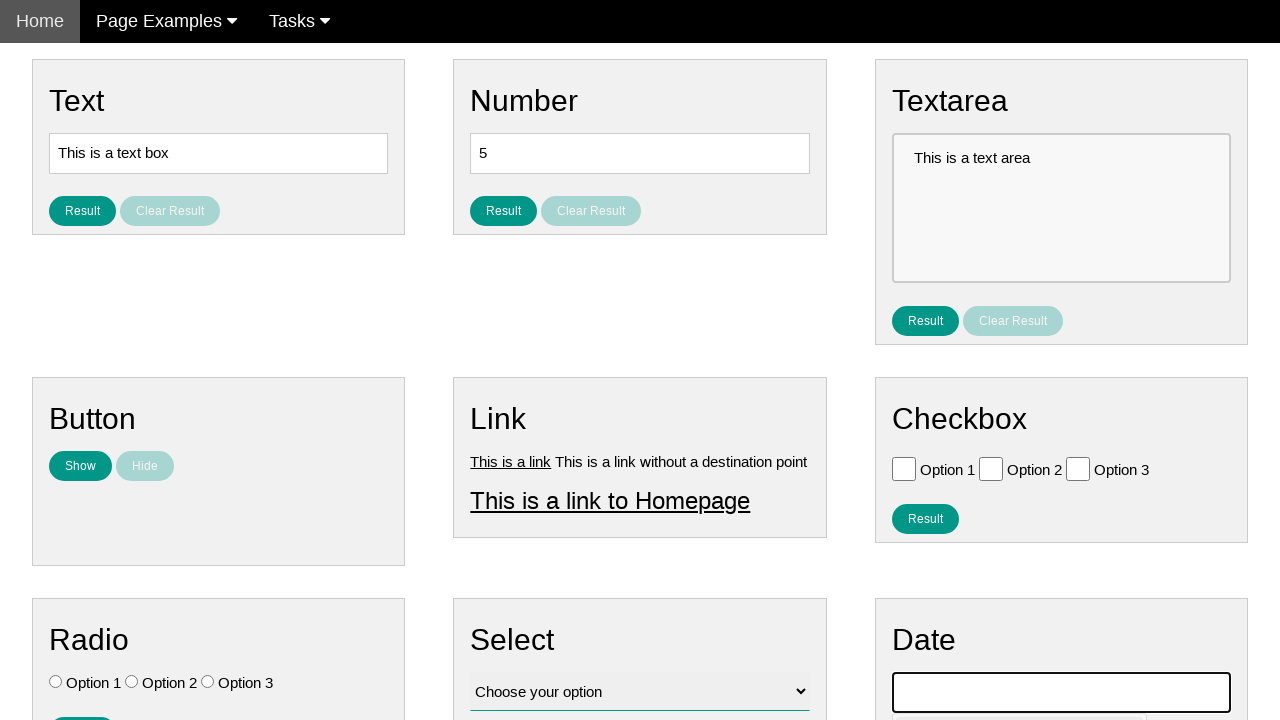

Date picker calendar widget appeared
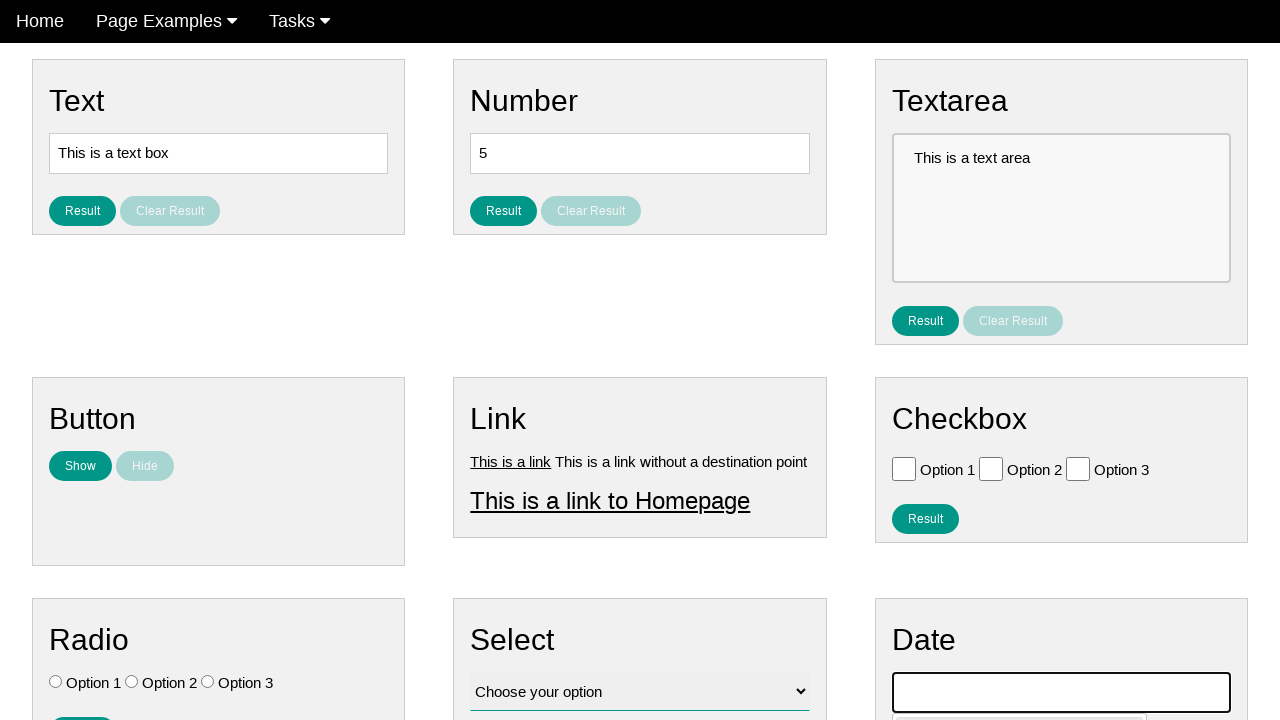

Clicked previous month button (iteration 1 of 224) to navigate towards July 2007 at (912, 408) on .ui-datepicker-prev
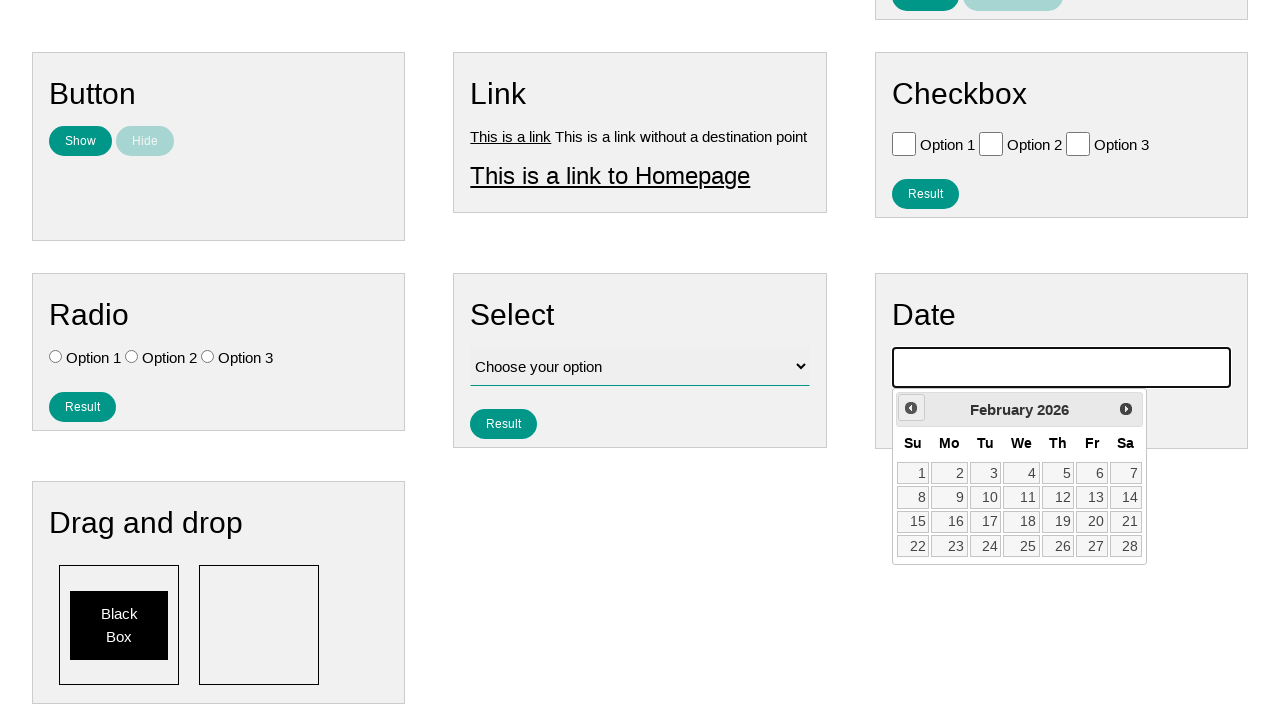

Clicked previous month button (iteration 2 of 224) to navigate towards July 2007 at (911, 408) on .ui-datepicker-prev
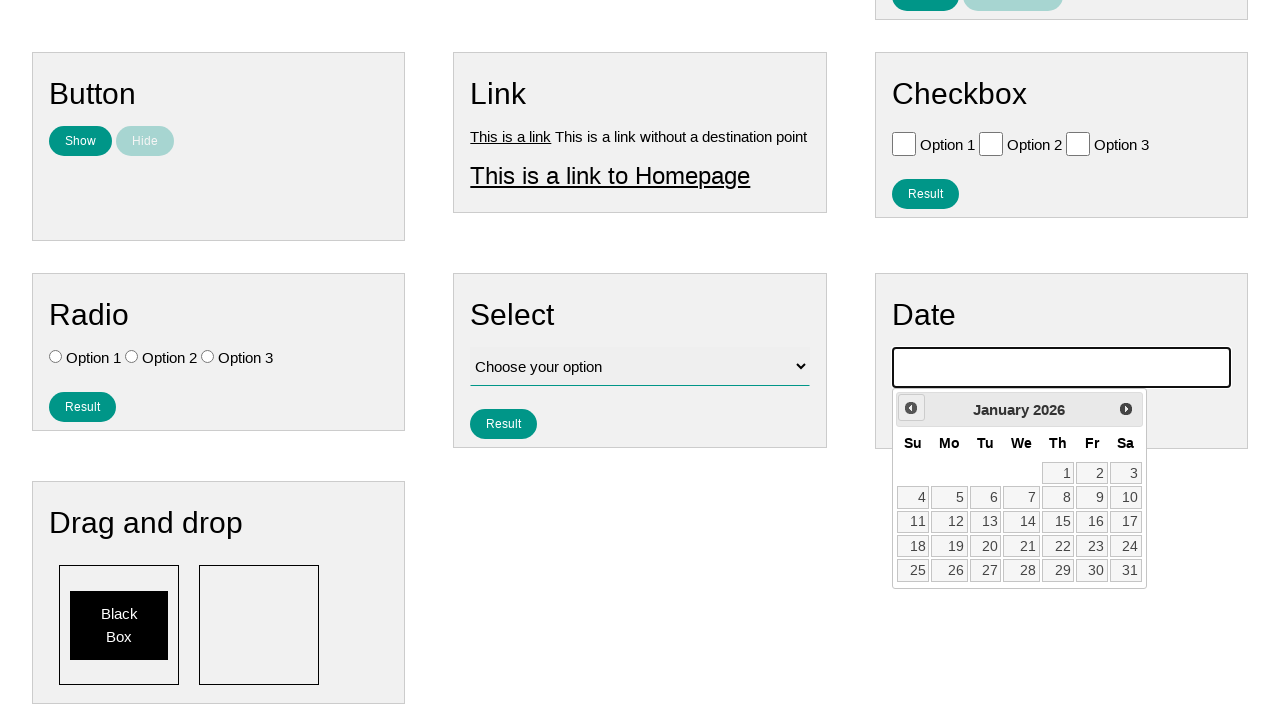

Clicked previous month button (iteration 3 of 224) to navigate towards July 2007 at (911, 408) on .ui-datepicker-prev
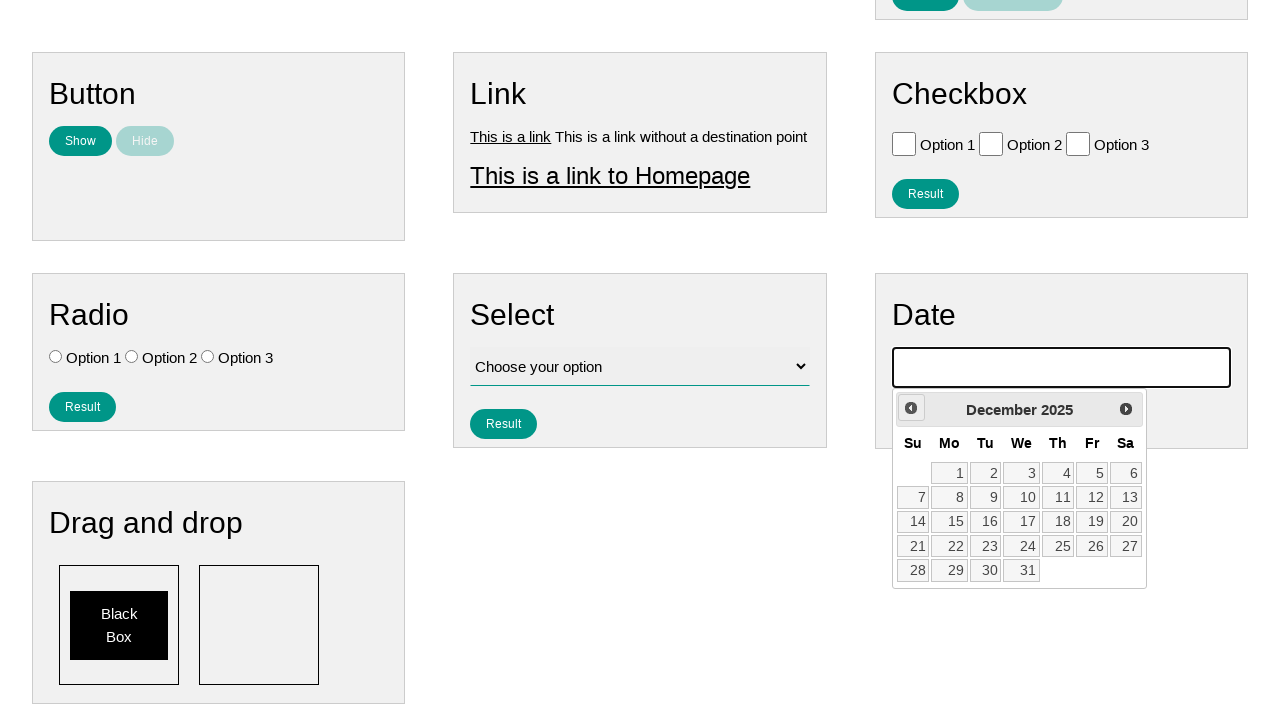

Clicked previous month button (iteration 4 of 224) to navigate towards July 2007 at (911, 408) on .ui-datepicker-prev
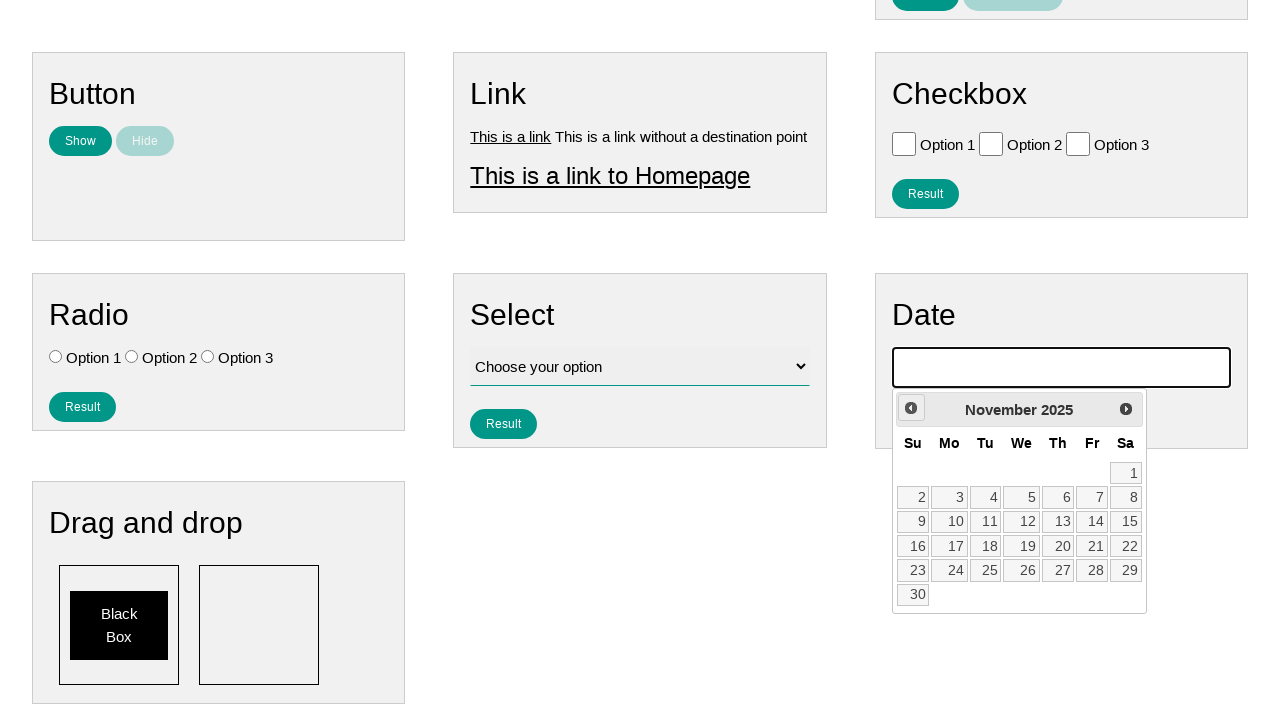

Clicked previous month button (iteration 5 of 224) to navigate towards July 2007 at (911, 408) on .ui-datepicker-prev
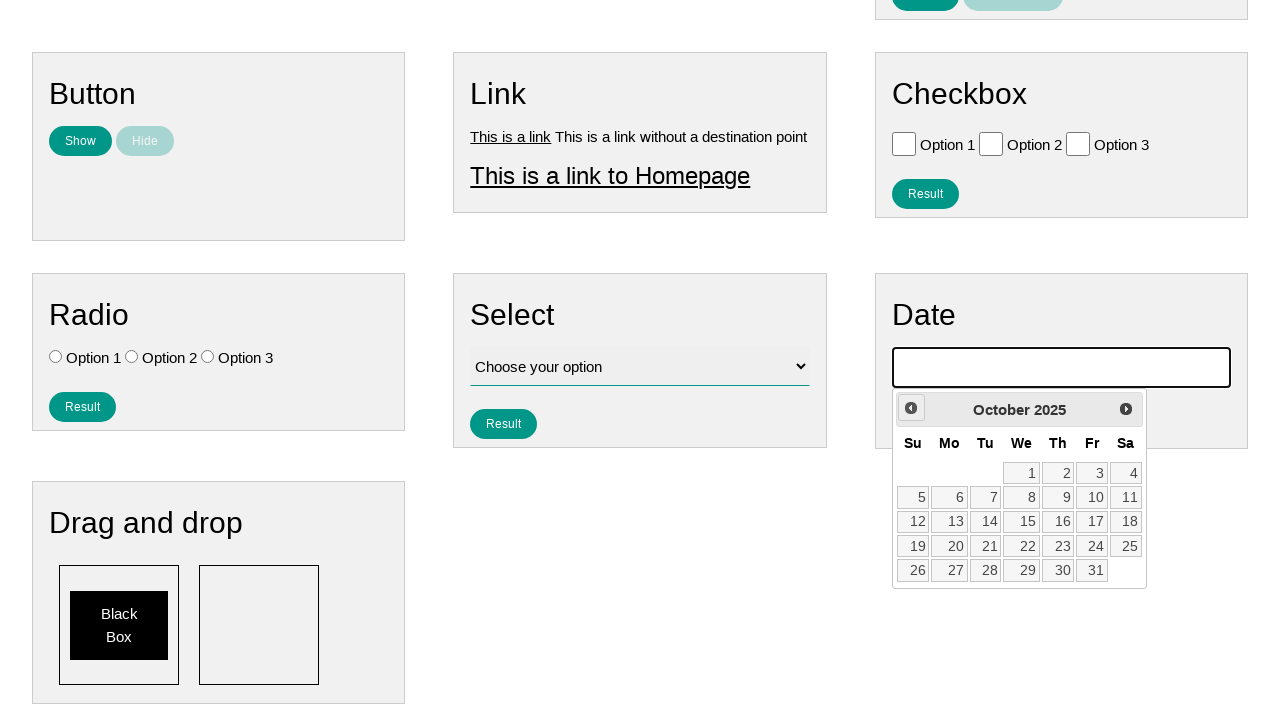

Clicked previous month button (iteration 6 of 224) to navigate towards July 2007 at (911, 408) on .ui-datepicker-prev
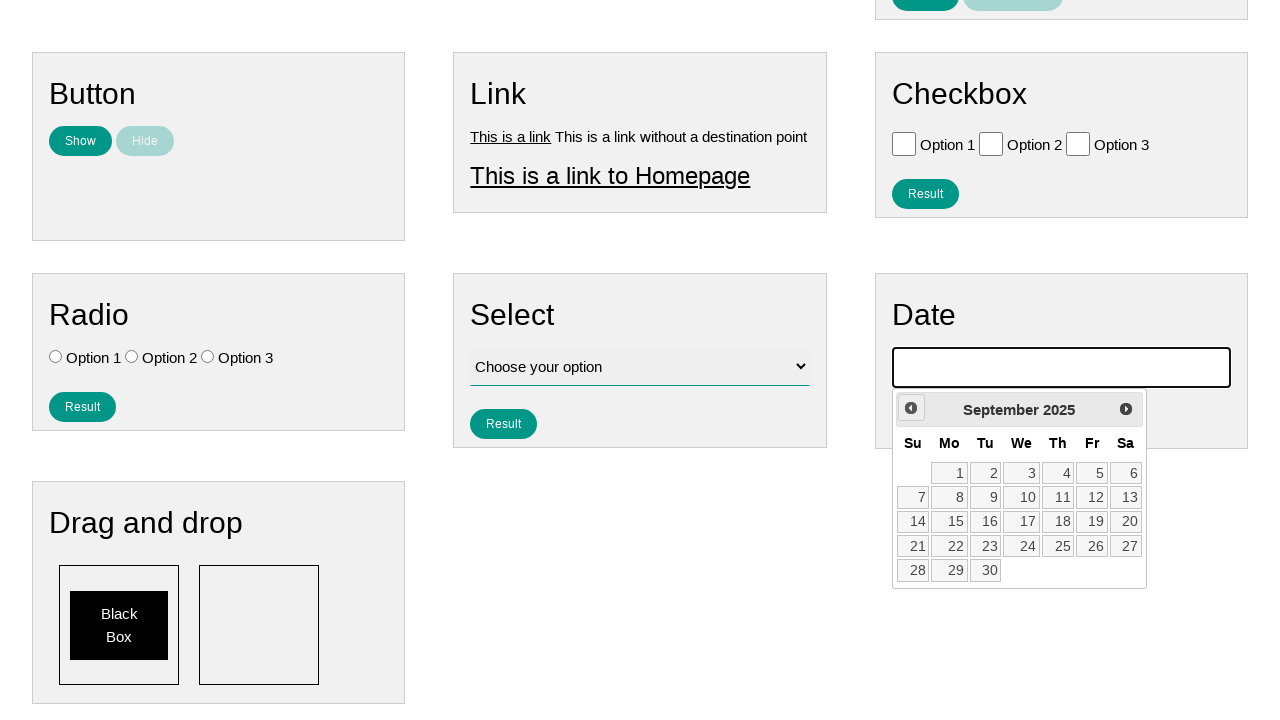

Clicked previous month button (iteration 7 of 224) to navigate towards July 2007 at (911, 408) on .ui-datepicker-prev
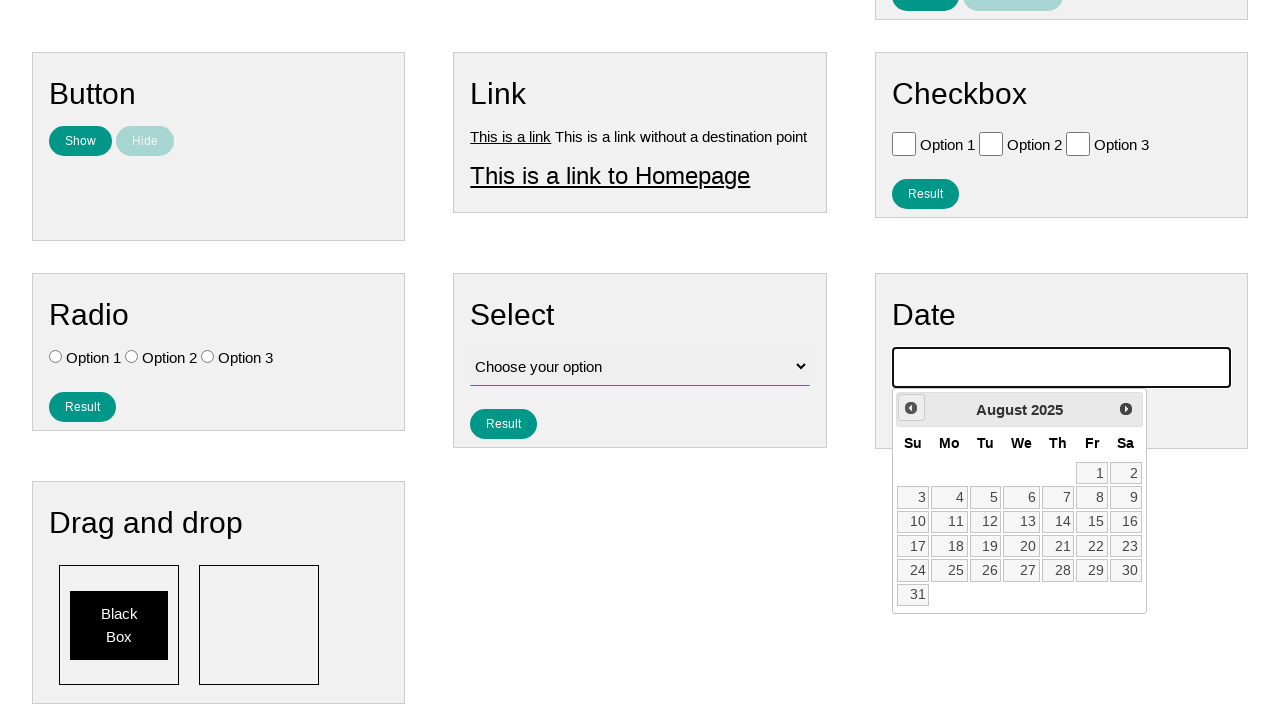

Clicked previous month button (iteration 8 of 224) to navigate towards July 2007 at (911, 408) on .ui-datepicker-prev
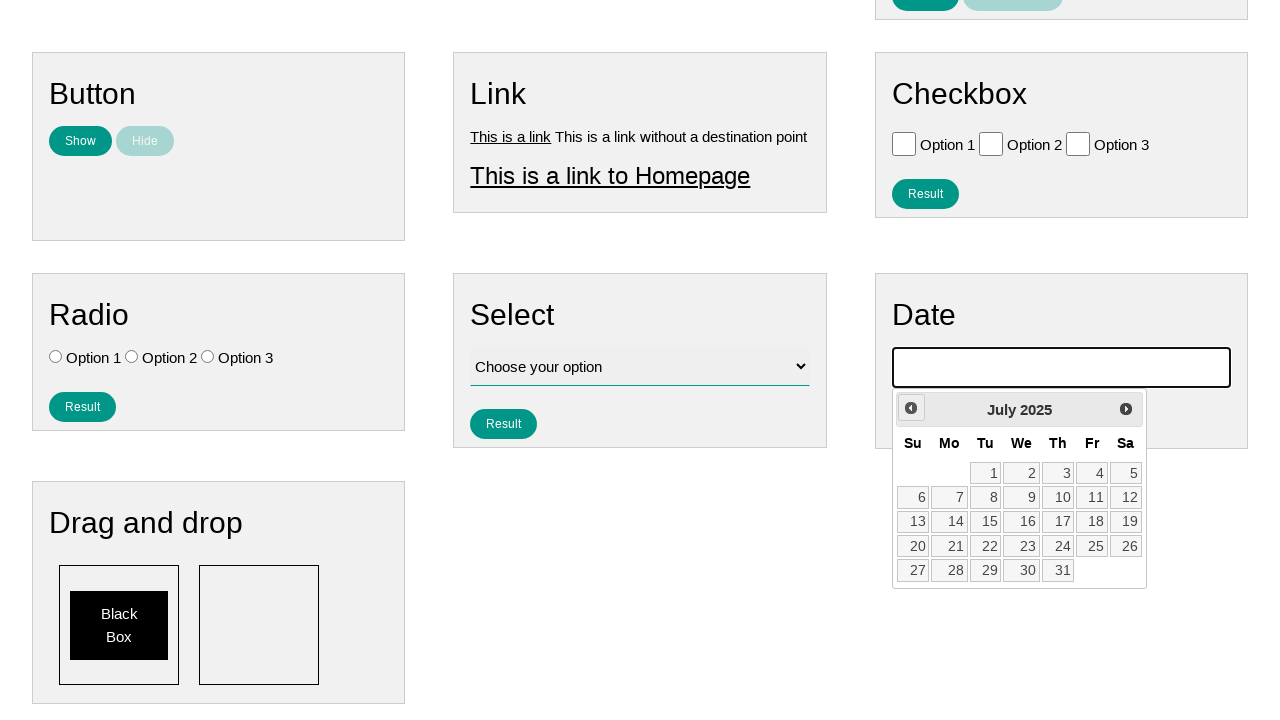

Clicked previous month button (iteration 9 of 224) to navigate towards July 2007 at (911, 408) on .ui-datepicker-prev
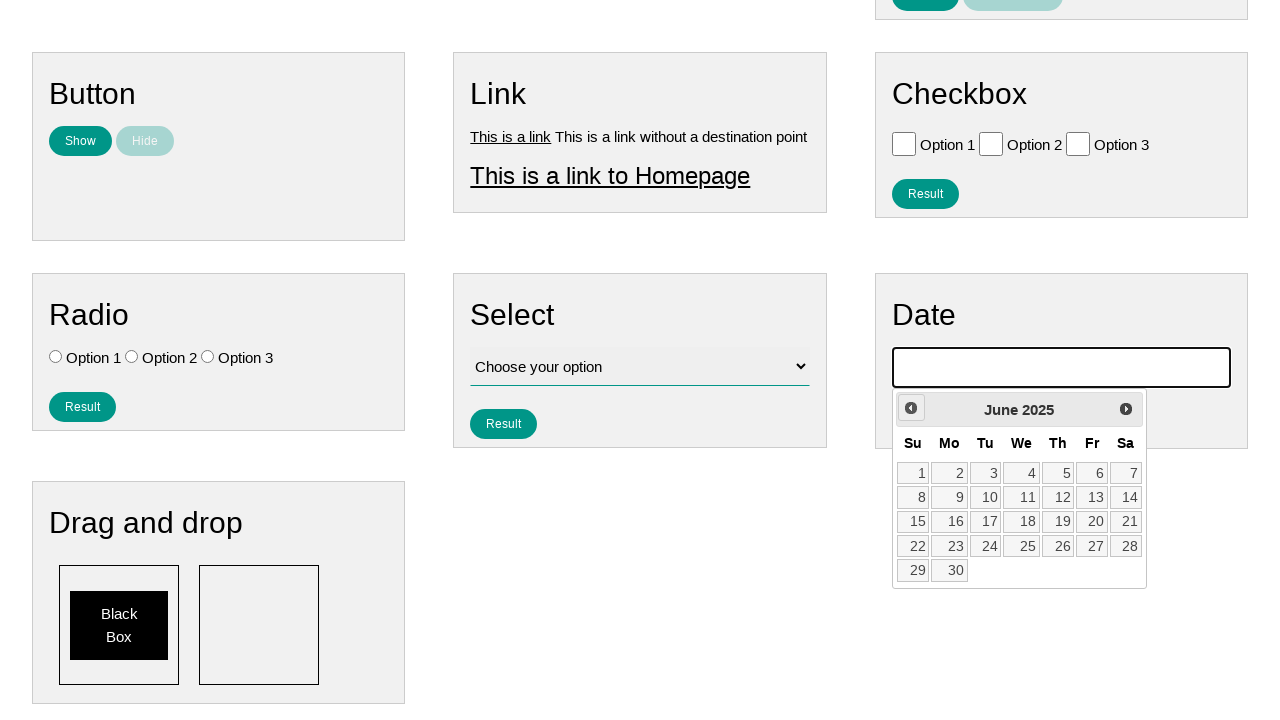

Clicked previous month button (iteration 10 of 224) to navigate towards July 2007 at (911, 408) on .ui-datepicker-prev
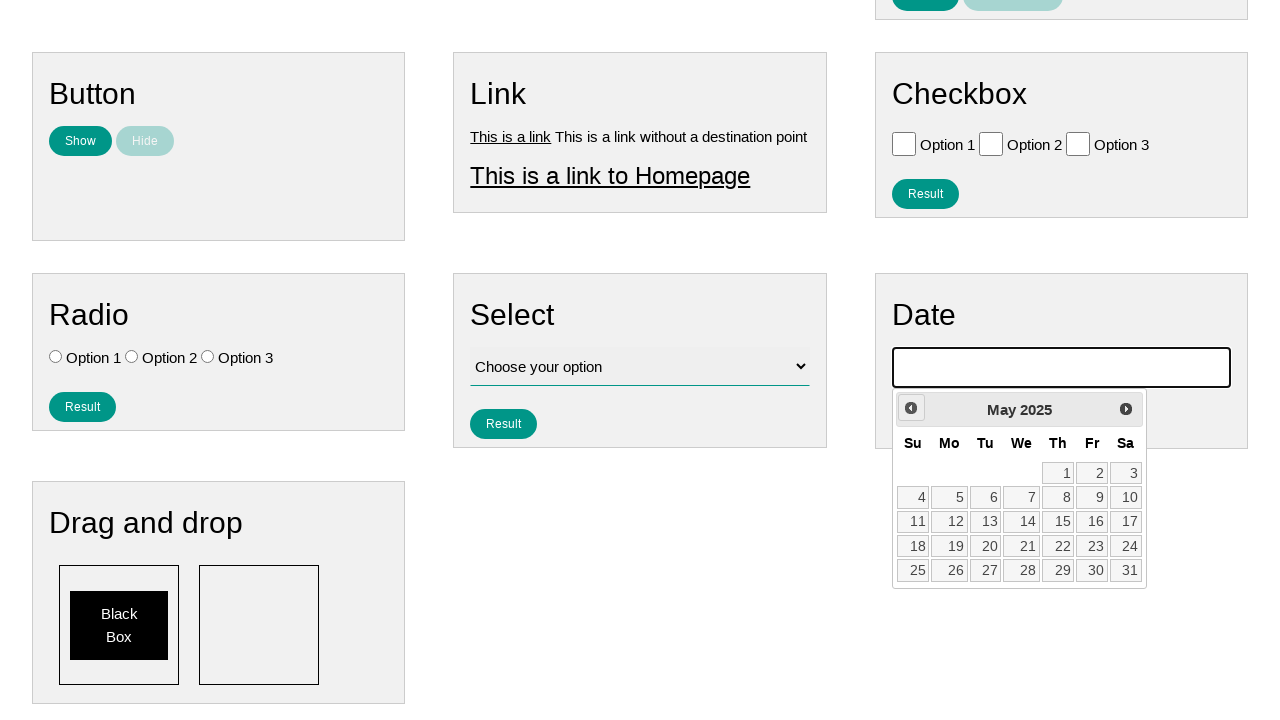

Clicked previous month button (iteration 11 of 224) to navigate towards July 2007 at (911, 408) on .ui-datepicker-prev
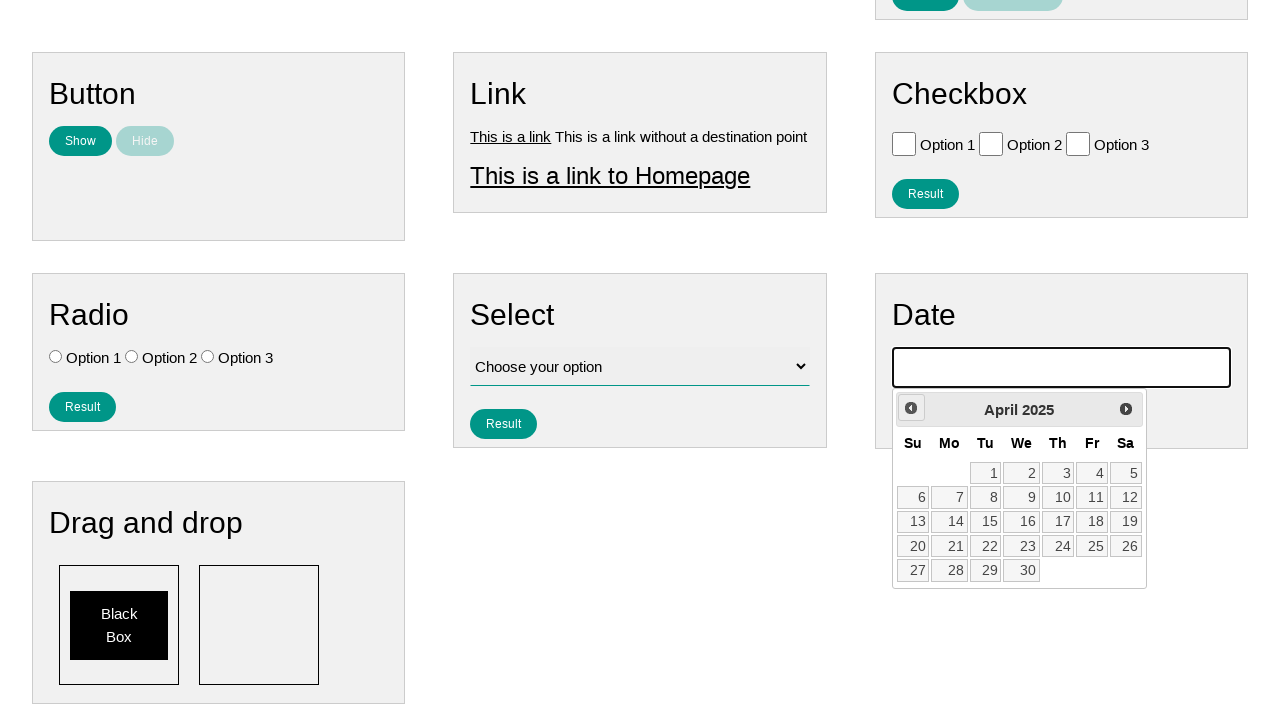

Clicked previous month button (iteration 12 of 224) to navigate towards July 2007 at (911, 408) on .ui-datepicker-prev
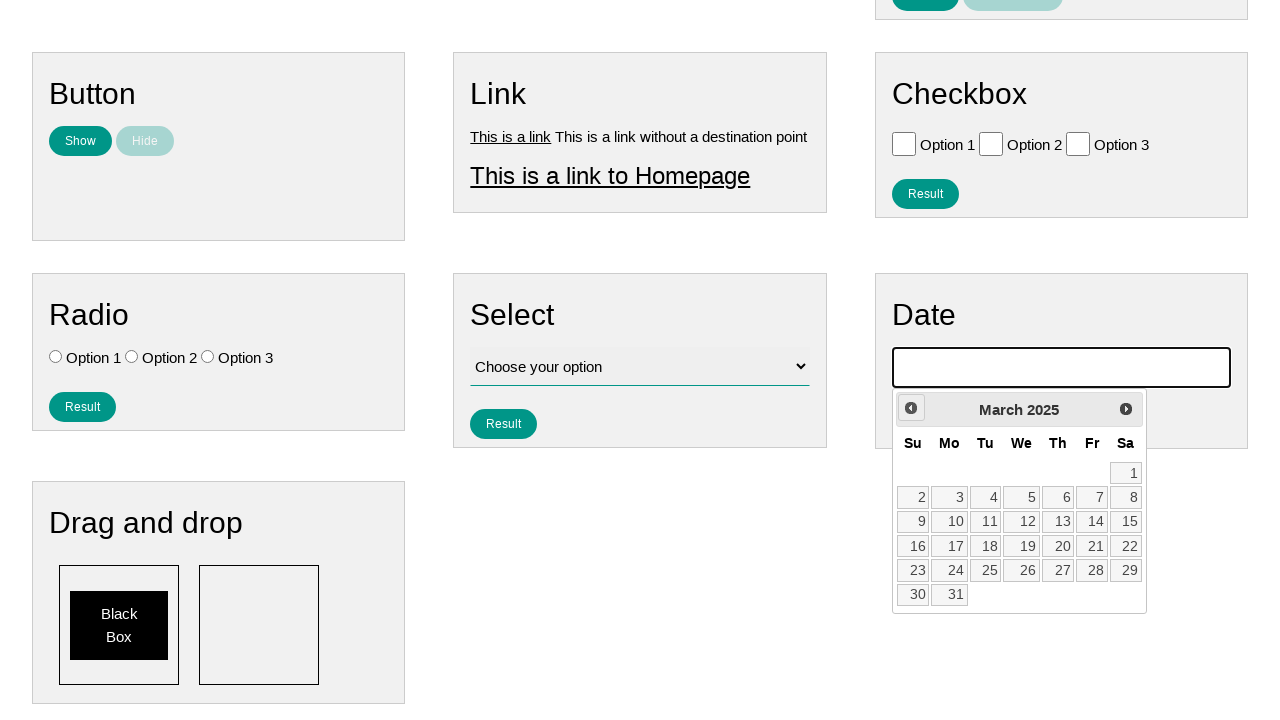

Clicked previous month button (iteration 13 of 224) to navigate towards July 2007 at (911, 408) on .ui-datepicker-prev
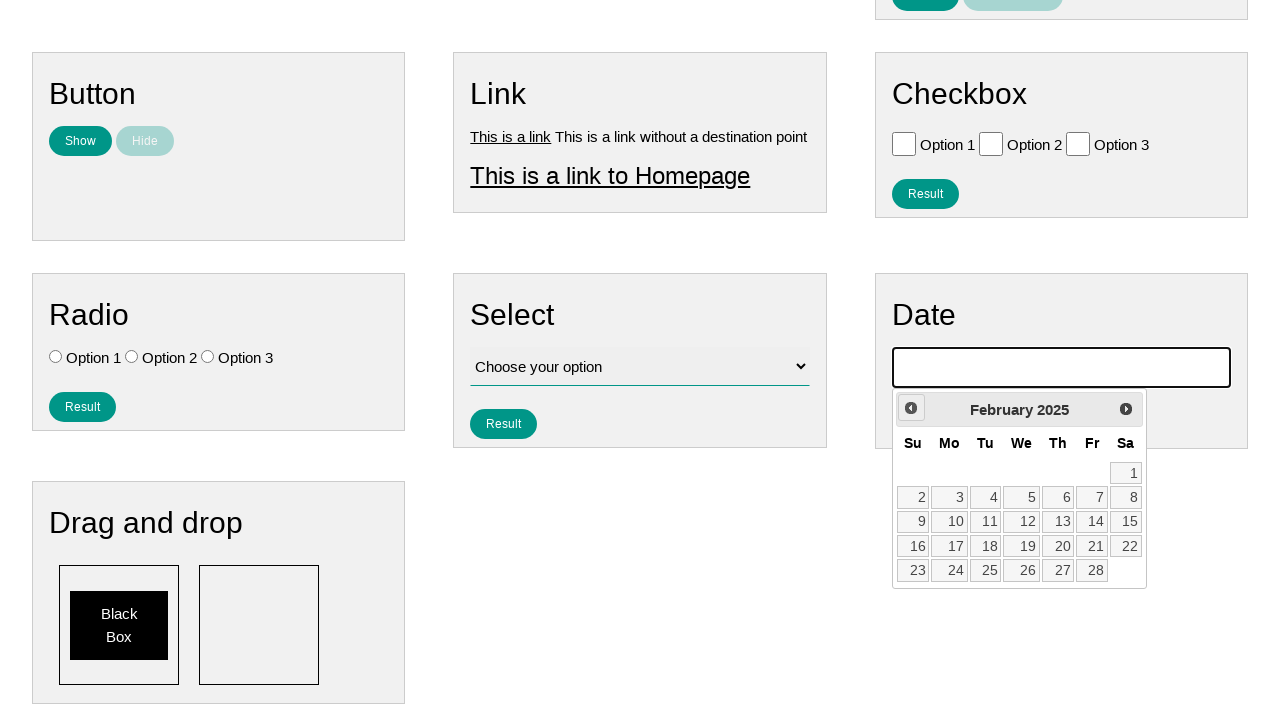

Clicked previous month button (iteration 14 of 224) to navigate towards July 2007 at (911, 408) on .ui-datepicker-prev
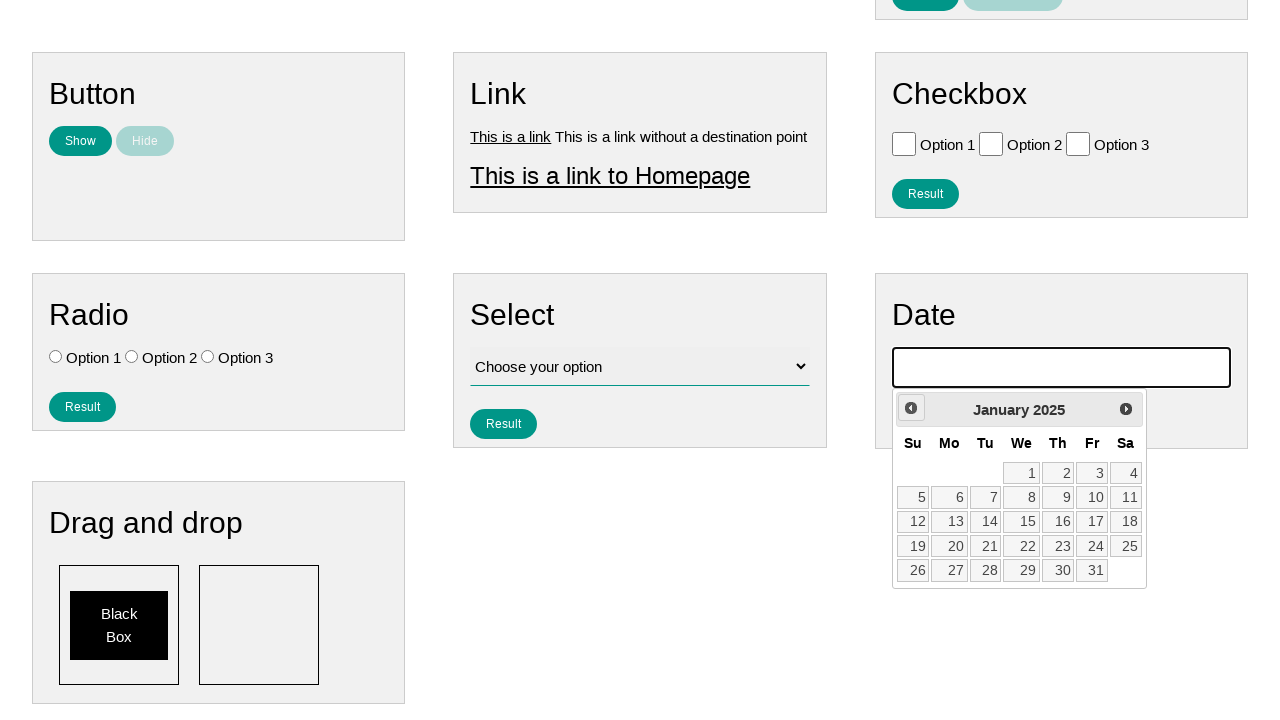

Clicked previous month button (iteration 15 of 224) to navigate towards July 2007 at (911, 408) on .ui-datepicker-prev
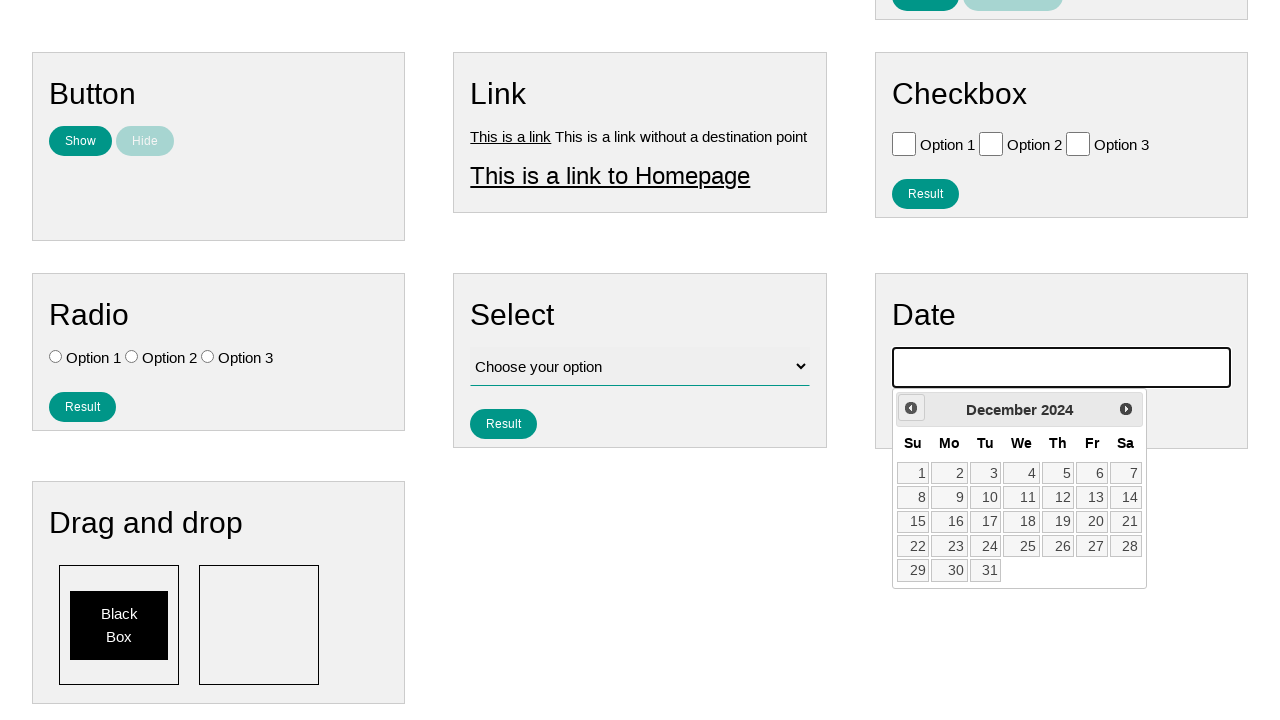

Clicked previous month button (iteration 16 of 224) to navigate towards July 2007 at (911, 408) on .ui-datepicker-prev
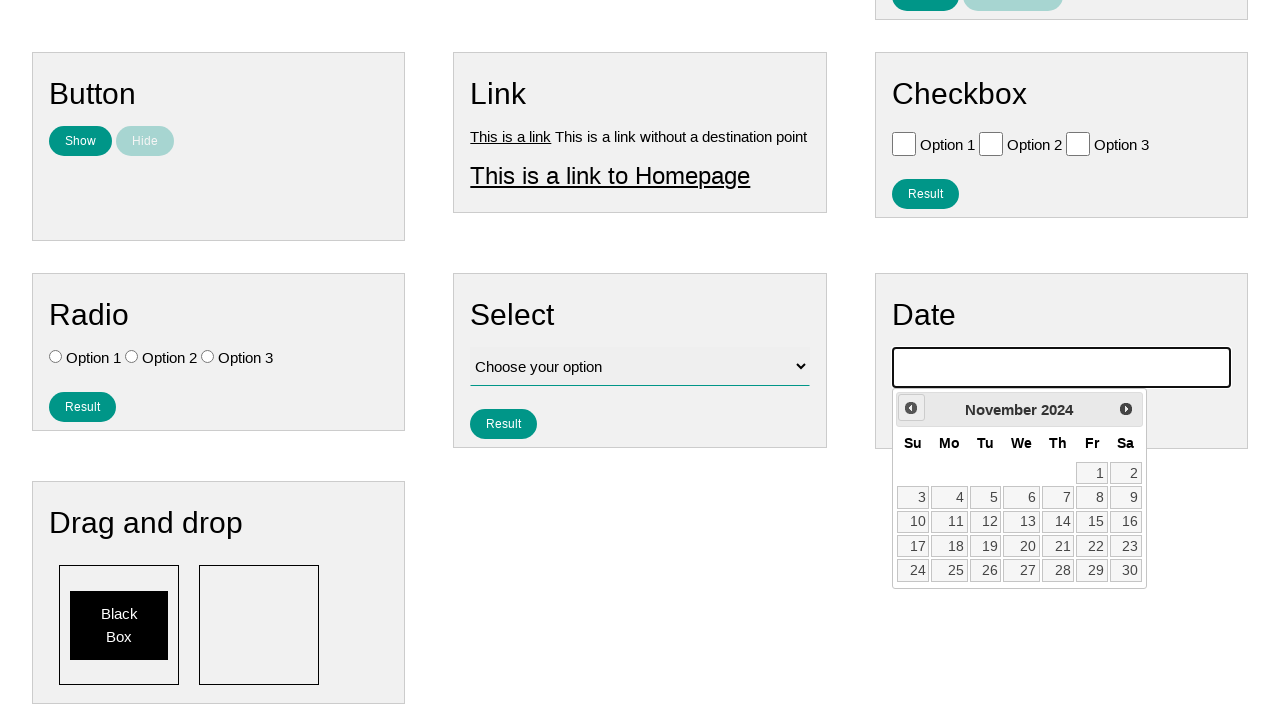

Clicked previous month button (iteration 17 of 224) to navigate towards July 2007 at (911, 408) on .ui-datepicker-prev
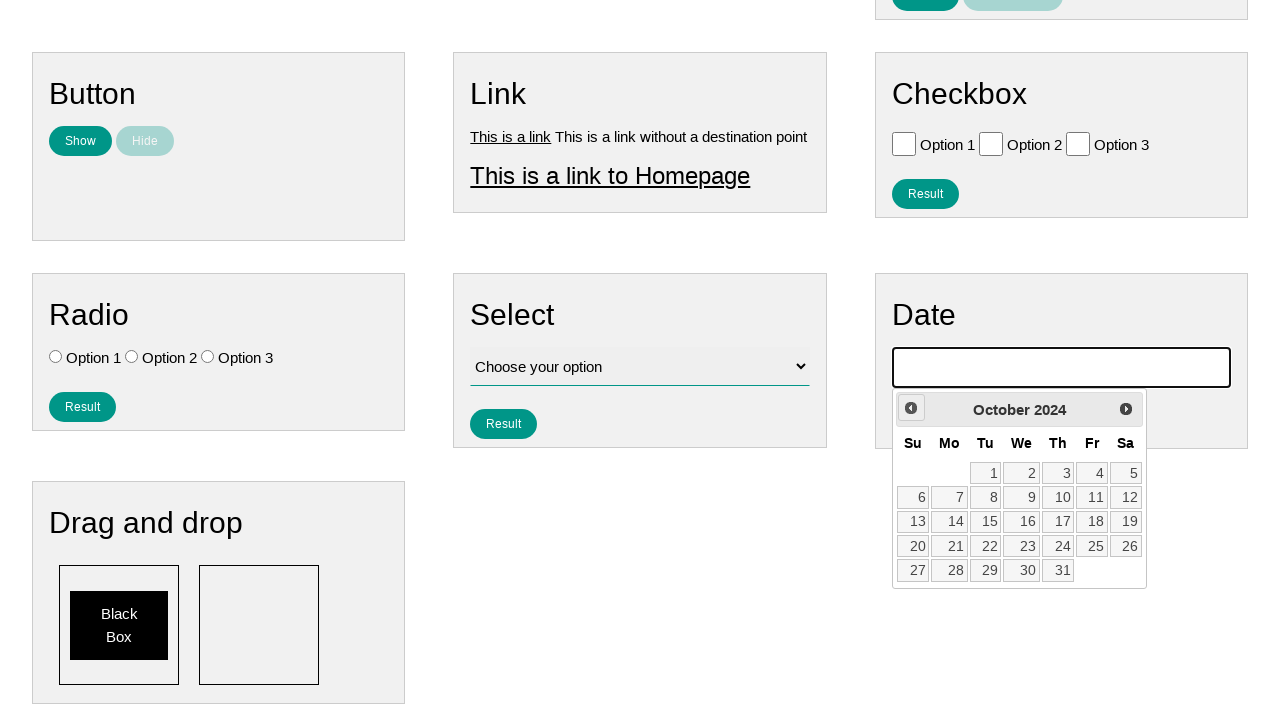

Clicked previous month button (iteration 18 of 224) to navigate towards July 2007 at (911, 408) on .ui-datepicker-prev
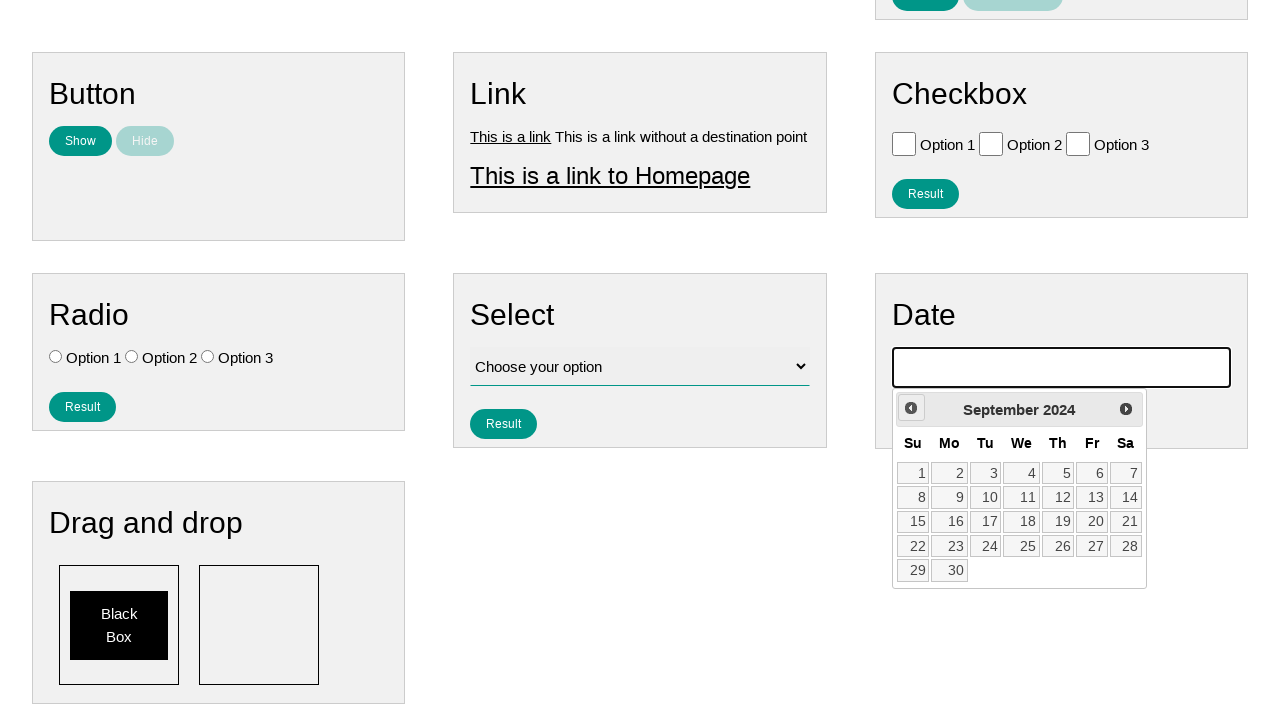

Clicked previous month button (iteration 19 of 224) to navigate towards July 2007 at (911, 408) on .ui-datepicker-prev
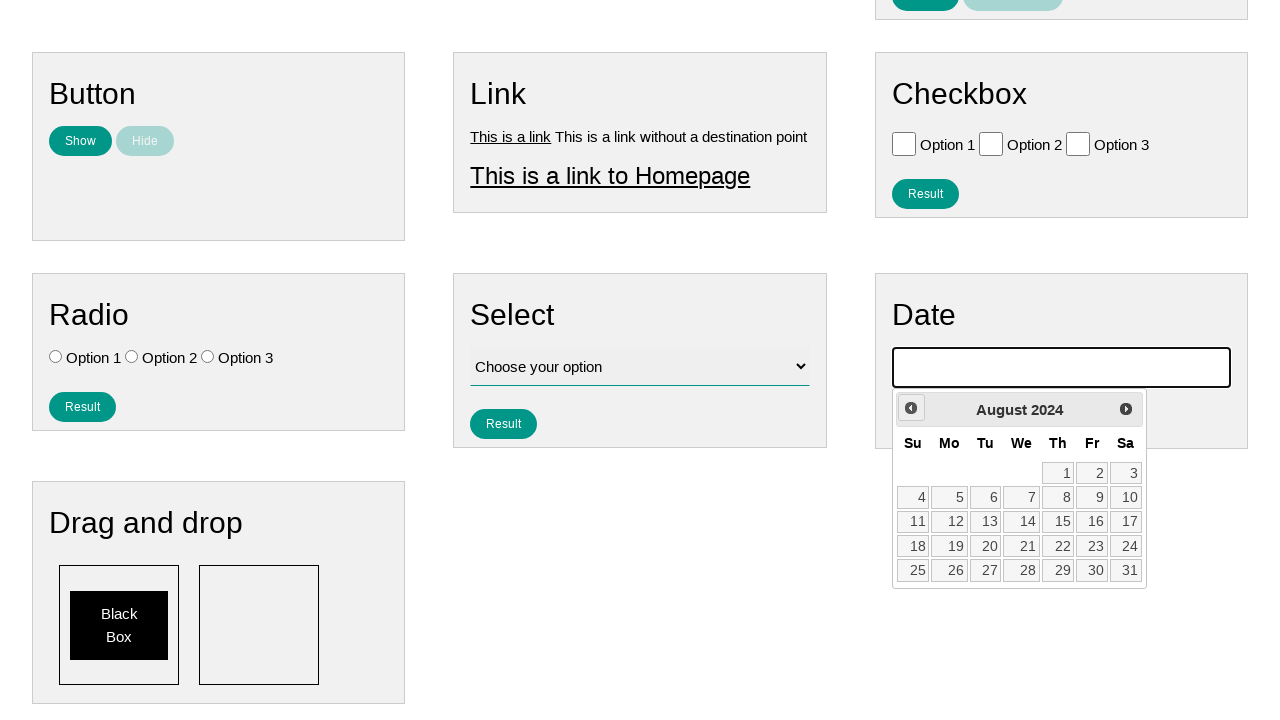

Clicked previous month button (iteration 20 of 224) to navigate towards July 2007 at (911, 408) on .ui-datepicker-prev
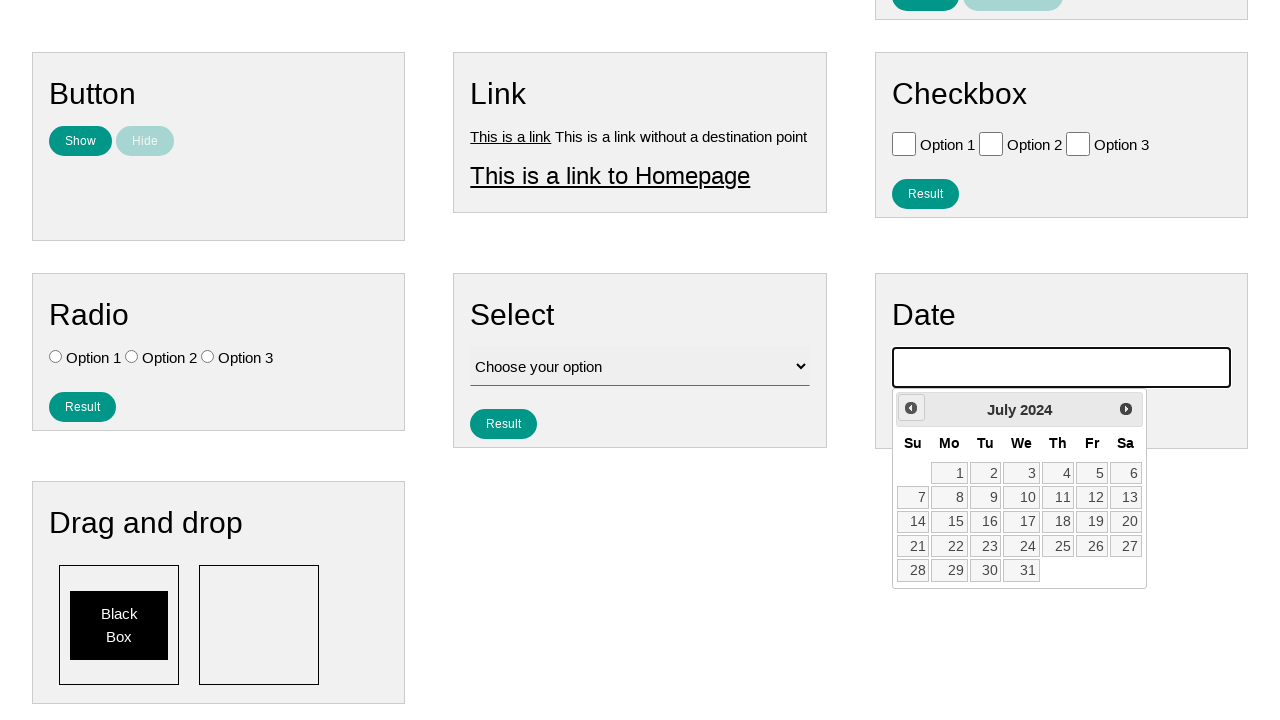

Clicked previous month button (iteration 21 of 224) to navigate towards July 2007 at (911, 408) on .ui-datepicker-prev
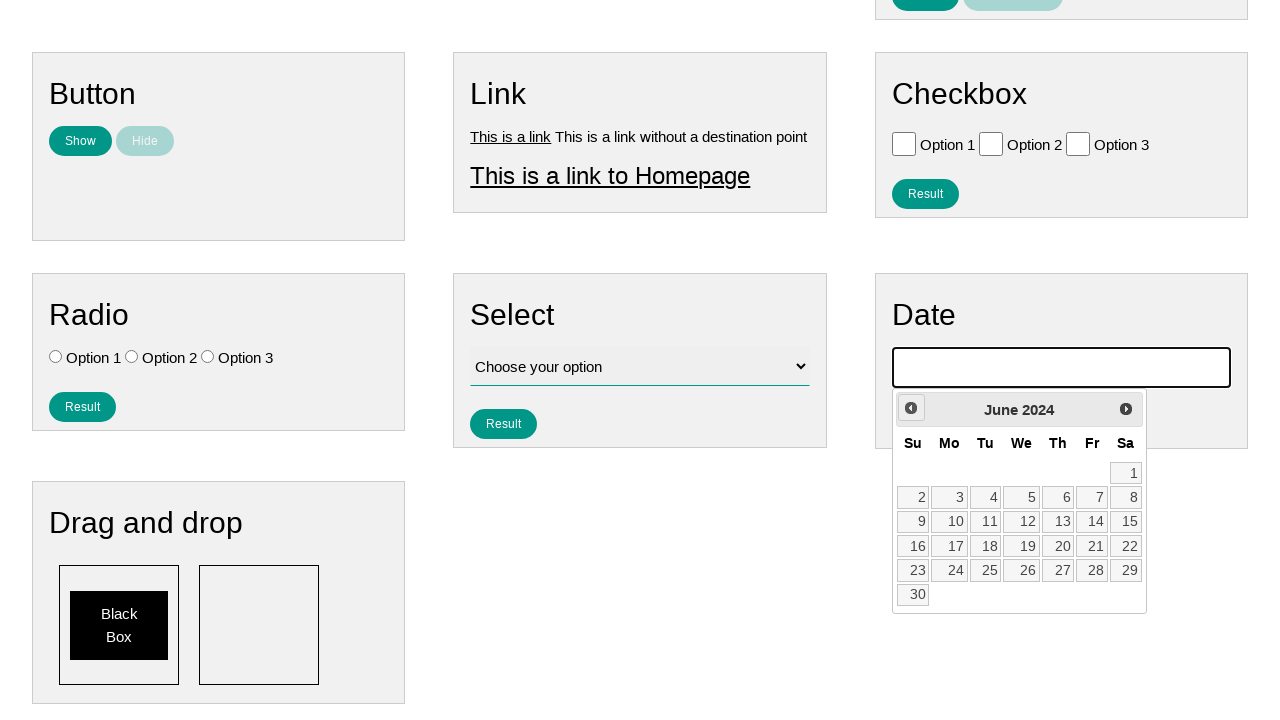

Clicked previous month button (iteration 22 of 224) to navigate towards July 2007 at (911, 408) on .ui-datepicker-prev
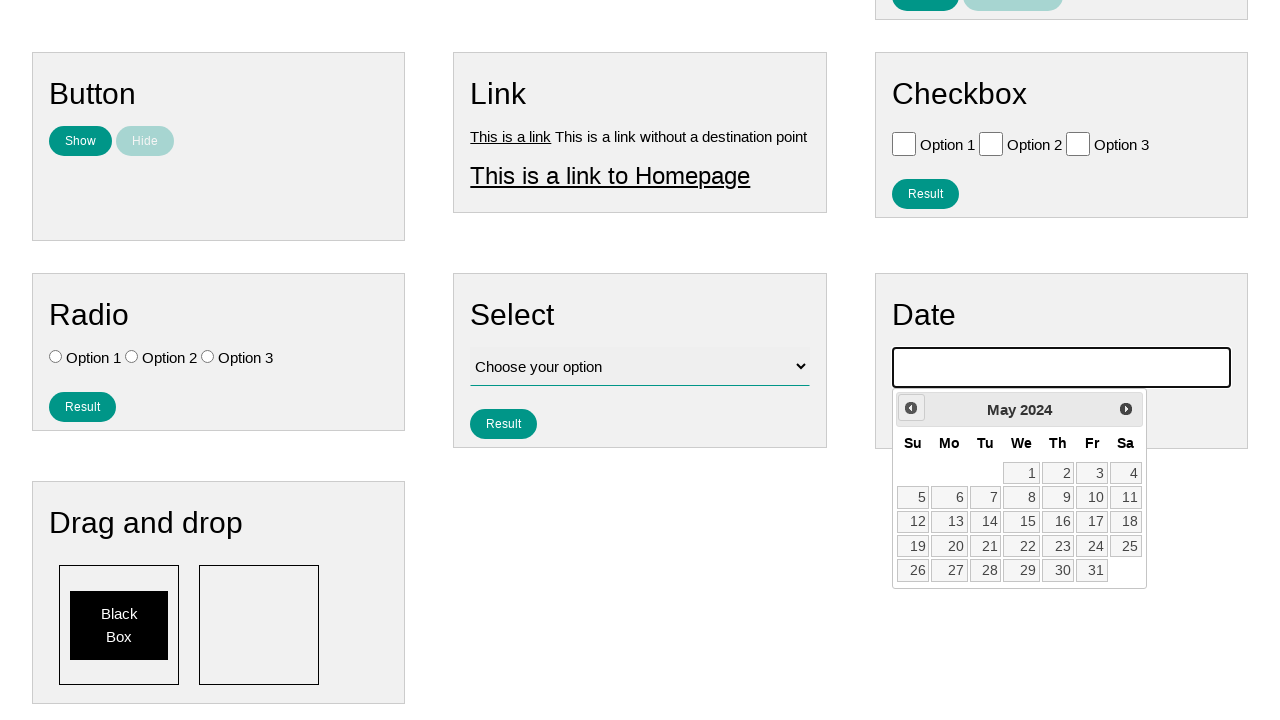

Clicked previous month button (iteration 23 of 224) to navigate towards July 2007 at (911, 408) on .ui-datepicker-prev
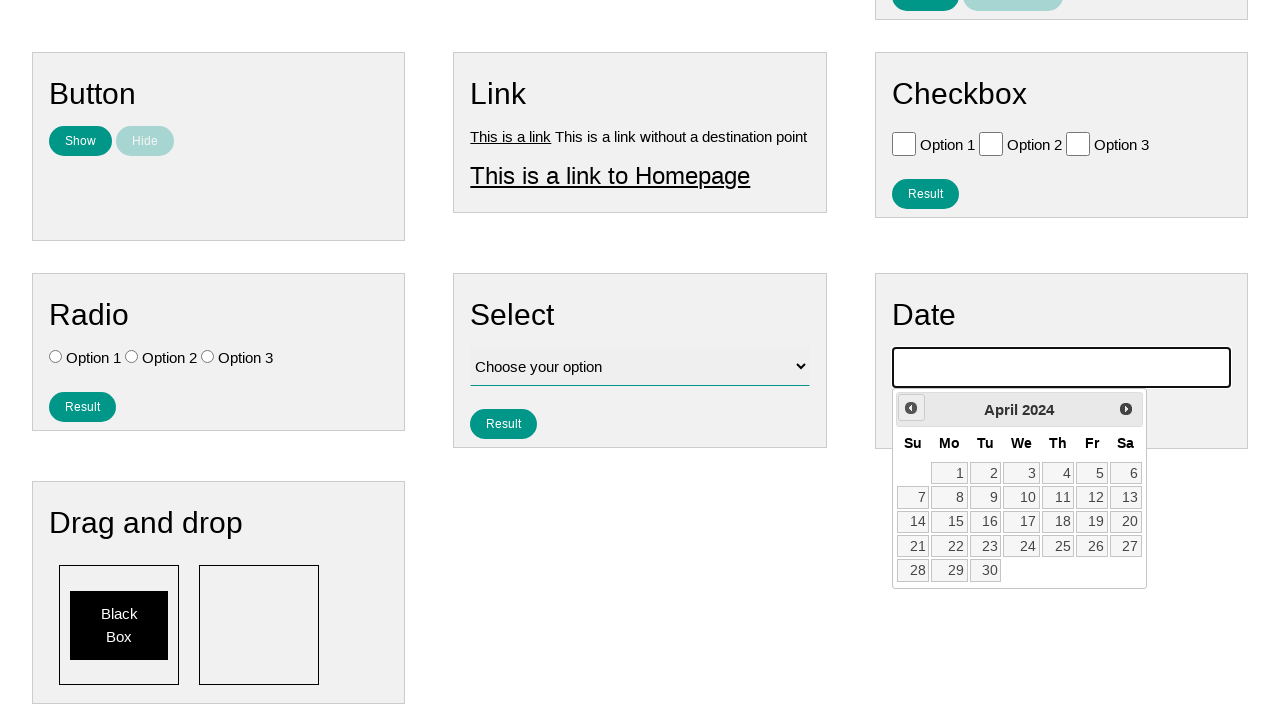

Clicked previous month button (iteration 24 of 224) to navigate towards July 2007 at (911, 408) on .ui-datepicker-prev
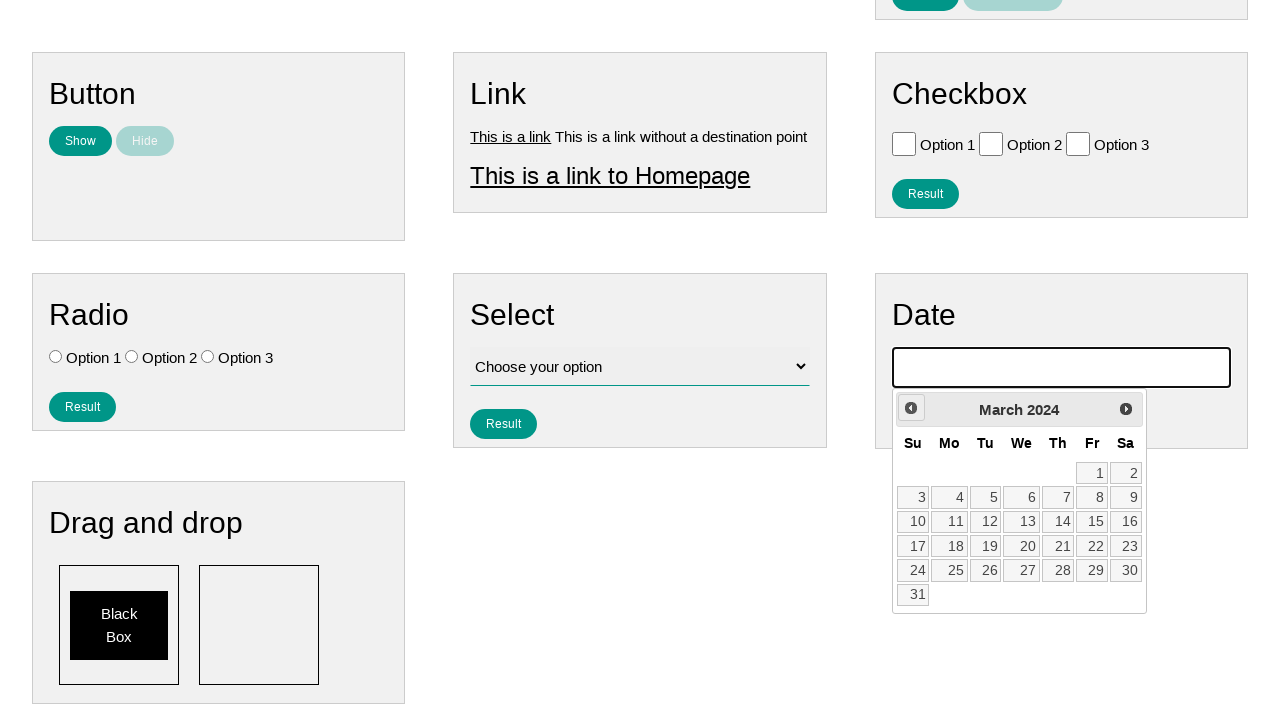

Clicked previous month button (iteration 25 of 224) to navigate towards July 2007 at (911, 408) on .ui-datepicker-prev
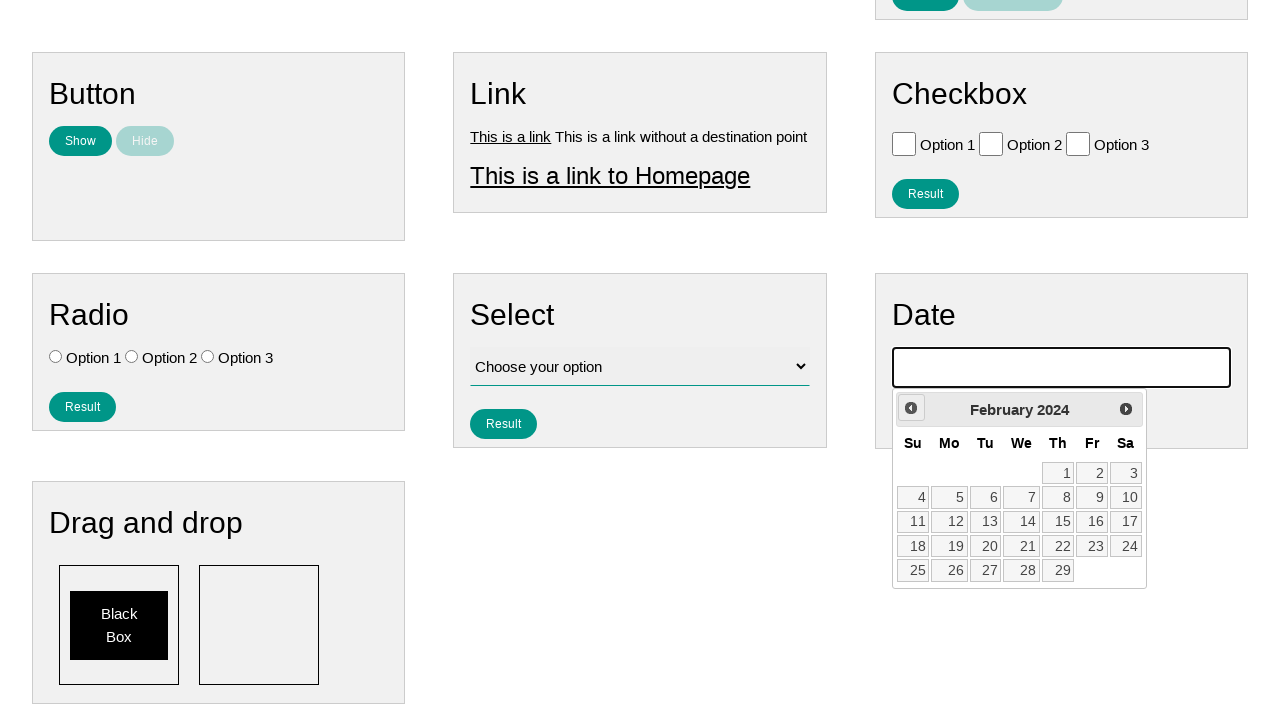

Clicked previous month button (iteration 26 of 224) to navigate towards July 2007 at (911, 408) on .ui-datepicker-prev
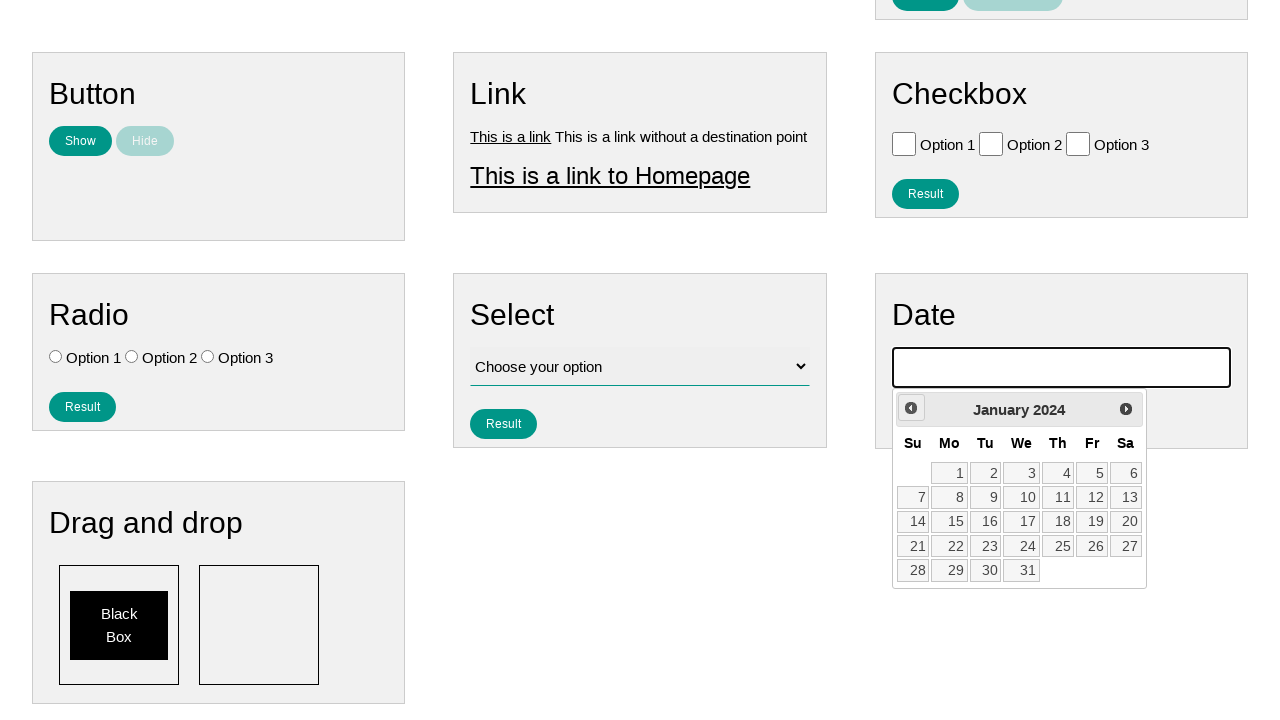

Clicked previous month button (iteration 27 of 224) to navigate towards July 2007 at (911, 408) on .ui-datepicker-prev
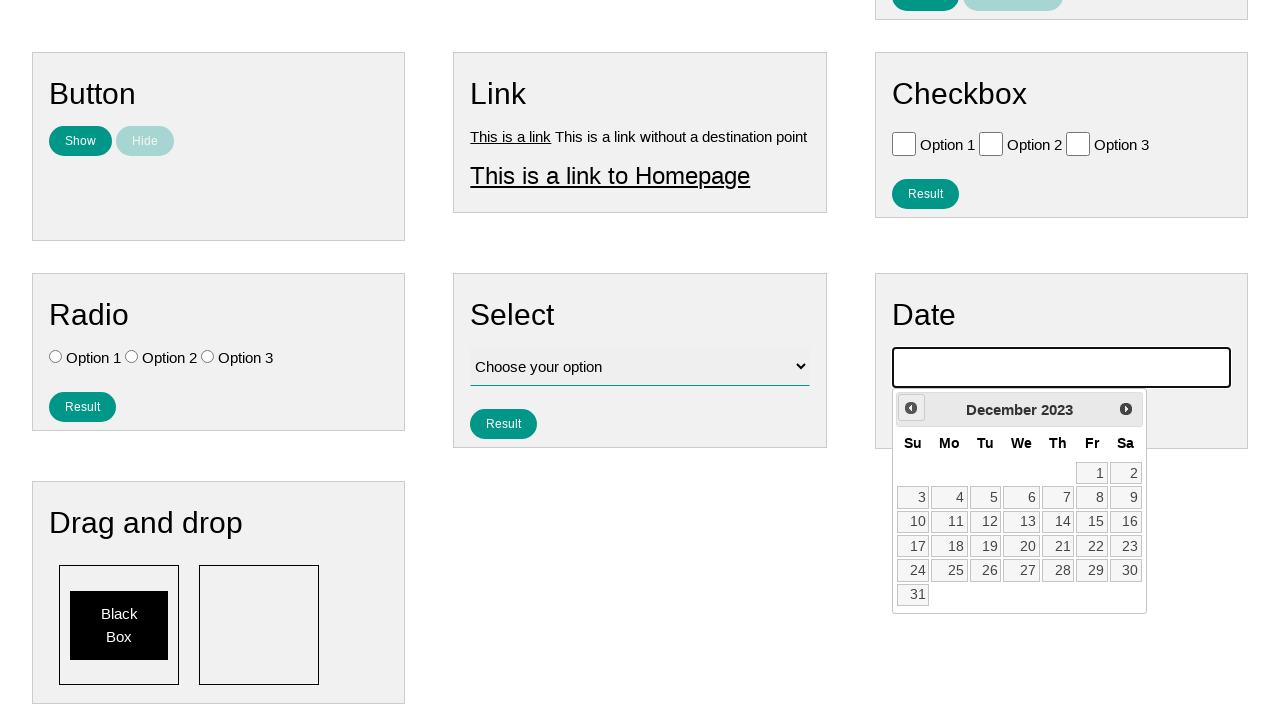

Clicked previous month button (iteration 28 of 224) to navigate towards July 2007 at (911, 408) on .ui-datepicker-prev
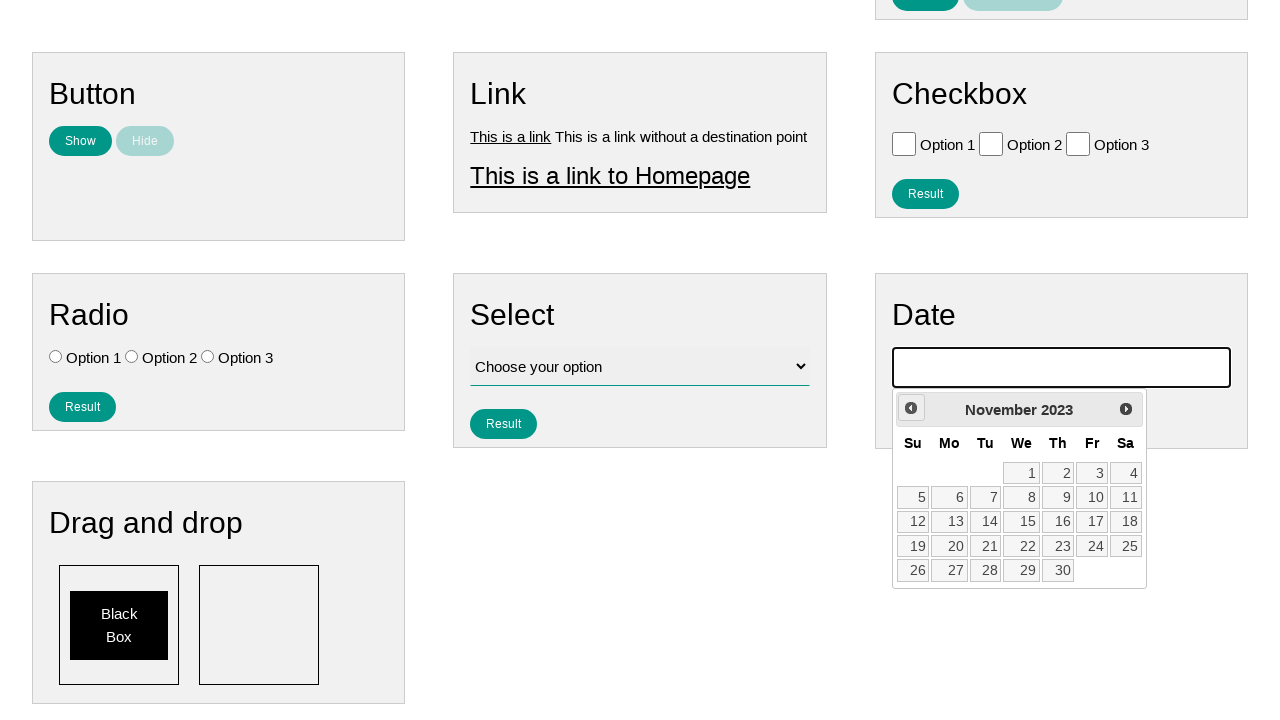

Clicked previous month button (iteration 29 of 224) to navigate towards July 2007 at (911, 408) on .ui-datepicker-prev
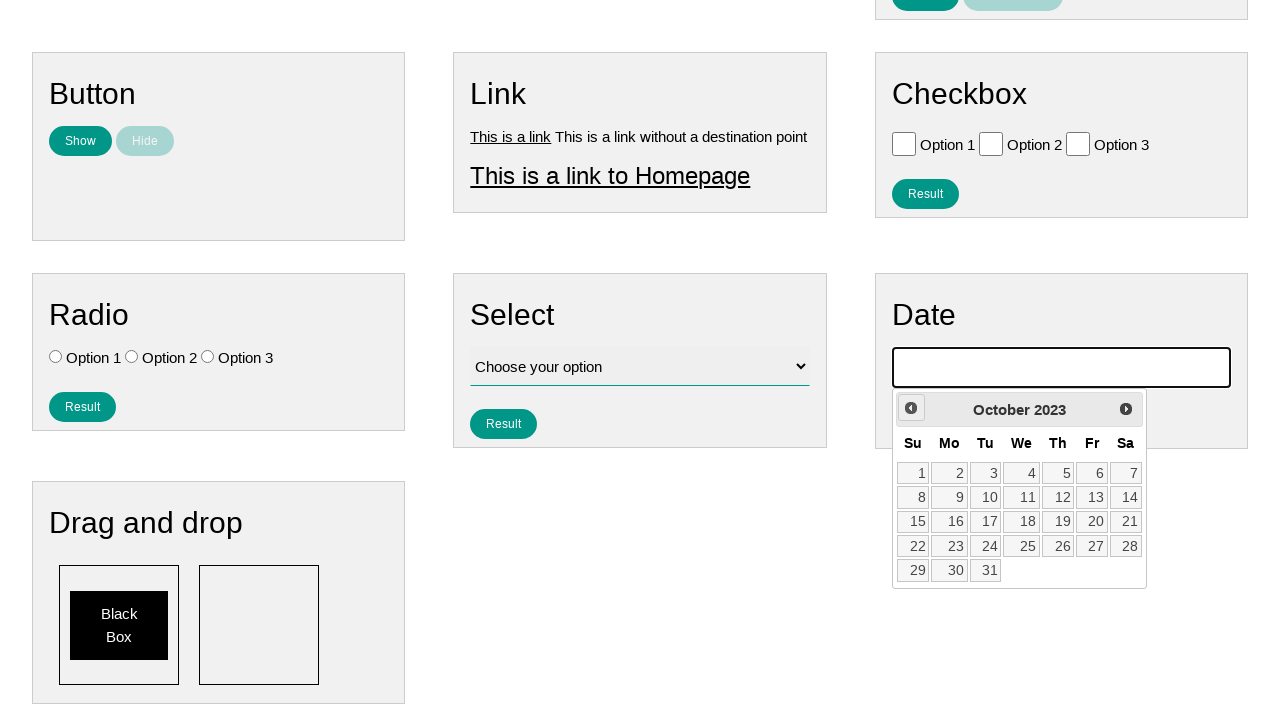

Clicked previous month button (iteration 30 of 224) to navigate towards July 2007 at (911, 408) on .ui-datepicker-prev
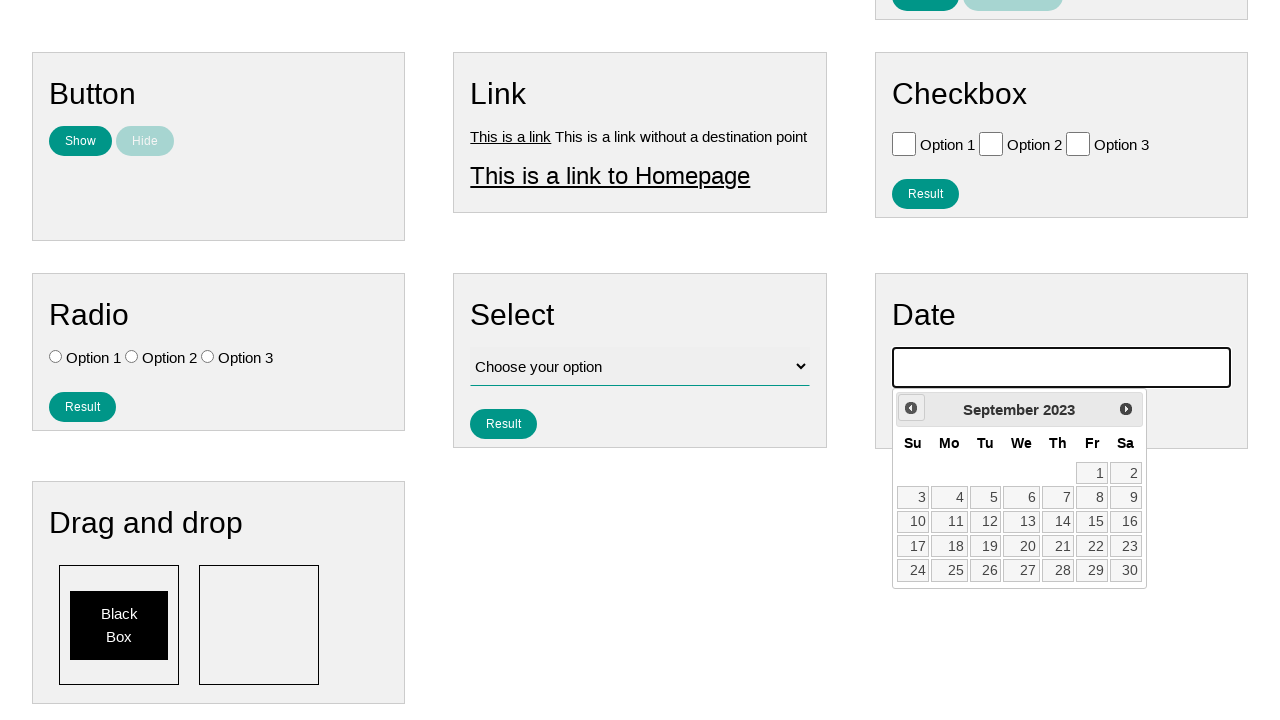

Clicked previous month button (iteration 31 of 224) to navigate towards July 2007 at (911, 408) on .ui-datepicker-prev
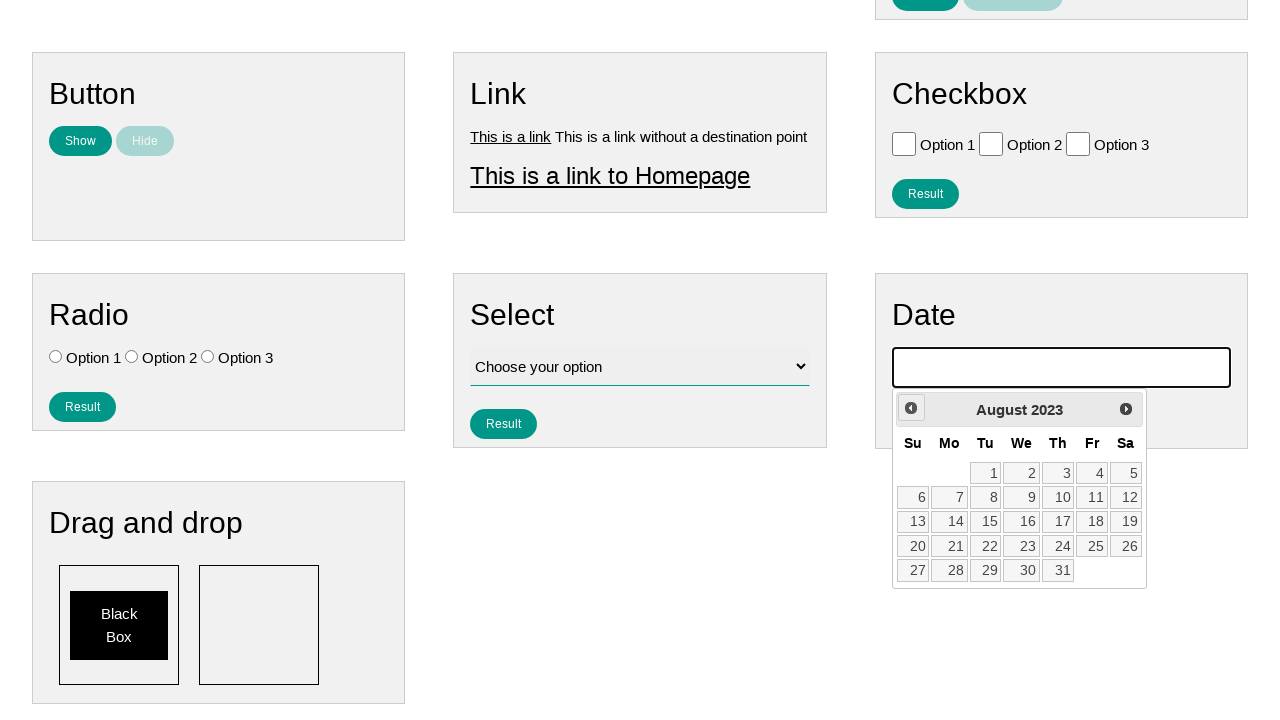

Clicked previous month button (iteration 32 of 224) to navigate towards July 2007 at (911, 408) on .ui-datepicker-prev
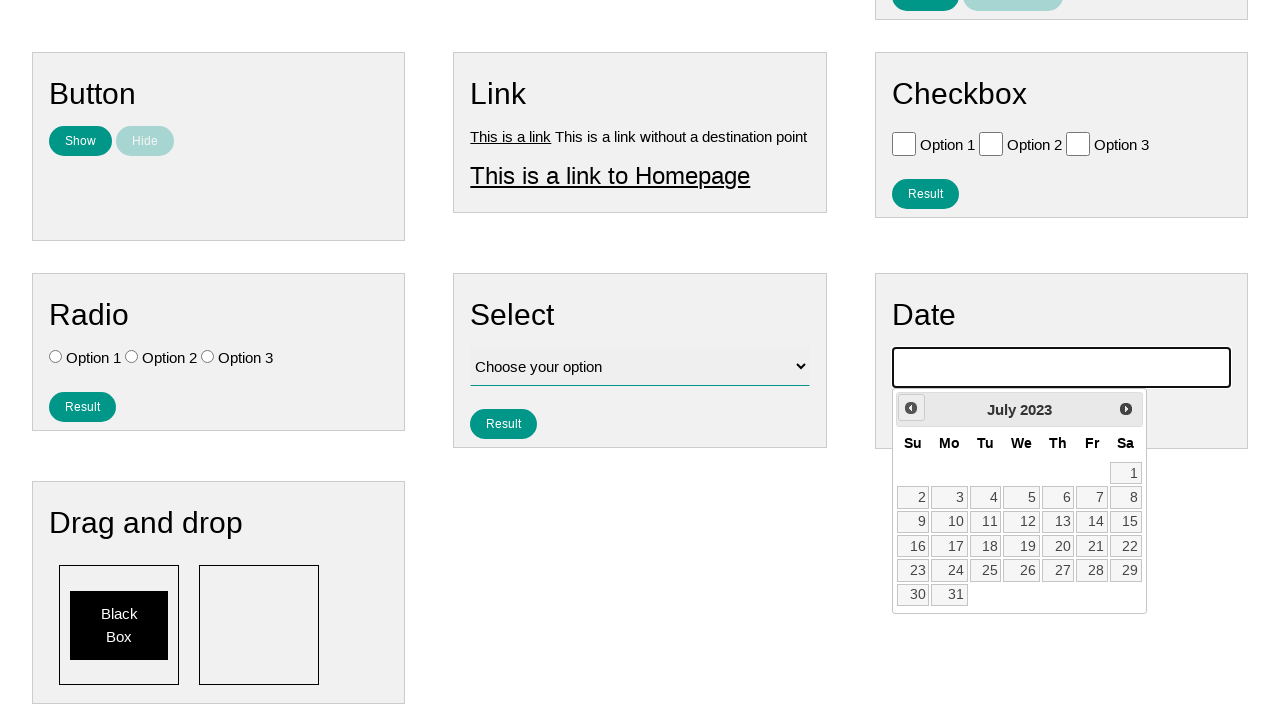

Clicked previous month button (iteration 33 of 224) to navigate towards July 2007 at (911, 408) on .ui-datepicker-prev
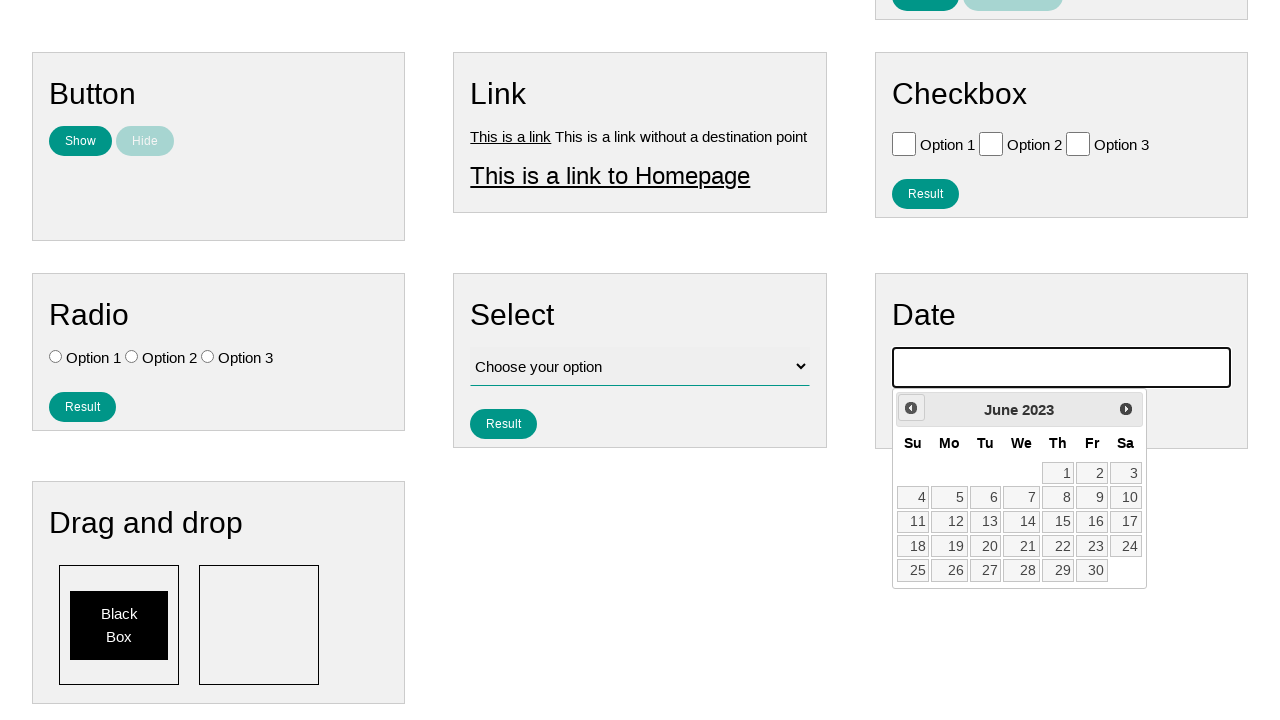

Clicked previous month button (iteration 34 of 224) to navigate towards July 2007 at (911, 408) on .ui-datepicker-prev
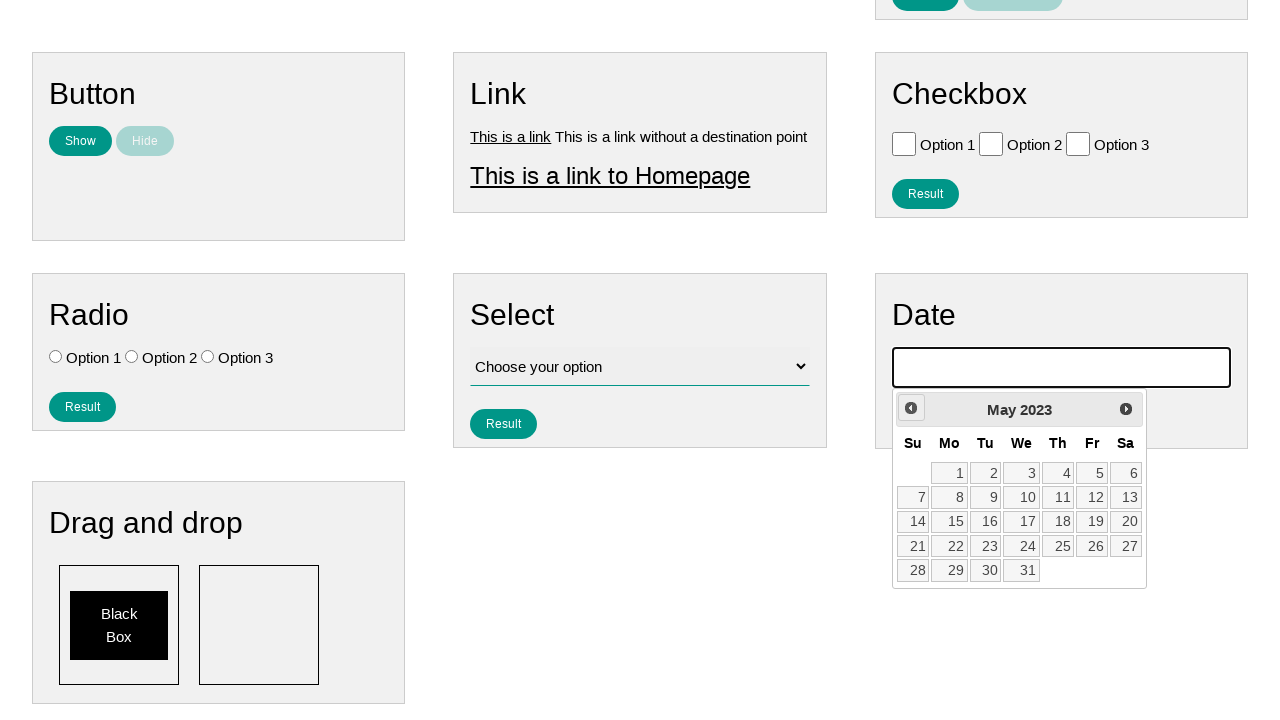

Clicked previous month button (iteration 35 of 224) to navigate towards July 2007 at (911, 408) on .ui-datepicker-prev
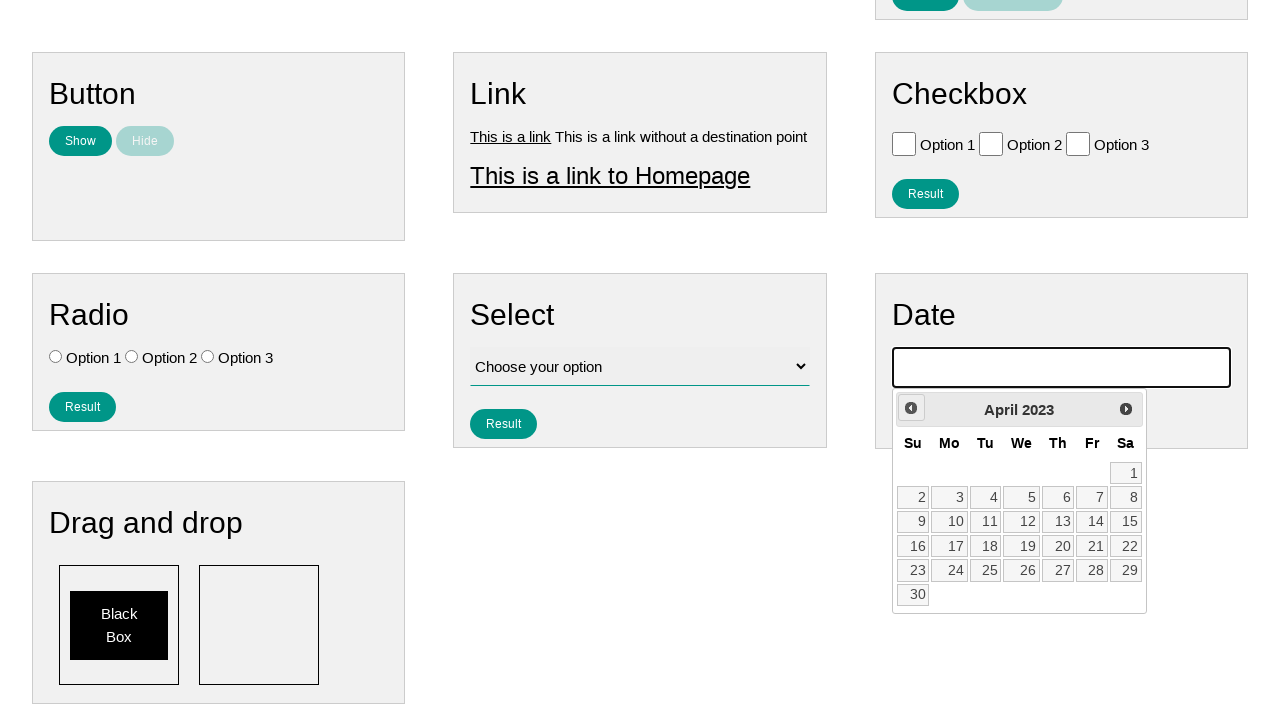

Clicked previous month button (iteration 36 of 224) to navigate towards July 2007 at (911, 408) on .ui-datepicker-prev
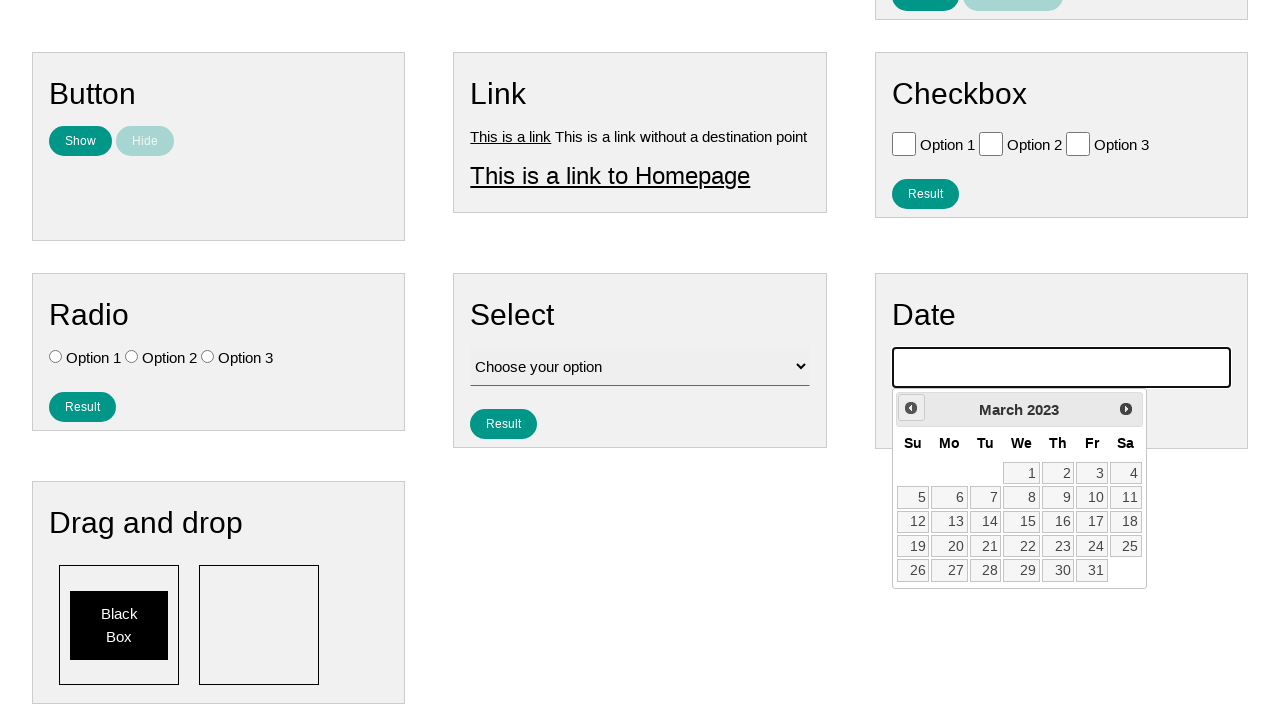

Clicked previous month button (iteration 37 of 224) to navigate towards July 2007 at (911, 408) on .ui-datepicker-prev
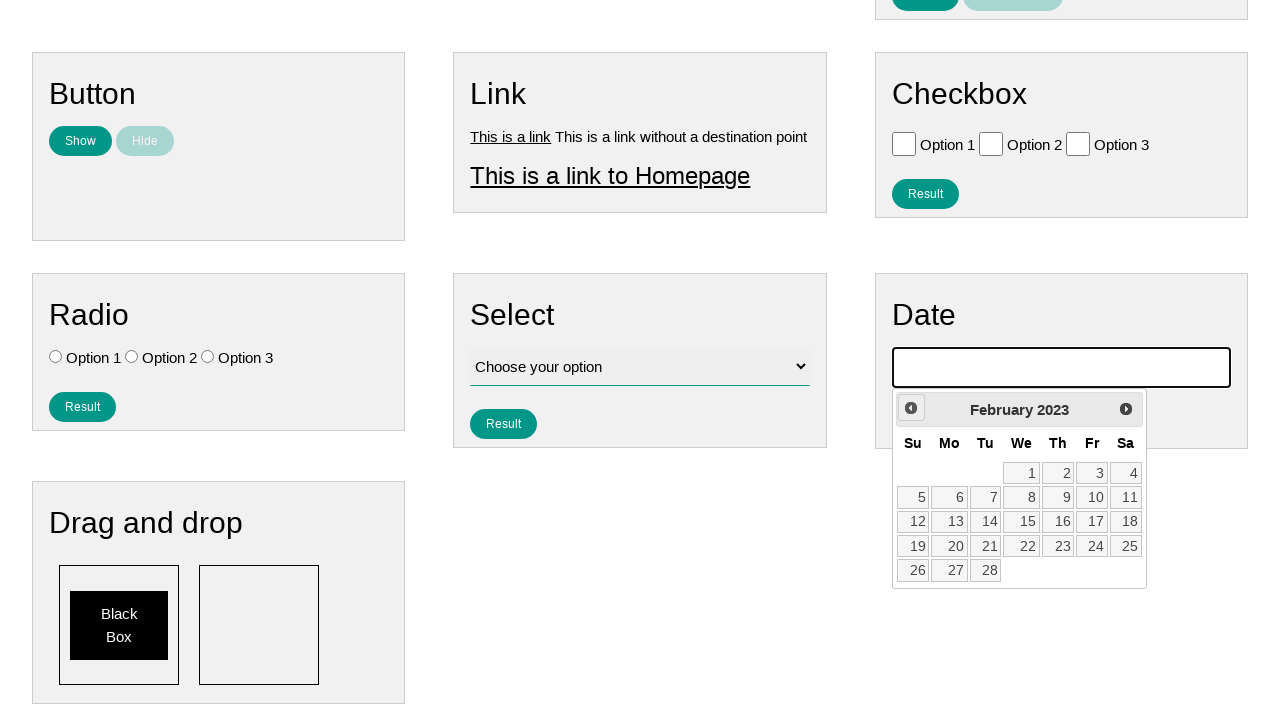

Clicked previous month button (iteration 38 of 224) to navigate towards July 2007 at (911, 408) on .ui-datepicker-prev
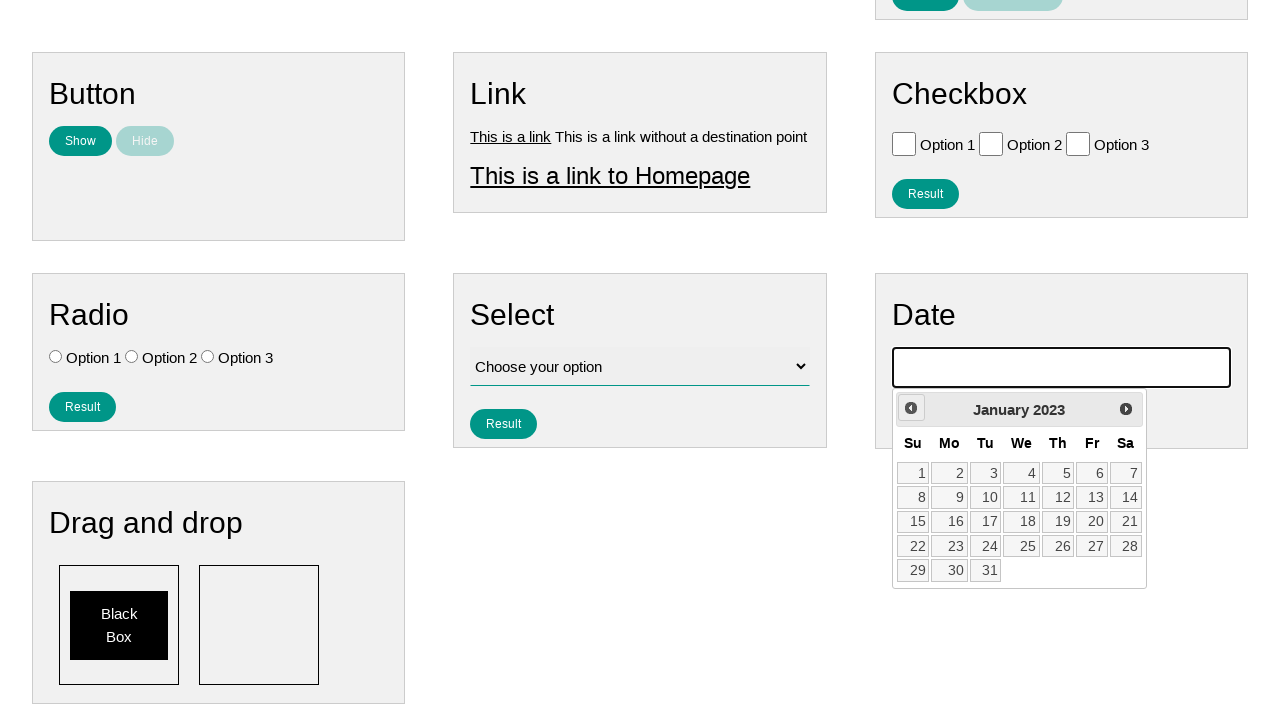

Clicked previous month button (iteration 39 of 224) to navigate towards July 2007 at (911, 408) on .ui-datepicker-prev
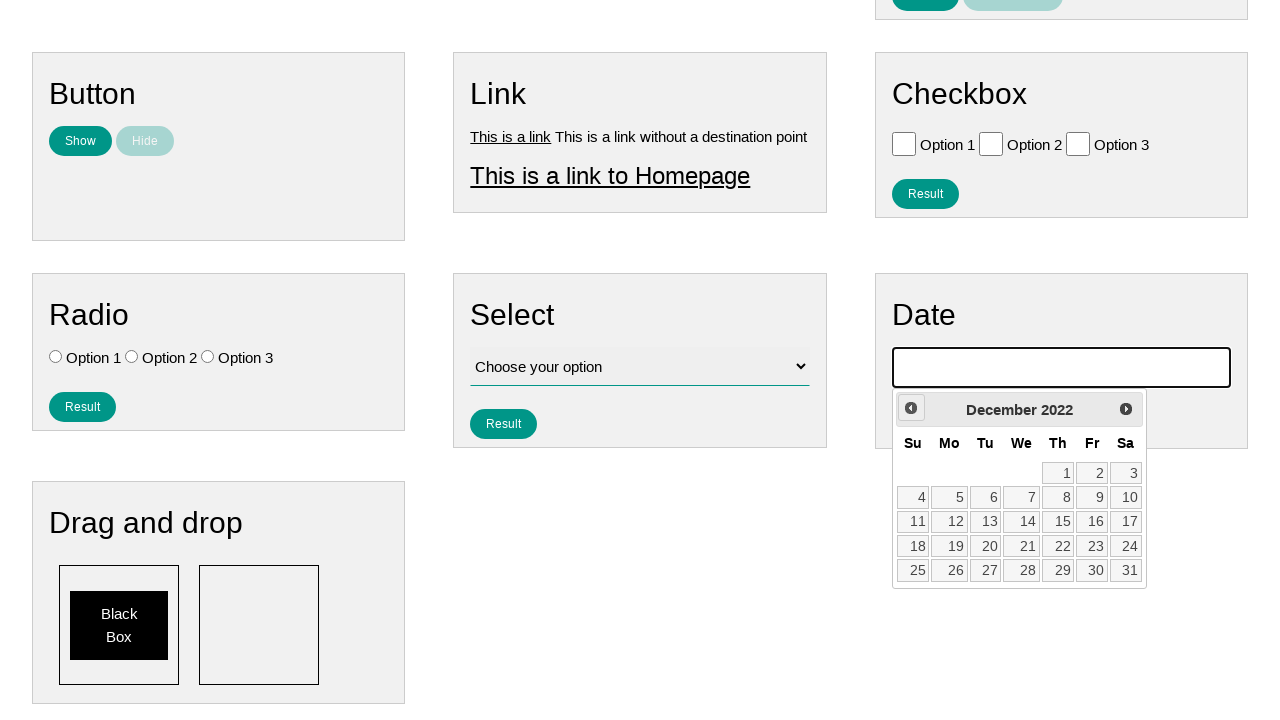

Clicked previous month button (iteration 40 of 224) to navigate towards July 2007 at (911, 408) on .ui-datepicker-prev
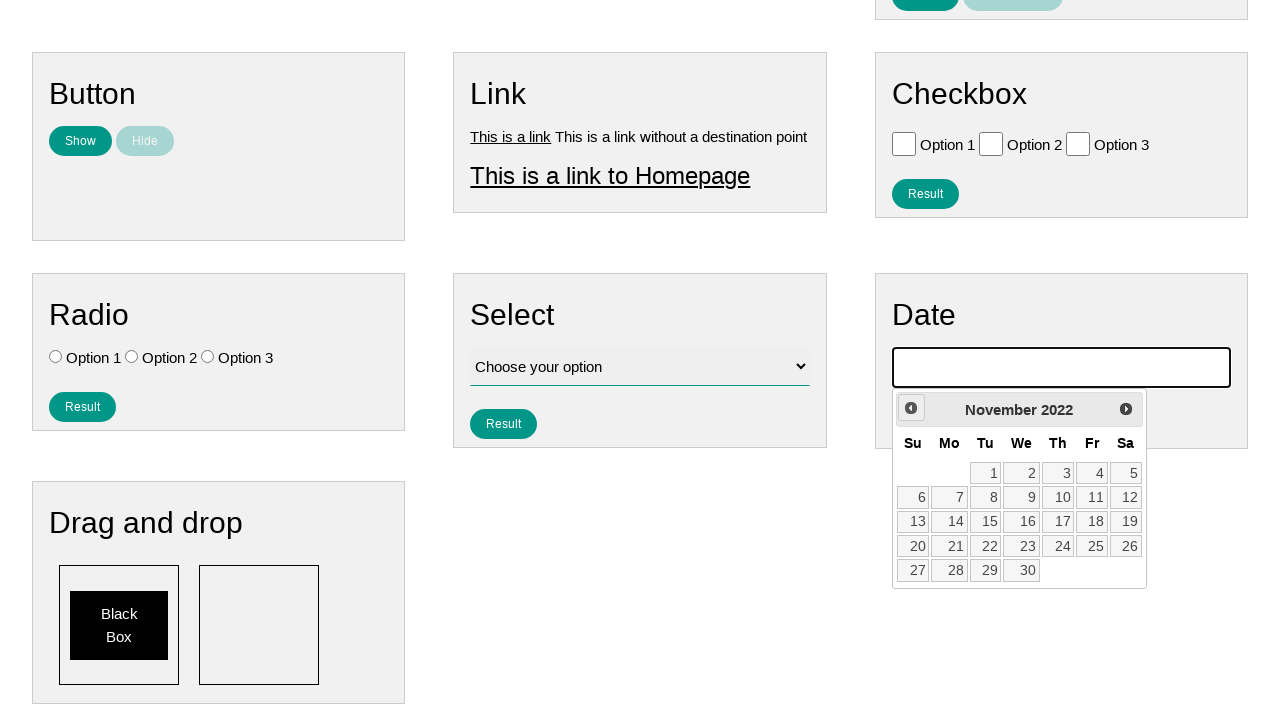

Clicked previous month button (iteration 41 of 224) to navigate towards July 2007 at (911, 408) on .ui-datepicker-prev
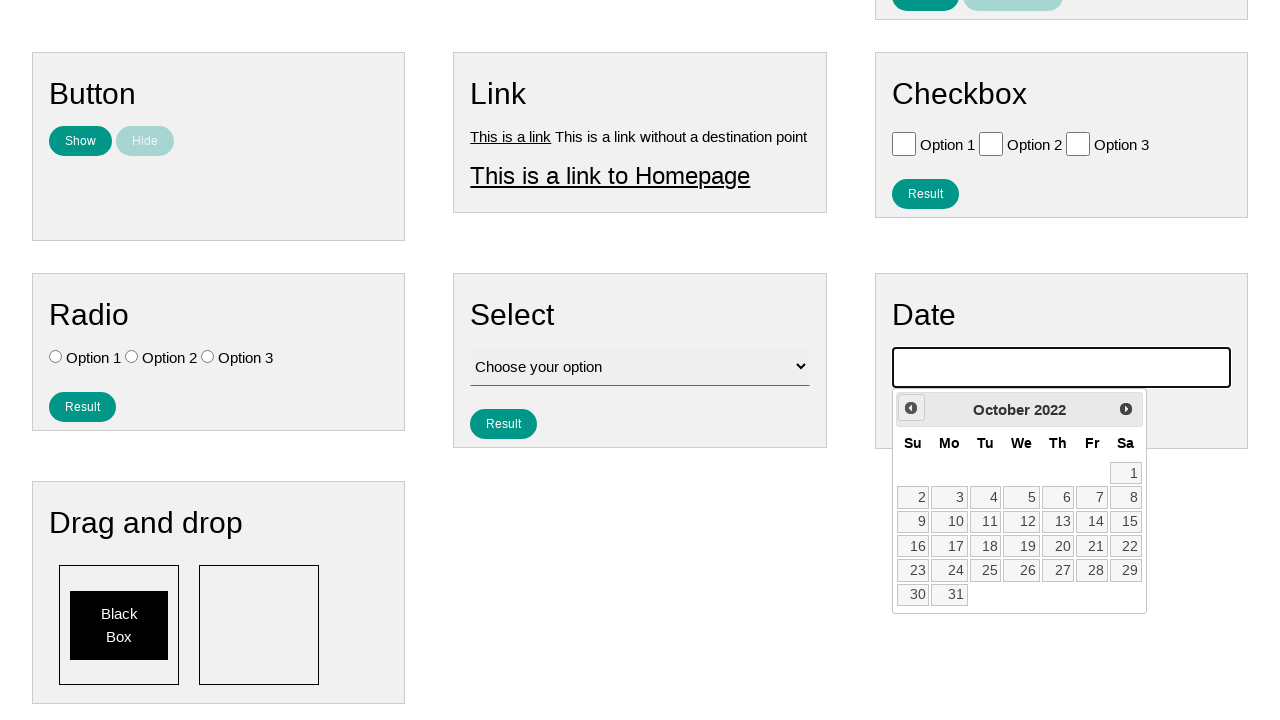

Clicked previous month button (iteration 42 of 224) to navigate towards July 2007 at (911, 408) on .ui-datepicker-prev
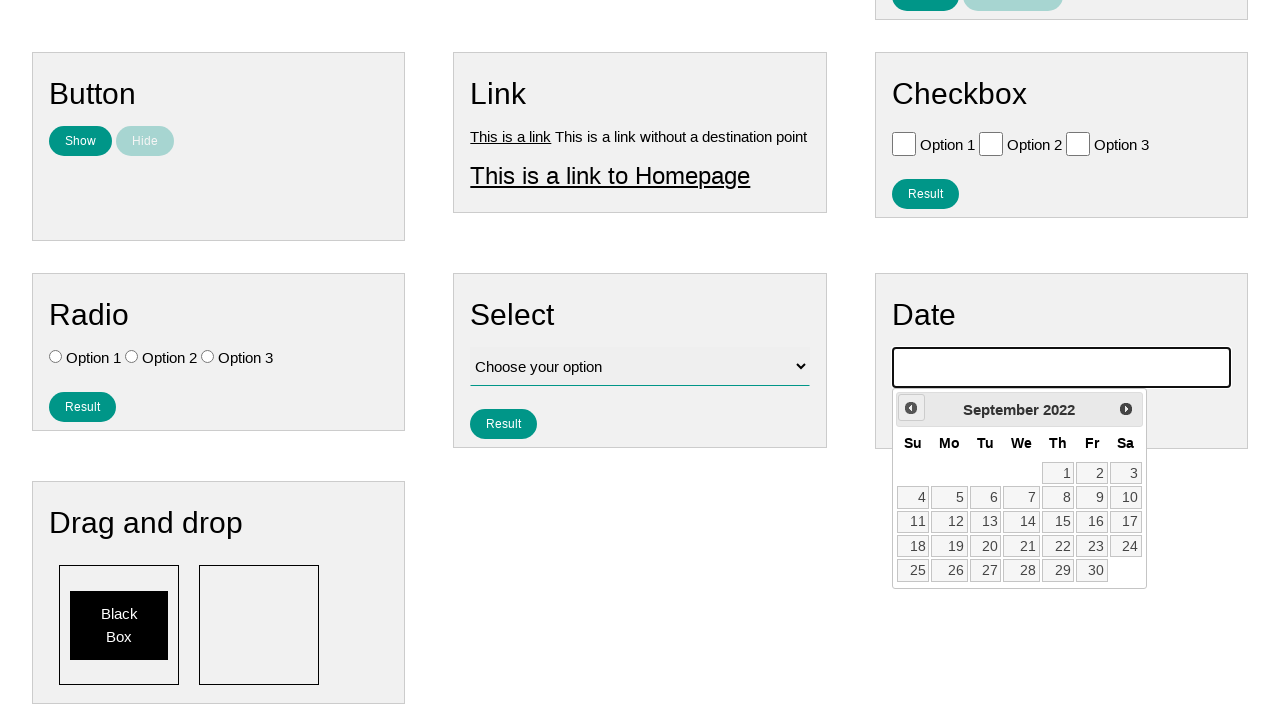

Clicked previous month button (iteration 43 of 224) to navigate towards July 2007 at (911, 408) on .ui-datepicker-prev
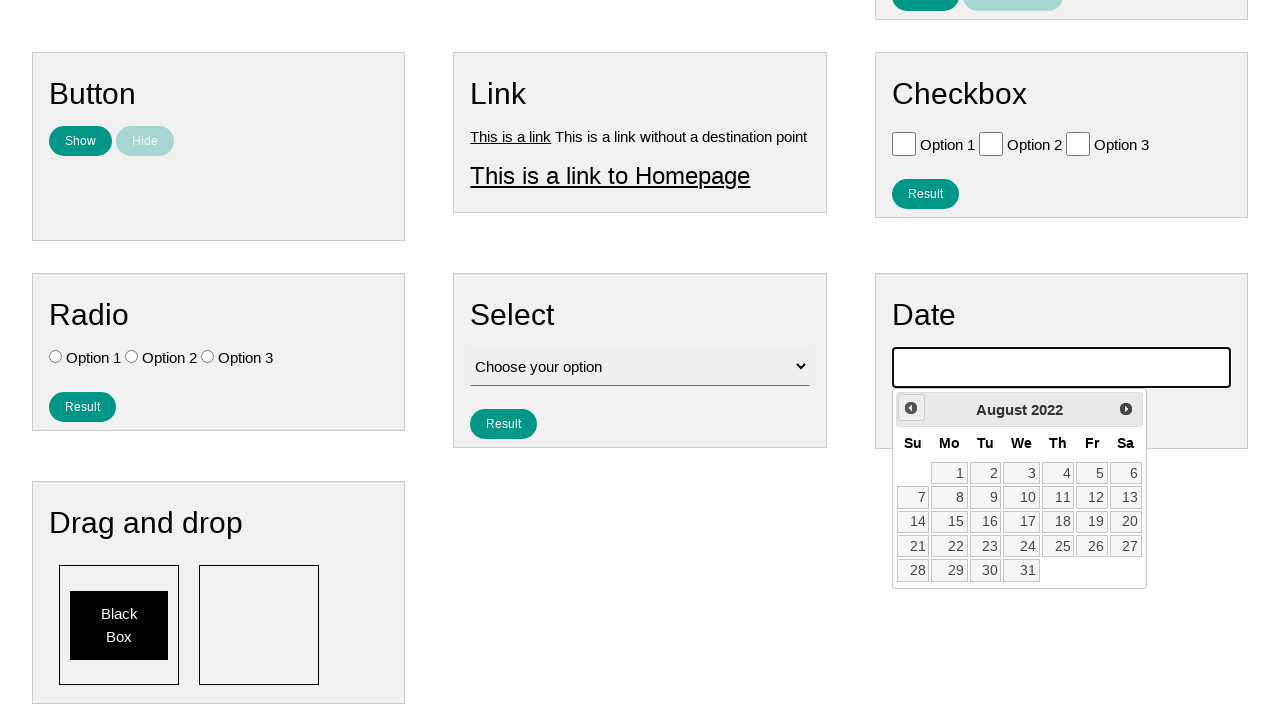

Clicked previous month button (iteration 44 of 224) to navigate towards July 2007 at (911, 408) on .ui-datepicker-prev
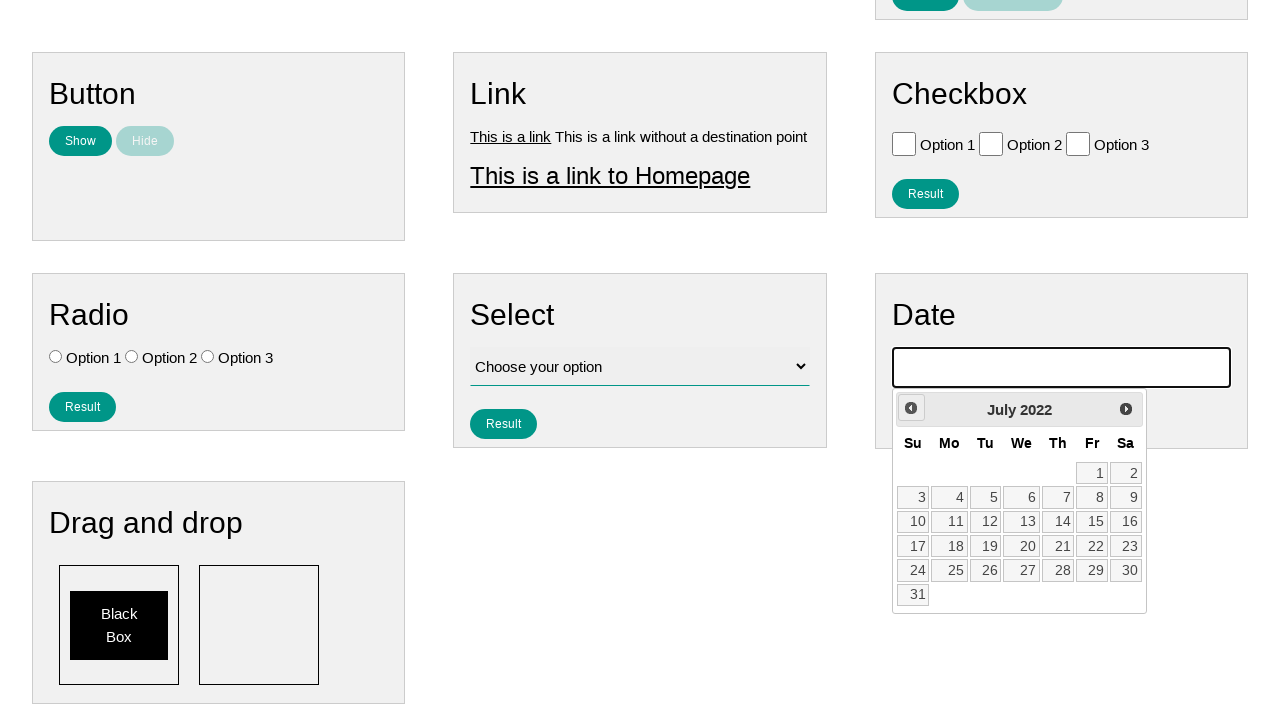

Clicked previous month button (iteration 45 of 224) to navigate towards July 2007 at (911, 408) on .ui-datepicker-prev
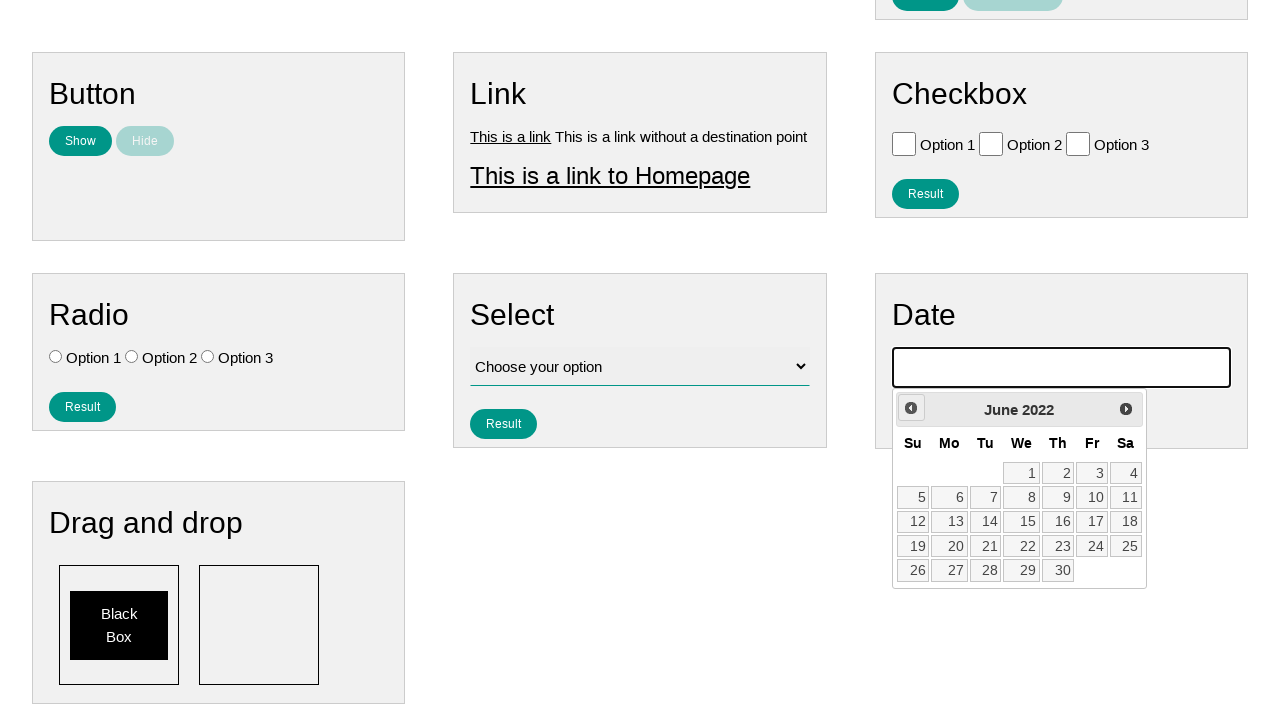

Clicked previous month button (iteration 46 of 224) to navigate towards July 2007 at (911, 408) on .ui-datepicker-prev
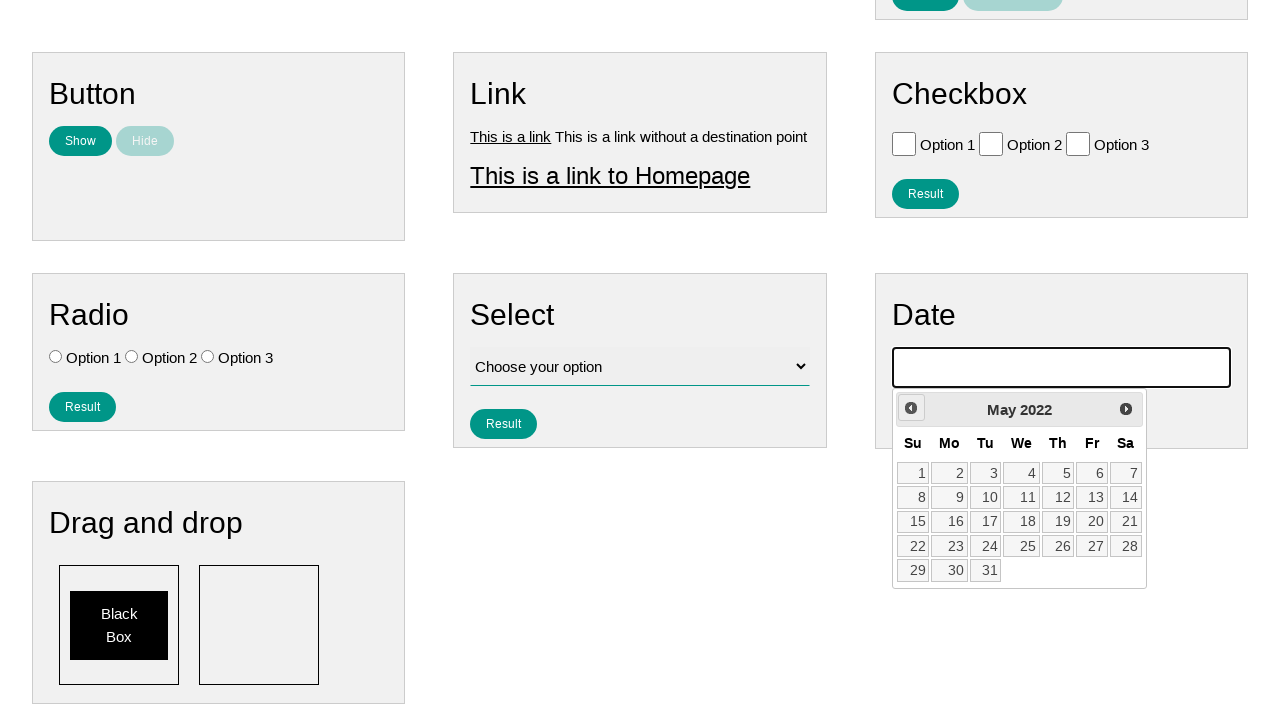

Clicked previous month button (iteration 47 of 224) to navigate towards July 2007 at (911, 408) on .ui-datepicker-prev
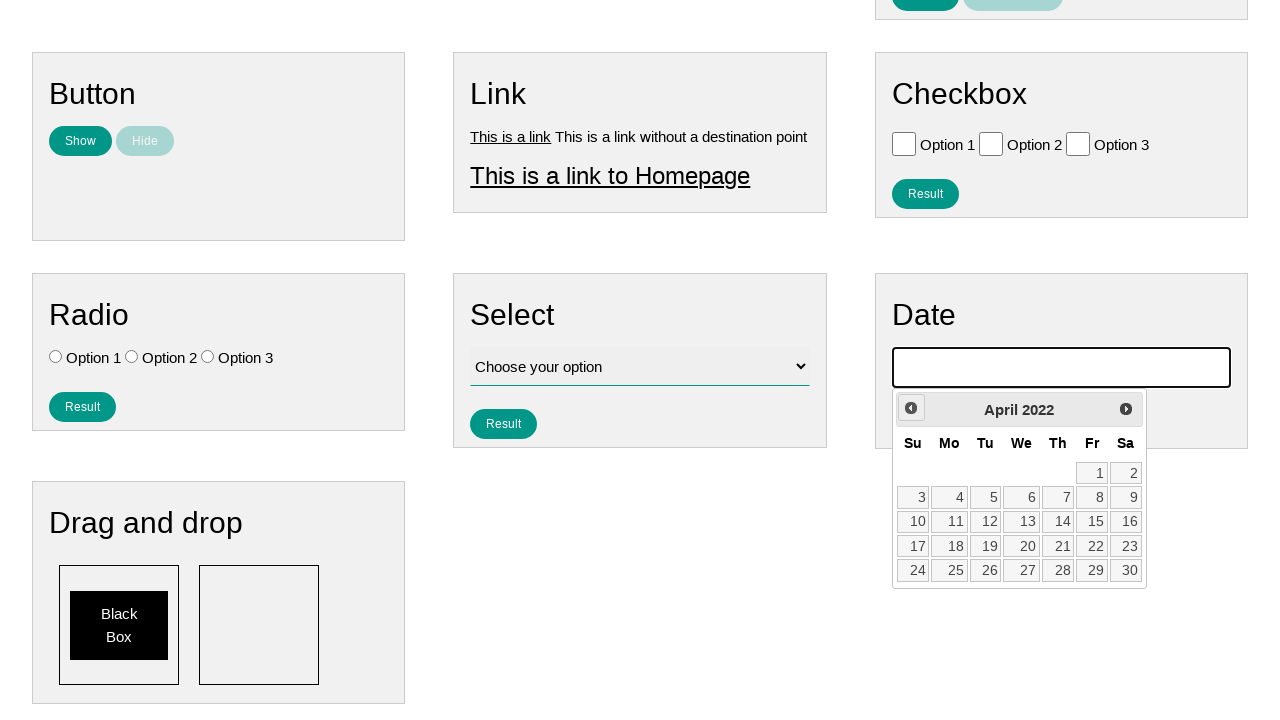

Clicked previous month button (iteration 48 of 224) to navigate towards July 2007 at (911, 408) on .ui-datepicker-prev
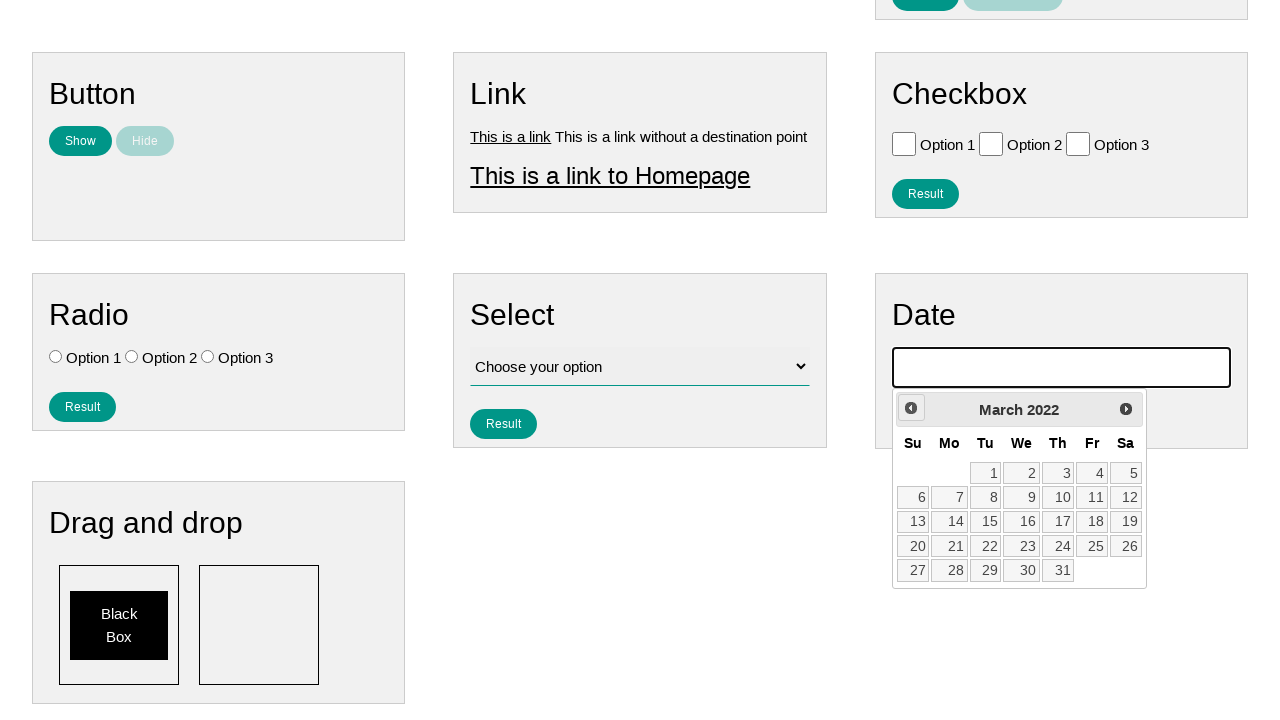

Clicked previous month button (iteration 49 of 224) to navigate towards July 2007 at (911, 408) on .ui-datepicker-prev
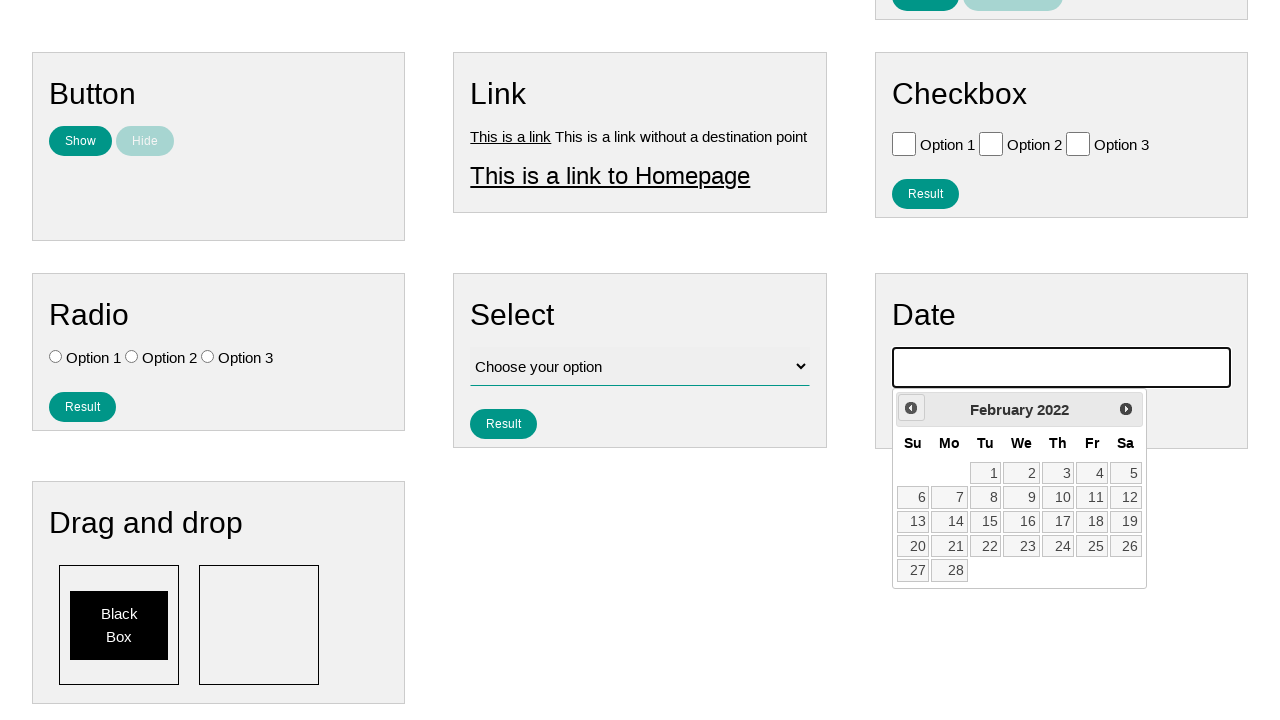

Clicked previous month button (iteration 50 of 224) to navigate towards July 2007 at (911, 408) on .ui-datepicker-prev
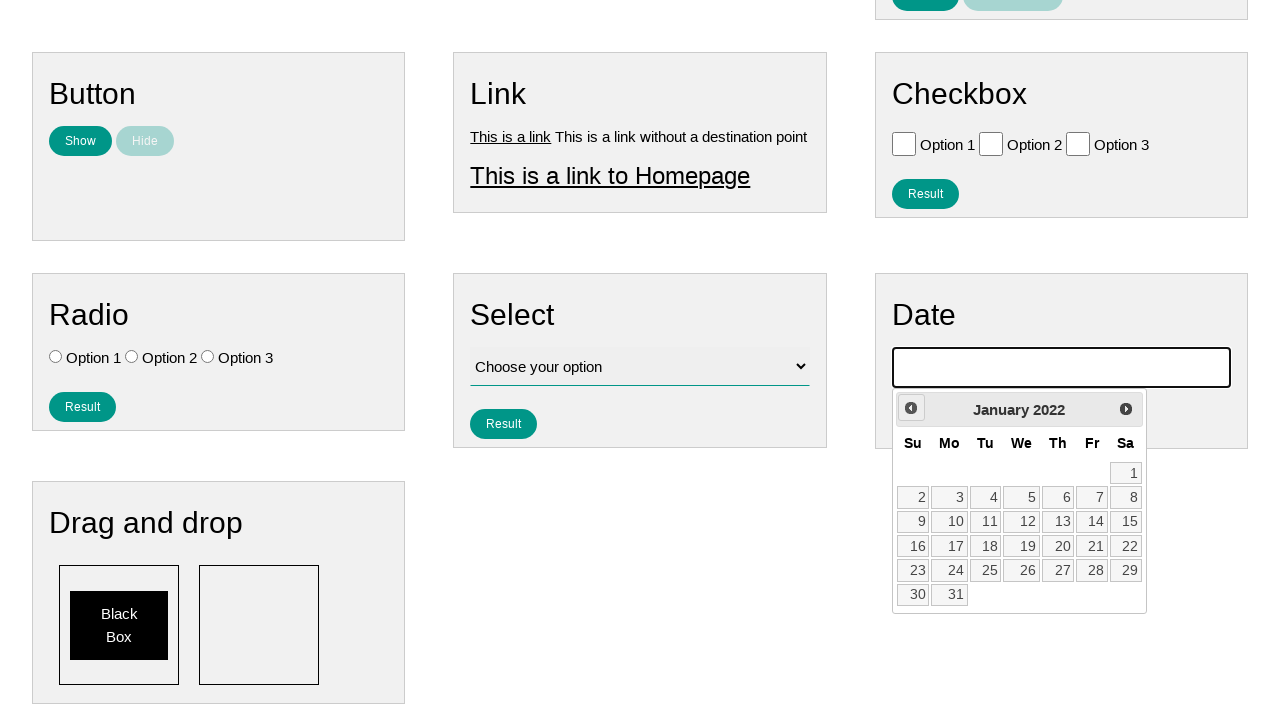

Clicked previous month button (iteration 51 of 224) to navigate towards July 2007 at (911, 408) on .ui-datepicker-prev
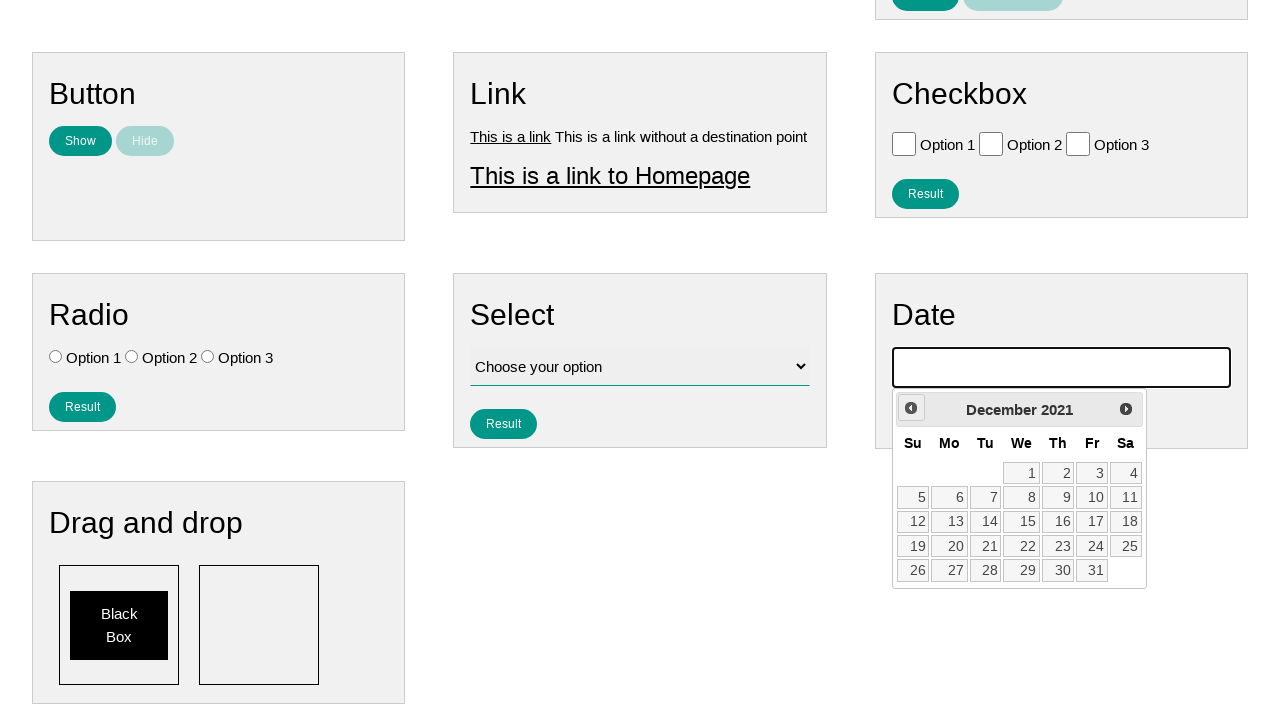

Clicked previous month button (iteration 52 of 224) to navigate towards July 2007 at (911, 408) on .ui-datepicker-prev
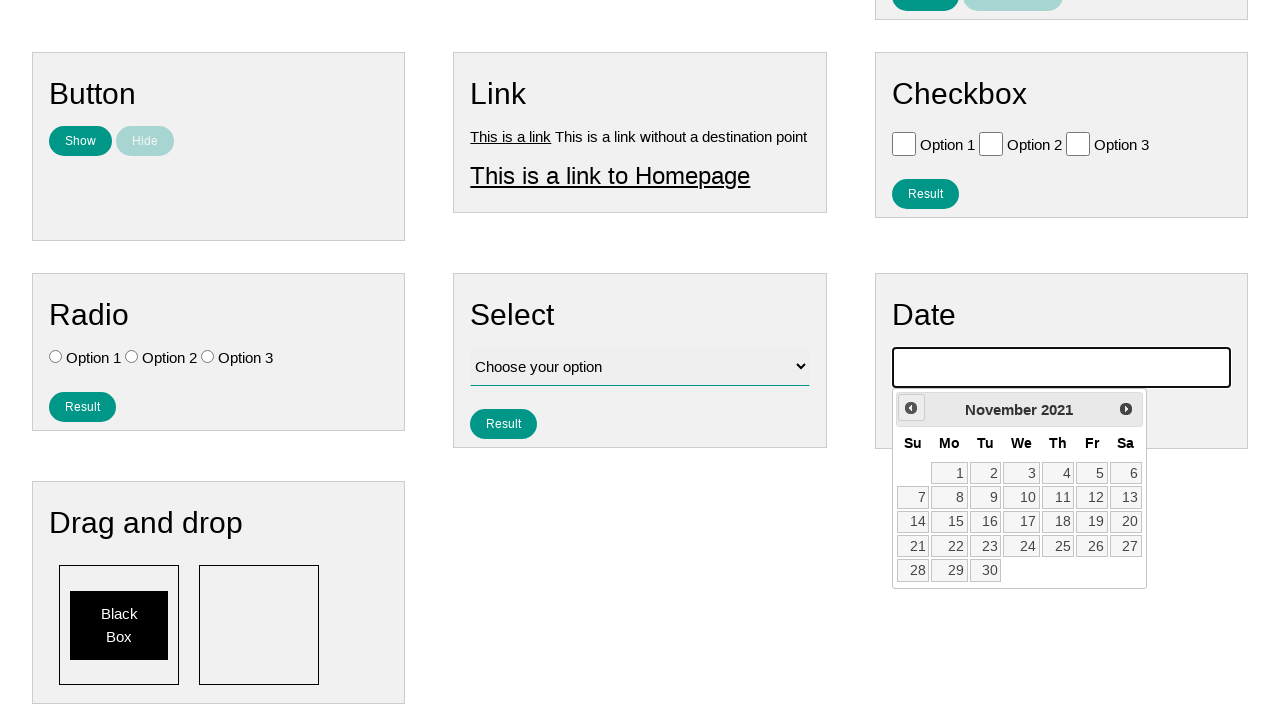

Clicked previous month button (iteration 53 of 224) to navigate towards July 2007 at (911, 408) on .ui-datepicker-prev
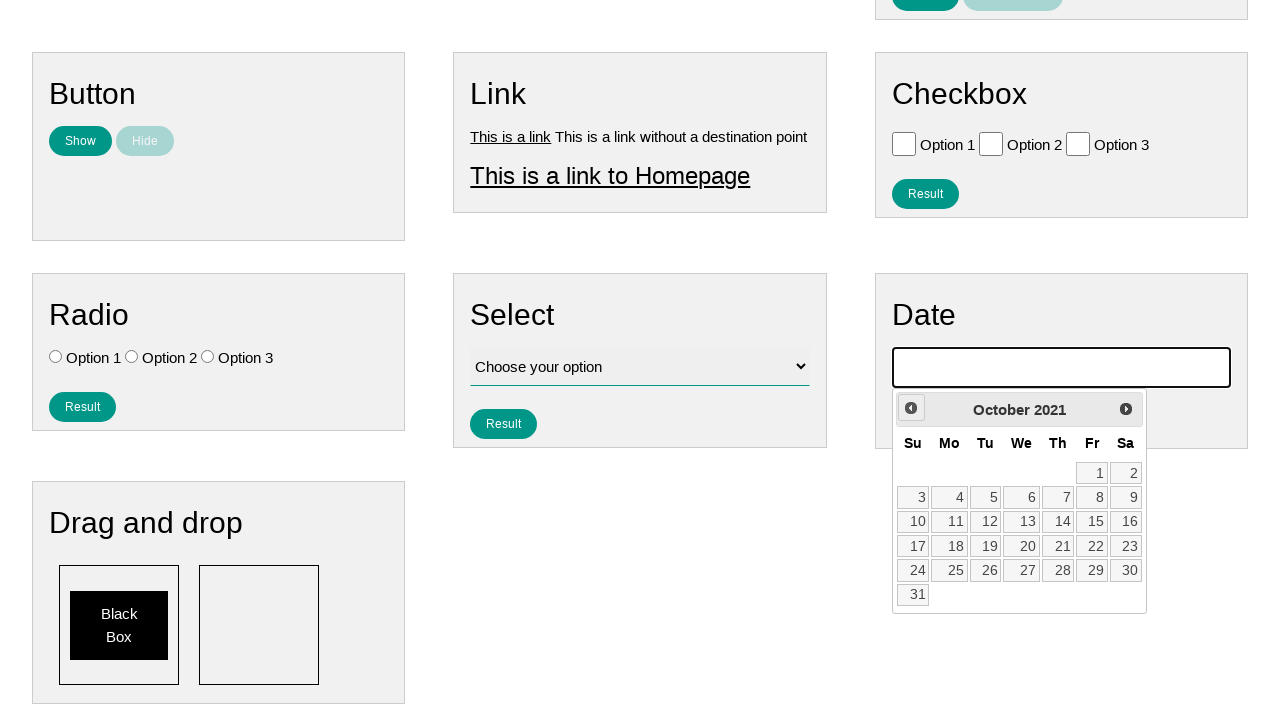

Clicked previous month button (iteration 54 of 224) to navigate towards July 2007 at (911, 408) on .ui-datepicker-prev
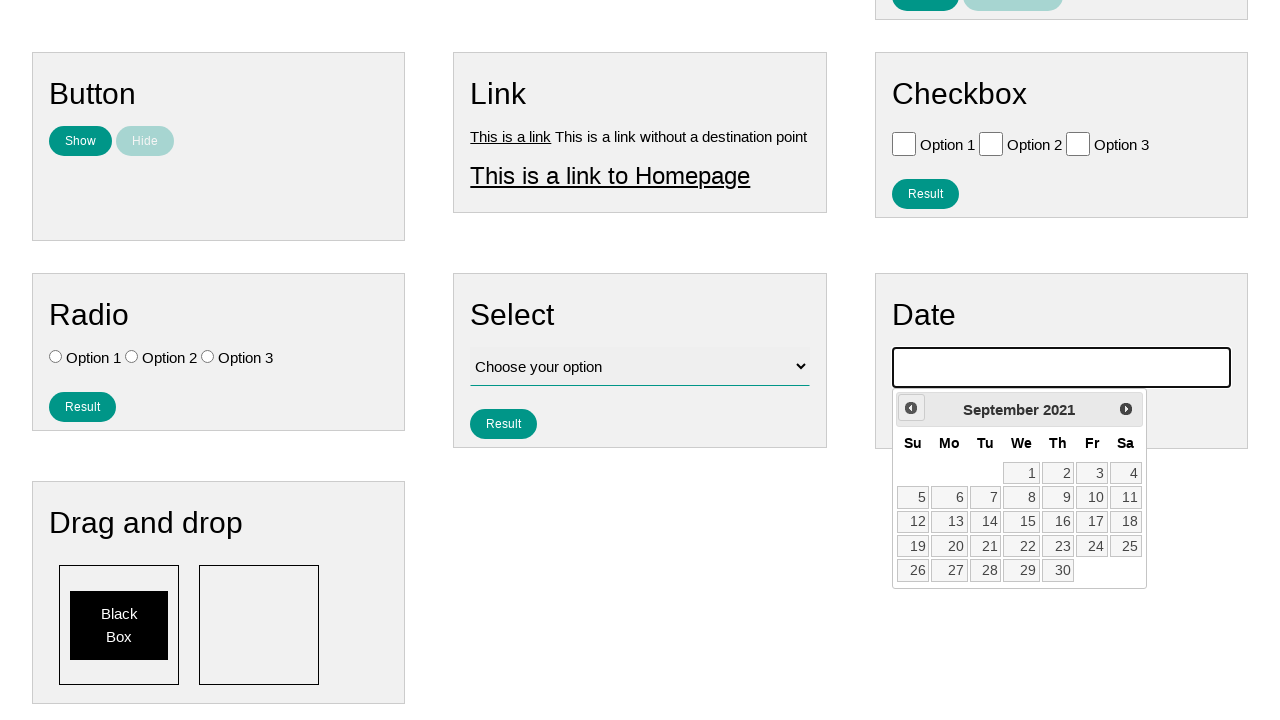

Clicked previous month button (iteration 55 of 224) to navigate towards July 2007 at (911, 408) on .ui-datepicker-prev
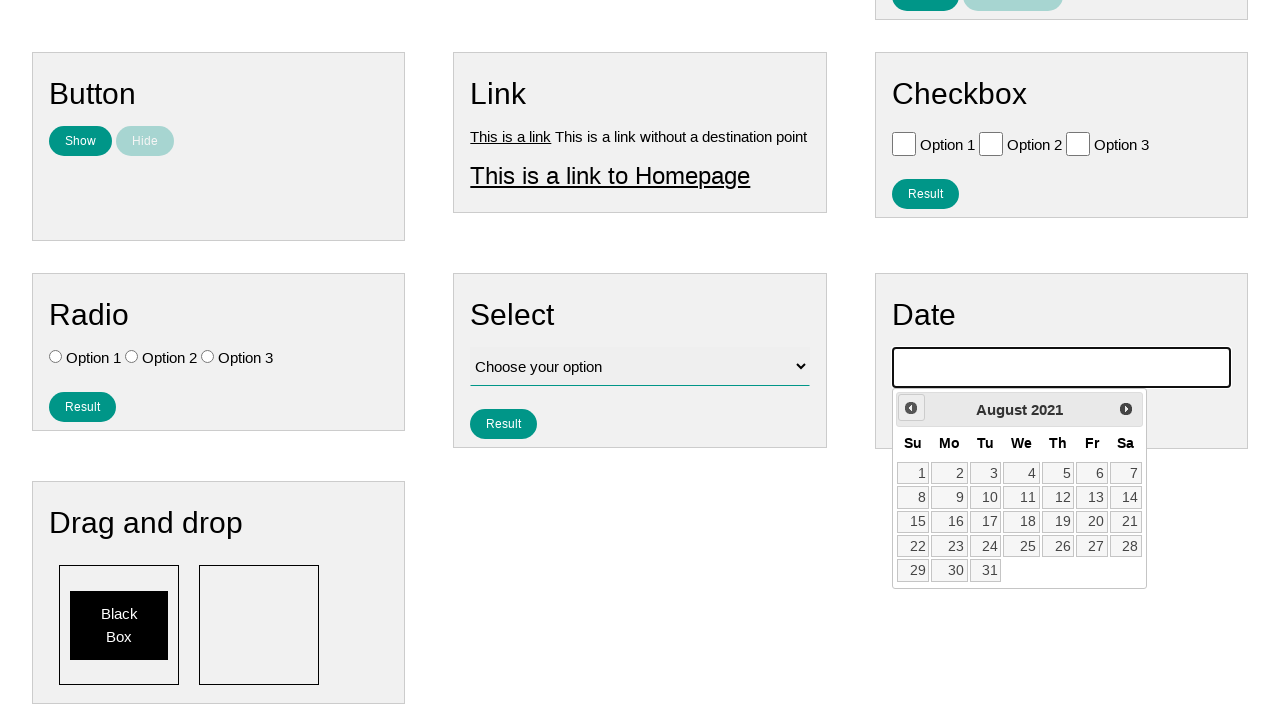

Clicked previous month button (iteration 56 of 224) to navigate towards July 2007 at (911, 408) on .ui-datepicker-prev
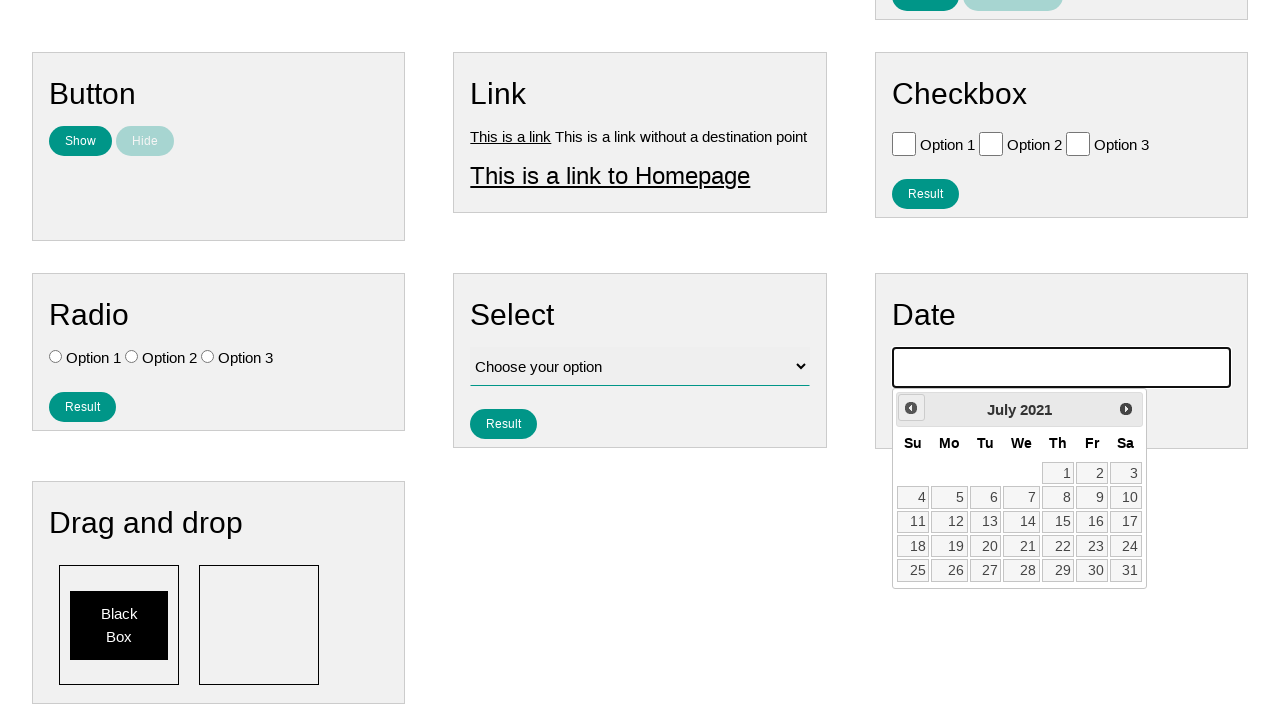

Clicked previous month button (iteration 57 of 224) to navigate towards July 2007 at (911, 408) on .ui-datepicker-prev
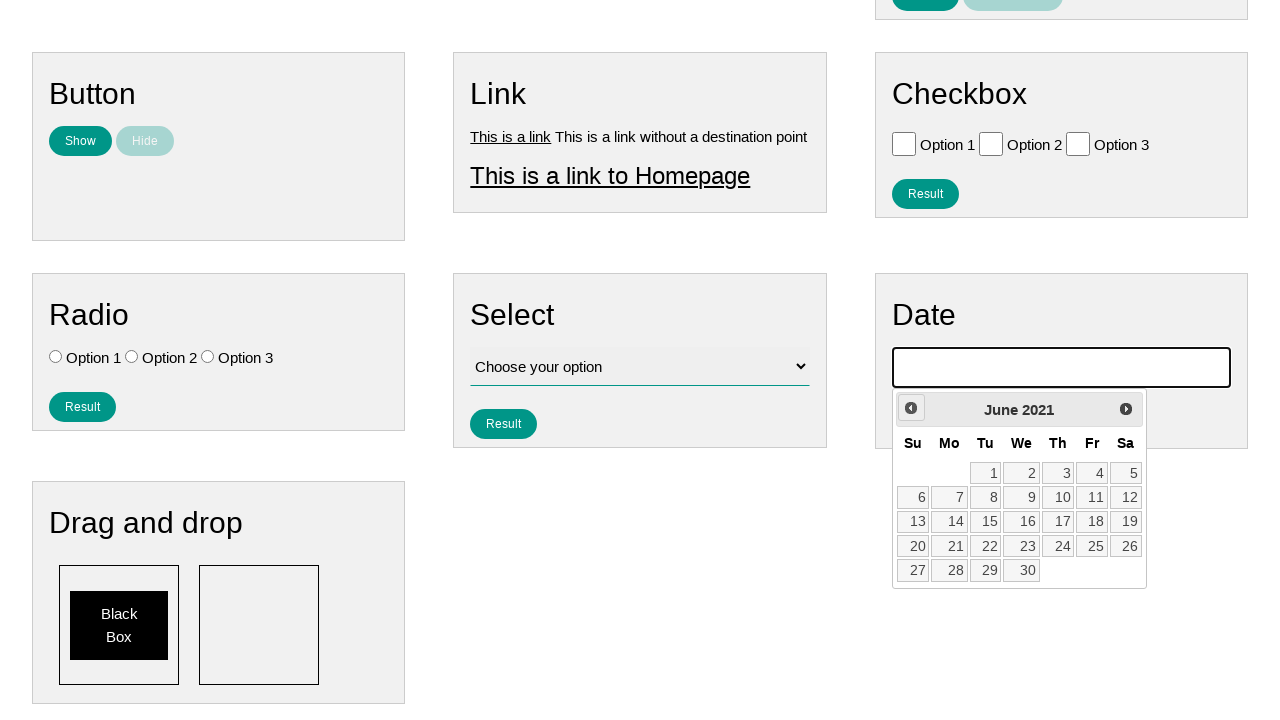

Clicked previous month button (iteration 58 of 224) to navigate towards July 2007 at (911, 408) on .ui-datepicker-prev
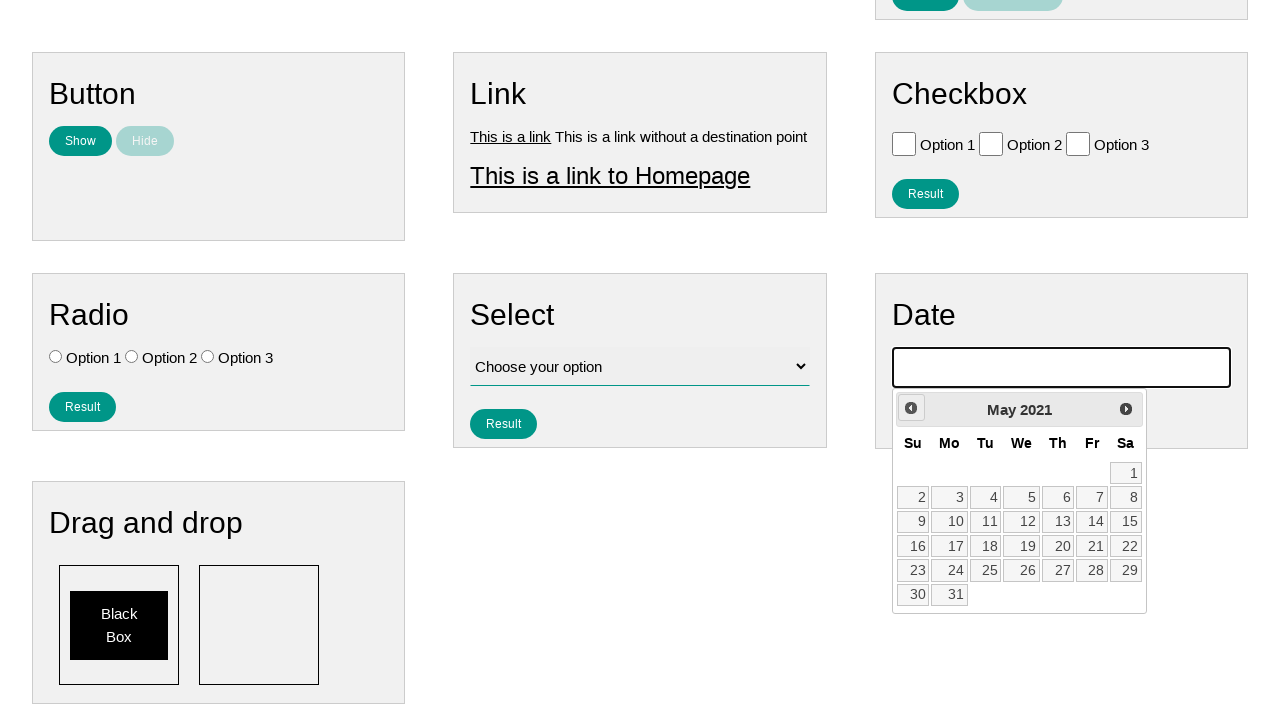

Clicked previous month button (iteration 59 of 224) to navigate towards July 2007 at (911, 408) on .ui-datepicker-prev
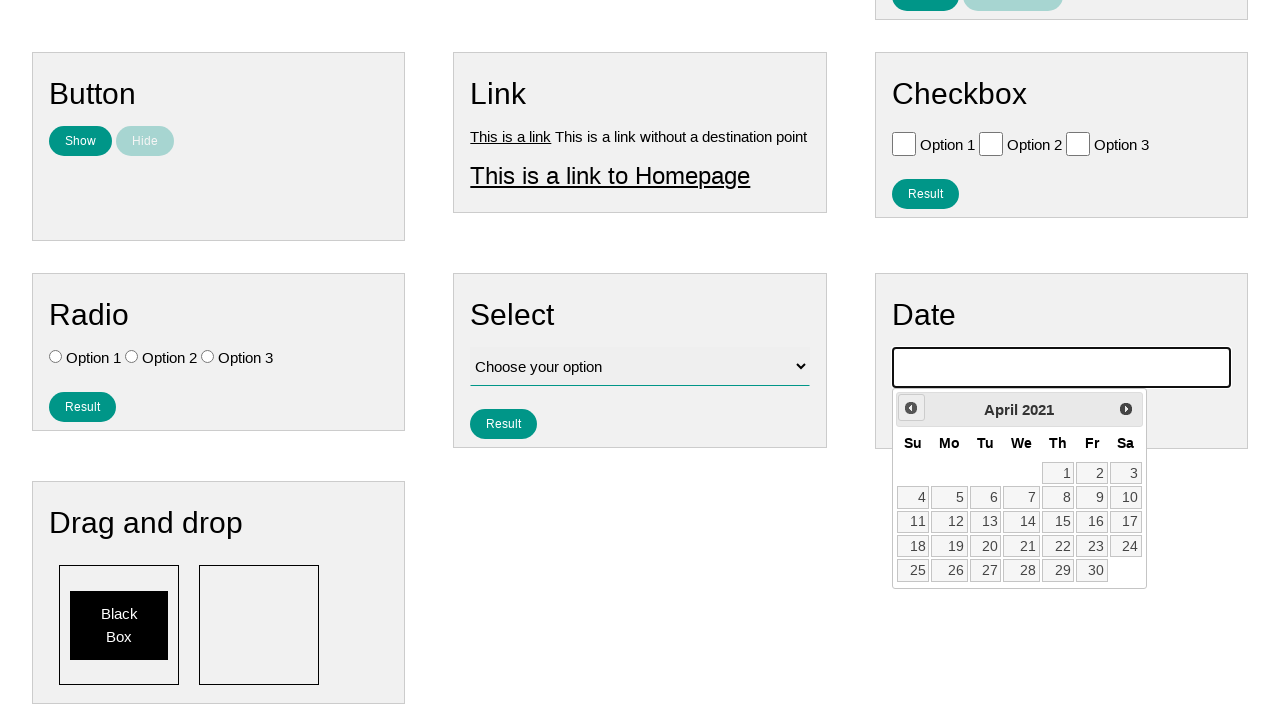

Clicked previous month button (iteration 60 of 224) to navigate towards July 2007 at (911, 408) on .ui-datepicker-prev
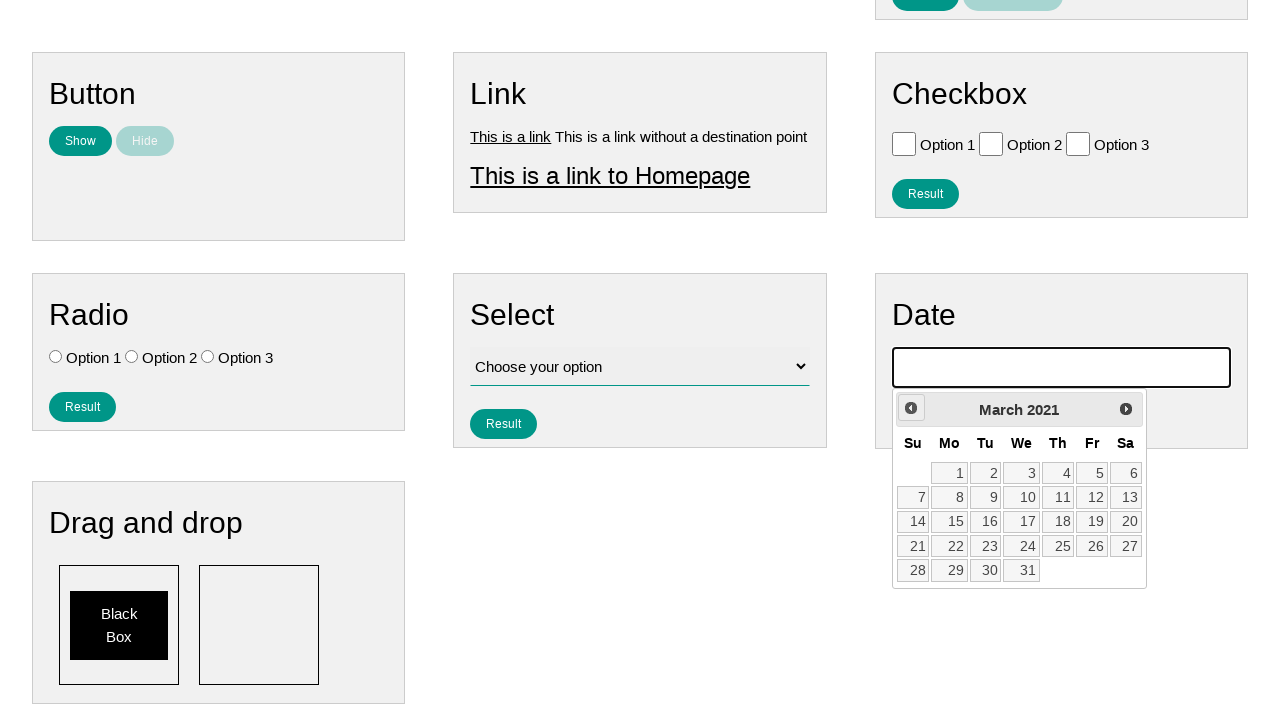

Clicked previous month button (iteration 61 of 224) to navigate towards July 2007 at (911, 408) on .ui-datepicker-prev
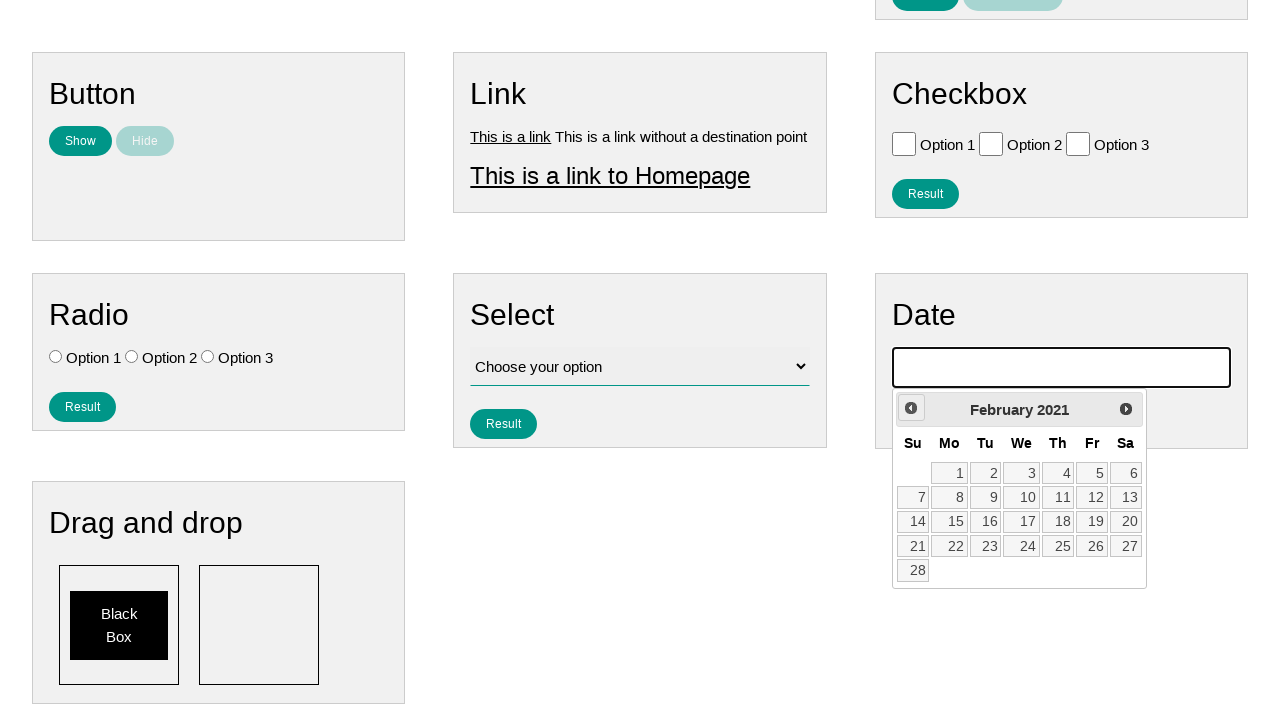

Clicked previous month button (iteration 62 of 224) to navigate towards July 2007 at (911, 408) on .ui-datepicker-prev
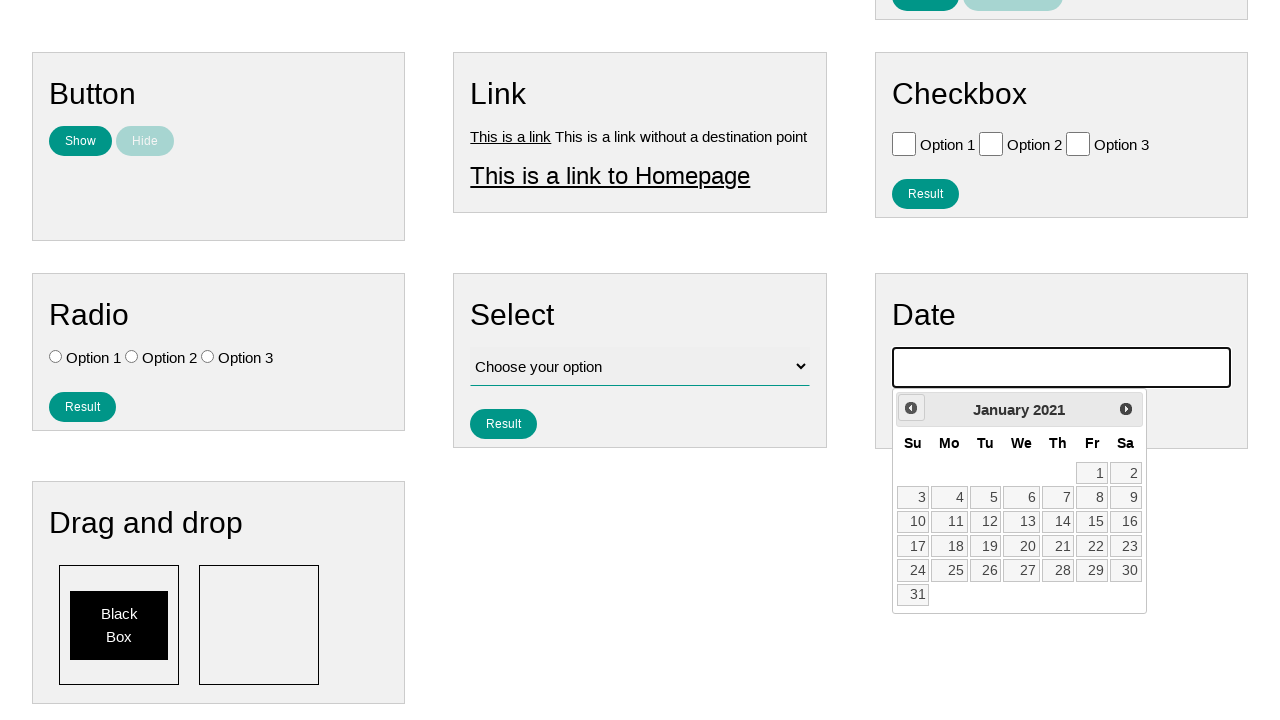

Clicked previous month button (iteration 63 of 224) to navigate towards July 2007 at (911, 408) on .ui-datepicker-prev
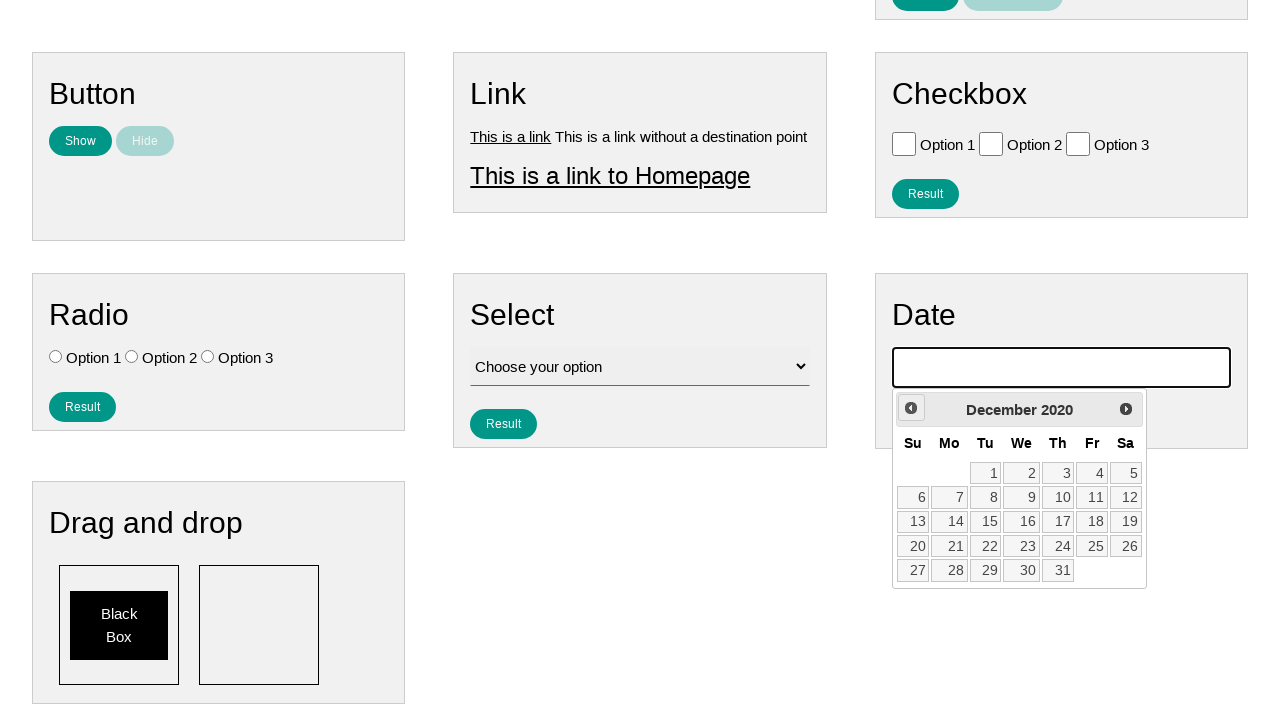

Clicked previous month button (iteration 64 of 224) to navigate towards July 2007 at (911, 408) on .ui-datepicker-prev
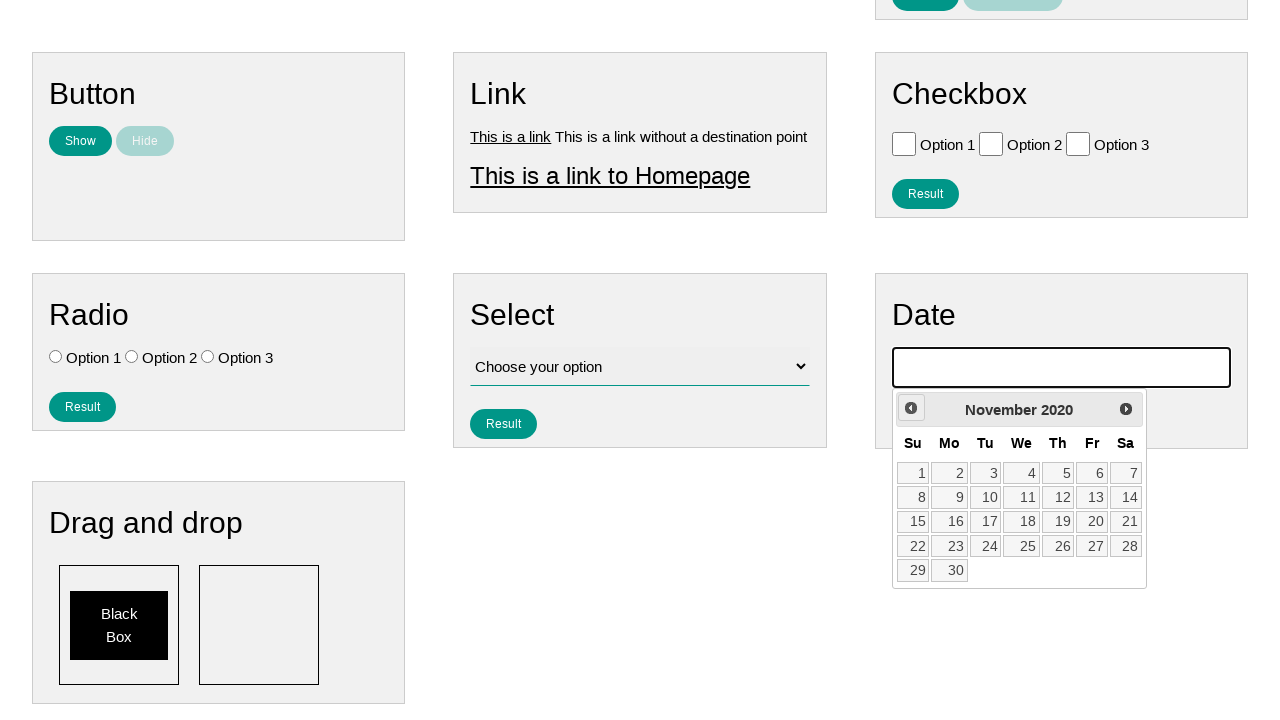

Clicked previous month button (iteration 65 of 224) to navigate towards July 2007 at (911, 408) on .ui-datepicker-prev
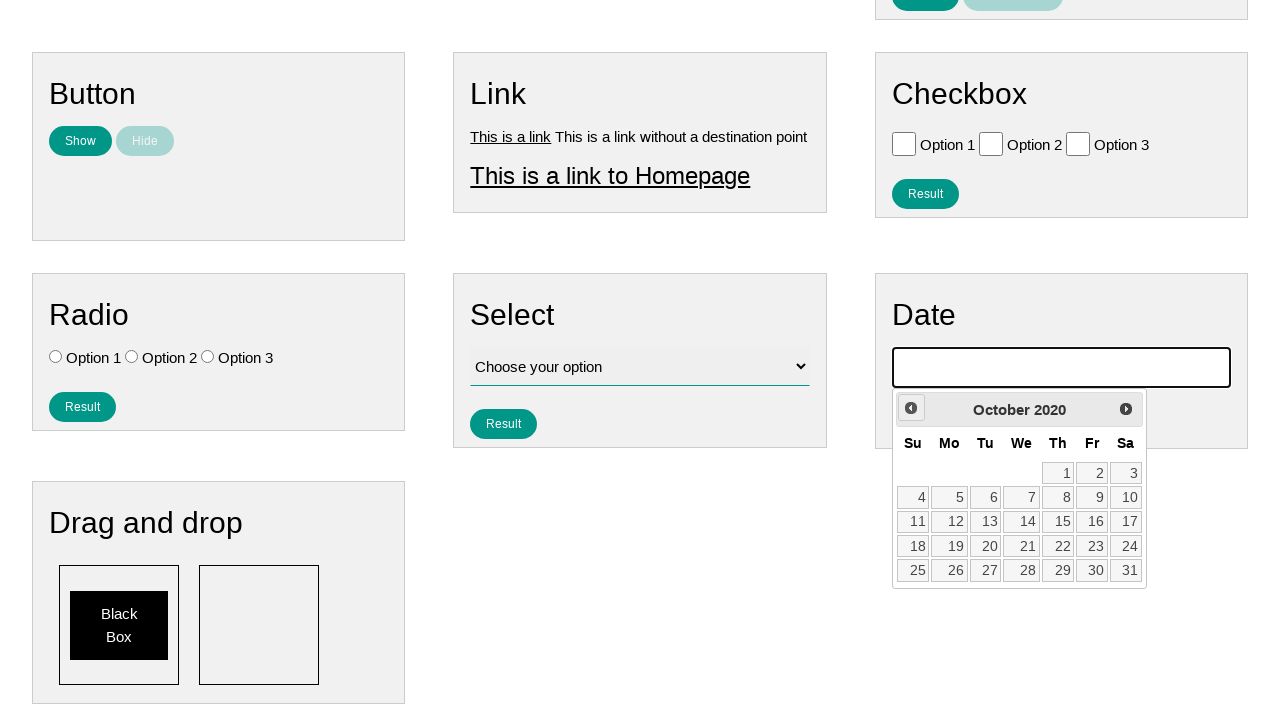

Clicked previous month button (iteration 66 of 224) to navigate towards July 2007 at (911, 408) on .ui-datepicker-prev
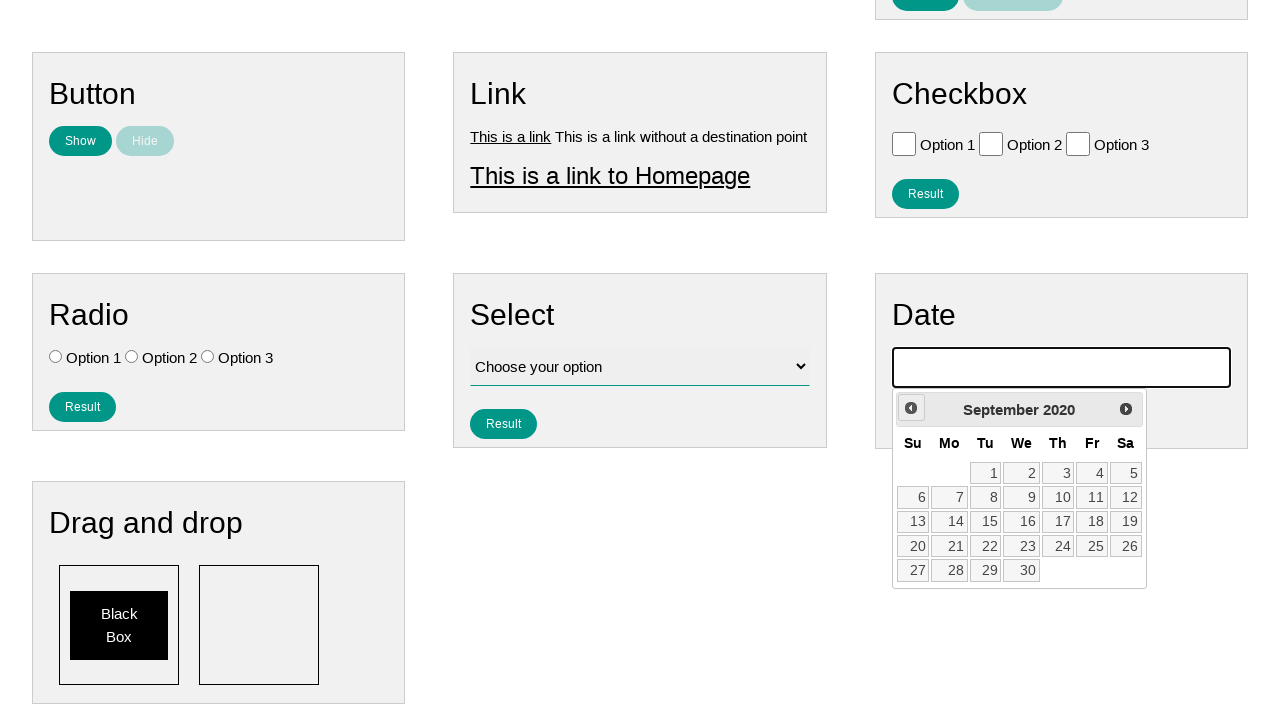

Clicked previous month button (iteration 67 of 224) to navigate towards July 2007 at (911, 408) on .ui-datepicker-prev
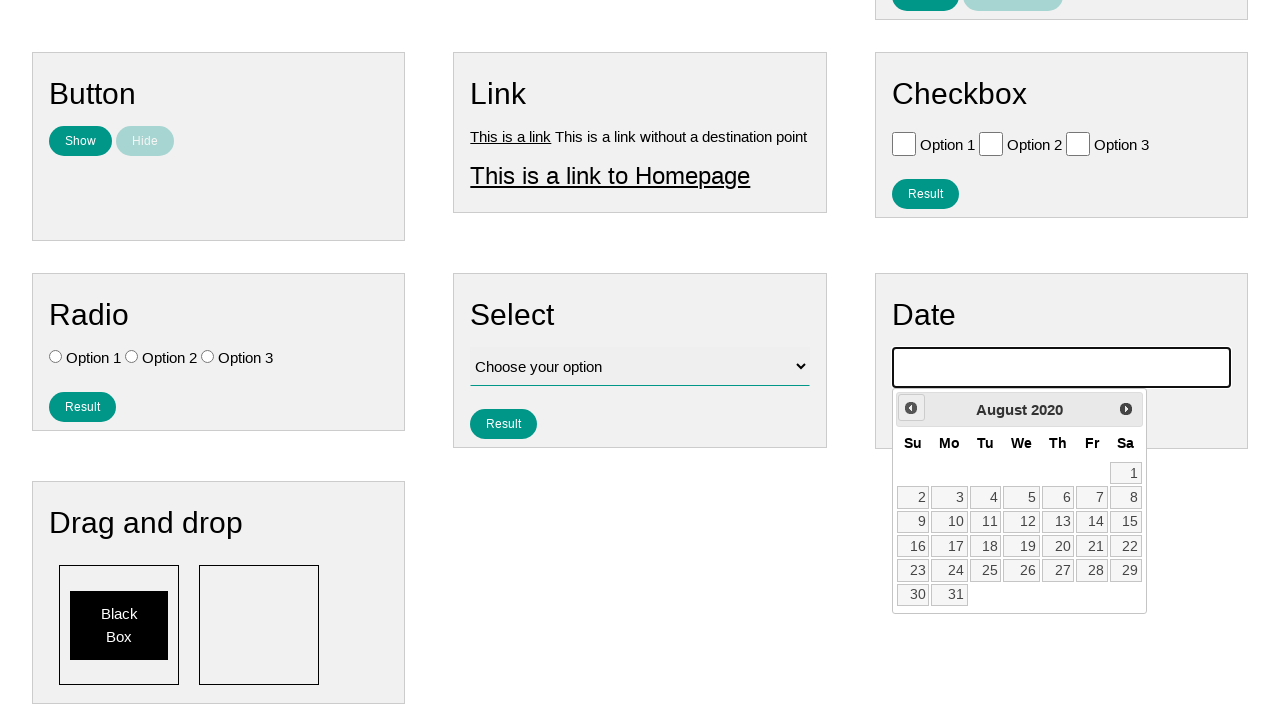

Clicked previous month button (iteration 68 of 224) to navigate towards July 2007 at (911, 408) on .ui-datepicker-prev
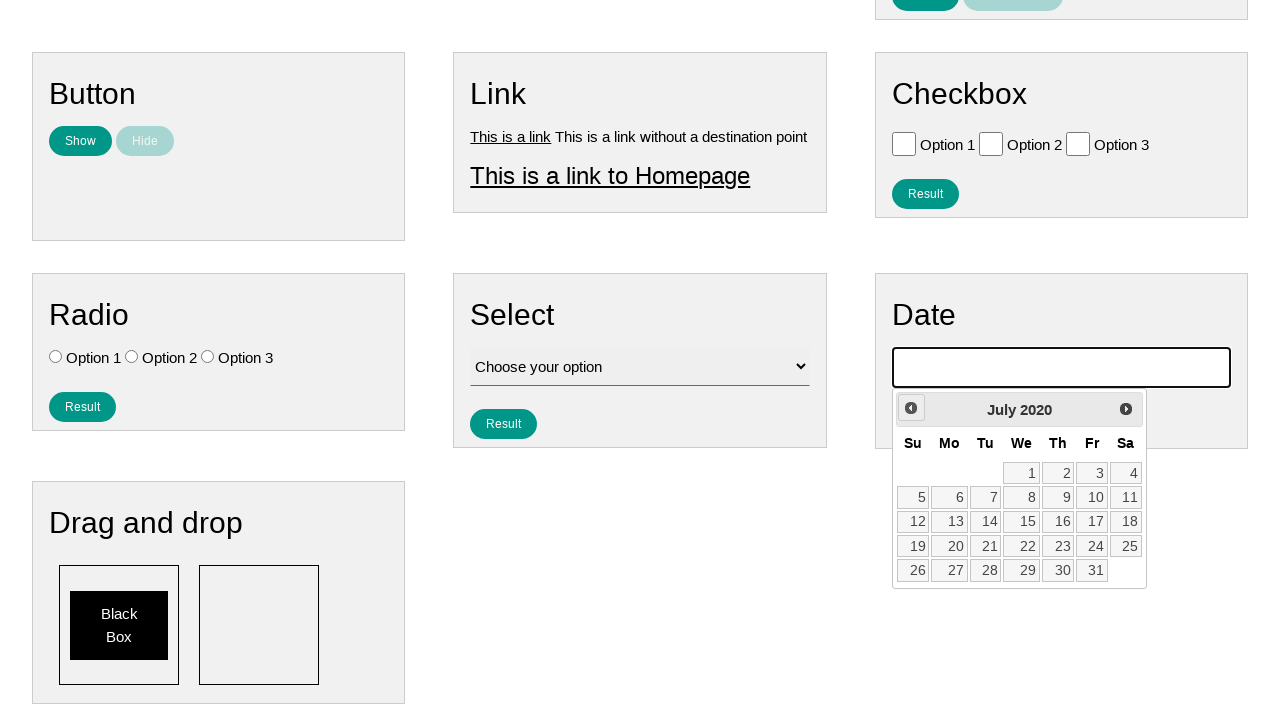

Clicked previous month button (iteration 69 of 224) to navigate towards July 2007 at (911, 408) on .ui-datepicker-prev
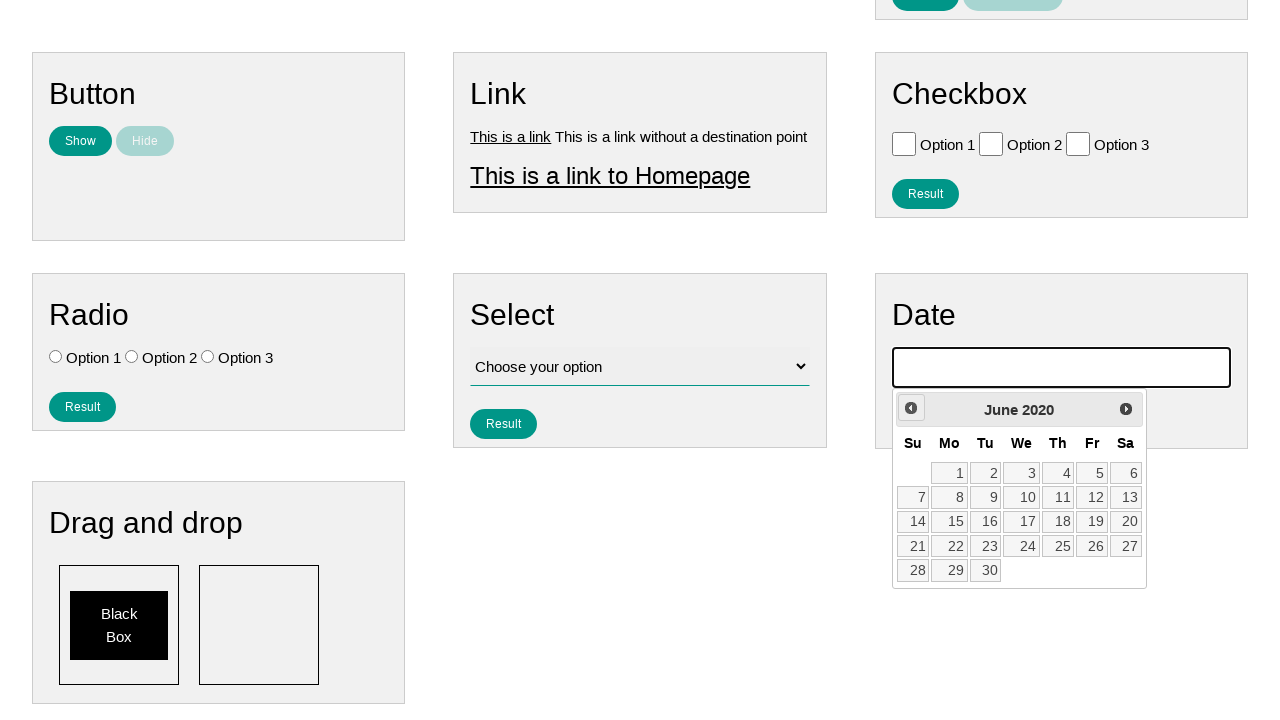

Clicked previous month button (iteration 70 of 224) to navigate towards July 2007 at (911, 408) on .ui-datepicker-prev
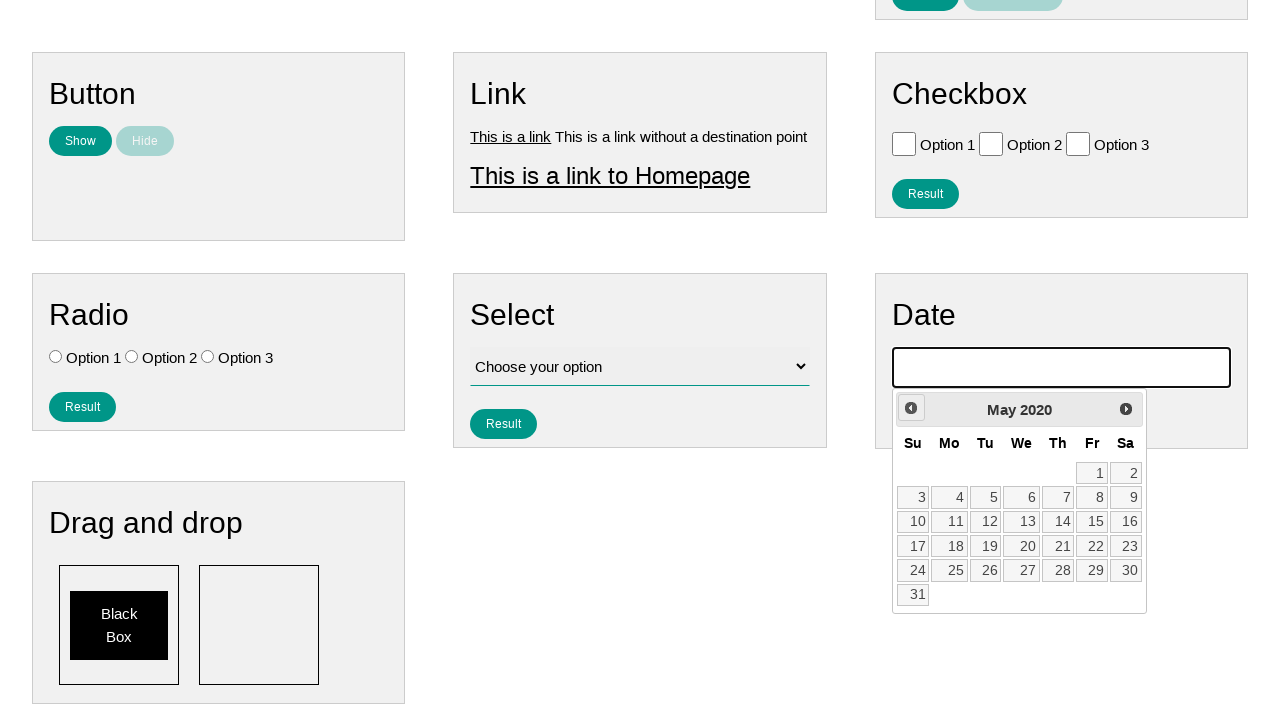

Clicked previous month button (iteration 71 of 224) to navigate towards July 2007 at (911, 408) on .ui-datepicker-prev
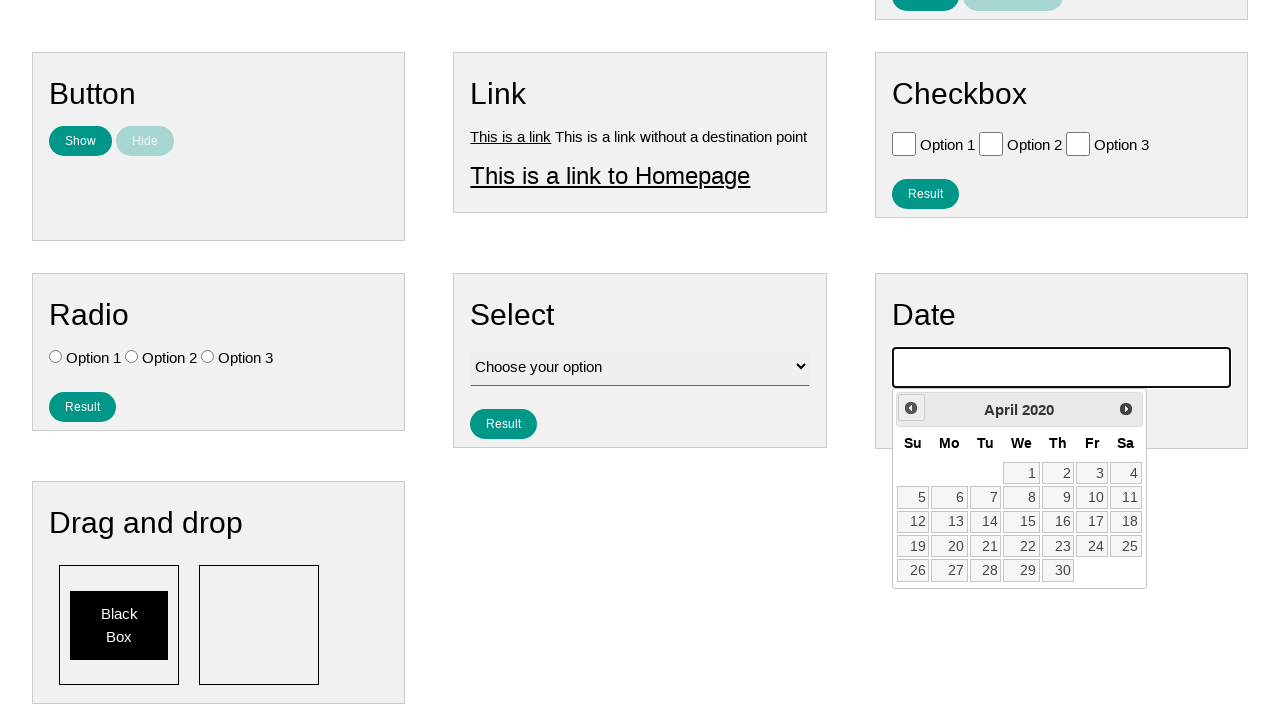

Clicked previous month button (iteration 72 of 224) to navigate towards July 2007 at (911, 408) on .ui-datepicker-prev
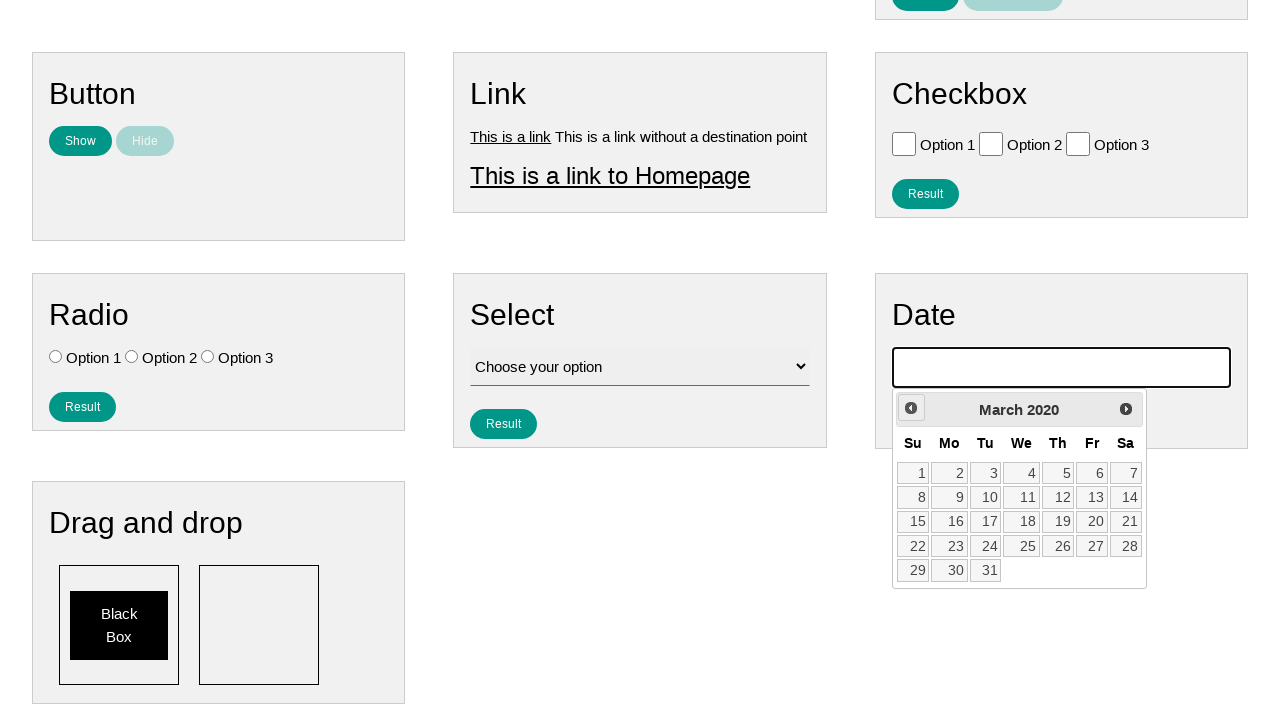

Clicked previous month button (iteration 73 of 224) to navigate towards July 2007 at (911, 408) on .ui-datepicker-prev
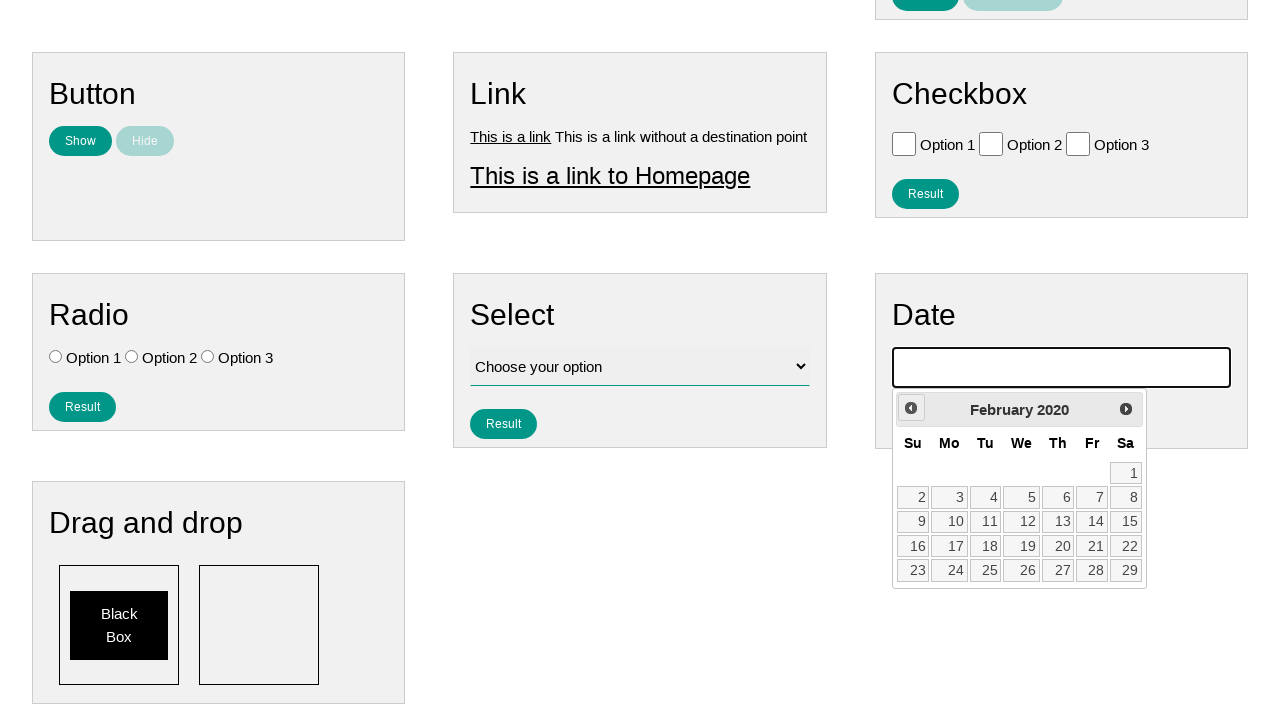

Clicked previous month button (iteration 74 of 224) to navigate towards July 2007 at (911, 408) on .ui-datepicker-prev
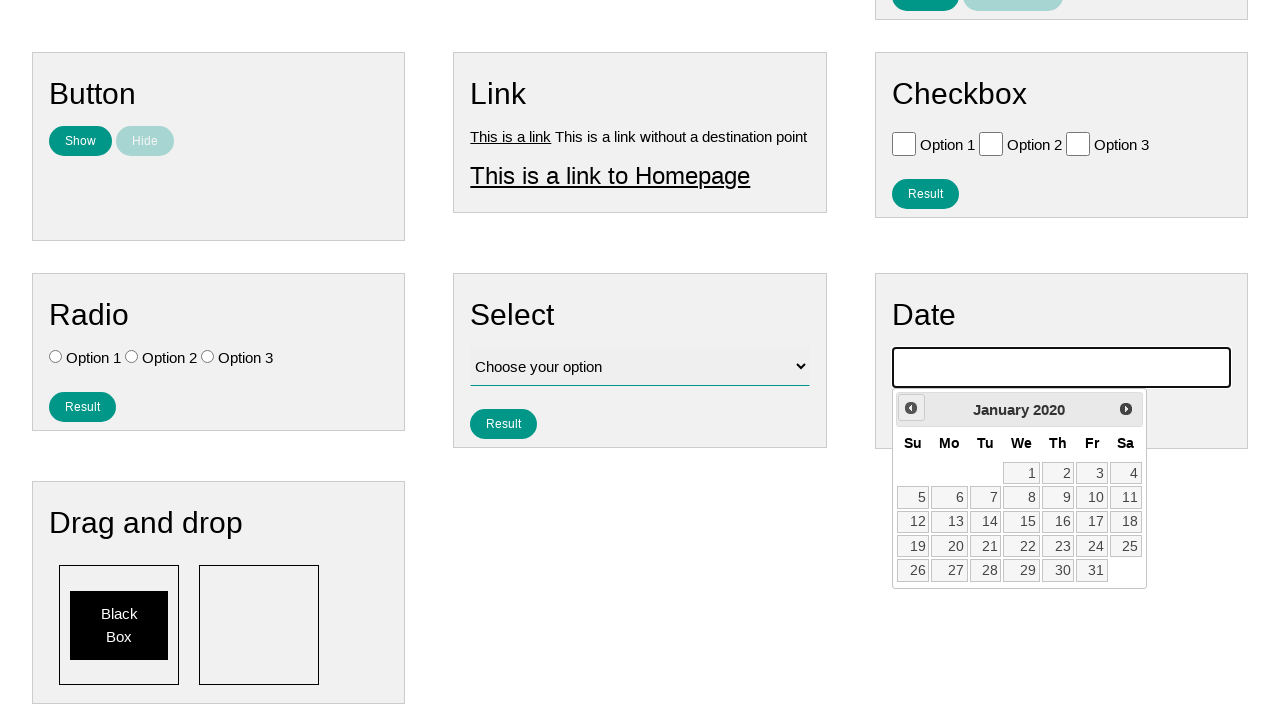

Clicked previous month button (iteration 75 of 224) to navigate towards July 2007 at (911, 408) on .ui-datepicker-prev
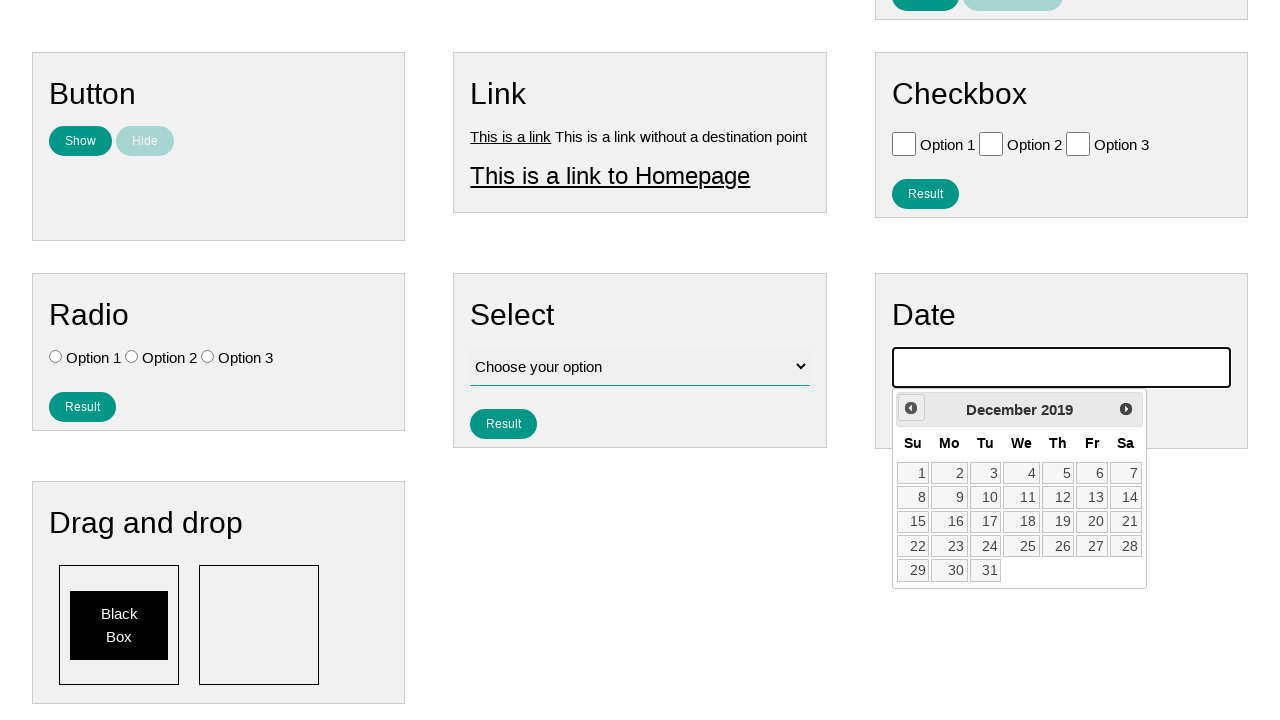

Clicked previous month button (iteration 76 of 224) to navigate towards July 2007 at (911, 408) on .ui-datepicker-prev
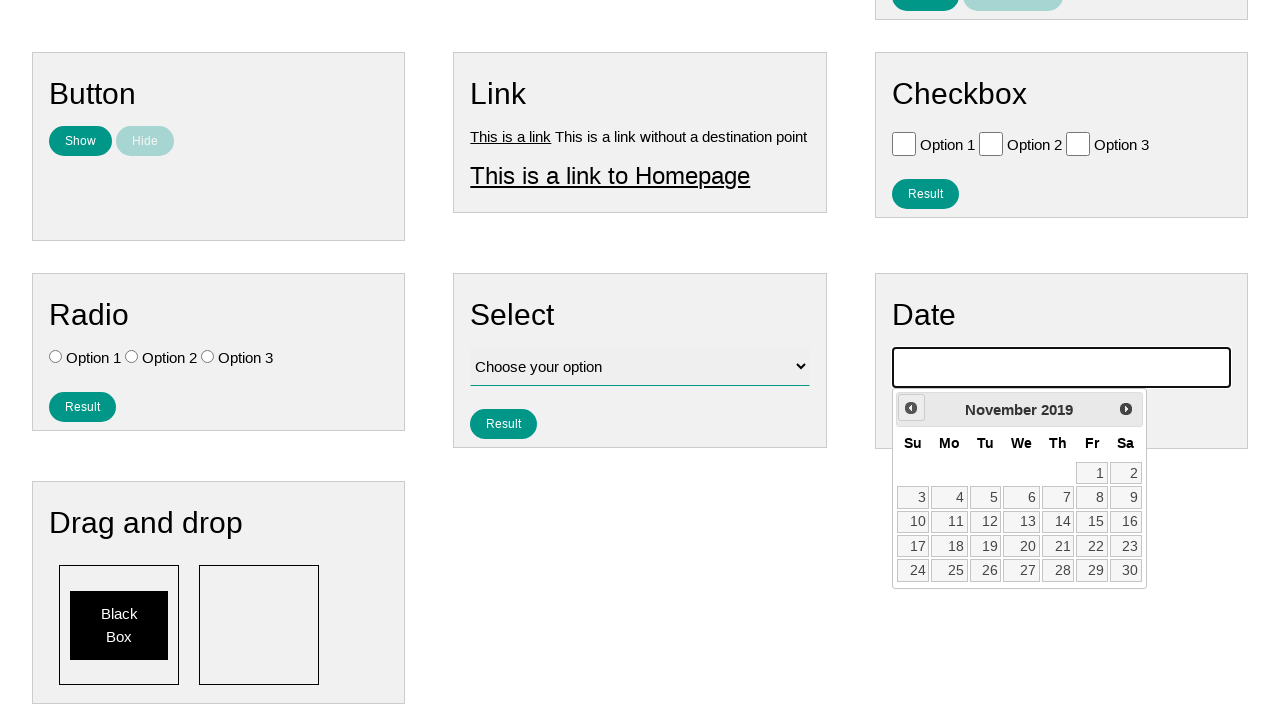

Clicked previous month button (iteration 77 of 224) to navigate towards July 2007 at (911, 408) on .ui-datepicker-prev
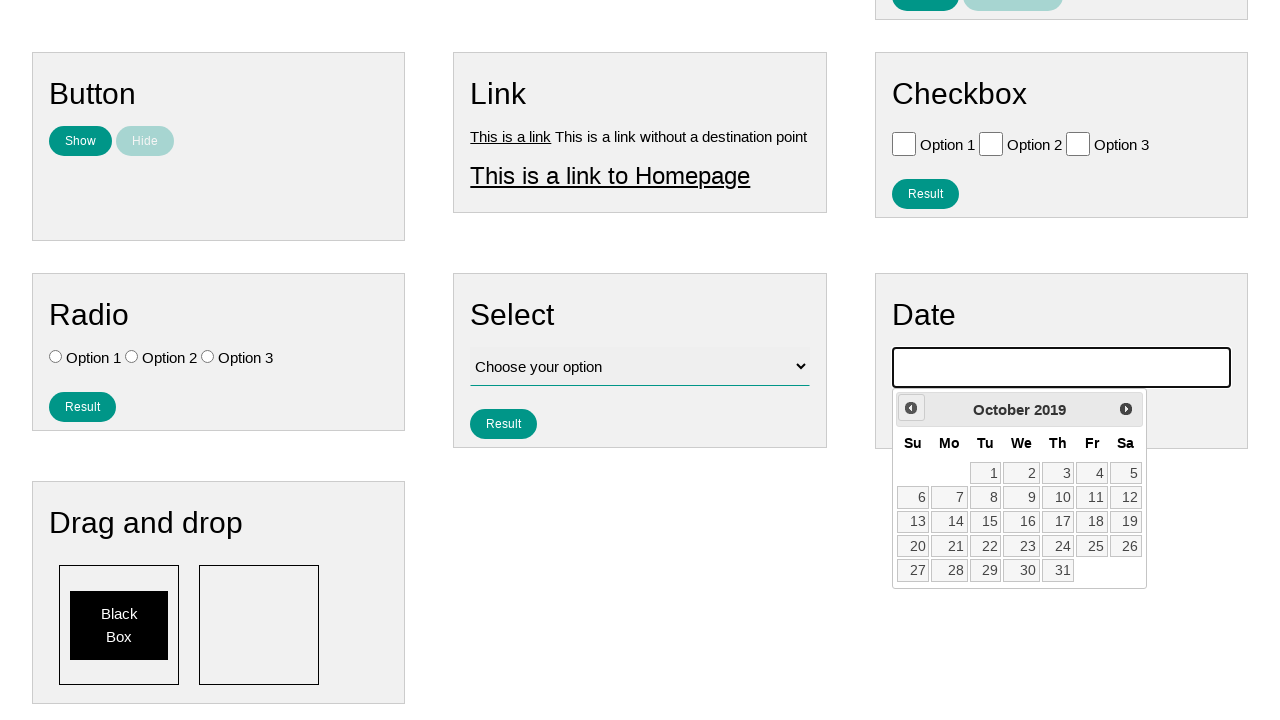

Clicked previous month button (iteration 78 of 224) to navigate towards July 2007 at (911, 408) on .ui-datepicker-prev
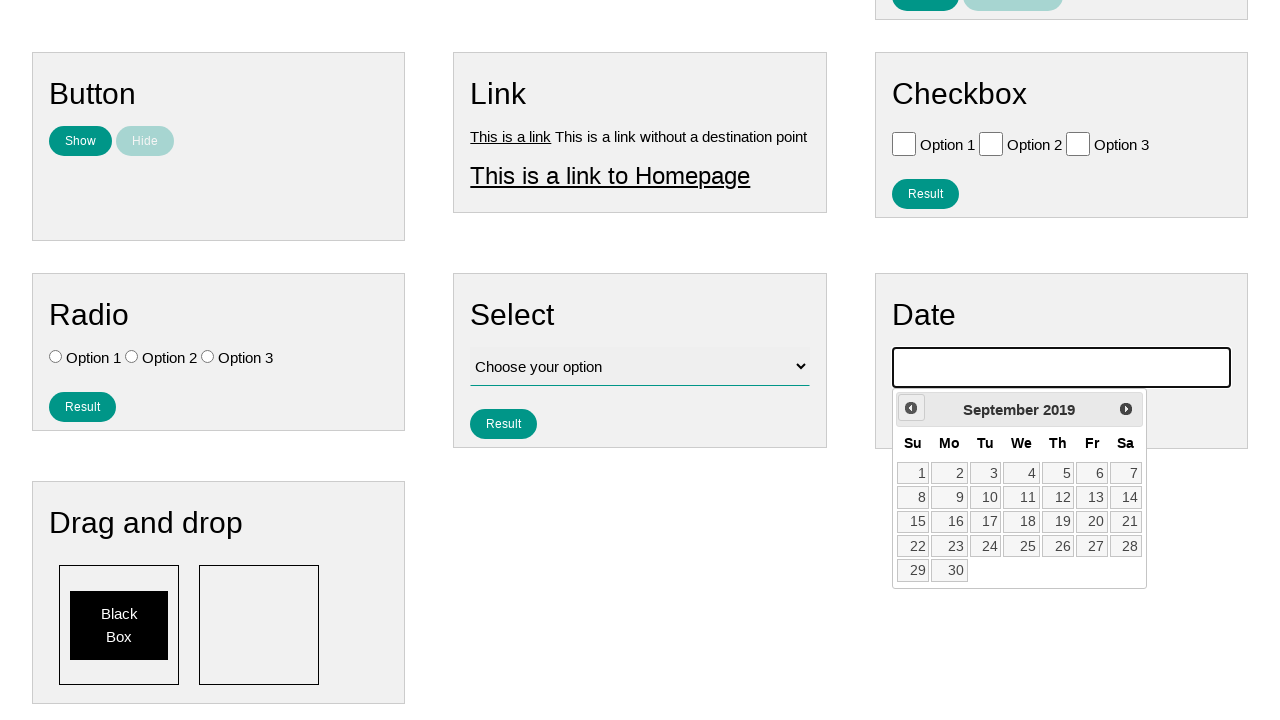

Clicked previous month button (iteration 79 of 224) to navigate towards July 2007 at (911, 408) on .ui-datepicker-prev
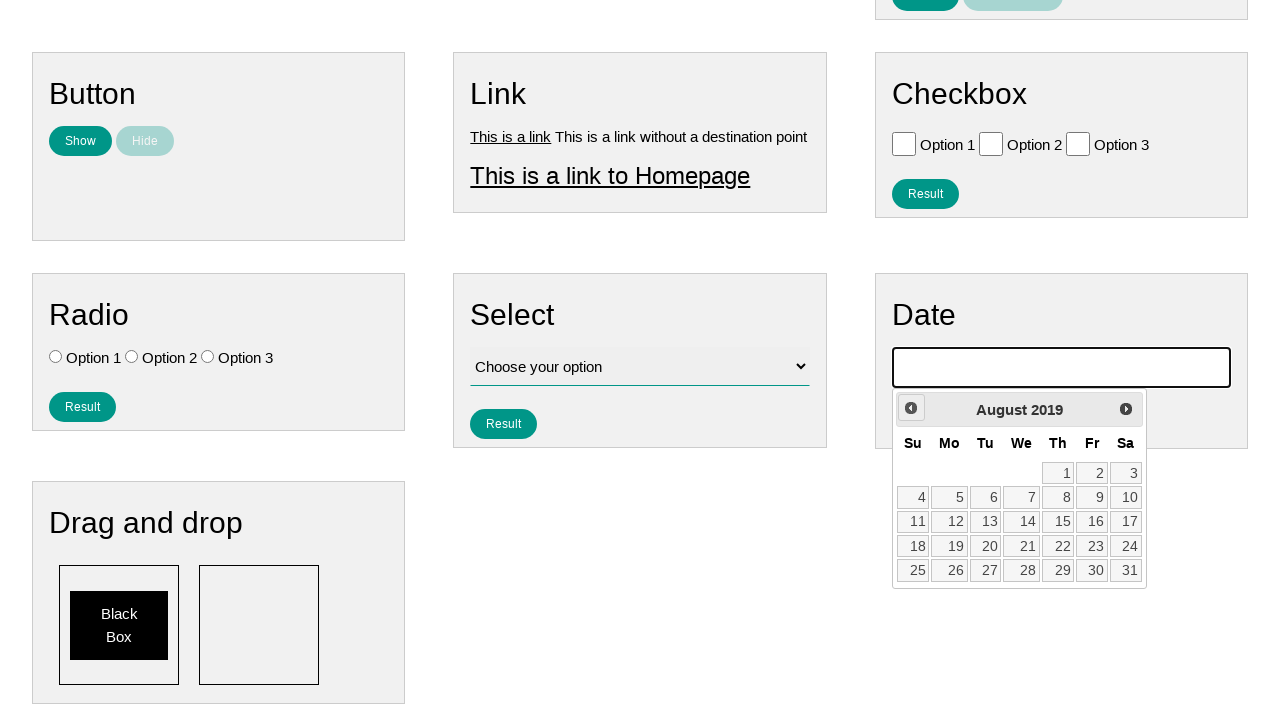

Clicked previous month button (iteration 80 of 224) to navigate towards July 2007 at (911, 408) on .ui-datepicker-prev
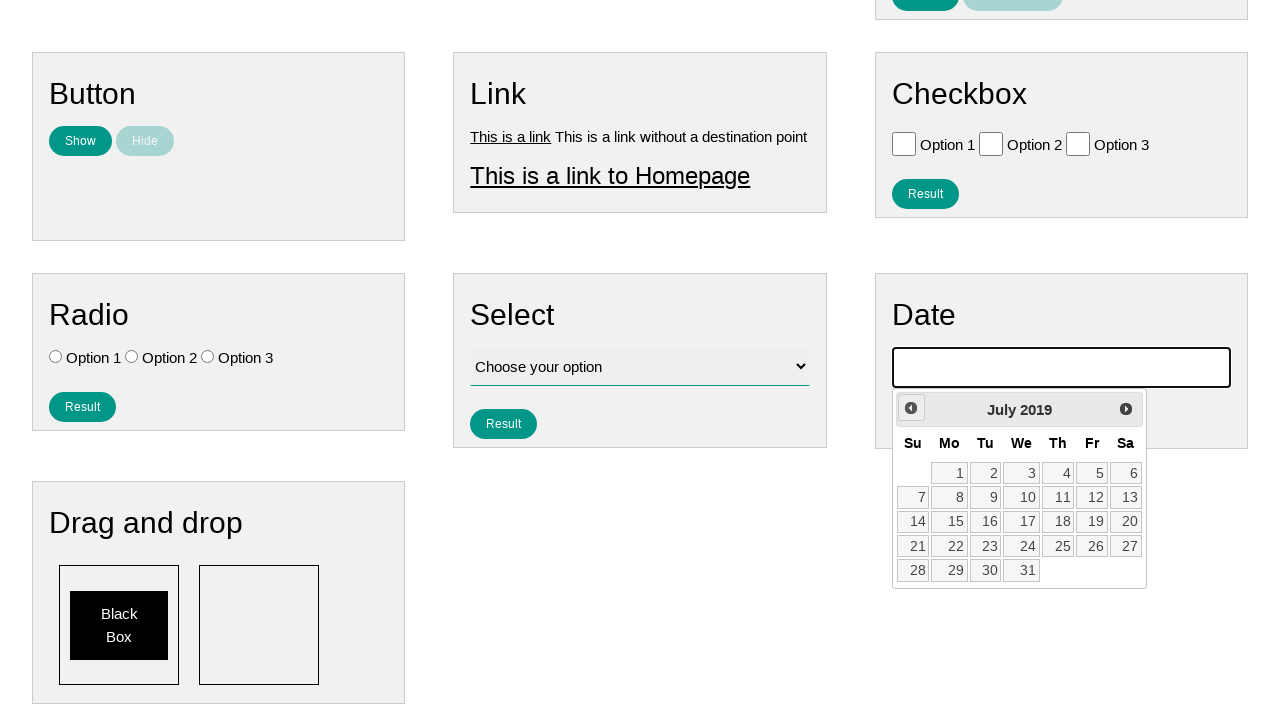

Clicked previous month button (iteration 81 of 224) to navigate towards July 2007 at (911, 408) on .ui-datepicker-prev
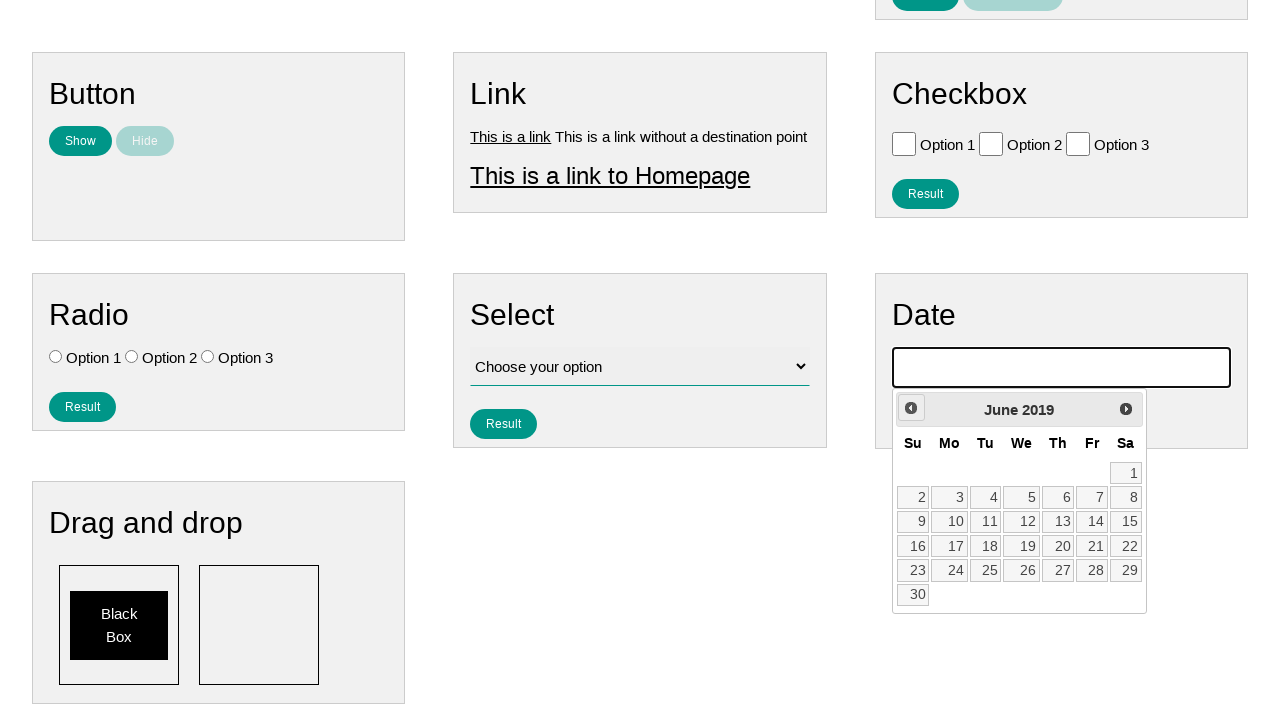

Clicked previous month button (iteration 82 of 224) to navigate towards July 2007 at (911, 408) on .ui-datepicker-prev
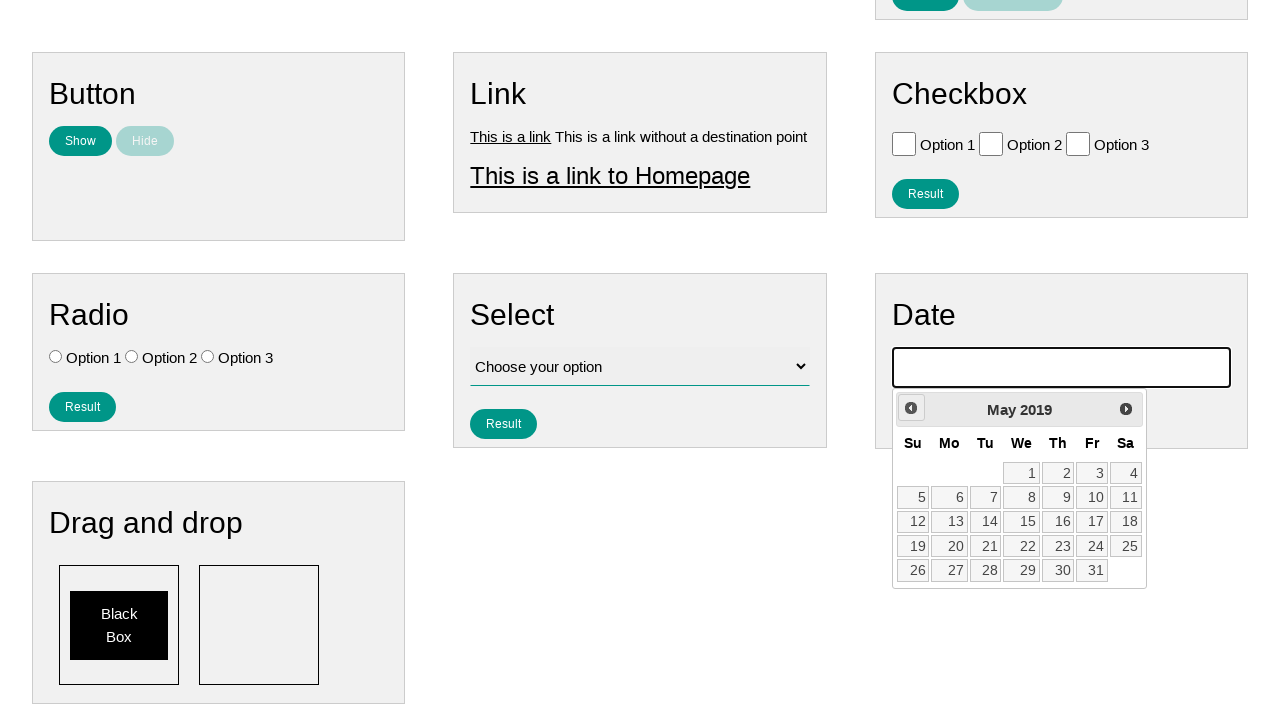

Clicked previous month button (iteration 83 of 224) to navigate towards July 2007 at (911, 408) on .ui-datepicker-prev
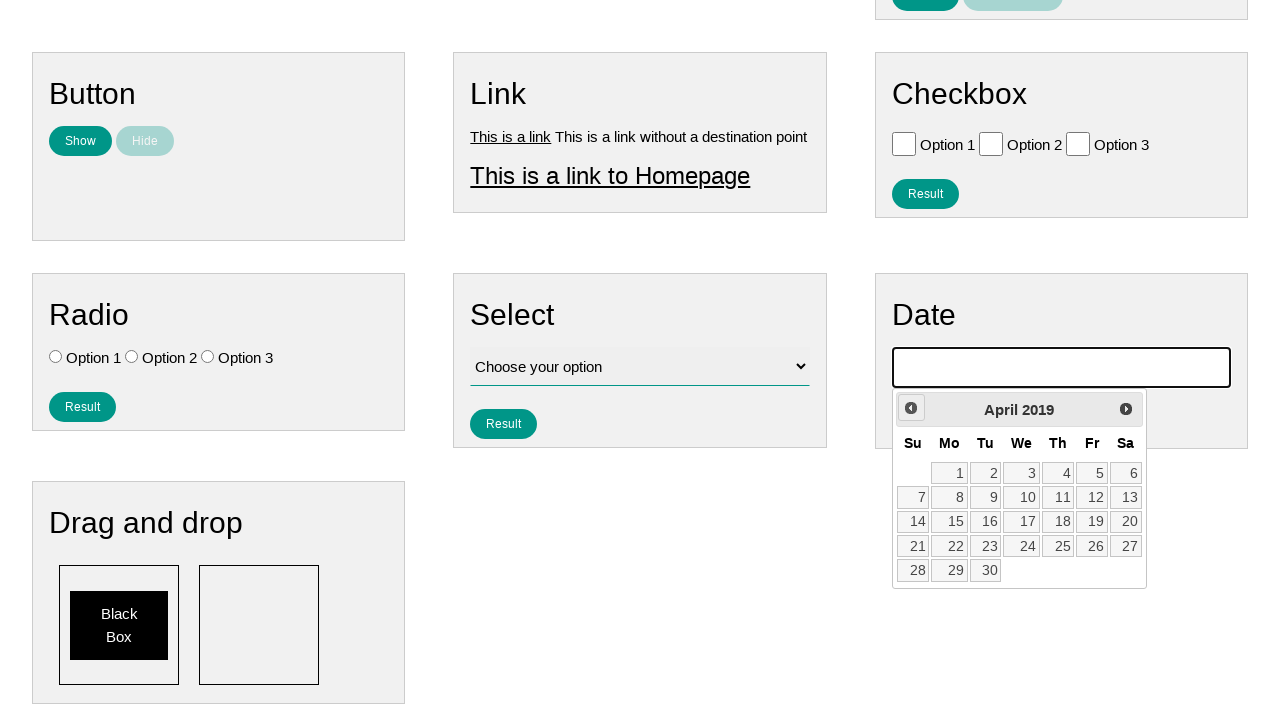

Clicked previous month button (iteration 84 of 224) to navigate towards July 2007 at (911, 408) on .ui-datepicker-prev
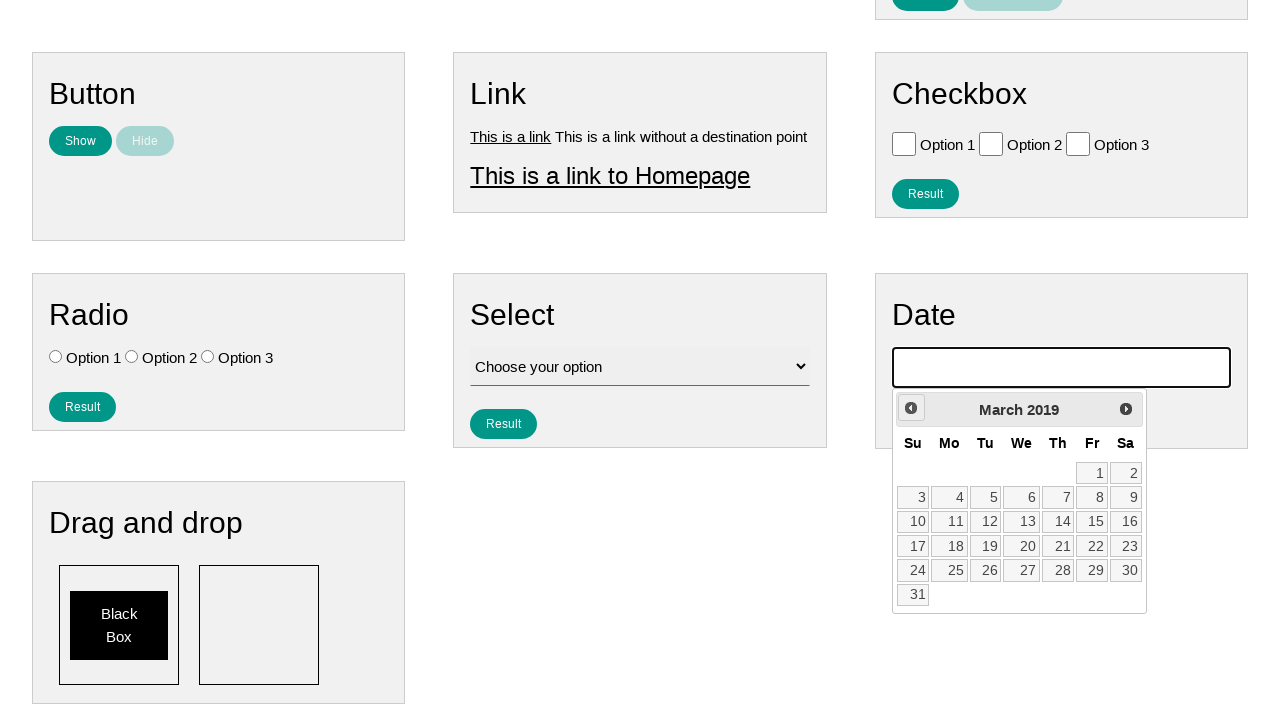

Clicked previous month button (iteration 85 of 224) to navigate towards July 2007 at (911, 408) on .ui-datepicker-prev
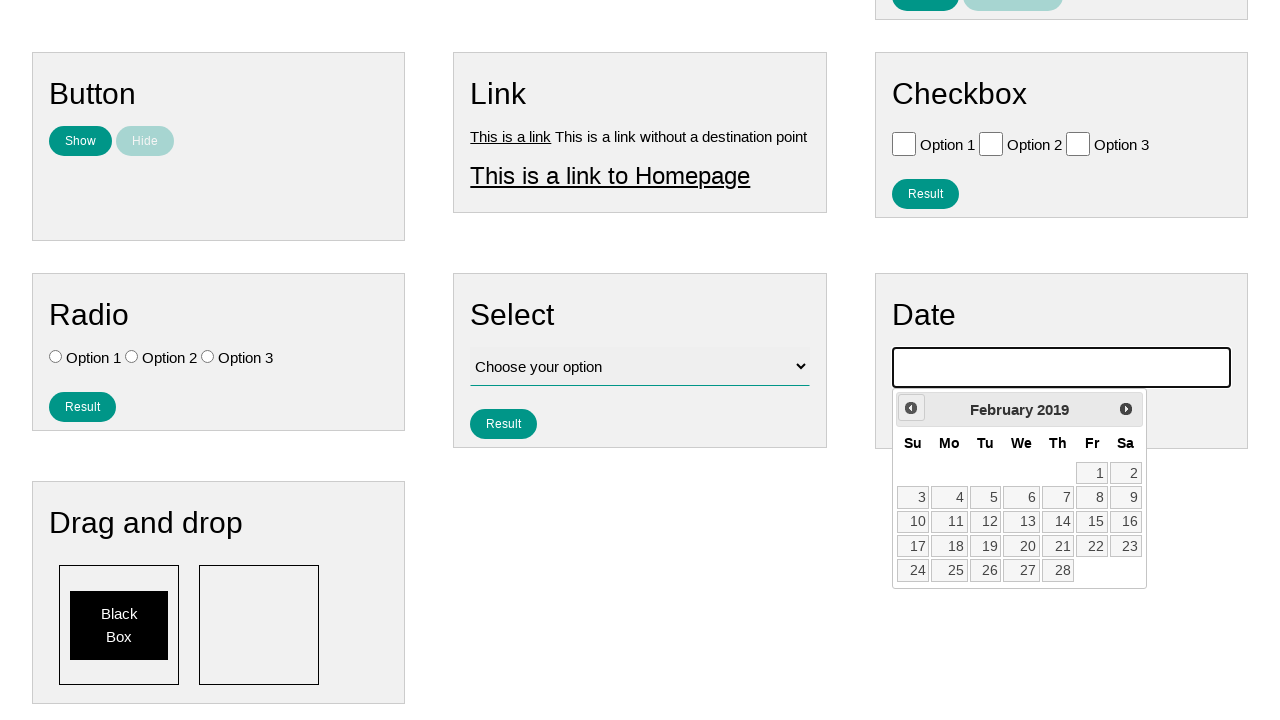

Clicked previous month button (iteration 86 of 224) to navigate towards July 2007 at (911, 408) on .ui-datepicker-prev
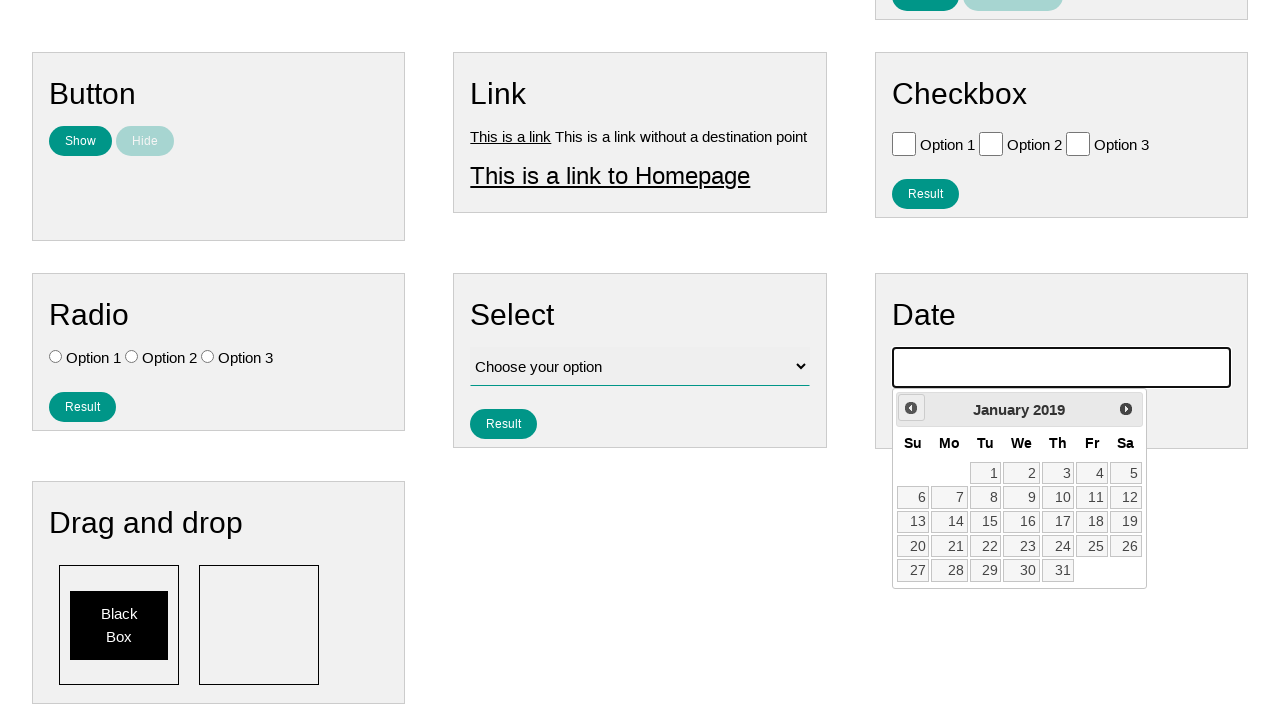

Clicked previous month button (iteration 87 of 224) to navigate towards July 2007 at (911, 408) on .ui-datepicker-prev
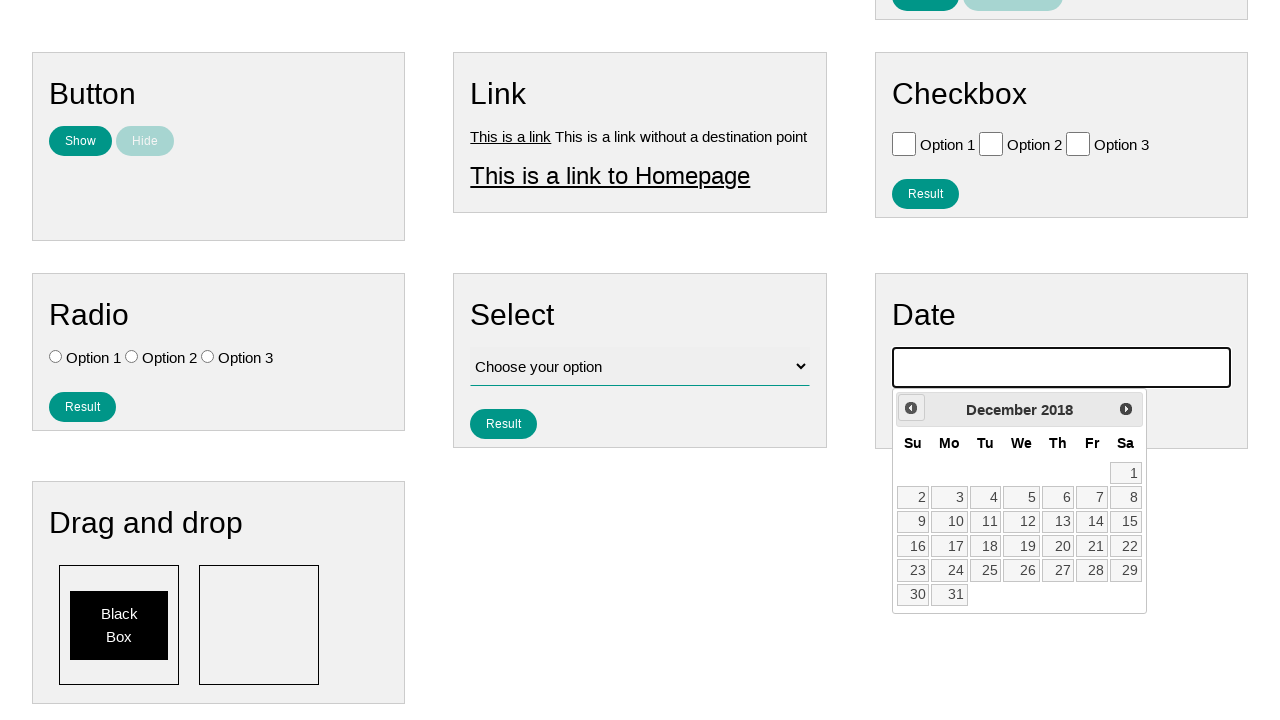

Clicked previous month button (iteration 88 of 224) to navigate towards July 2007 at (911, 408) on .ui-datepicker-prev
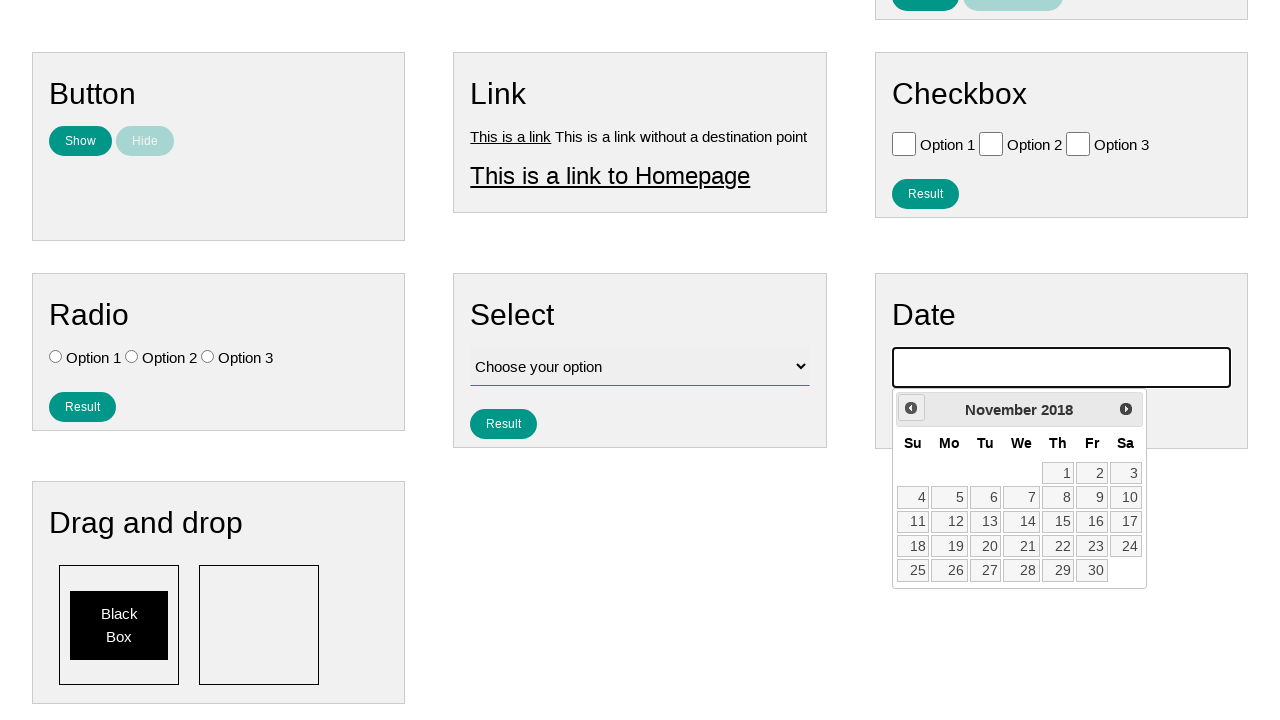

Clicked previous month button (iteration 89 of 224) to navigate towards July 2007 at (911, 408) on .ui-datepicker-prev
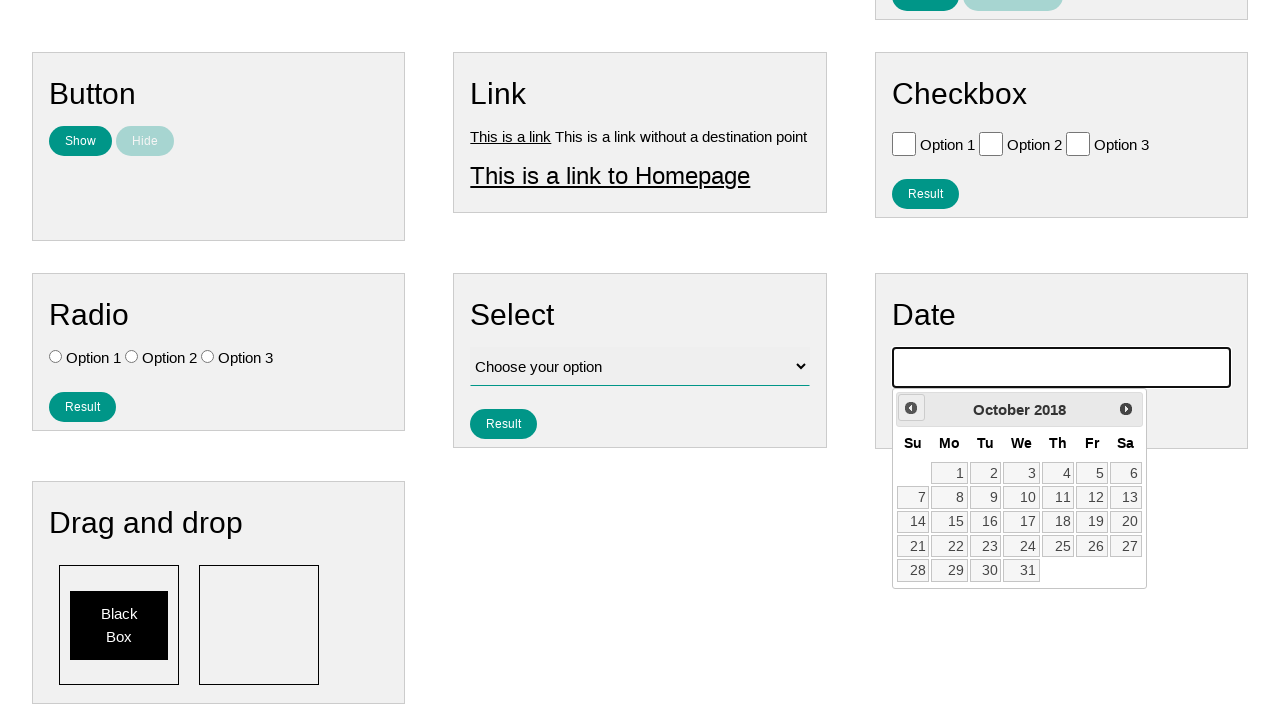

Clicked previous month button (iteration 90 of 224) to navigate towards July 2007 at (911, 408) on .ui-datepicker-prev
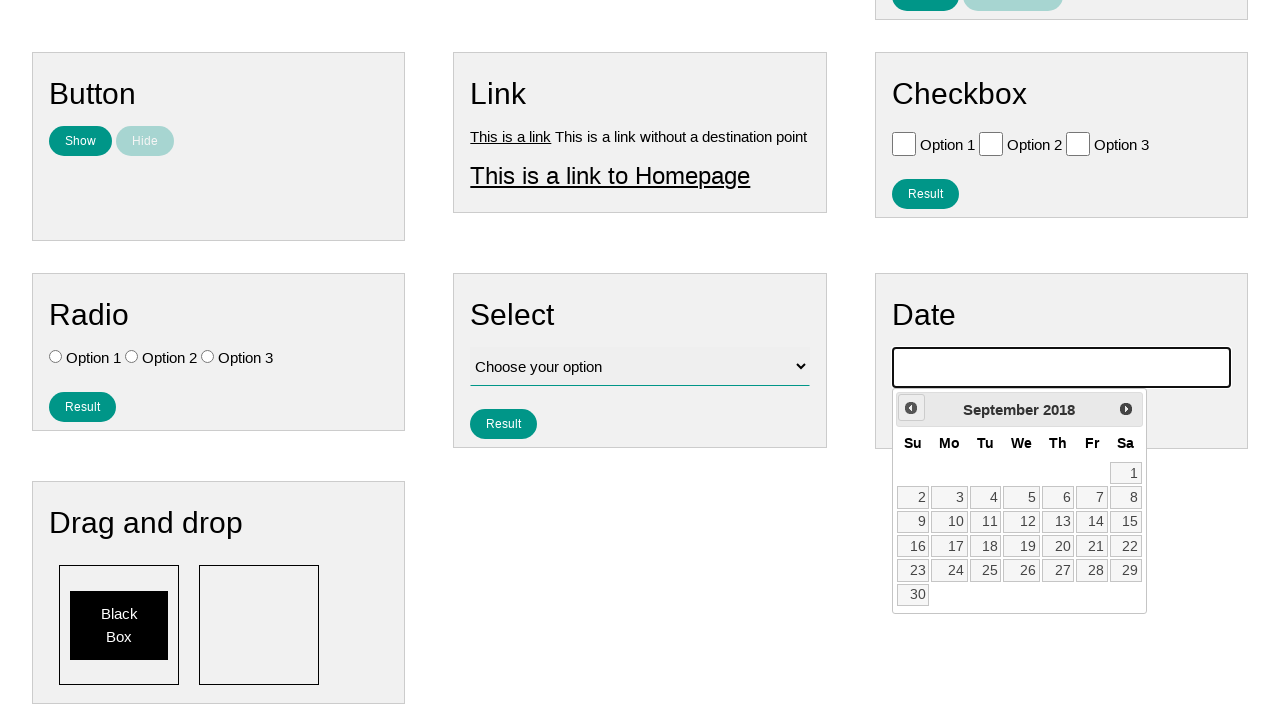

Clicked previous month button (iteration 91 of 224) to navigate towards July 2007 at (911, 408) on .ui-datepicker-prev
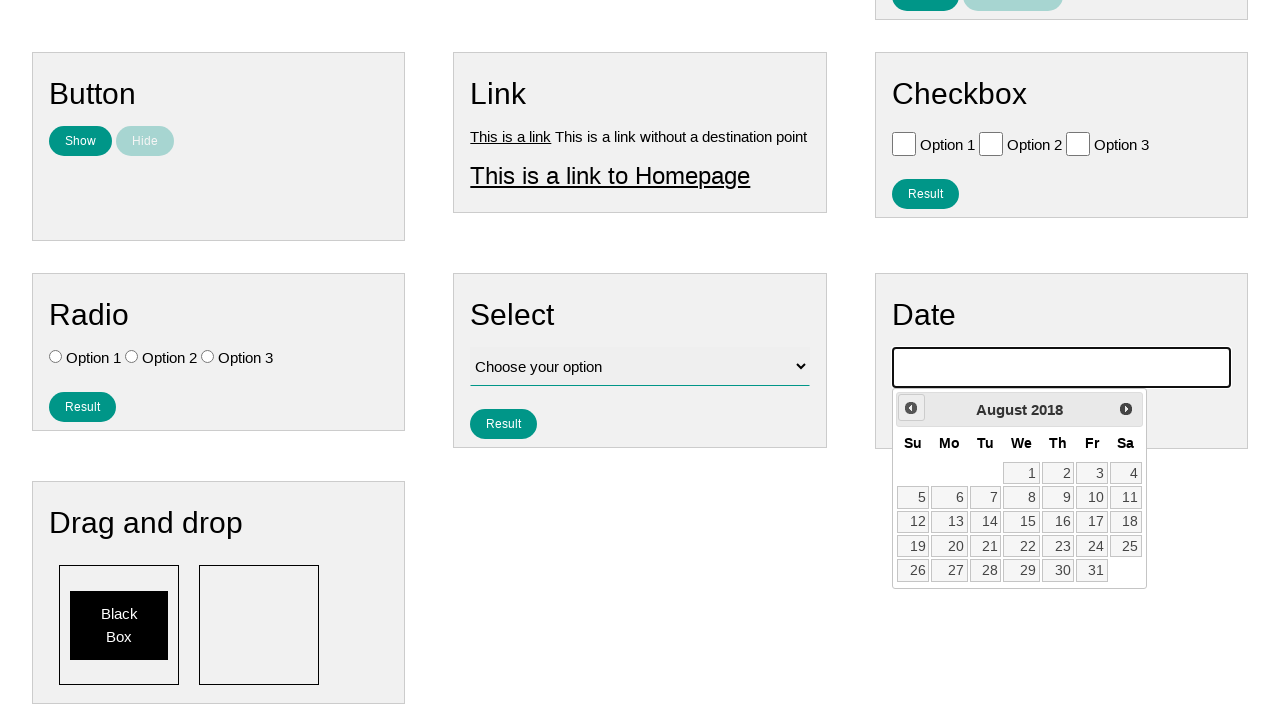

Clicked previous month button (iteration 92 of 224) to navigate towards July 2007 at (911, 408) on .ui-datepicker-prev
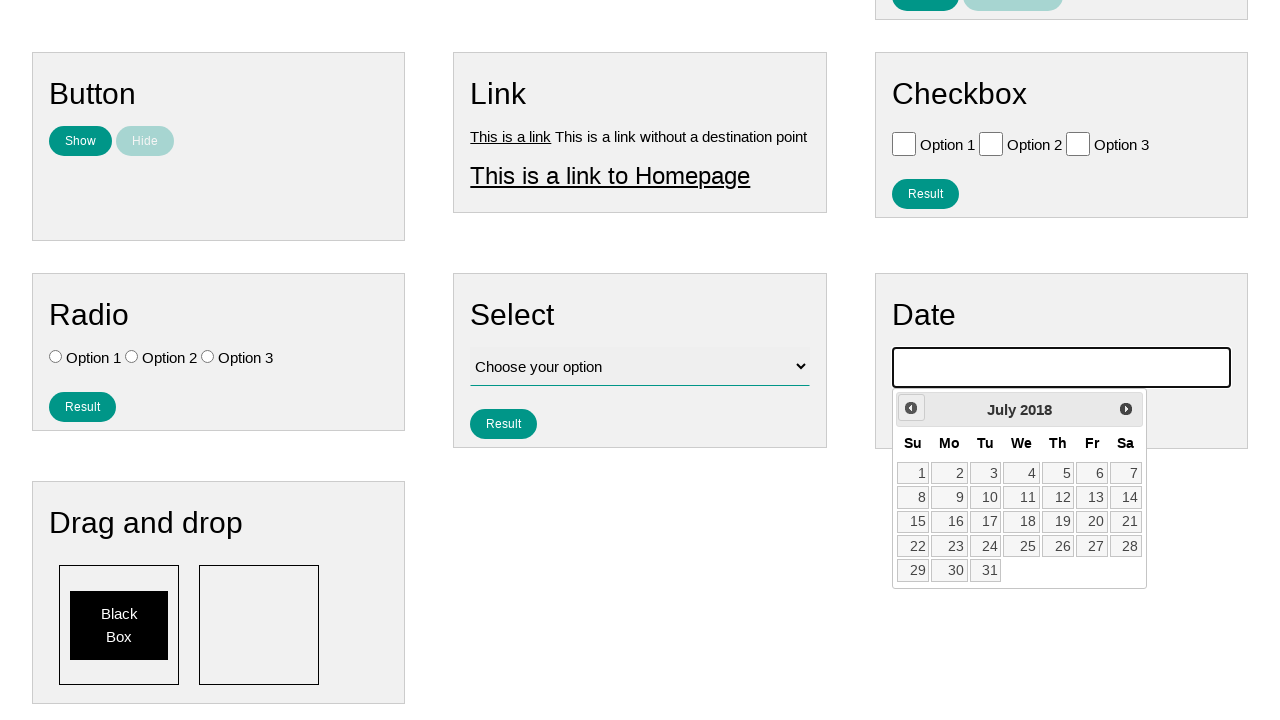

Clicked previous month button (iteration 93 of 224) to navigate towards July 2007 at (911, 408) on .ui-datepicker-prev
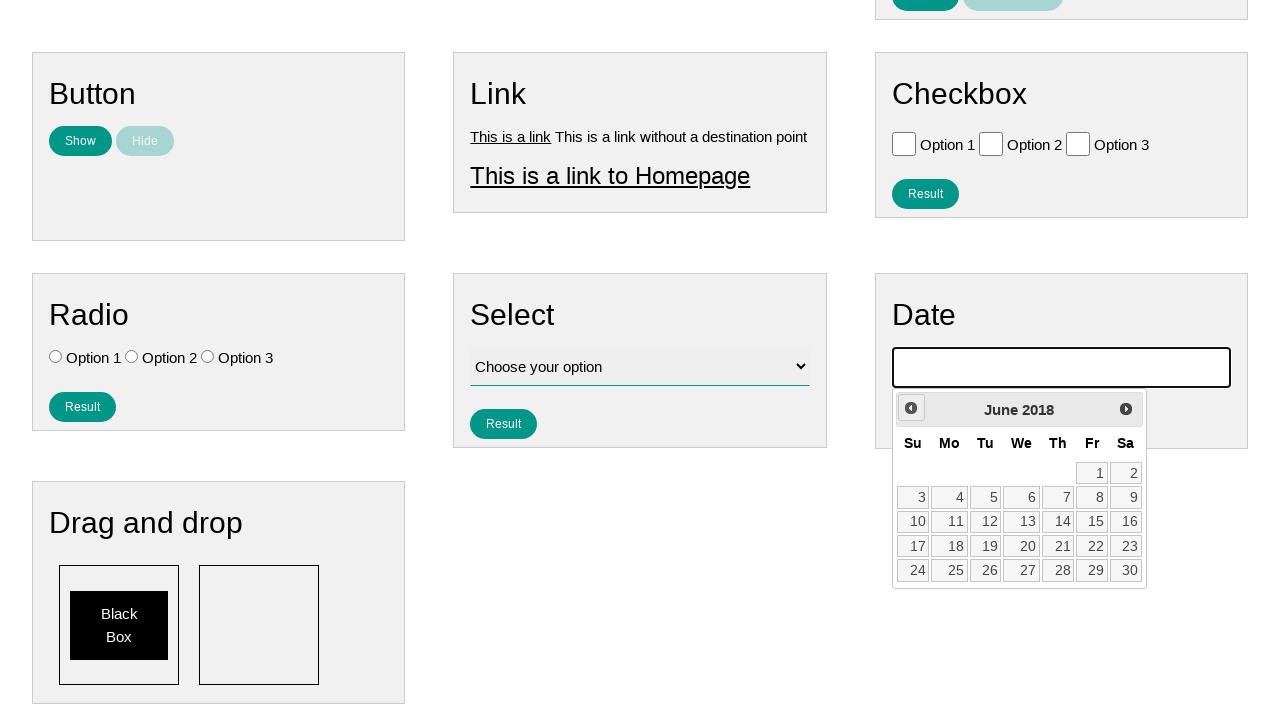

Clicked previous month button (iteration 94 of 224) to navigate towards July 2007 at (911, 408) on .ui-datepicker-prev
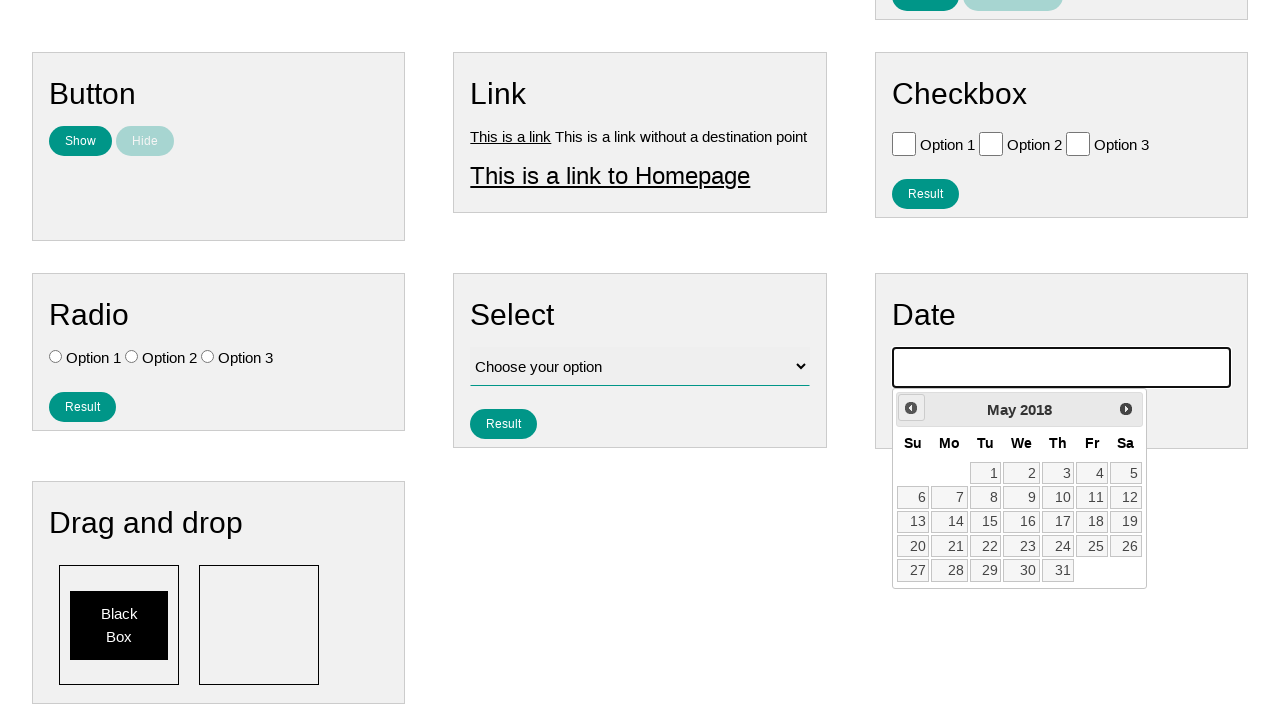

Clicked previous month button (iteration 95 of 224) to navigate towards July 2007 at (911, 408) on .ui-datepicker-prev
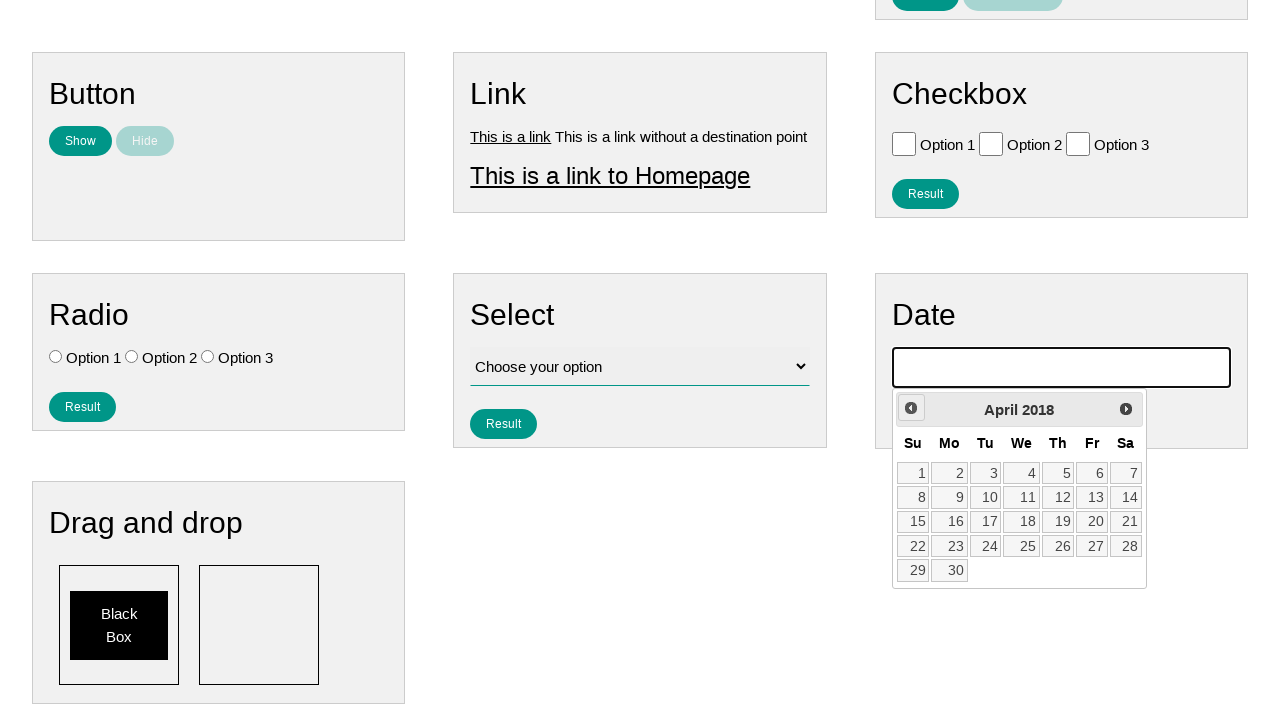

Clicked previous month button (iteration 96 of 224) to navigate towards July 2007 at (911, 408) on .ui-datepicker-prev
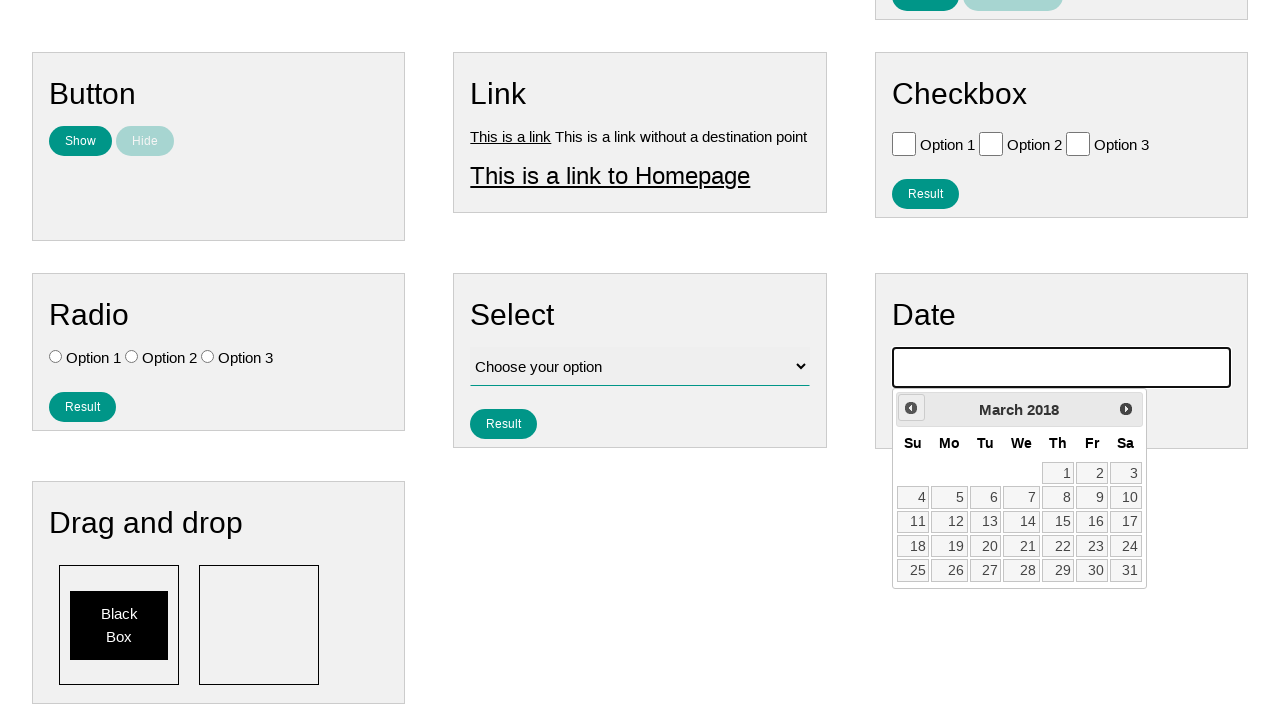

Clicked previous month button (iteration 97 of 224) to navigate towards July 2007 at (911, 408) on .ui-datepicker-prev
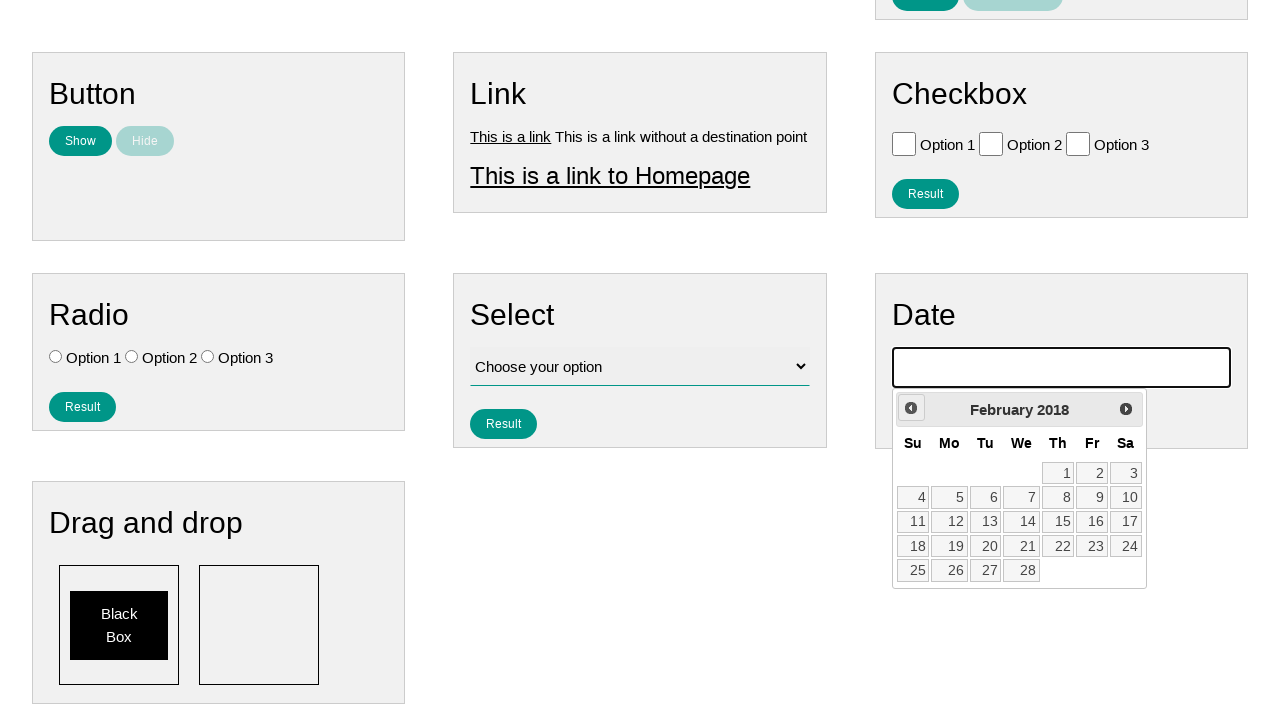

Clicked previous month button (iteration 98 of 224) to navigate towards July 2007 at (911, 408) on .ui-datepicker-prev
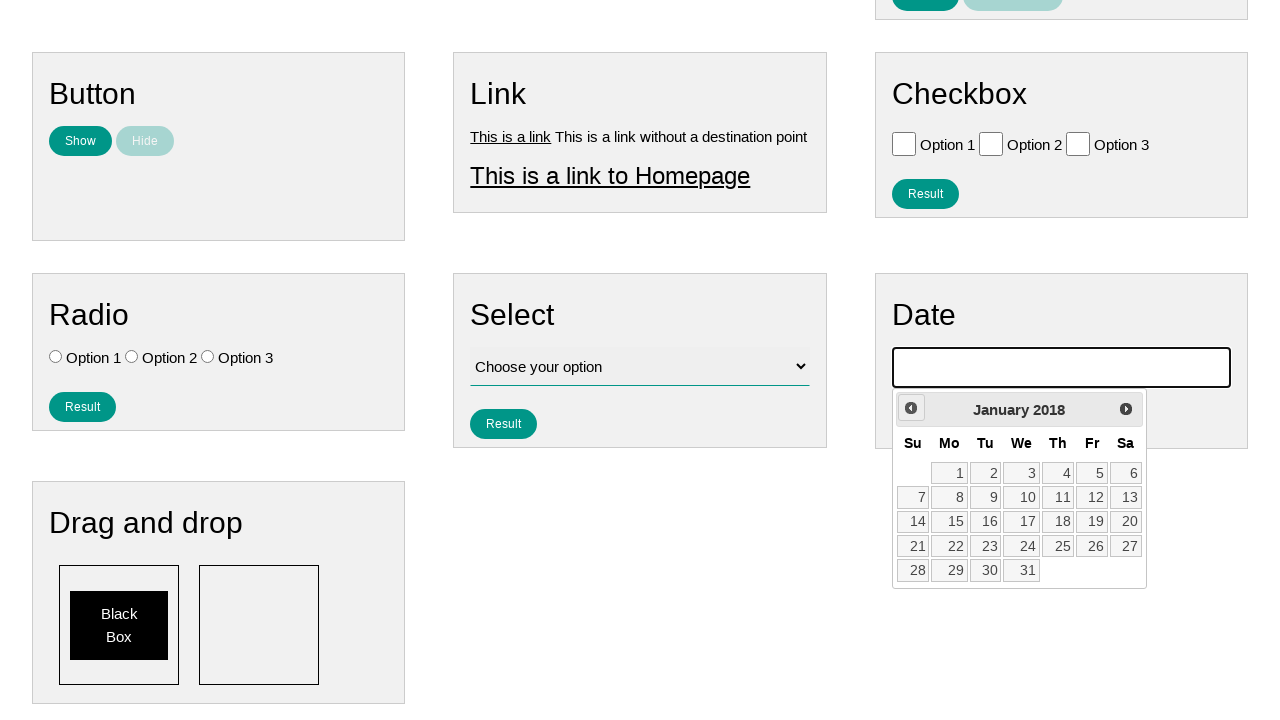

Clicked previous month button (iteration 99 of 224) to navigate towards July 2007 at (911, 408) on .ui-datepicker-prev
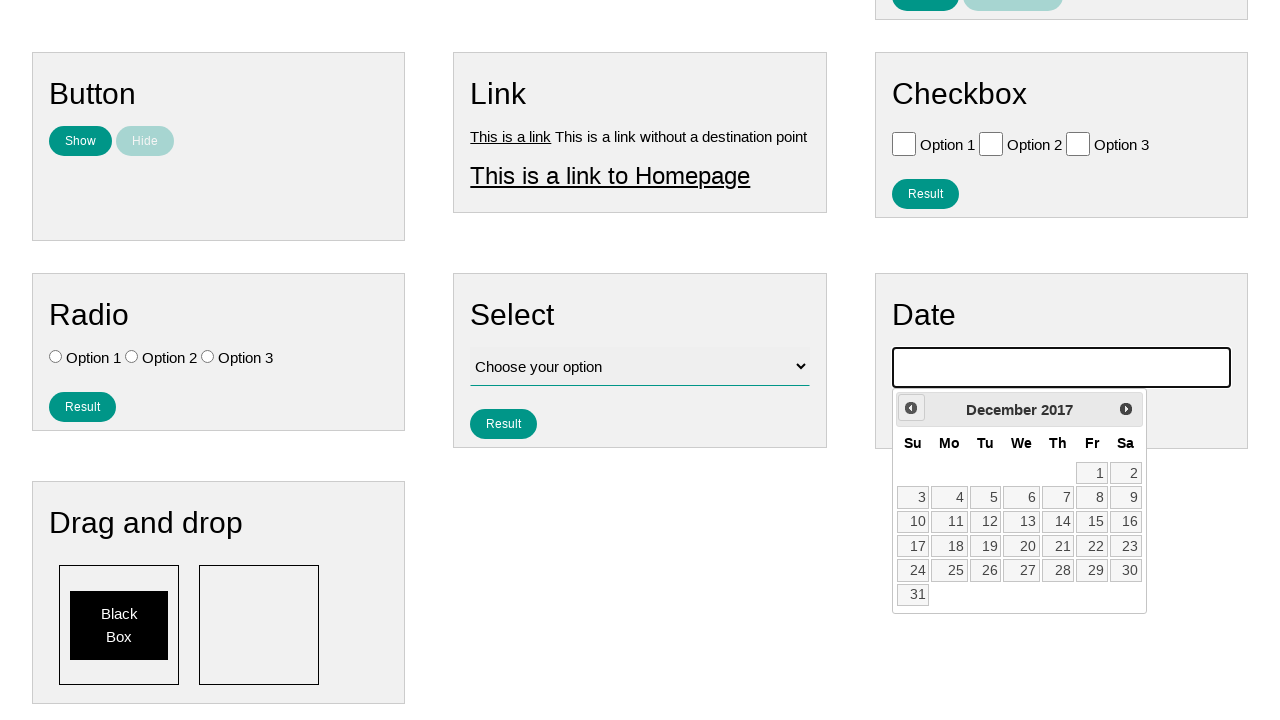

Clicked previous month button (iteration 100 of 224) to navigate towards July 2007 at (911, 408) on .ui-datepicker-prev
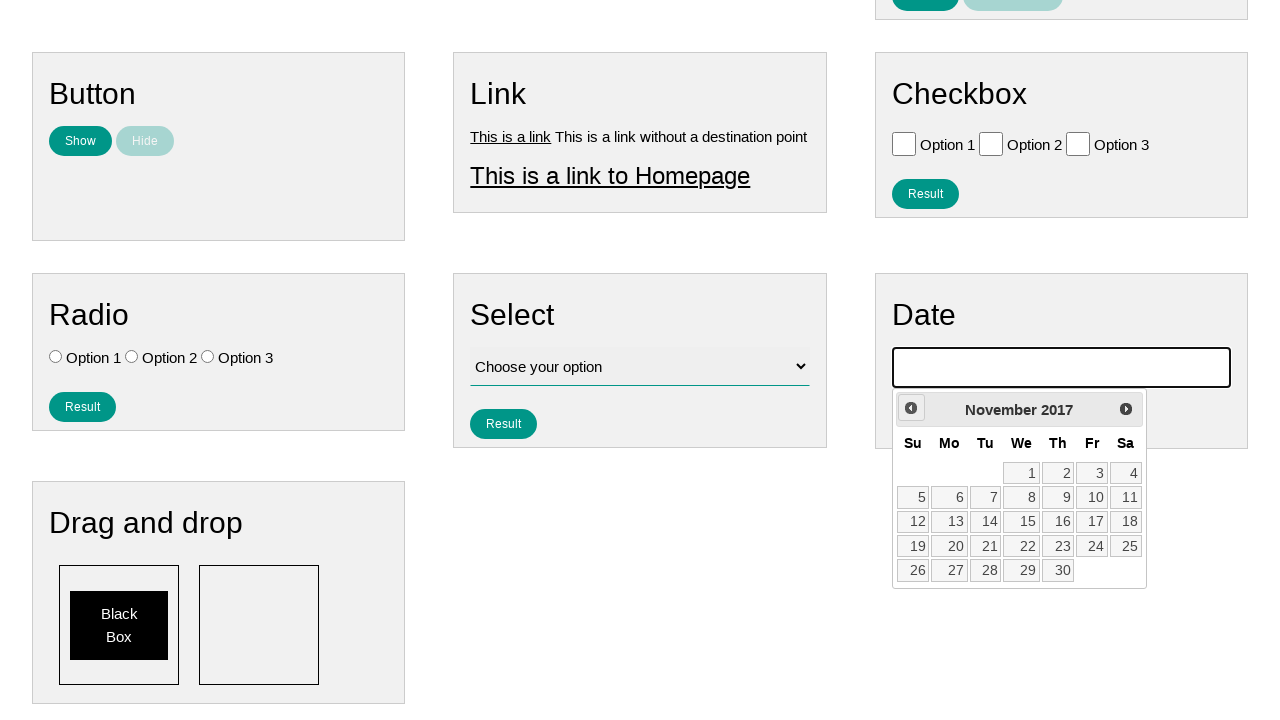

Clicked previous month button (iteration 101 of 224) to navigate towards July 2007 at (911, 408) on .ui-datepicker-prev
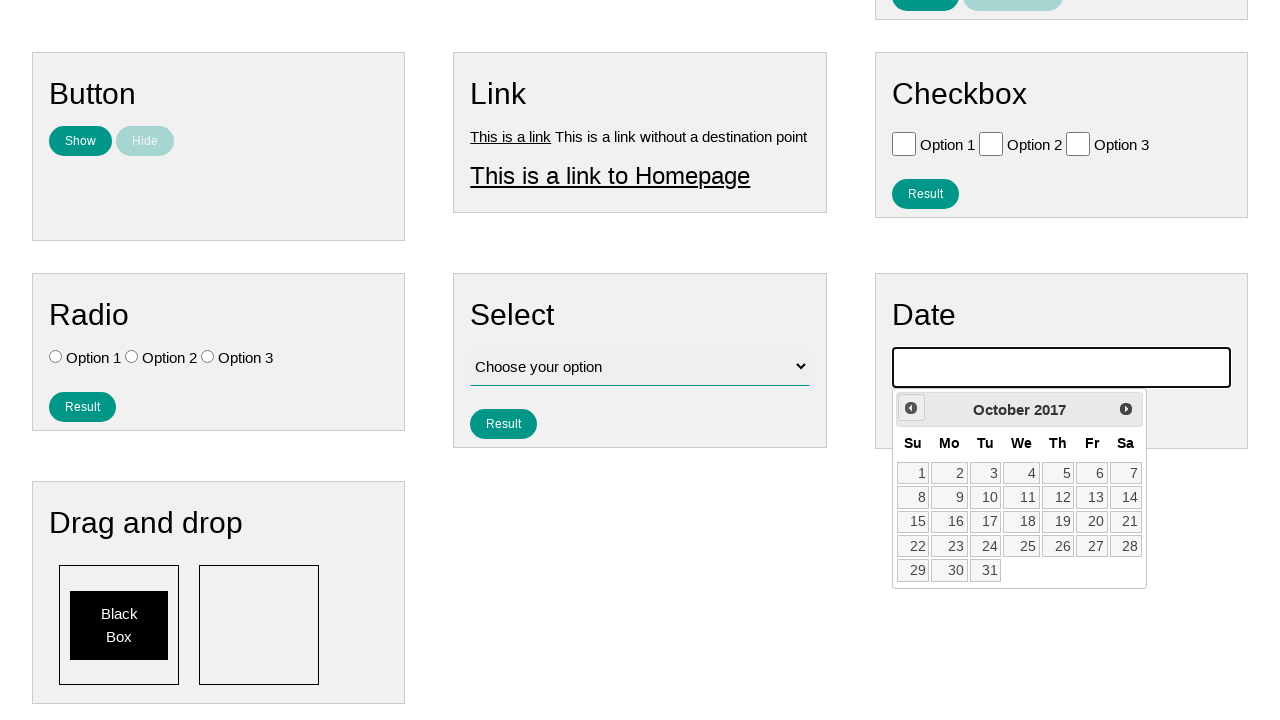

Clicked previous month button (iteration 102 of 224) to navigate towards July 2007 at (911, 408) on .ui-datepicker-prev
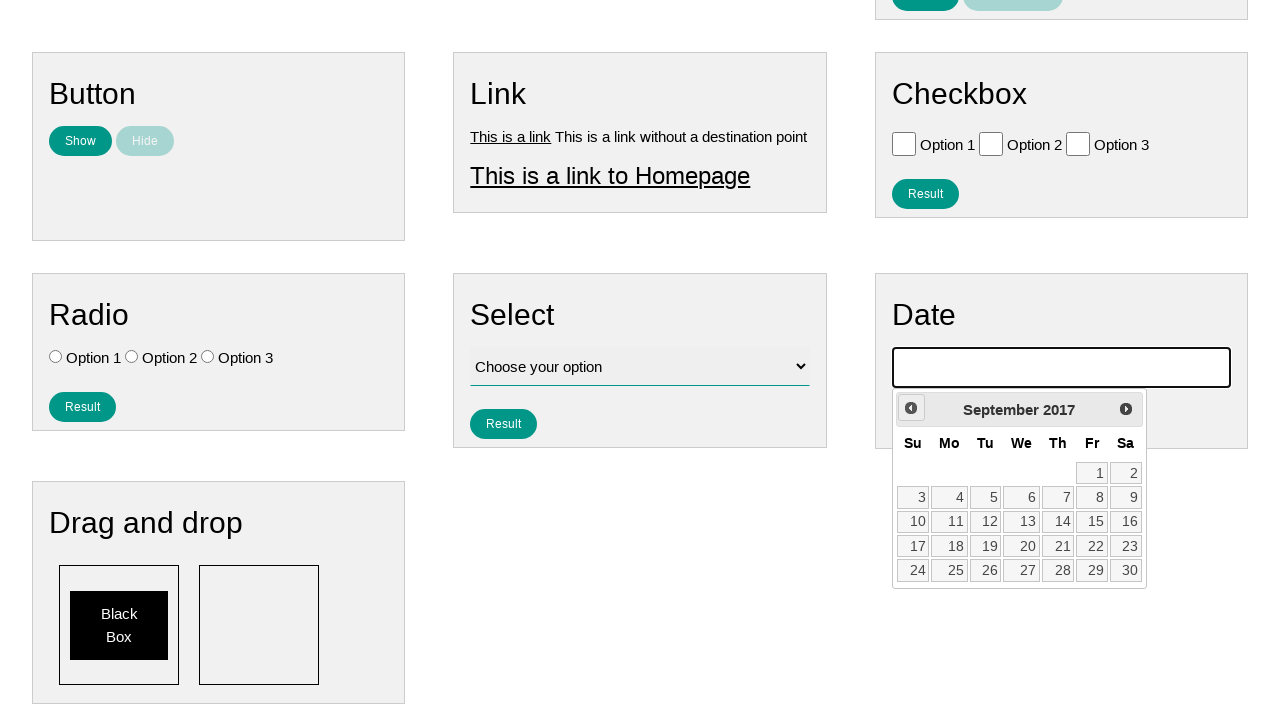

Clicked previous month button (iteration 103 of 224) to navigate towards July 2007 at (911, 408) on .ui-datepicker-prev
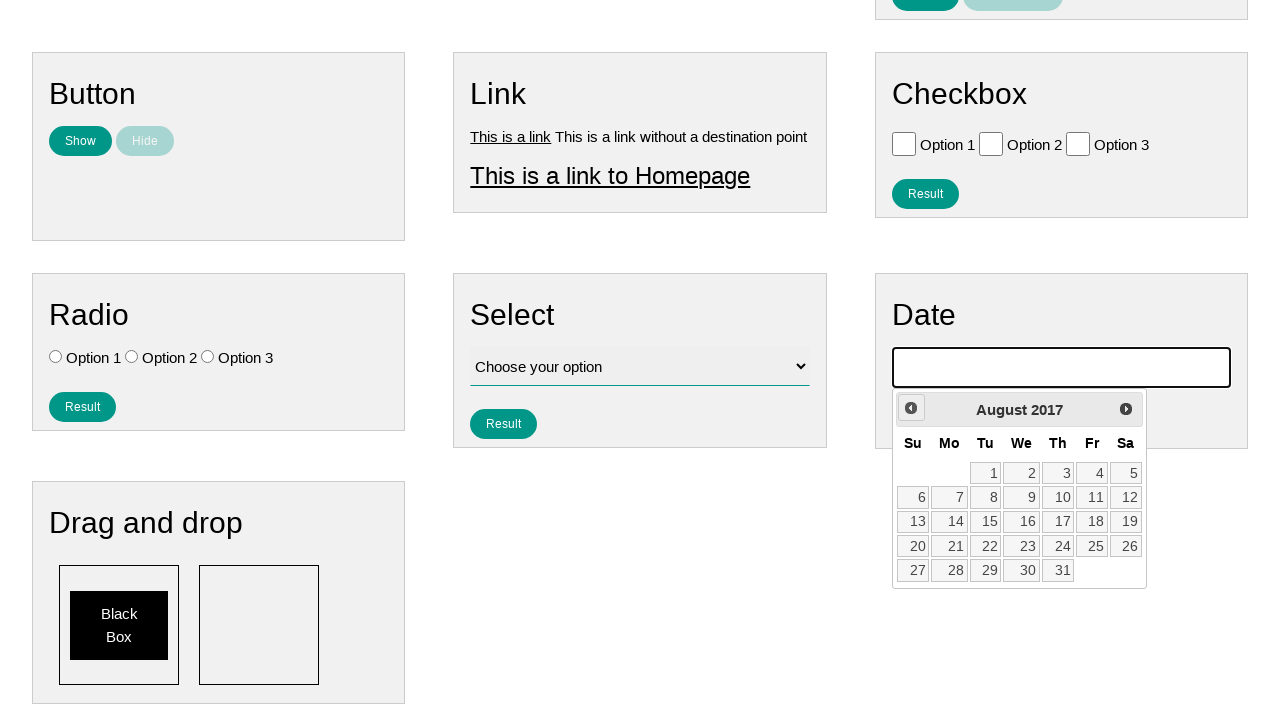

Clicked previous month button (iteration 104 of 224) to navigate towards July 2007 at (911, 408) on .ui-datepicker-prev
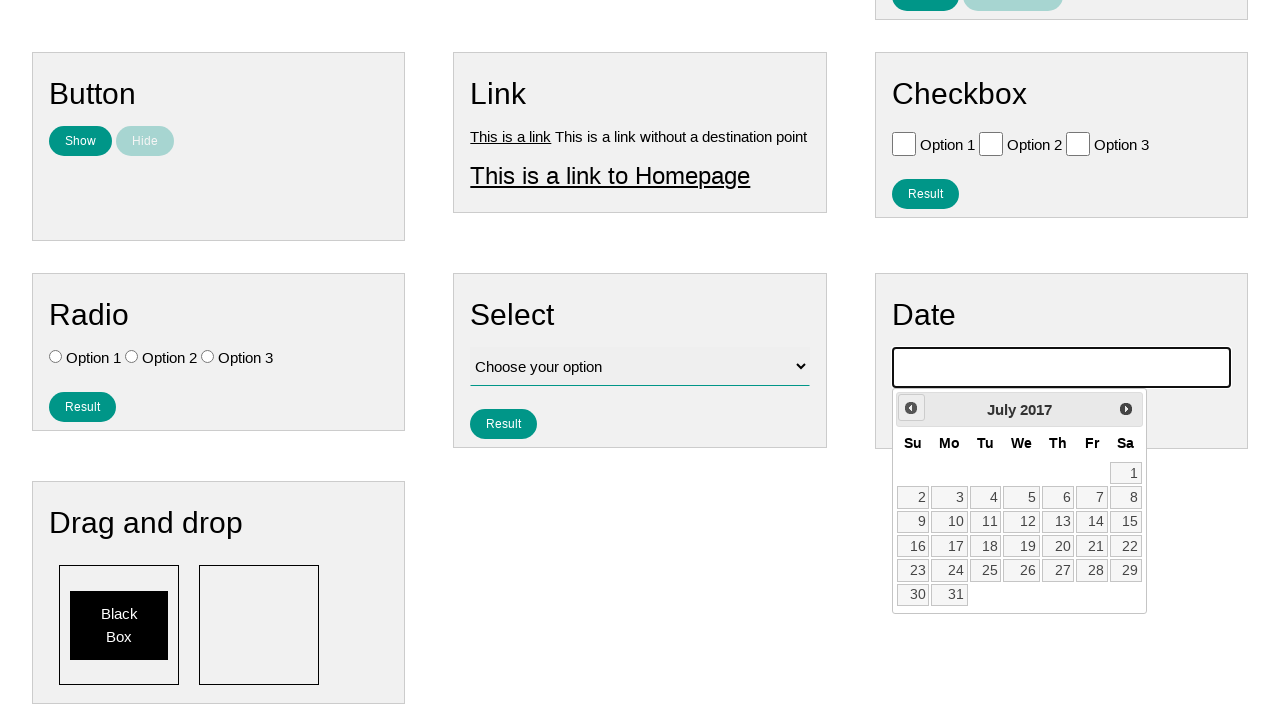

Clicked previous month button (iteration 105 of 224) to navigate towards July 2007 at (911, 408) on .ui-datepicker-prev
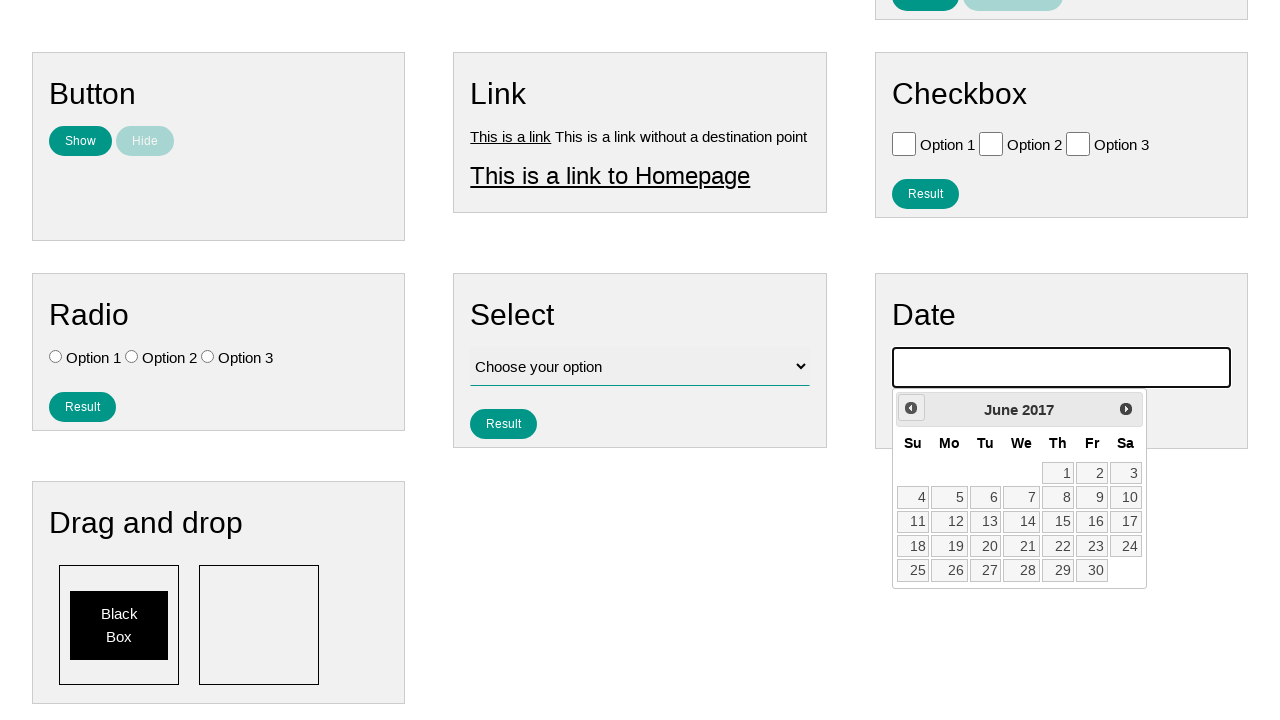

Clicked previous month button (iteration 106 of 224) to navigate towards July 2007 at (911, 408) on .ui-datepicker-prev
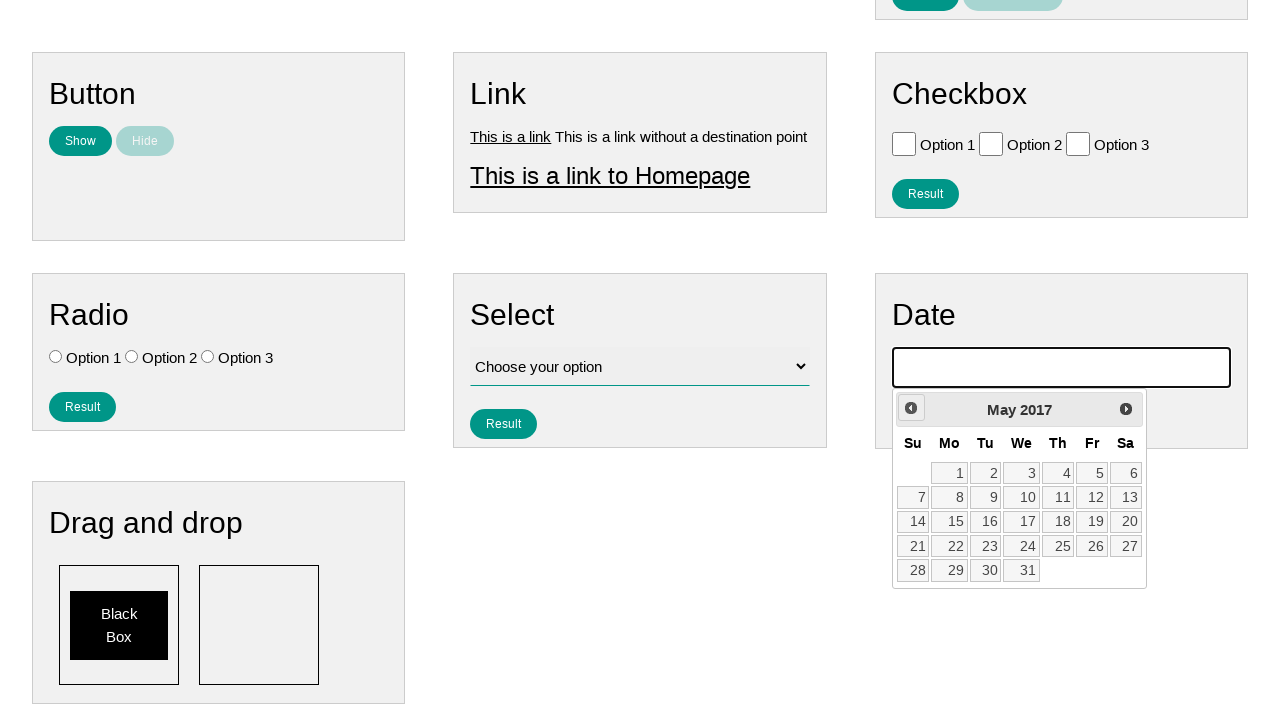

Clicked previous month button (iteration 107 of 224) to navigate towards July 2007 at (911, 408) on .ui-datepicker-prev
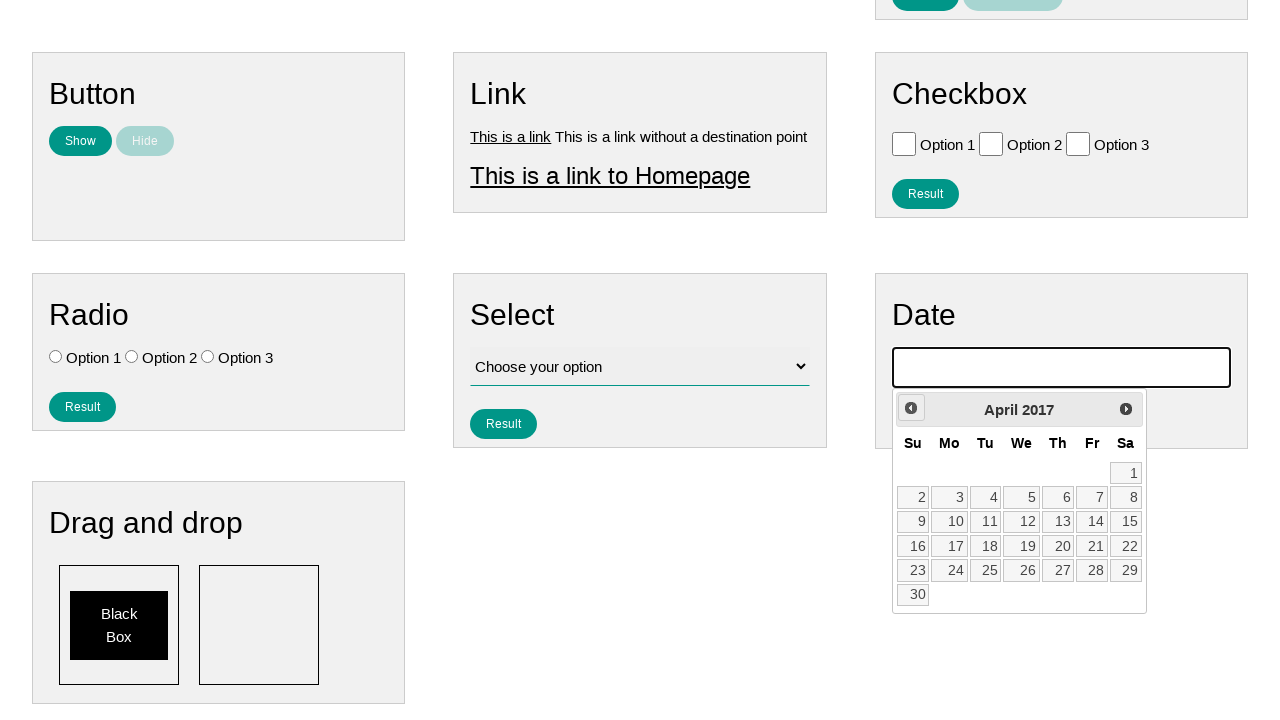

Clicked previous month button (iteration 108 of 224) to navigate towards July 2007 at (911, 408) on .ui-datepicker-prev
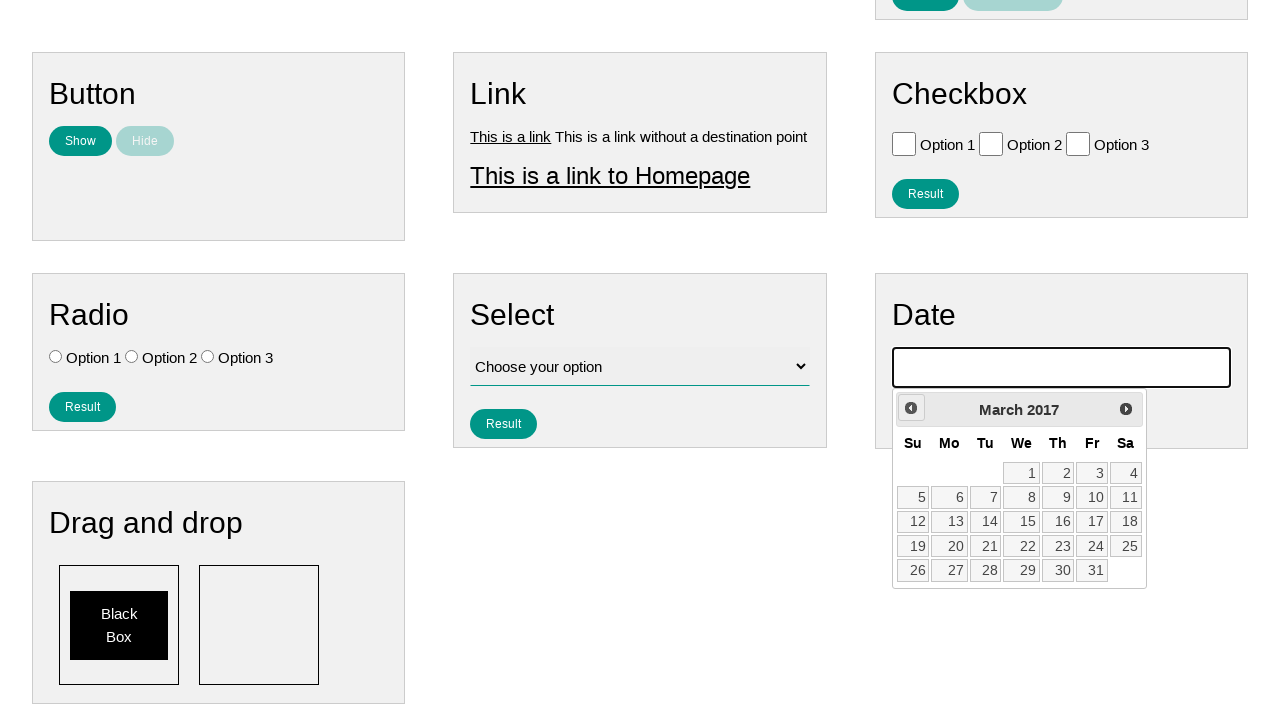

Clicked previous month button (iteration 109 of 224) to navigate towards July 2007 at (911, 408) on .ui-datepicker-prev
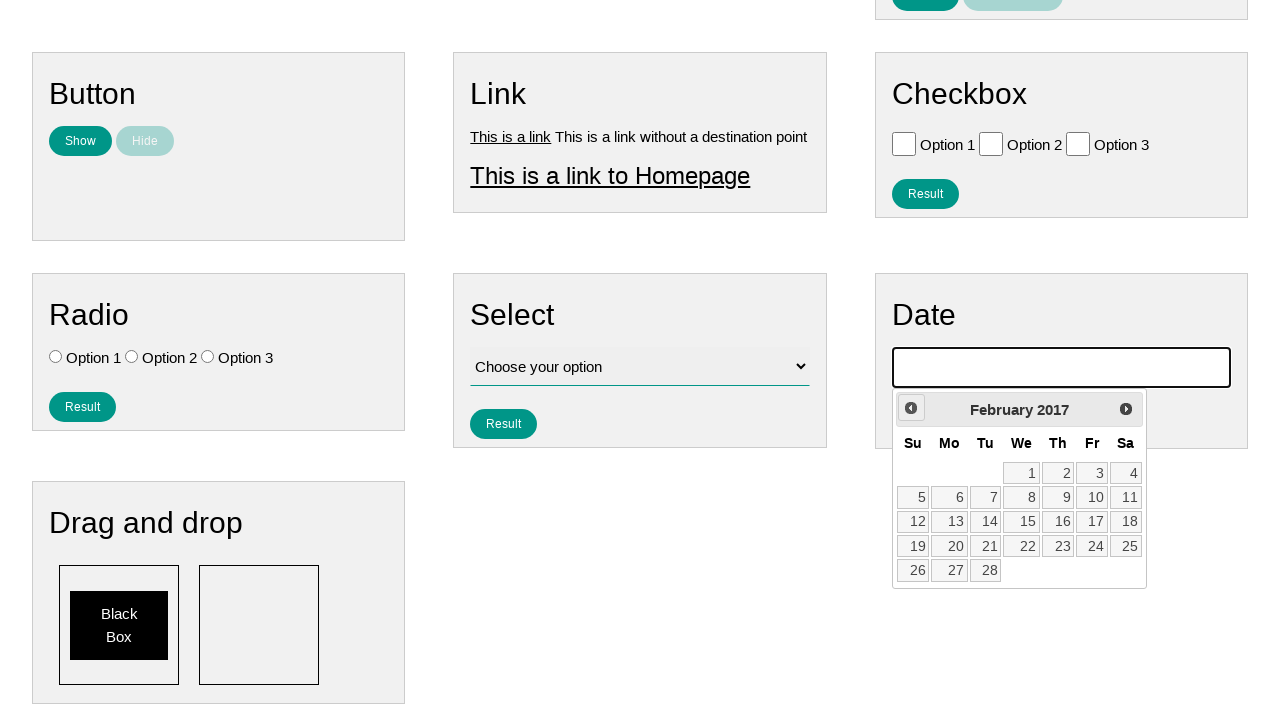

Clicked previous month button (iteration 110 of 224) to navigate towards July 2007 at (911, 408) on .ui-datepicker-prev
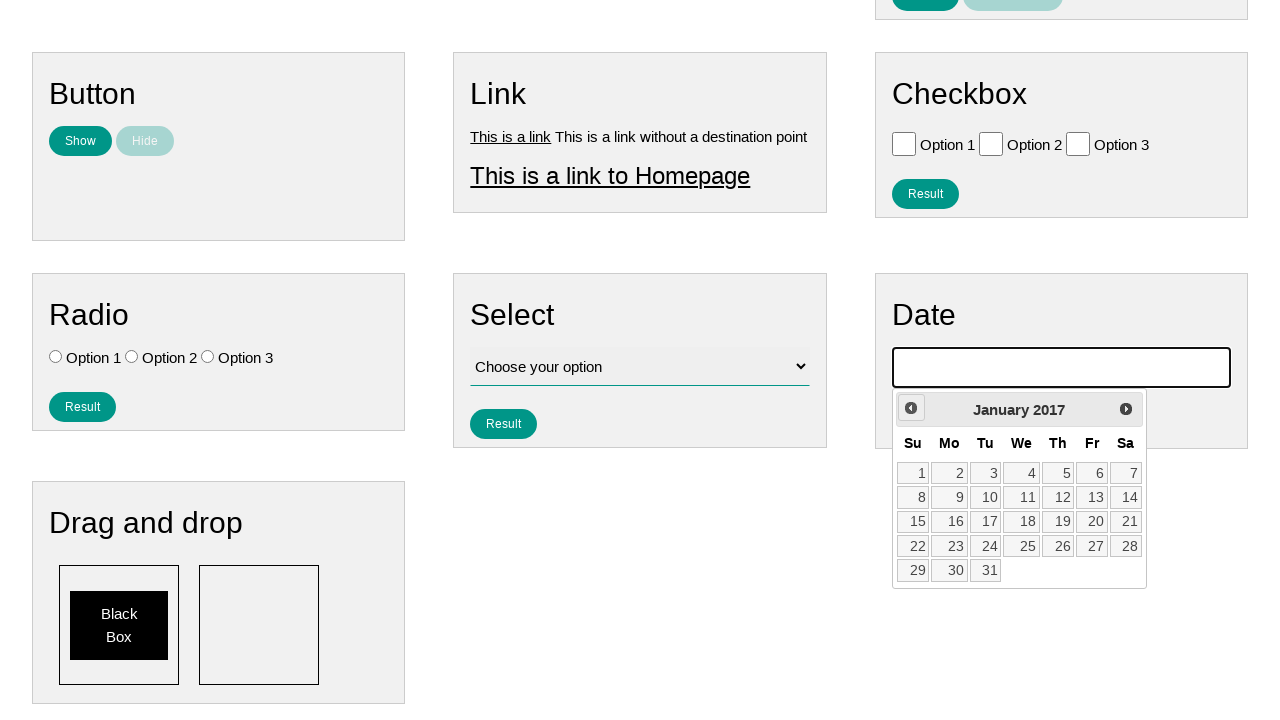

Clicked previous month button (iteration 111 of 224) to navigate towards July 2007 at (911, 408) on .ui-datepicker-prev
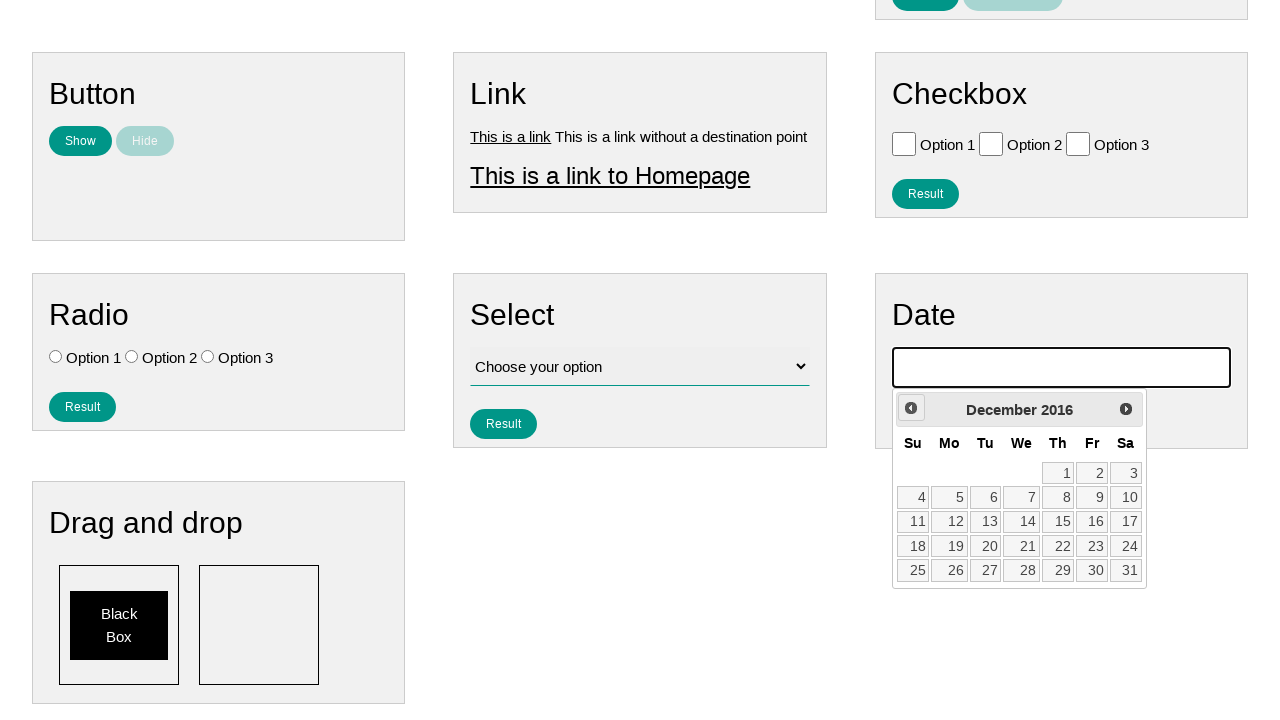

Clicked previous month button (iteration 112 of 224) to navigate towards July 2007 at (911, 408) on .ui-datepicker-prev
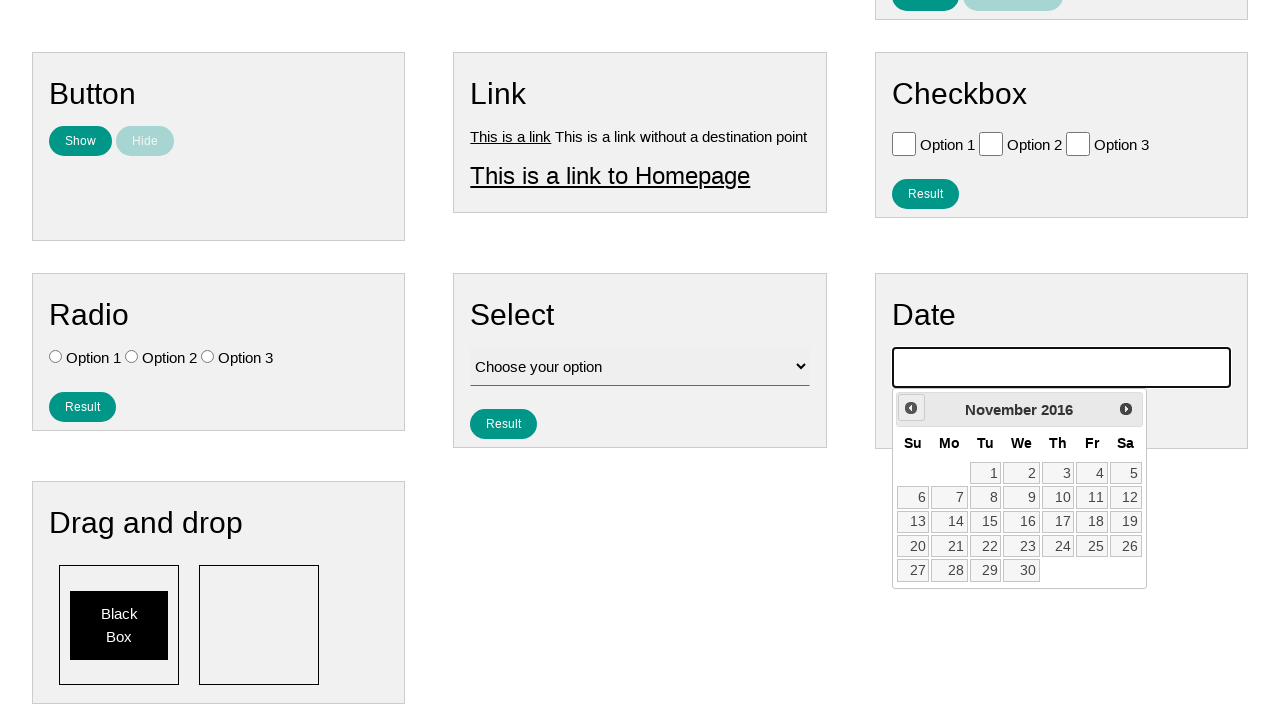

Clicked previous month button (iteration 113 of 224) to navigate towards July 2007 at (911, 408) on .ui-datepicker-prev
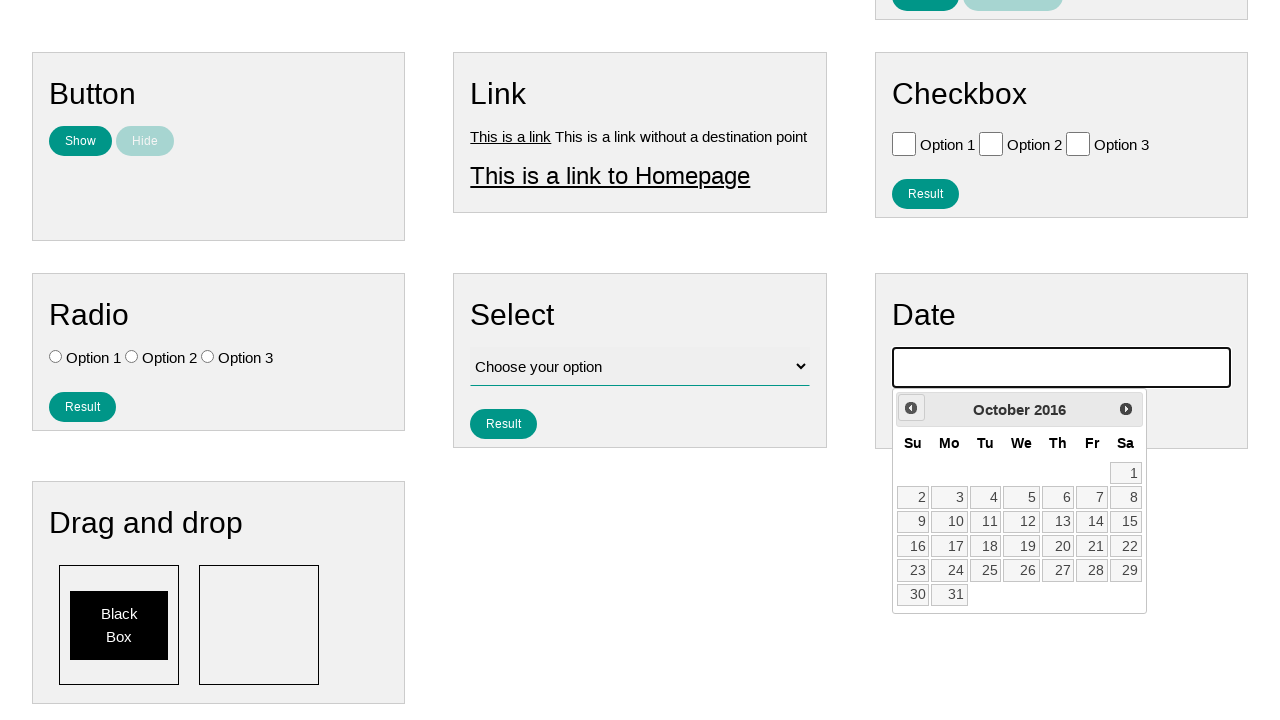

Clicked previous month button (iteration 114 of 224) to navigate towards July 2007 at (911, 408) on .ui-datepicker-prev
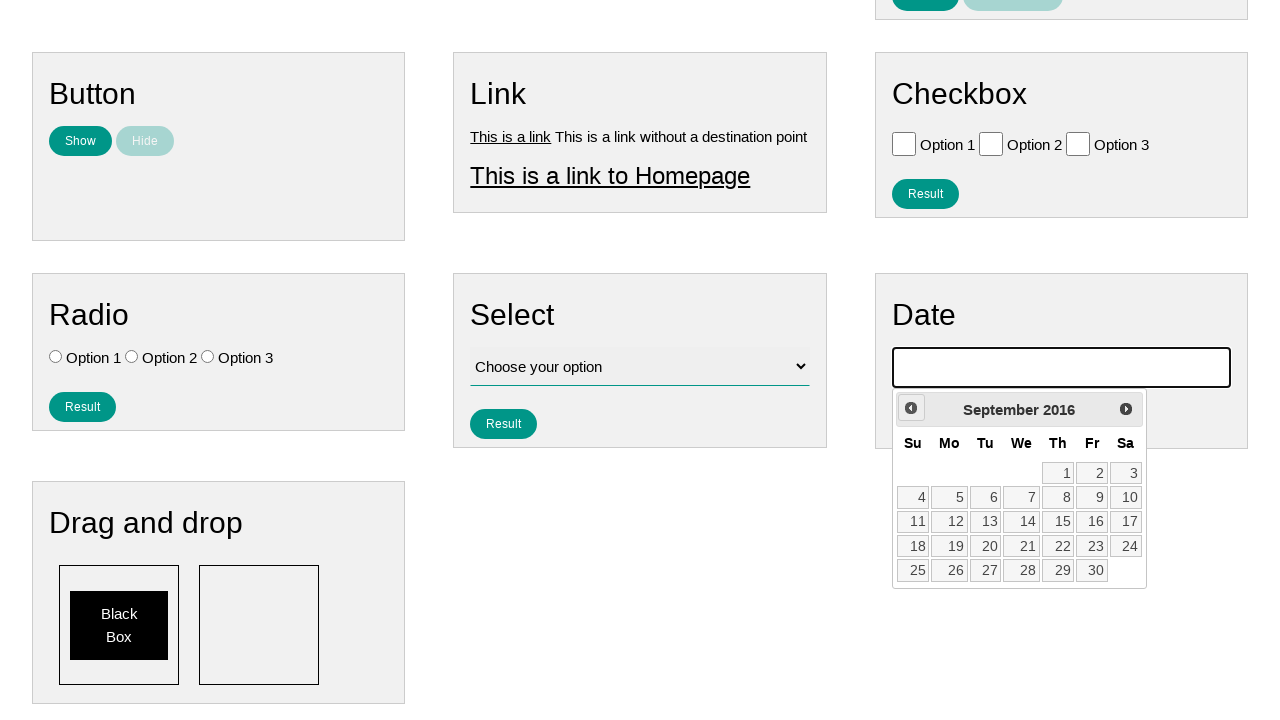

Clicked previous month button (iteration 115 of 224) to navigate towards July 2007 at (911, 408) on .ui-datepicker-prev
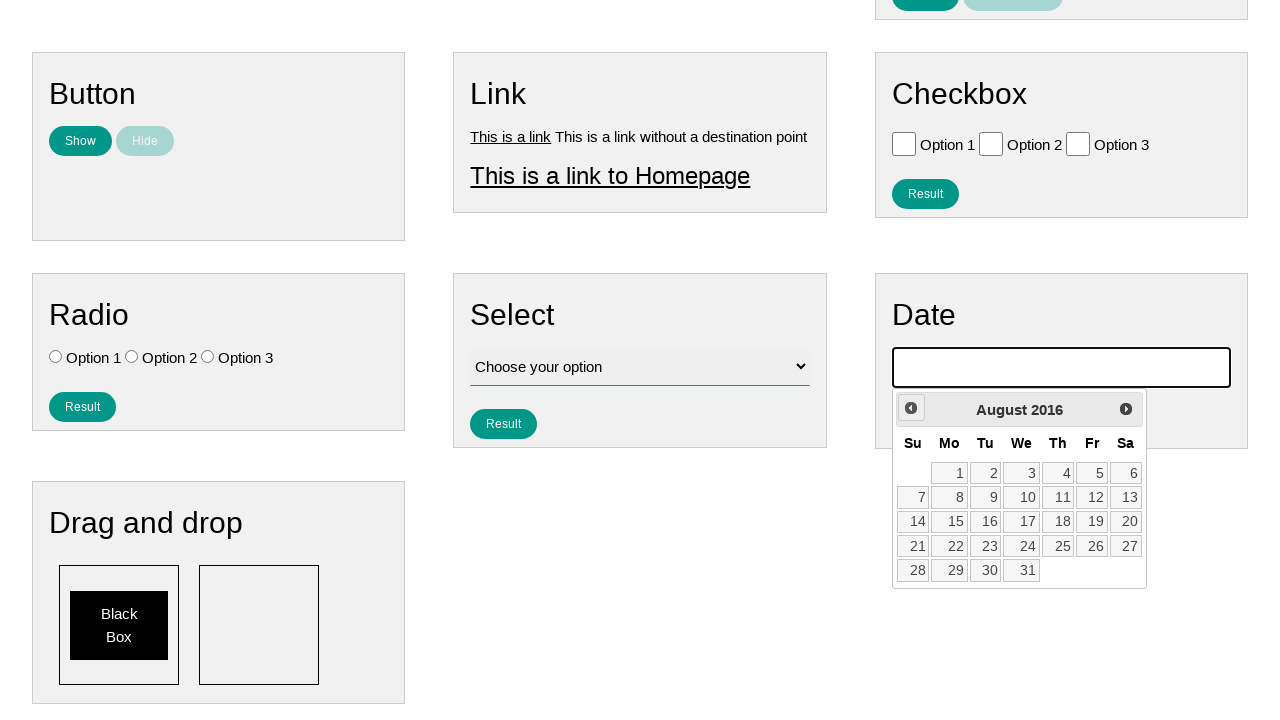

Clicked previous month button (iteration 116 of 224) to navigate towards July 2007 at (911, 408) on .ui-datepicker-prev
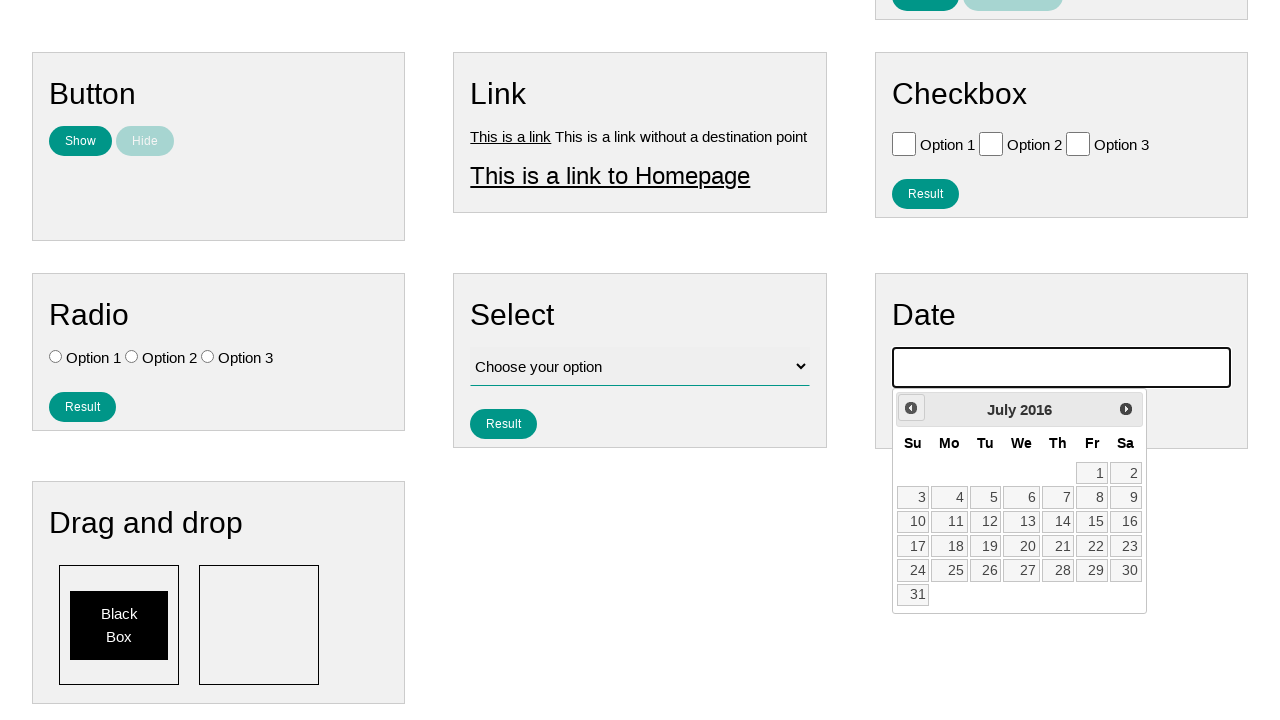

Clicked previous month button (iteration 117 of 224) to navigate towards July 2007 at (911, 408) on .ui-datepicker-prev
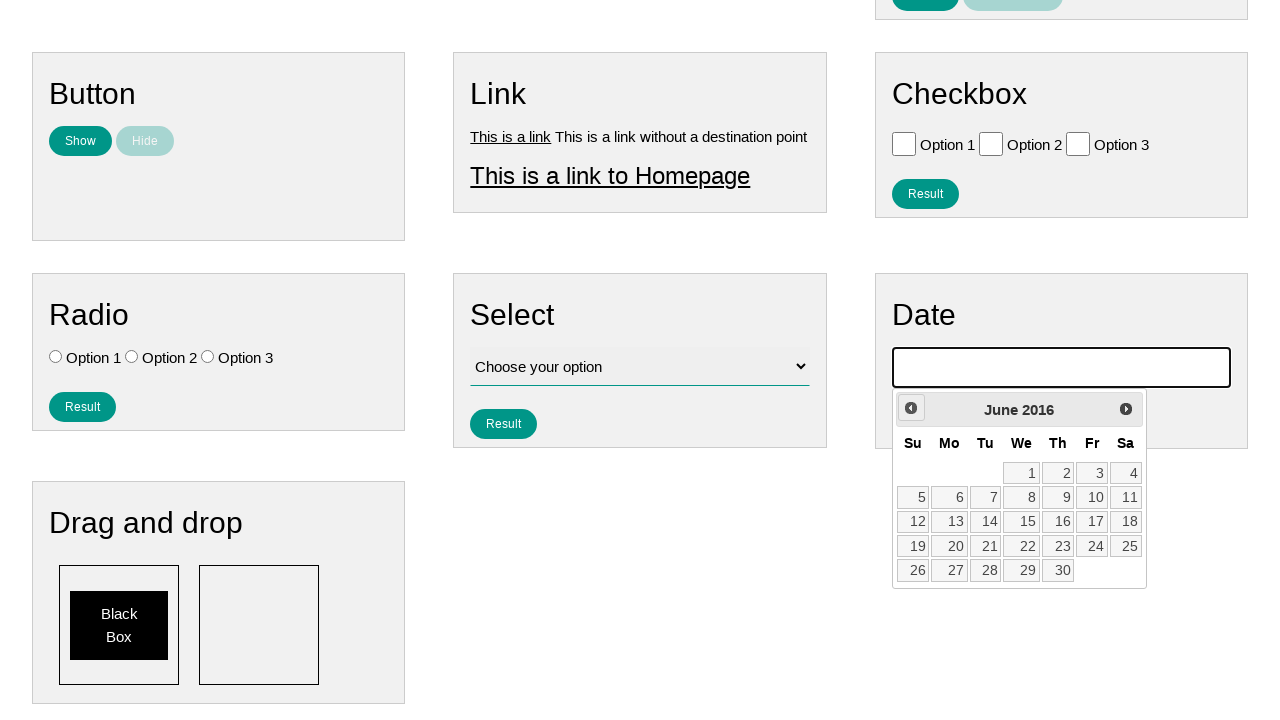

Clicked previous month button (iteration 118 of 224) to navigate towards July 2007 at (911, 408) on .ui-datepicker-prev
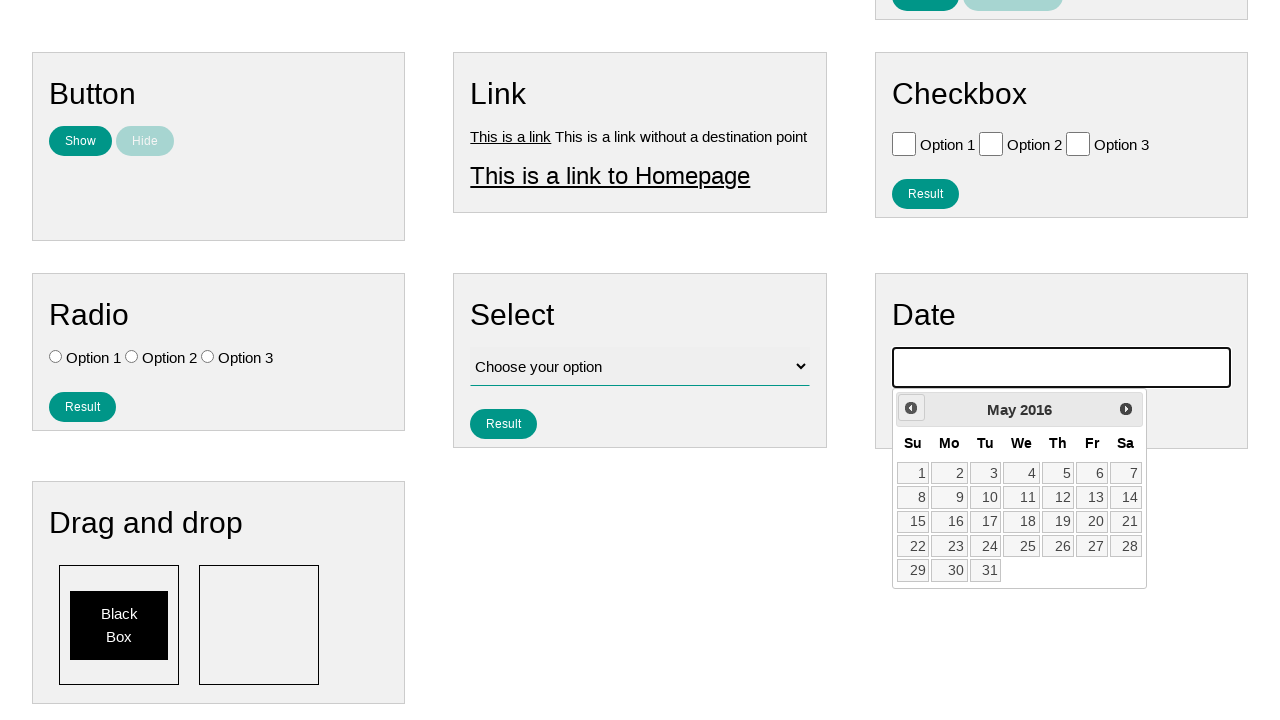

Clicked previous month button (iteration 119 of 224) to navigate towards July 2007 at (911, 408) on .ui-datepicker-prev
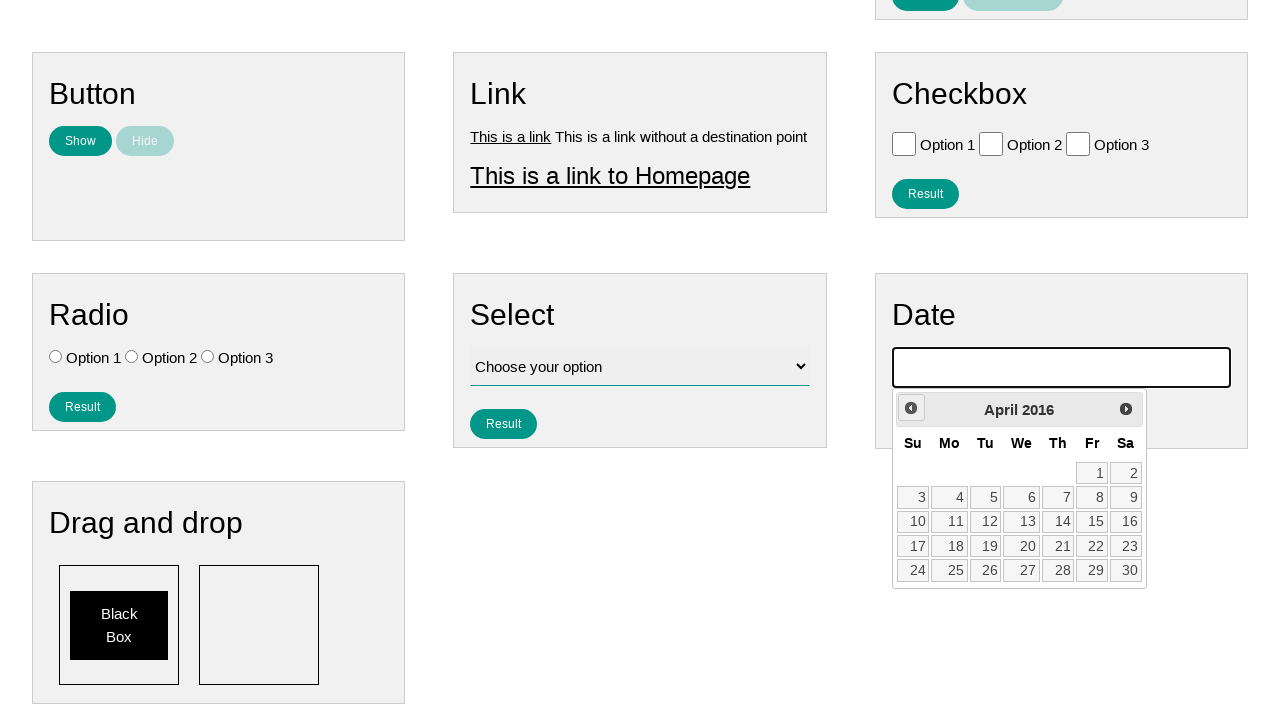

Clicked previous month button (iteration 120 of 224) to navigate towards July 2007 at (911, 408) on .ui-datepicker-prev
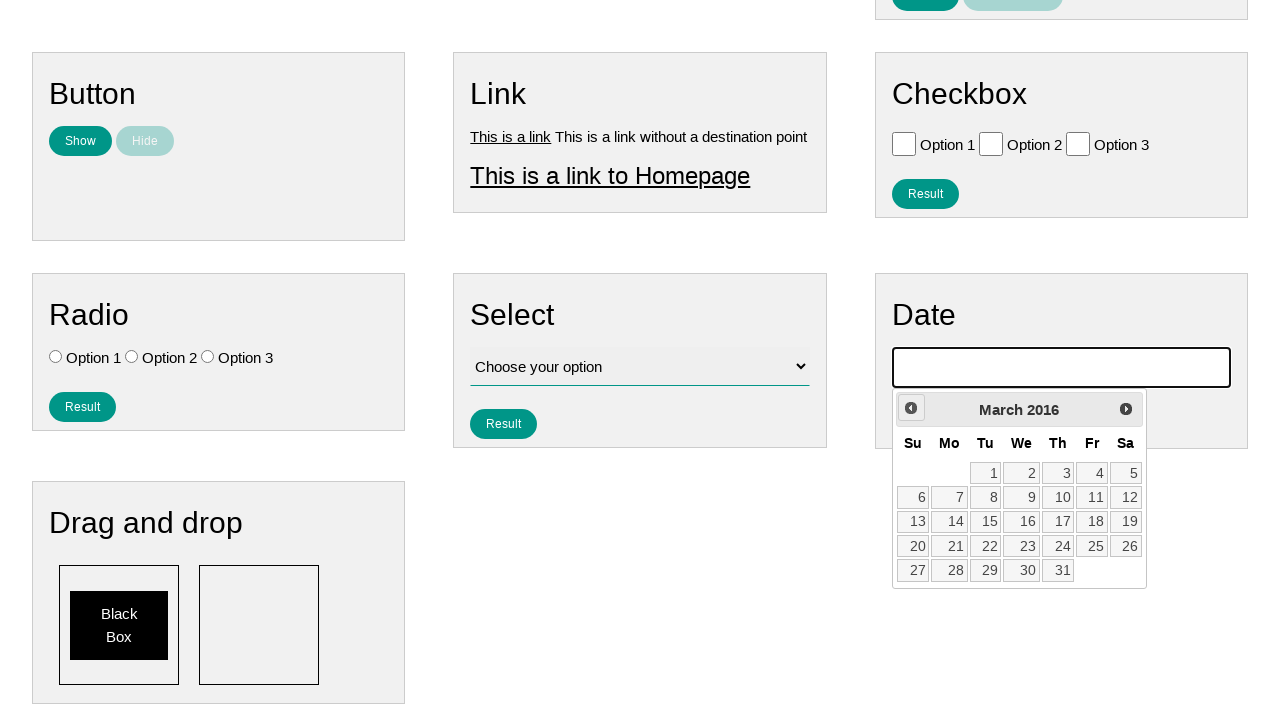

Clicked previous month button (iteration 121 of 224) to navigate towards July 2007 at (911, 408) on .ui-datepicker-prev
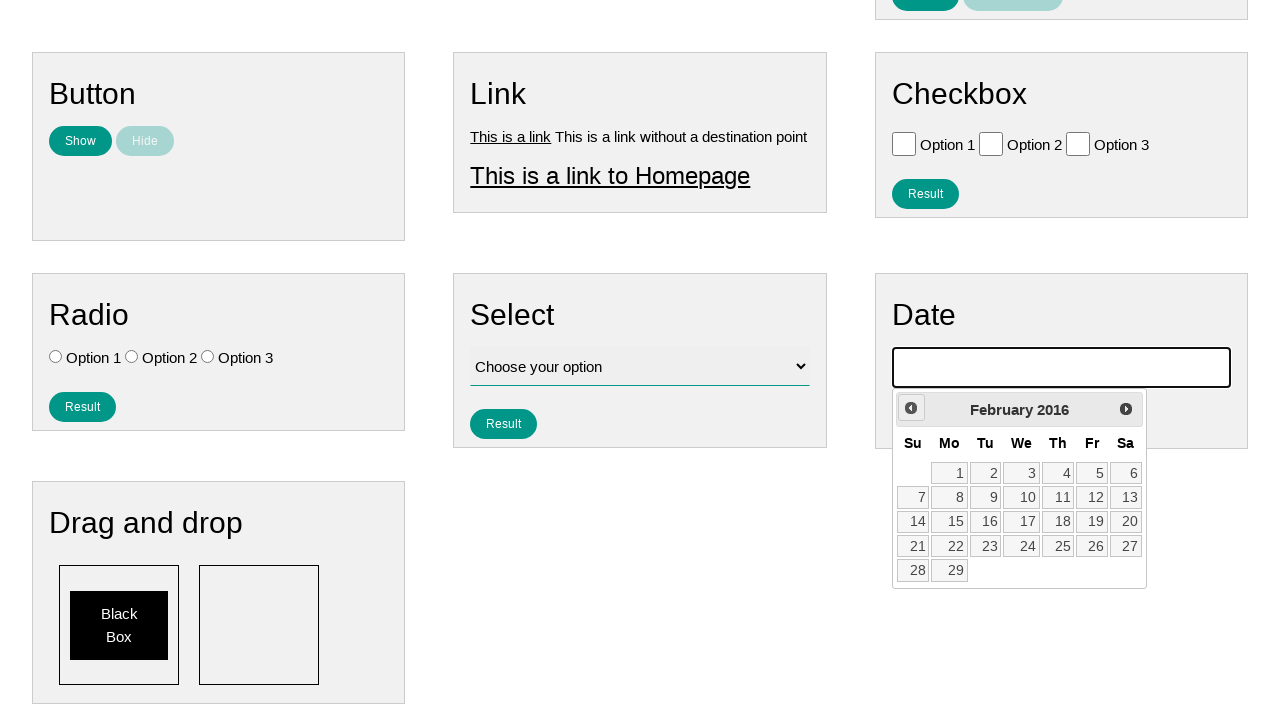

Clicked previous month button (iteration 122 of 224) to navigate towards July 2007 at (911, 408) on .ui-datepicker-prev
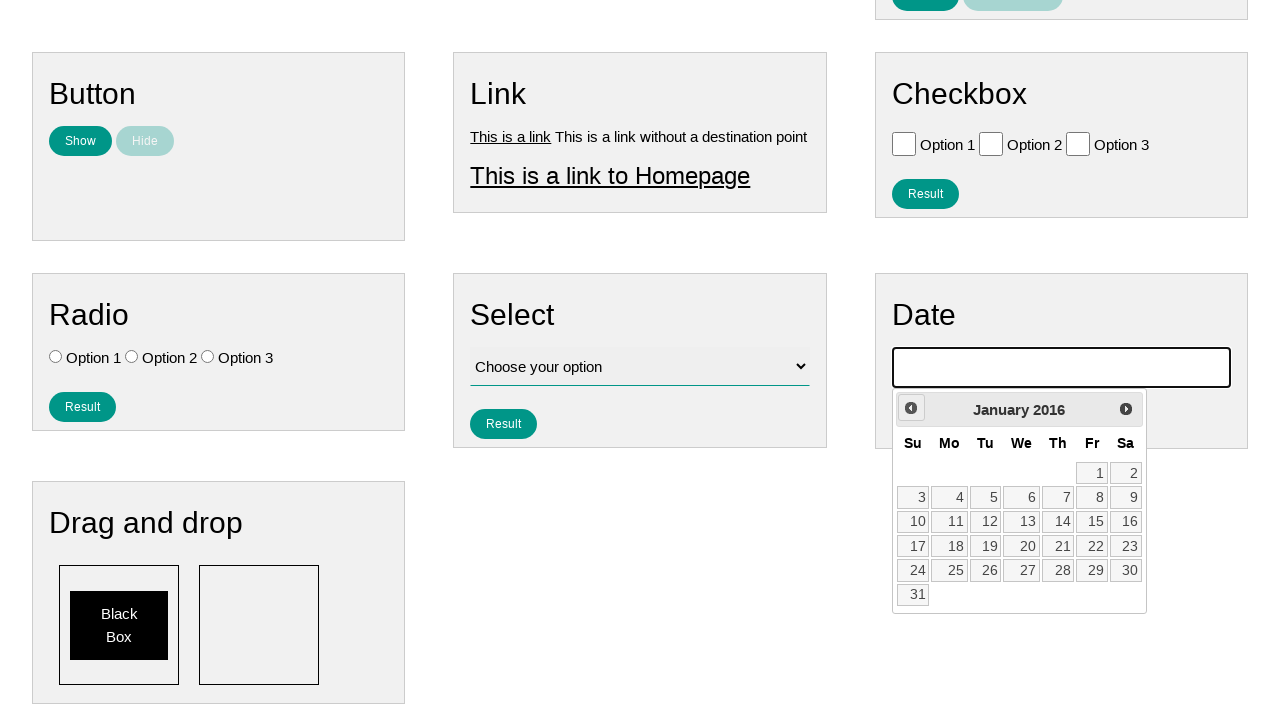

Clicked previous month button (iteration 123 of 224) to navigate towards July 2007 at (911, 408) on .ui-datepicker-prev
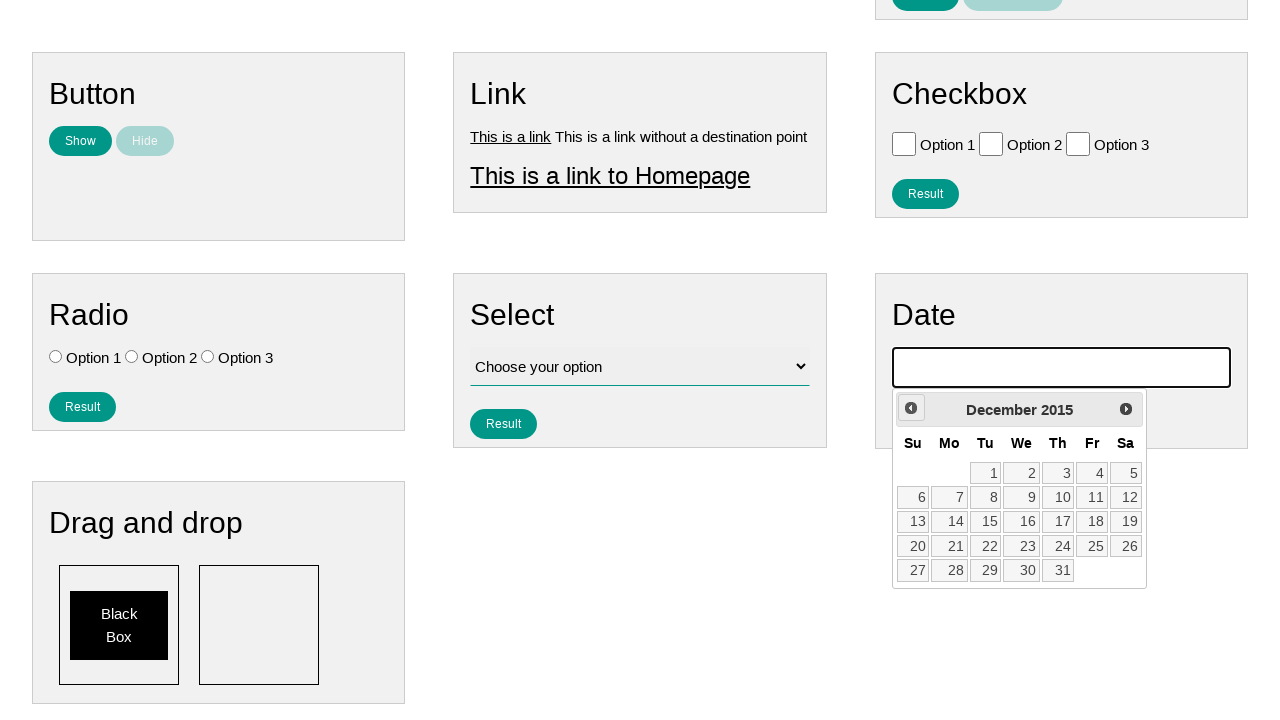

Clicked previous month button (iteration 124 of 224) to navigate towards July 2007 at (911, 408) on .ui-datepicker-prev
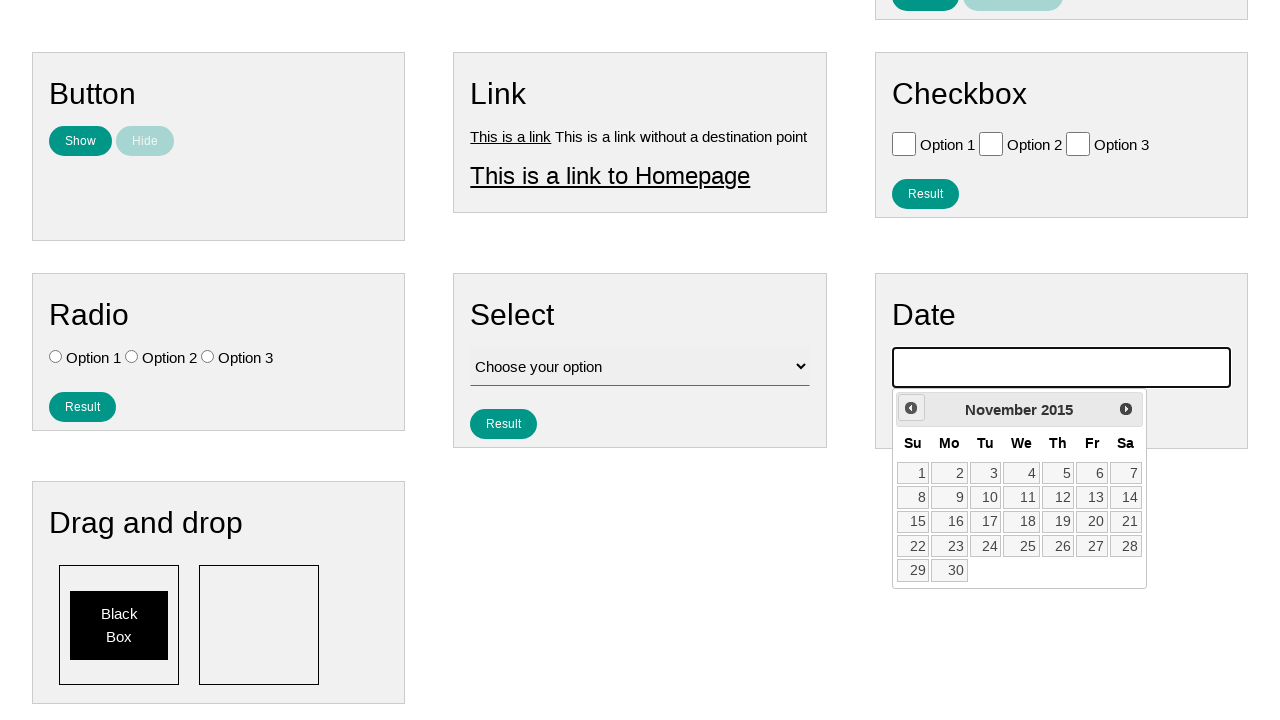

Clicked previous month button (iteration 125 of 224) to navigate towards July 2007 at (911, 408) on .ui-datepicker-prev
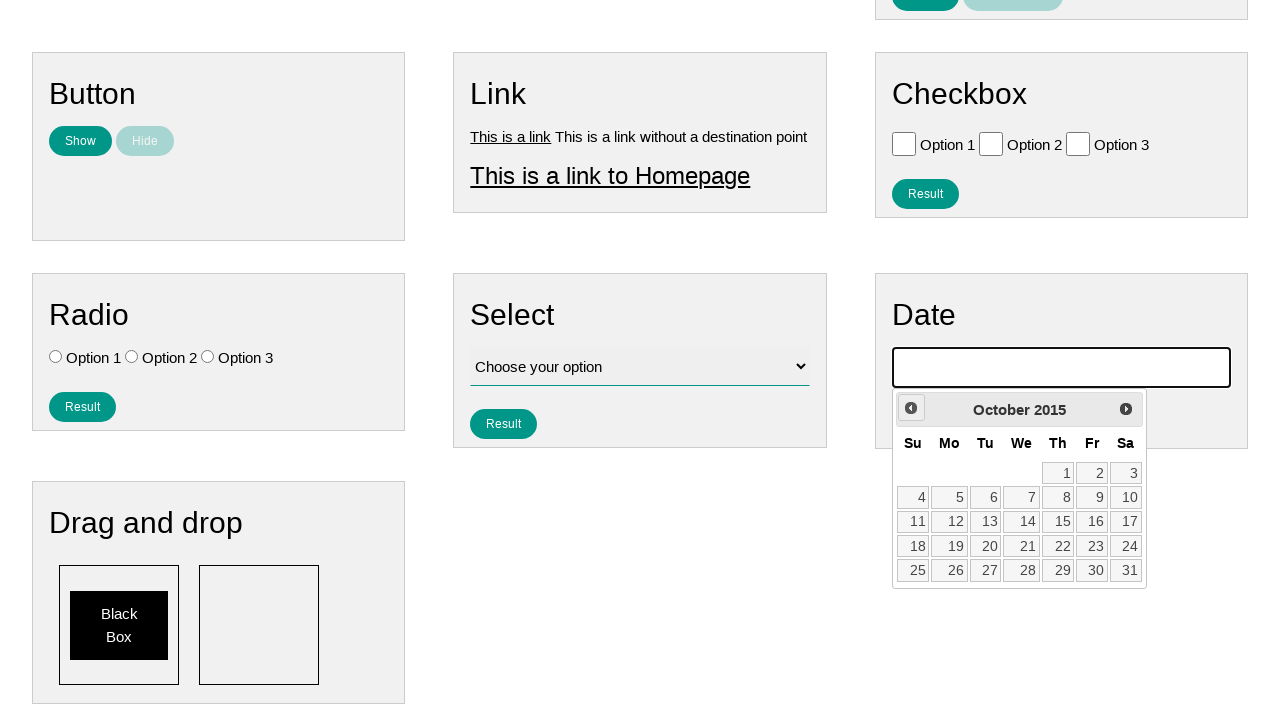

Clicked previous month button (iteration 126 of 224) to navigate towards July 2007 at (911, 408) on .ui-datepicker-prev
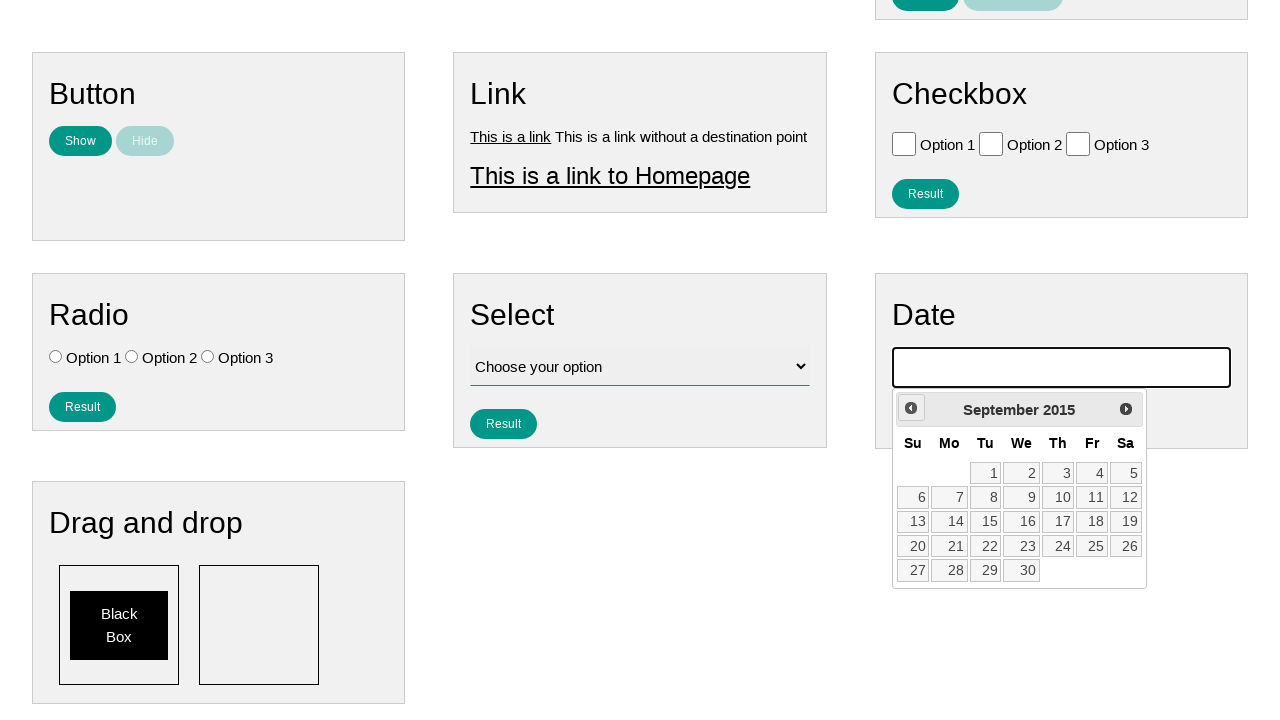

Clicked previous month button (iteration 127 of 224) to navigate towards July 2007 at (911, 408) on .ui-datepicker-prev
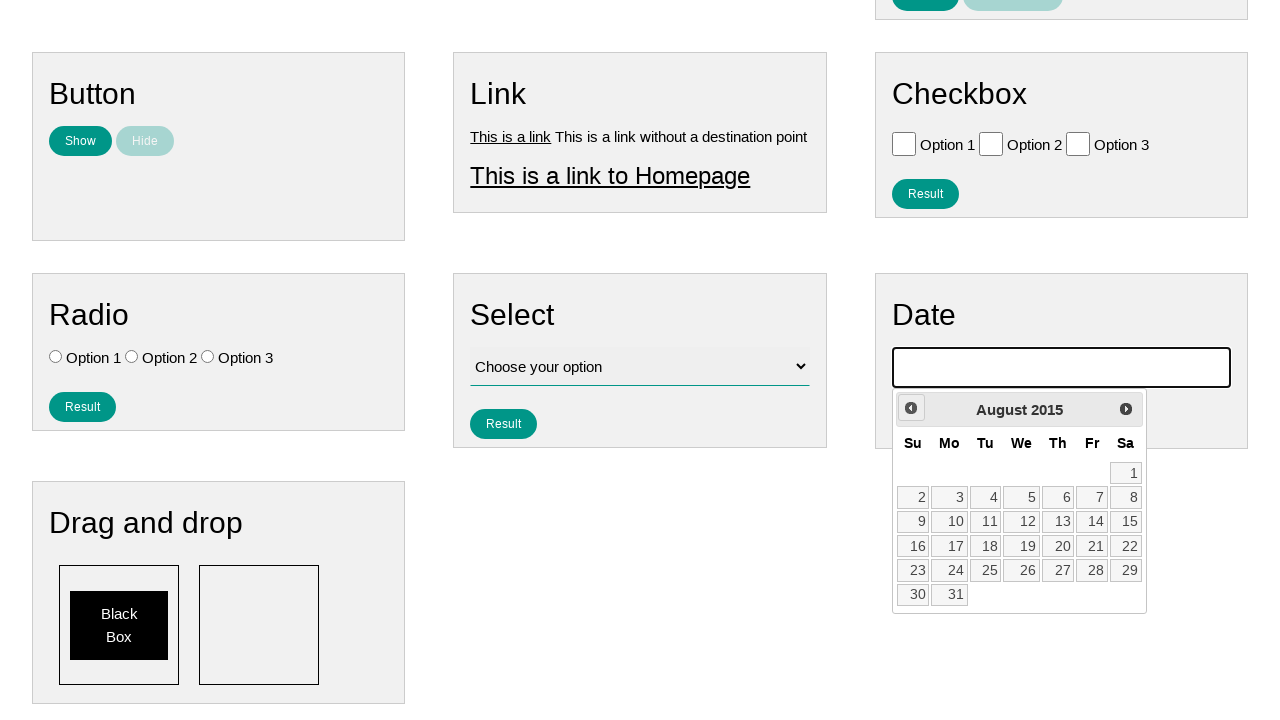

Clicked previous month button (iteration 128 of 224) to navigate towards July 2007 at (911, 408) on .ui-datepicker-prev
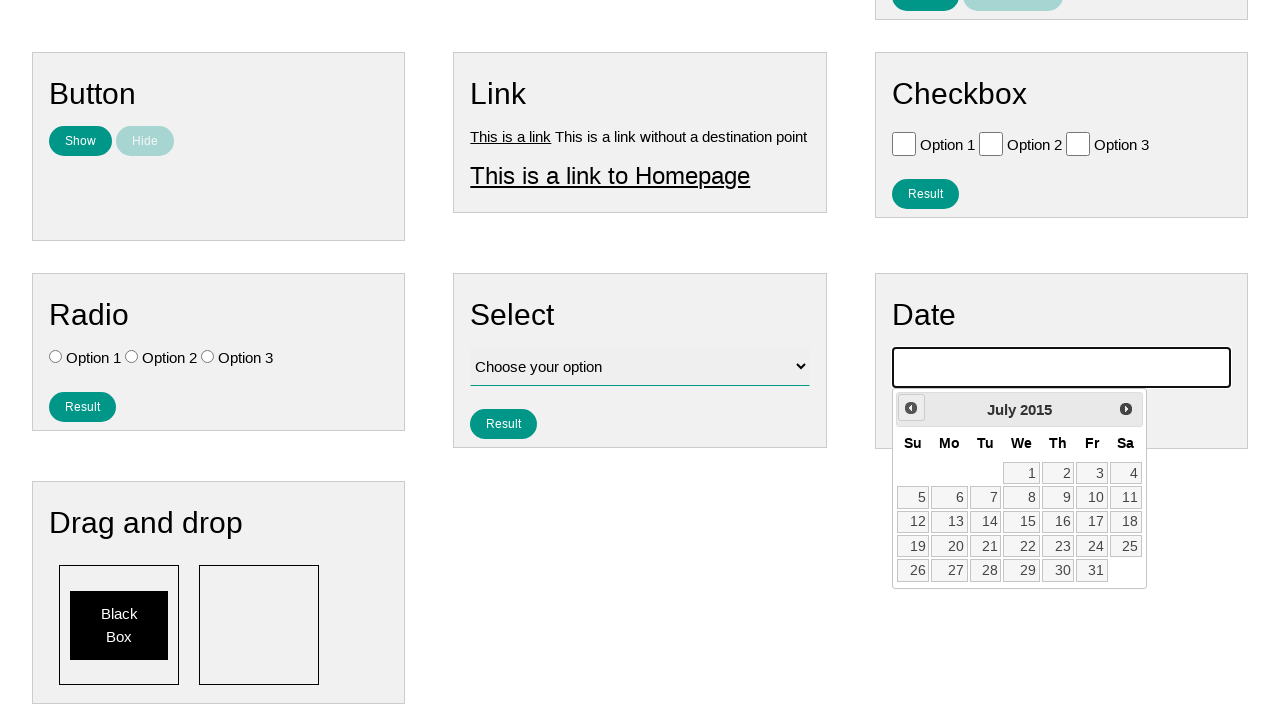

Clicked previous month button (iteration 129 of 224) to navigate towards July 2007 at (911, 408) on .ui-datepicker-prev
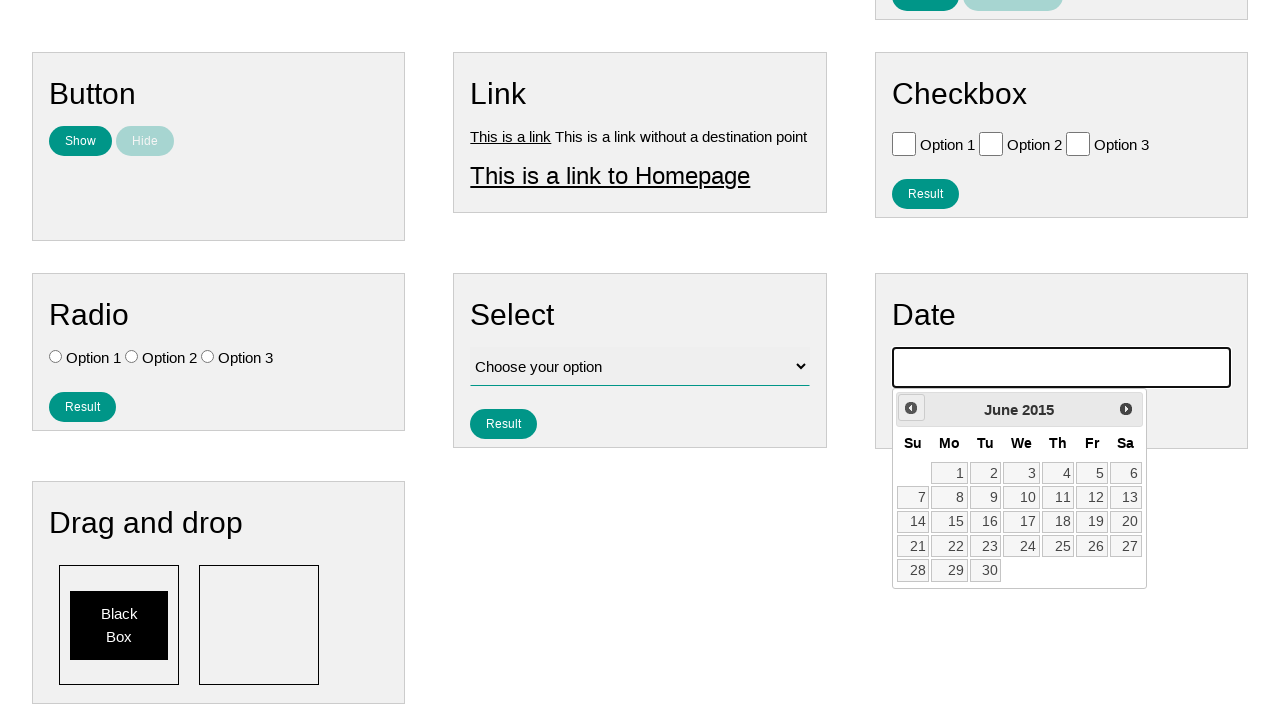

Clicked previous month button (iteration 130 of 224) to navigate towards July 2007 at (911, 408) on .ui-datepicker-prev
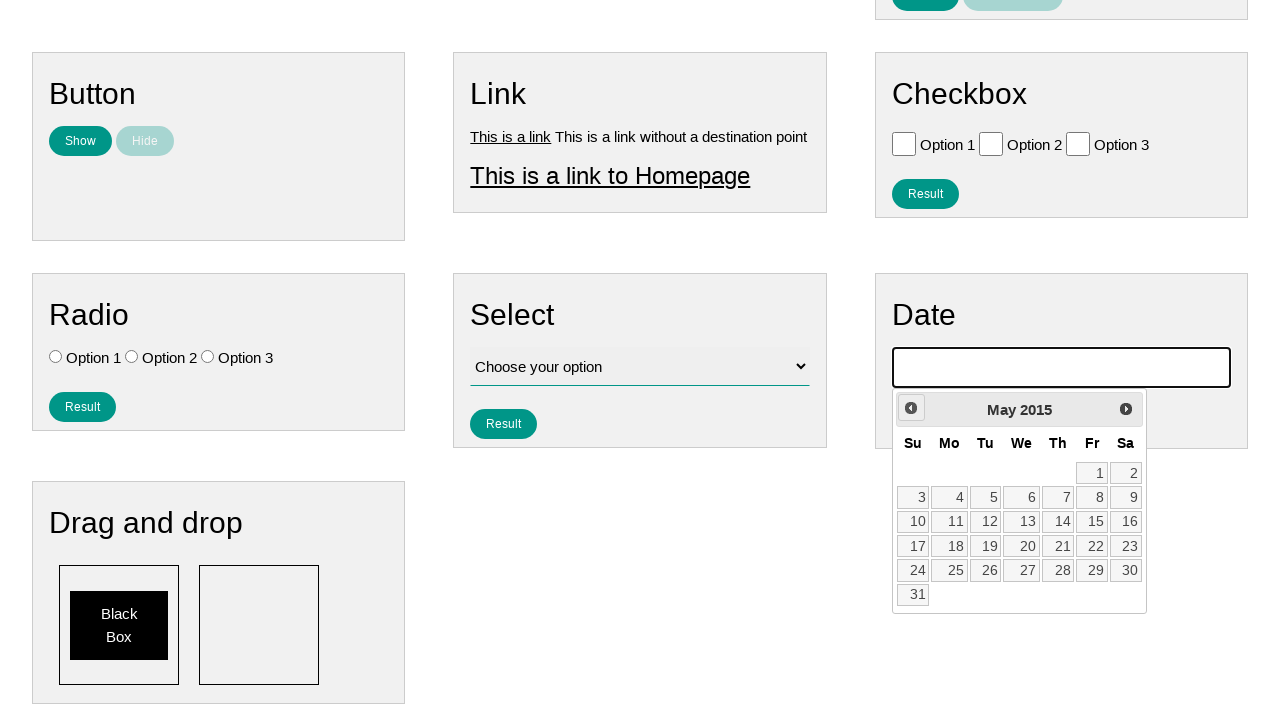

Clicked previous month button (iteration 131 of 224) to navigate towards July 2007 at (911, 408) on .ui-datepicker-prev
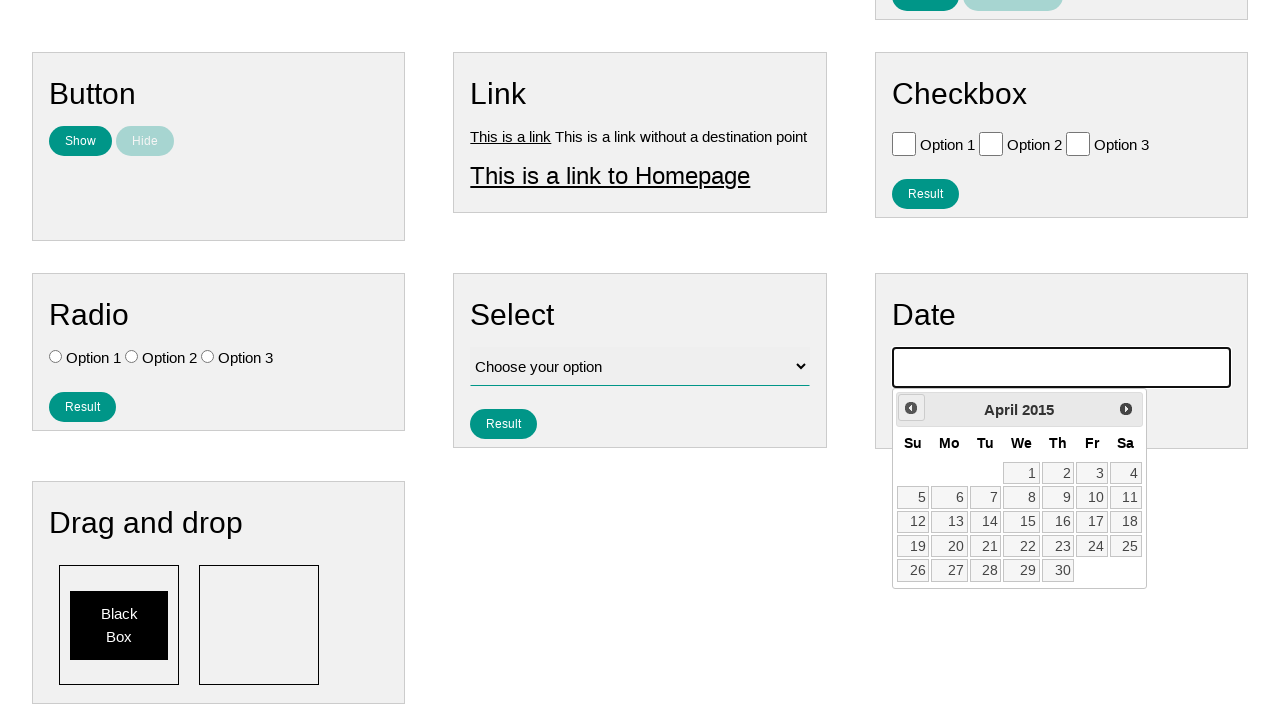

Clicked previous month button (iteration 132 of 224) to navigate towards July 2007 at (911, 408) on .ui-datepicker-prev
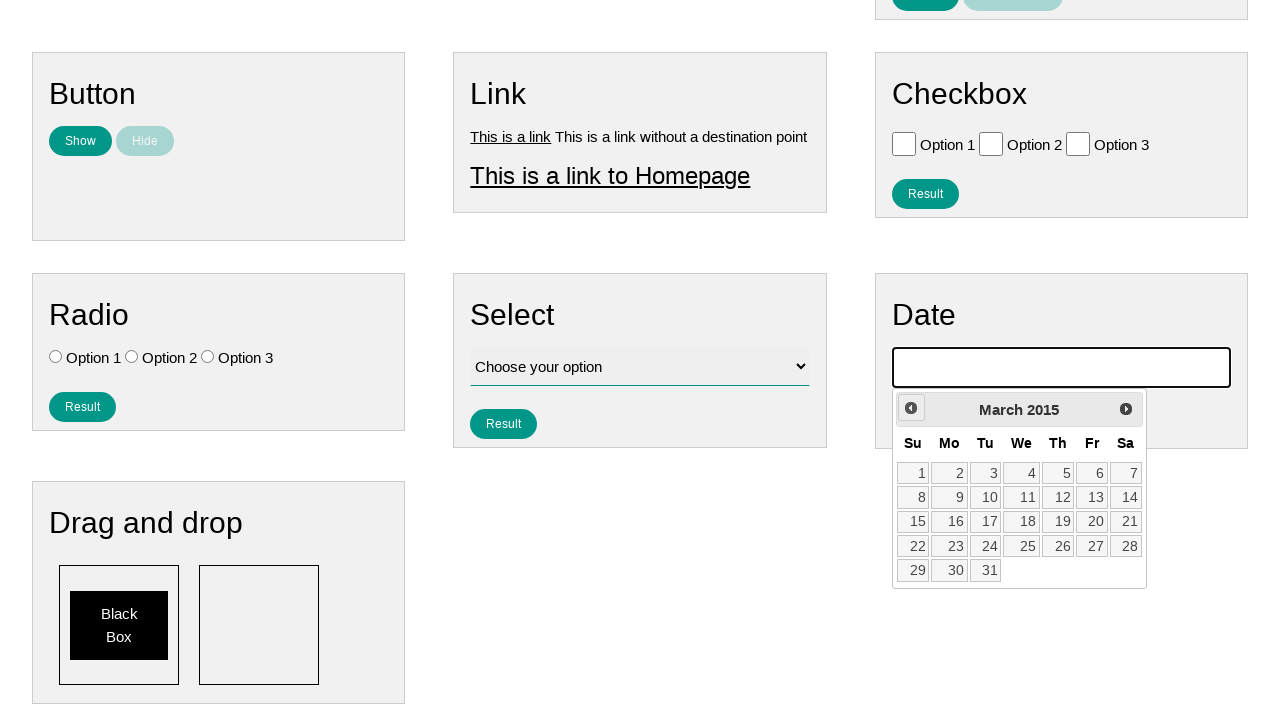

Clicked previous month button (iteration 133 of 224) to navigate towards July 2007 at (911, 408) on .ui-datepicker-prev
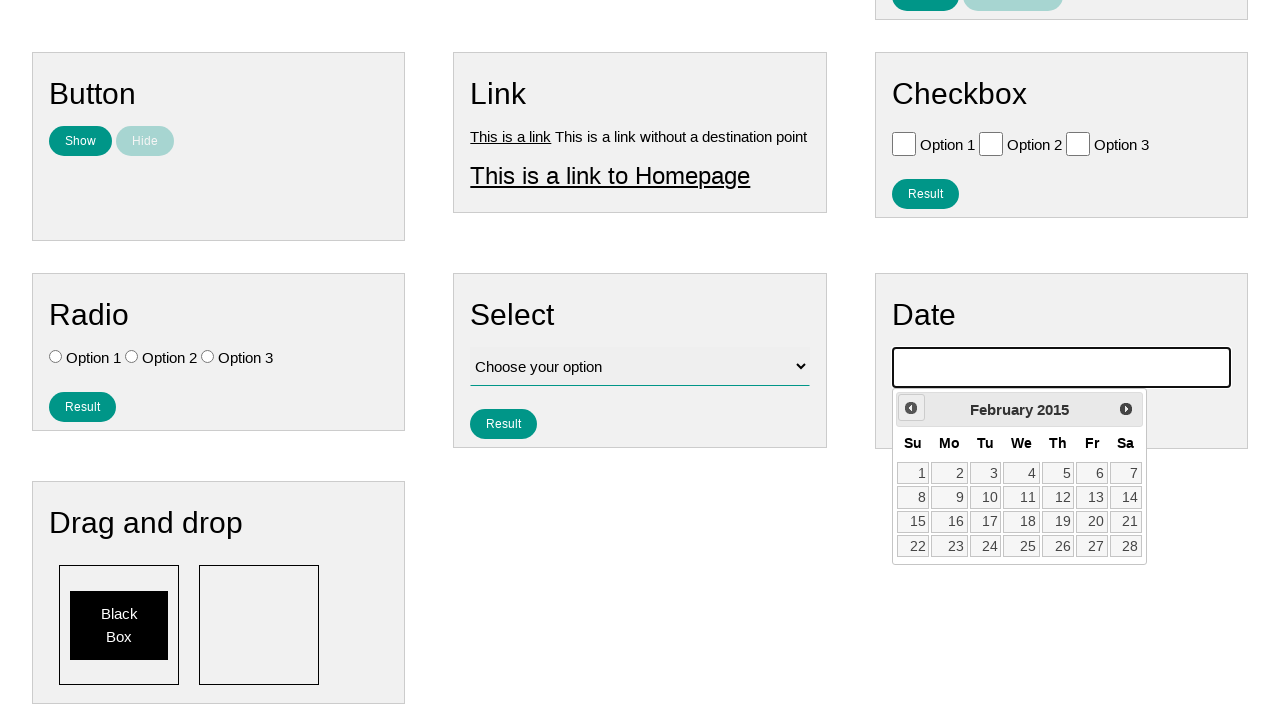

Clicked previous month button (iteration 134 of 224) to navigate towards July 2007 at (911, 408) on .ui-datepicker-prev
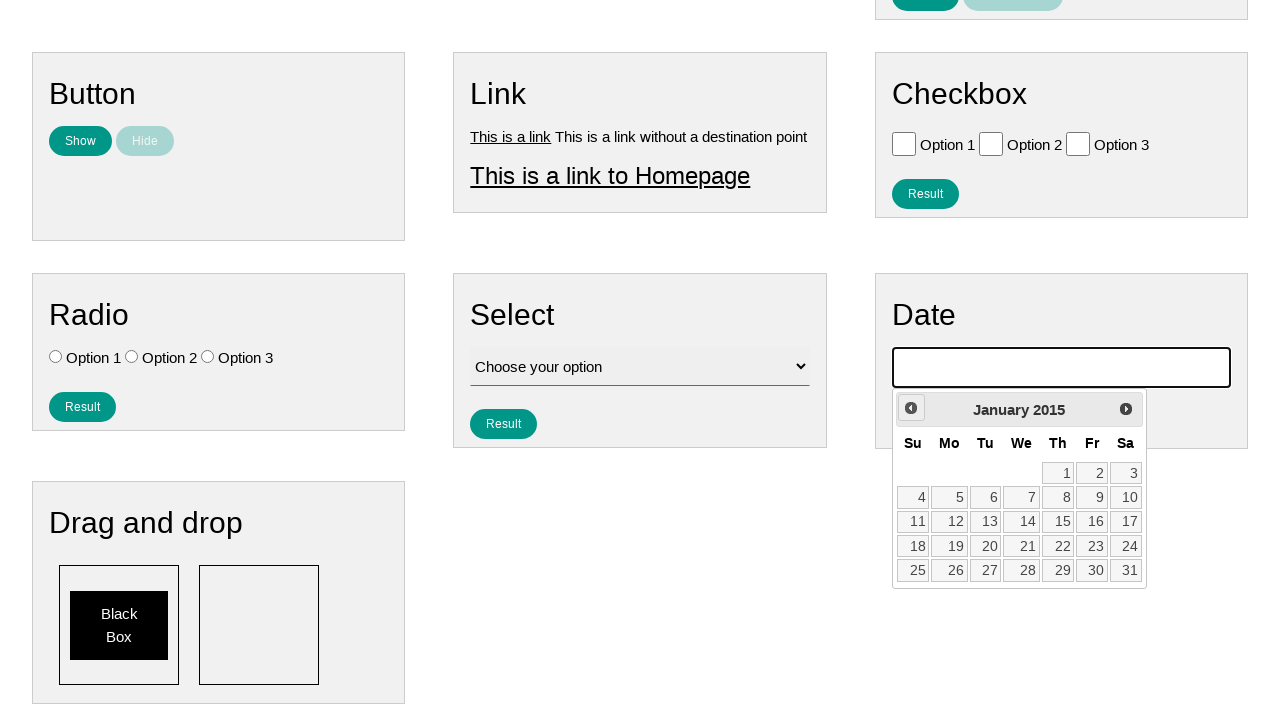

Clicked previous month button (iteration 135 of 224) to navigate towards July 2007 at (911, 408) on .ui-datepicker-prev
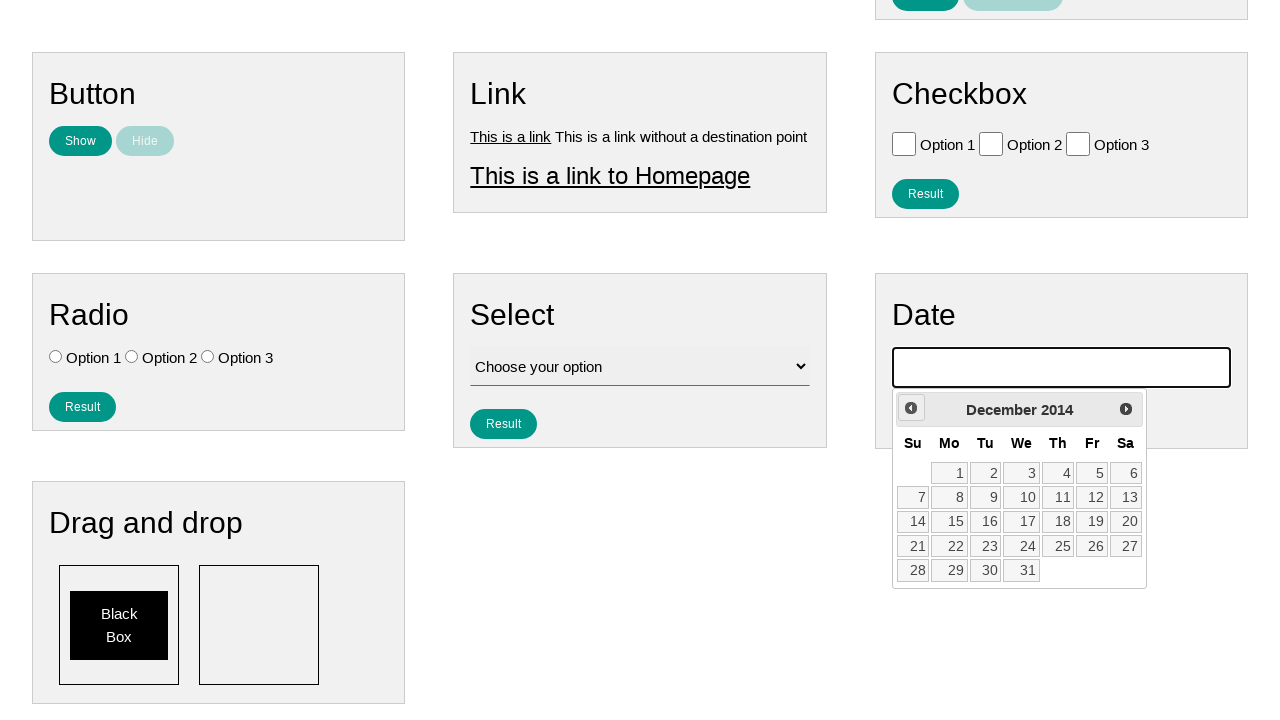

Clicked previous month button (iteration 136 of 224) to navigate towards July 2007 at (911, 408) on .ui-datepicker-prev
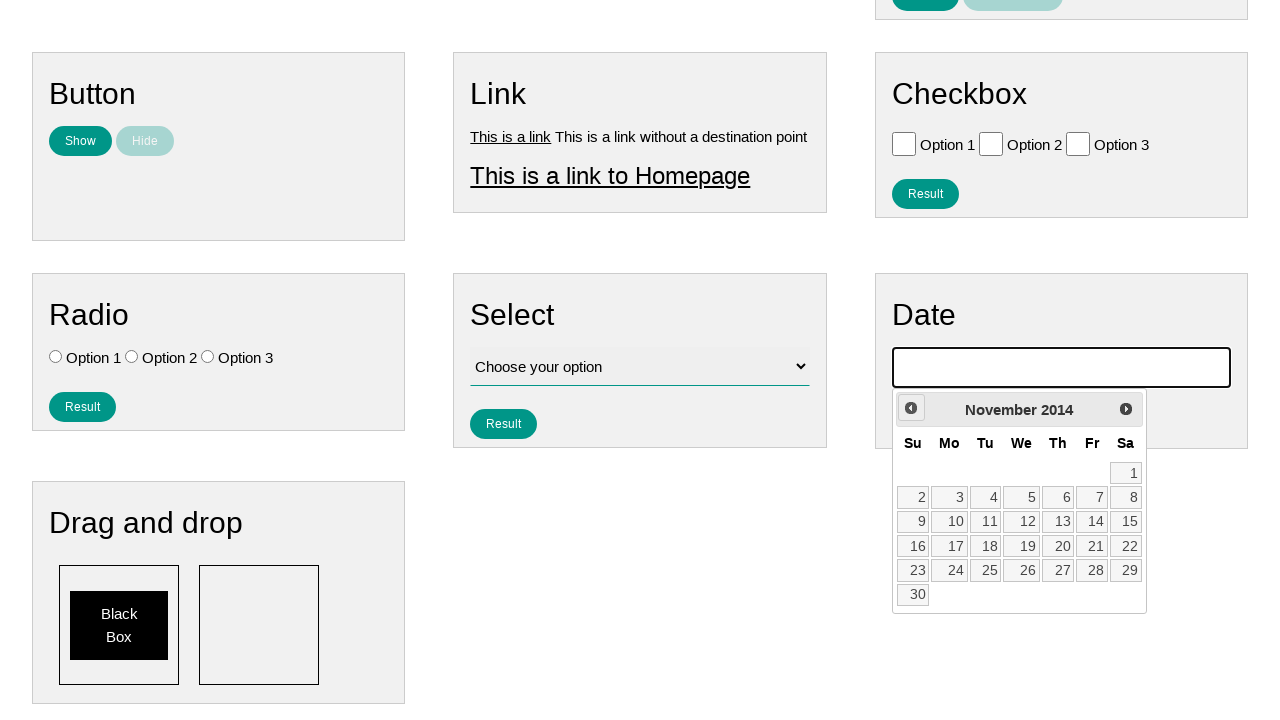

Clicked previous month button (iteration 137 of 224) to navigate towards July 2007 at (911, 408) on .ui-datepicker-prev
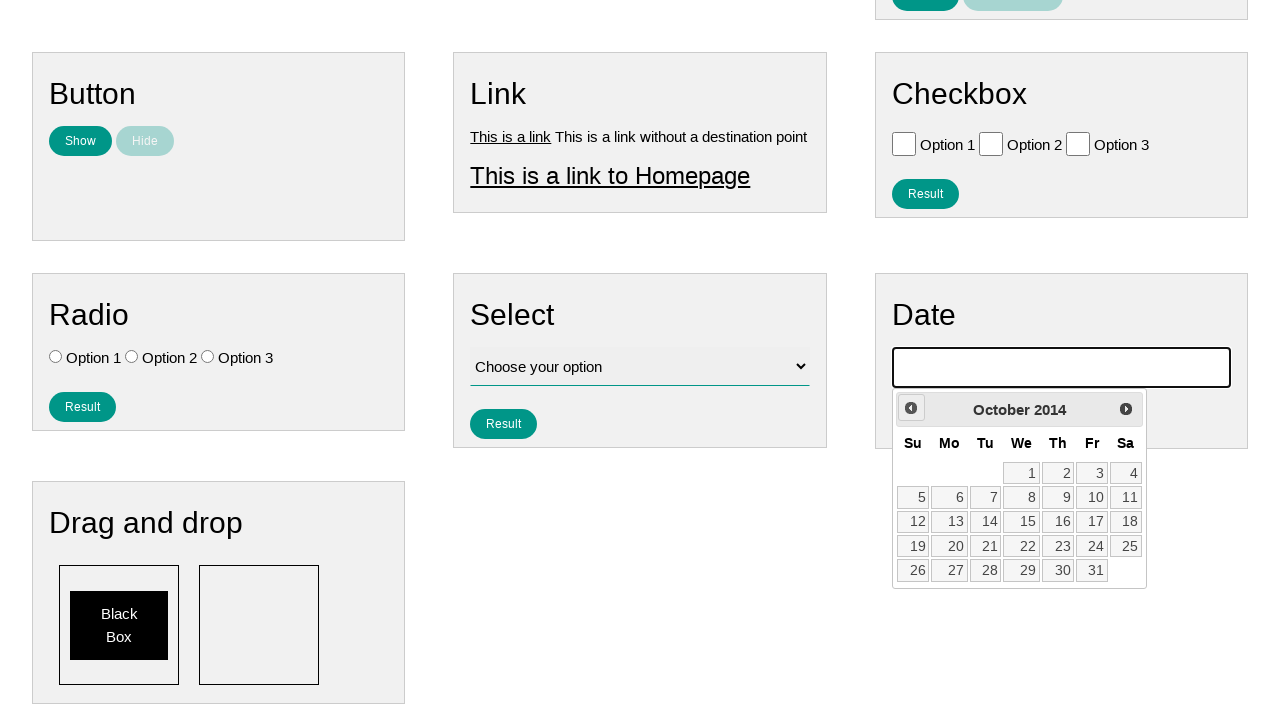

Clicked previous month button (iteration 138 of 224) to navigate towards July 2007 at (911, 408) on .ui-datepicker-prev
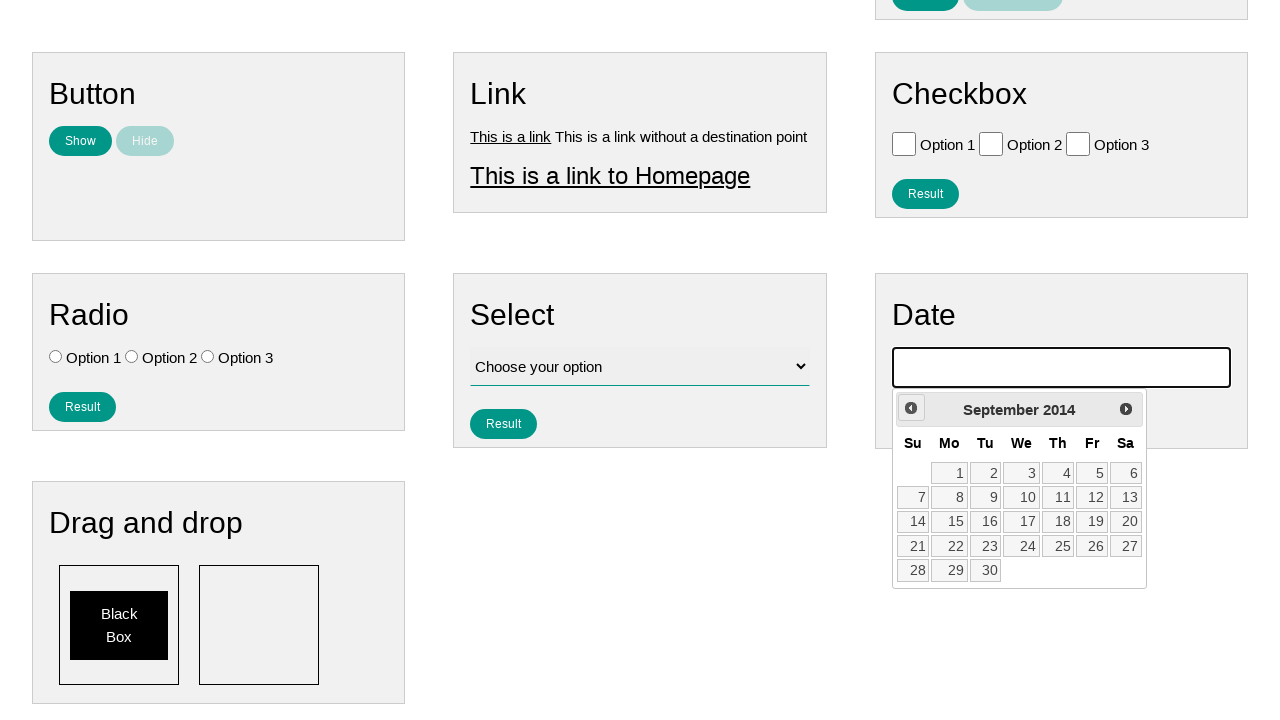

Clicked previous month button (iteration 139 of 224) to navigate towards July 2007 at (911, 408) on .ui-datepicker-prev
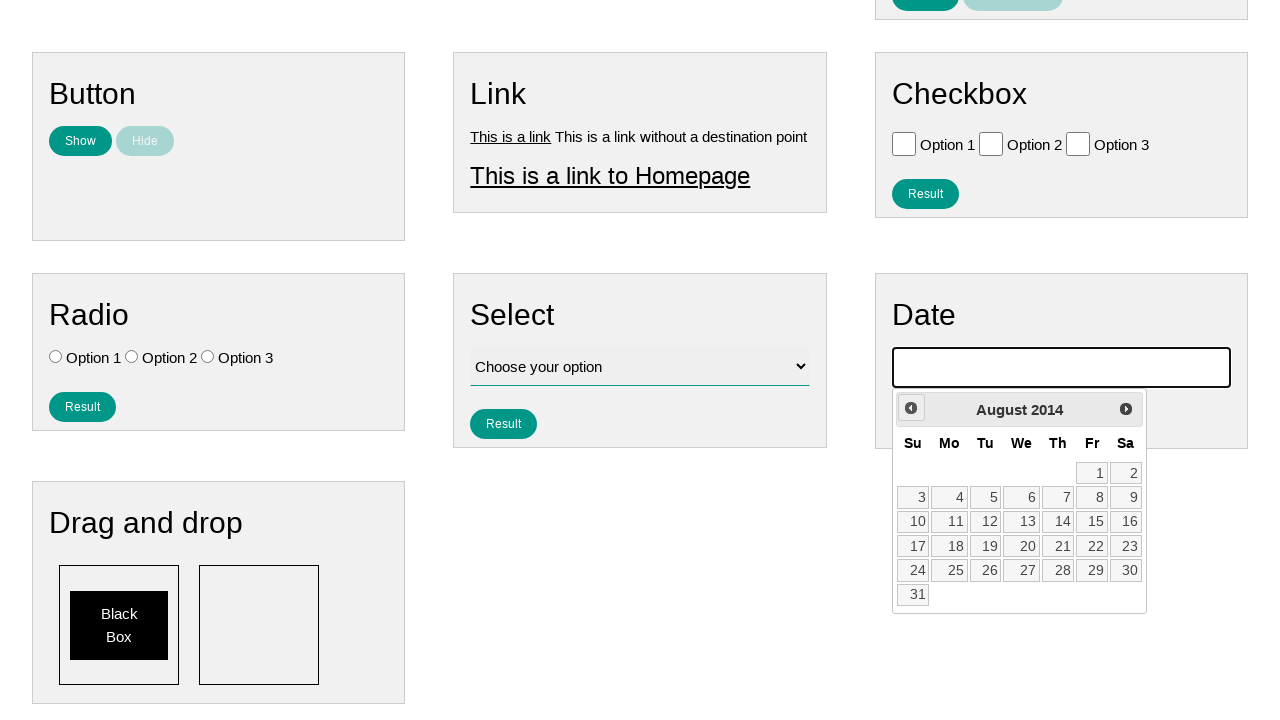

Clicked previous month button (iteration 140 of 224) to navigate towards July 2007 at (911, 408) on .ui-datepicker-prev
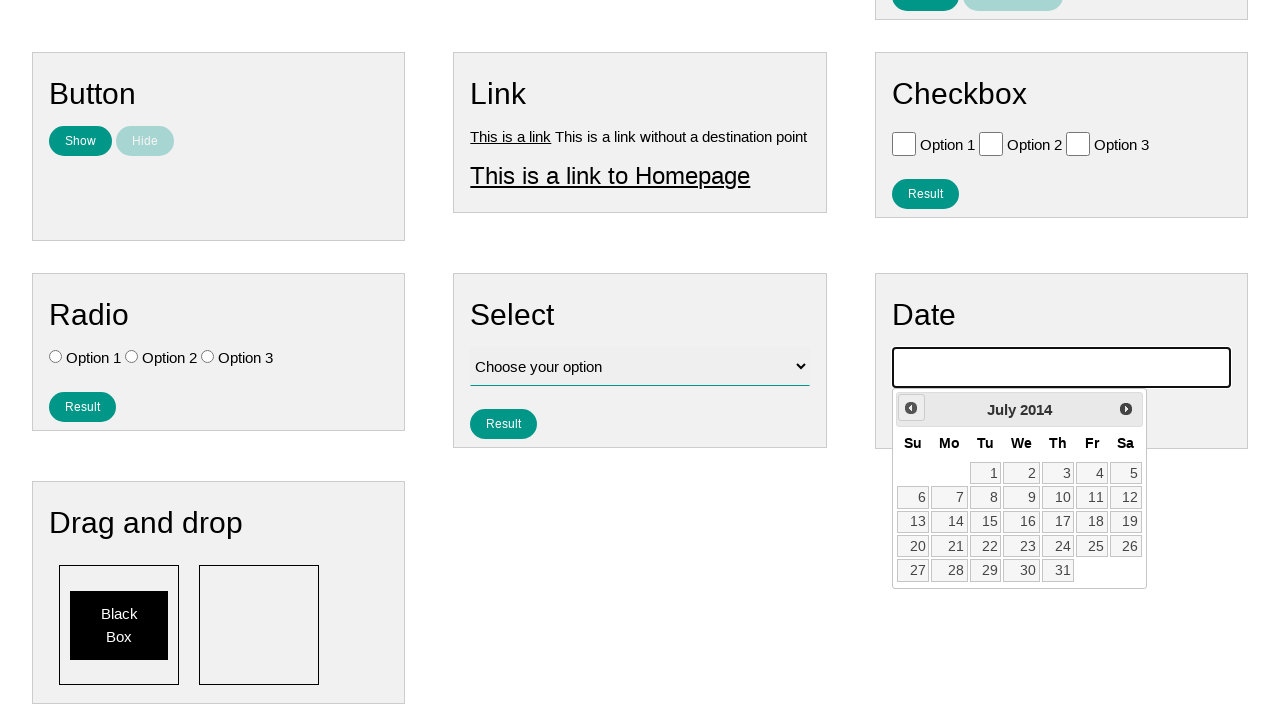

Clicked previous month button (iteration 141 of 224) to navigate towards July 2007 at (911, 408) on .ui-datepicker-prev
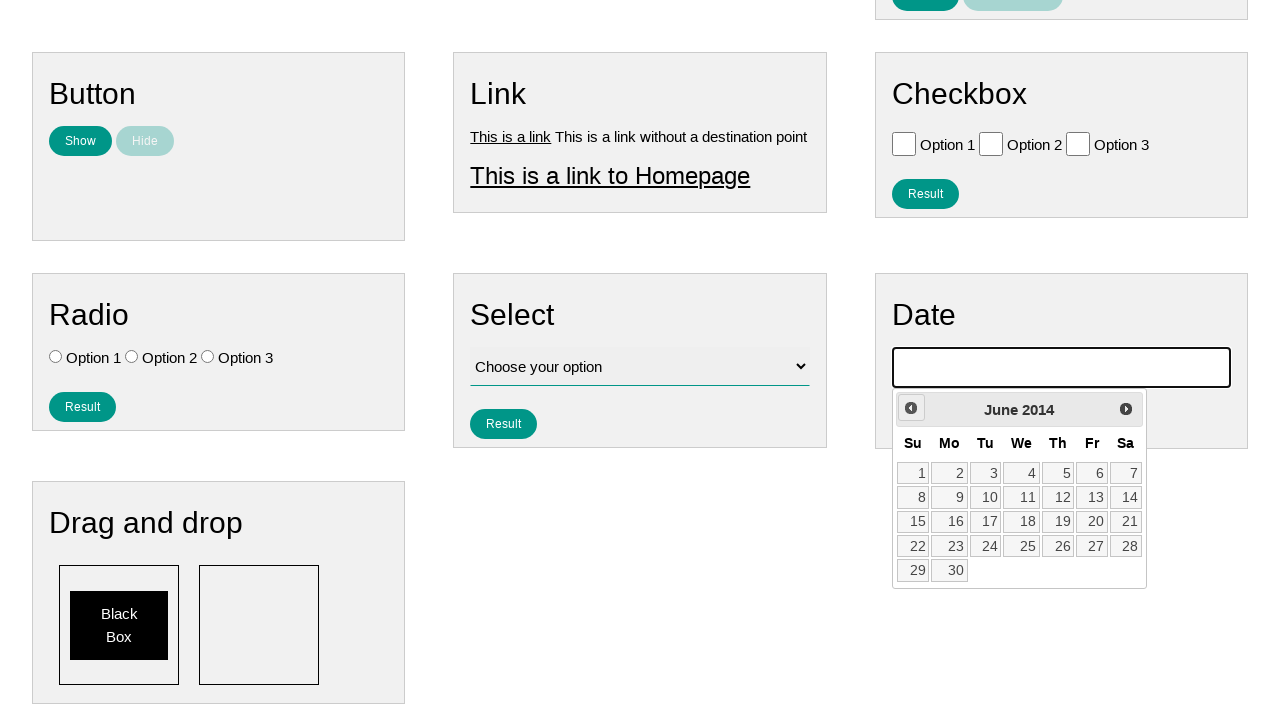

Clicked previous month button (iteration 142 of 224) to navigate towards July 2007 at (911, 408) on .ui-datepicker-prev
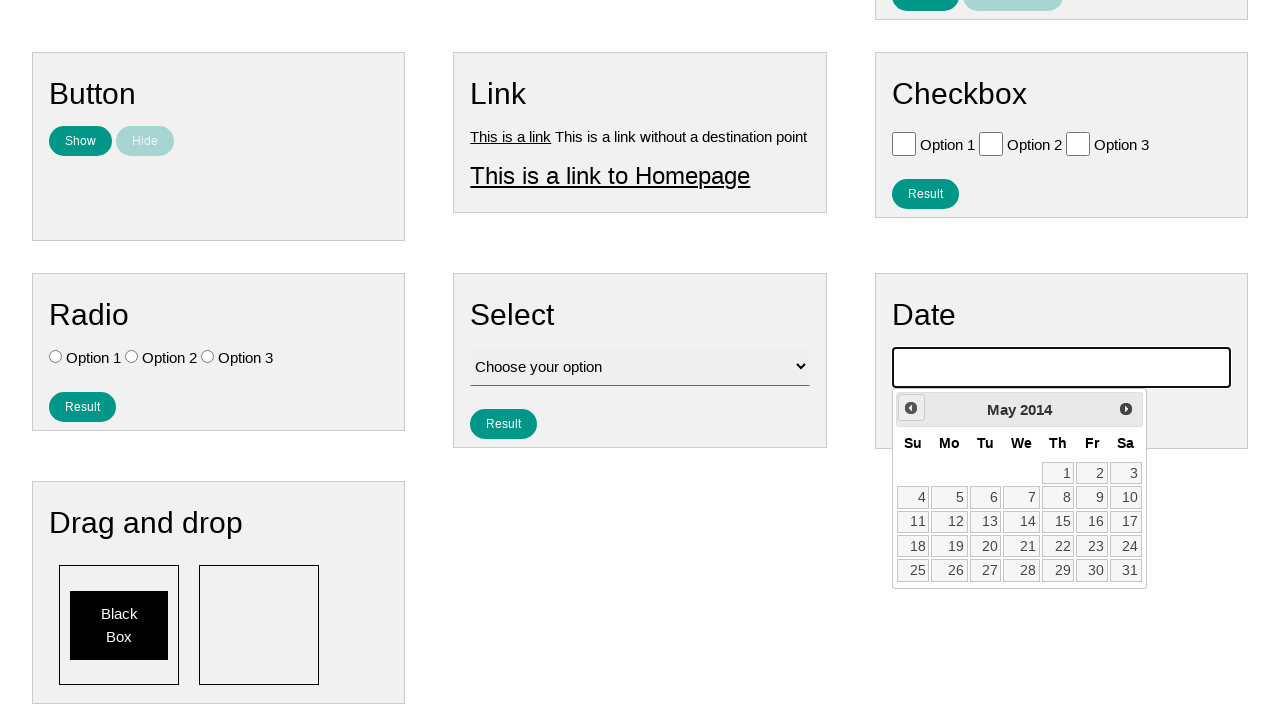

Clicked previous month button (iteration 143 of 224) to navigate towards July 2007 at (911, 408) on .ui-datepicker-prev
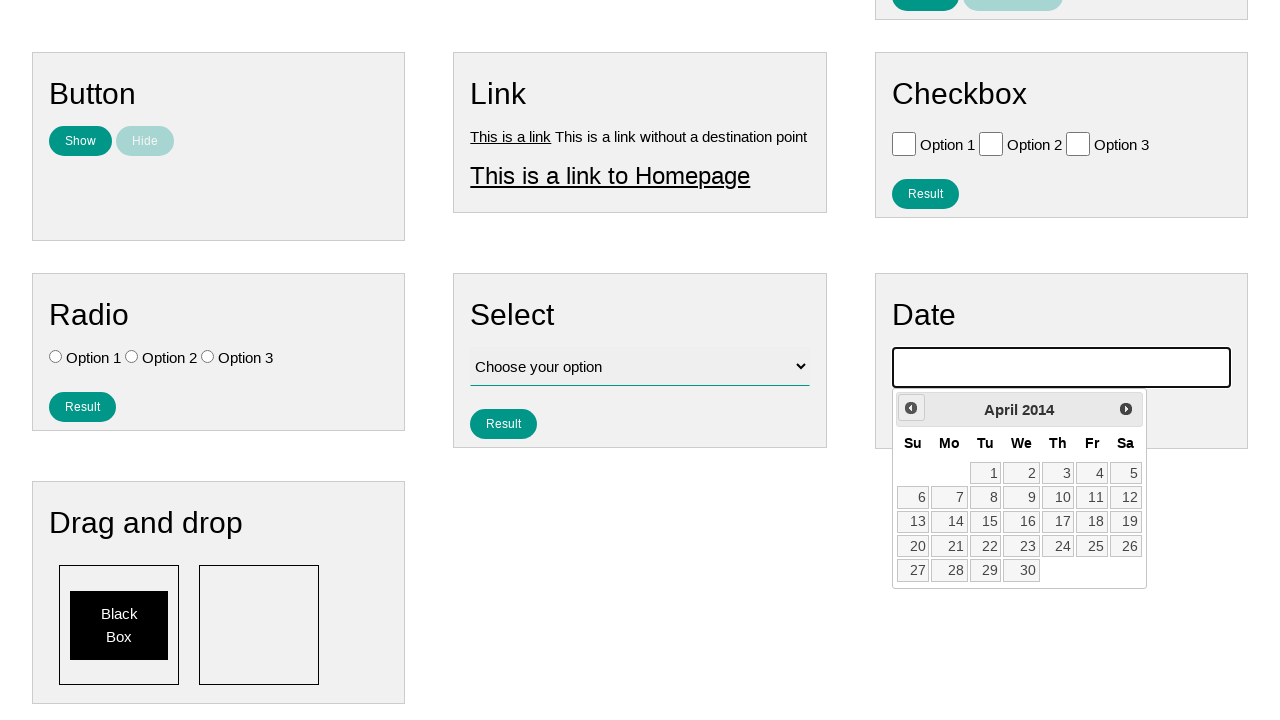

Clicked previous month button (iteration 144 of 224) to navigate towards July 2007 at (911, 408) on .ui-datepicker-prev
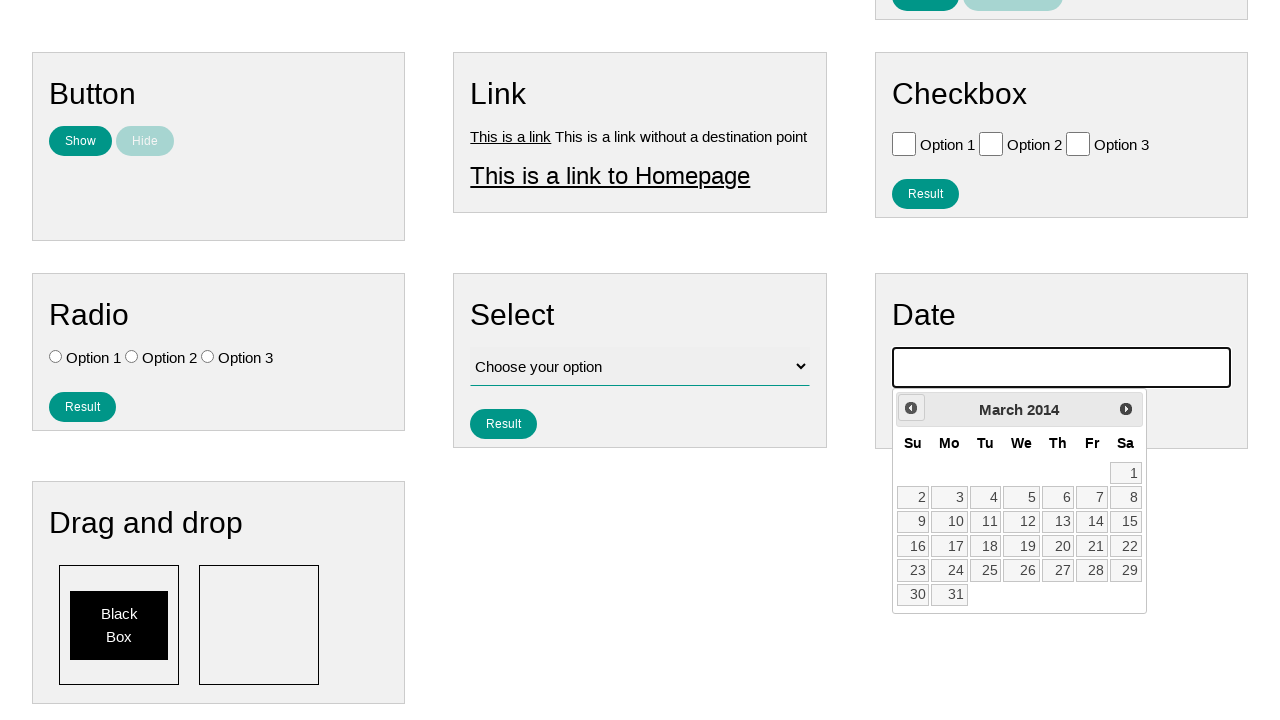

Clicked previous month button (iteration 145 of 224) to navigate towards July 2007 at (911, 408) on .ui-datepicker-prev
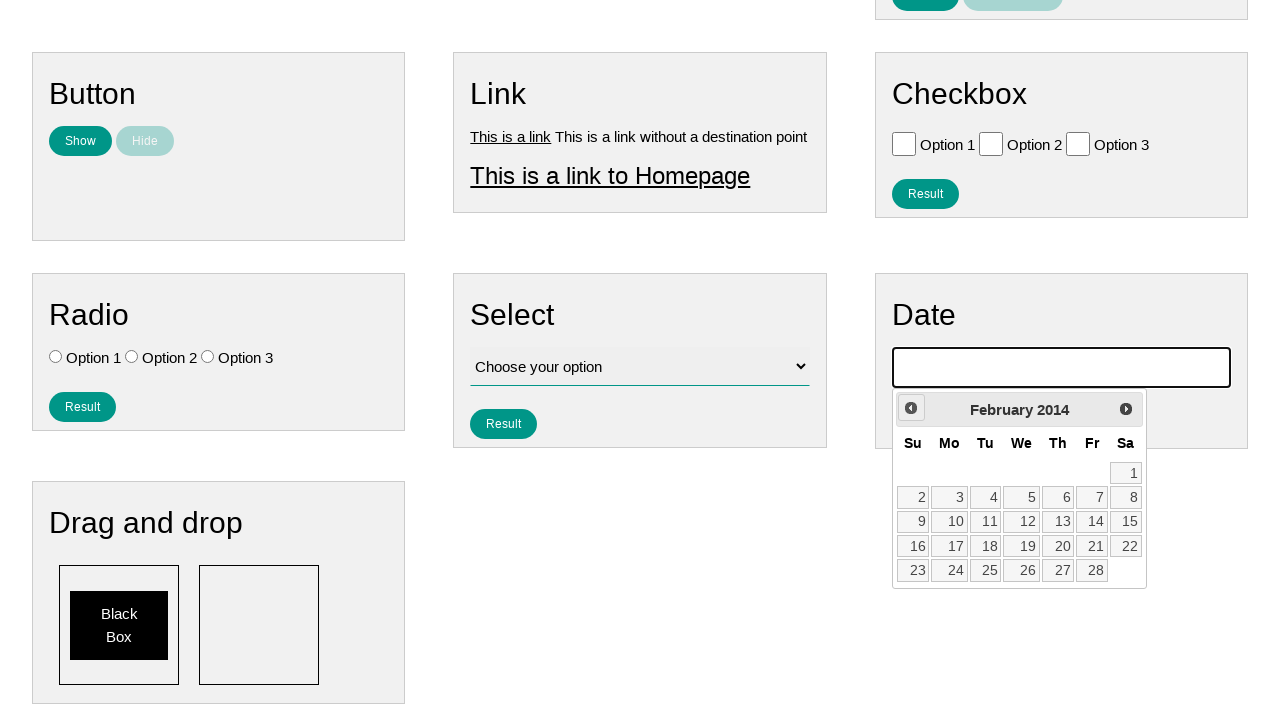

Clicked previous month button (iteration 146 of 224) to navigate towards July 2007 at (911, 408) on .ui-datepicker-prev
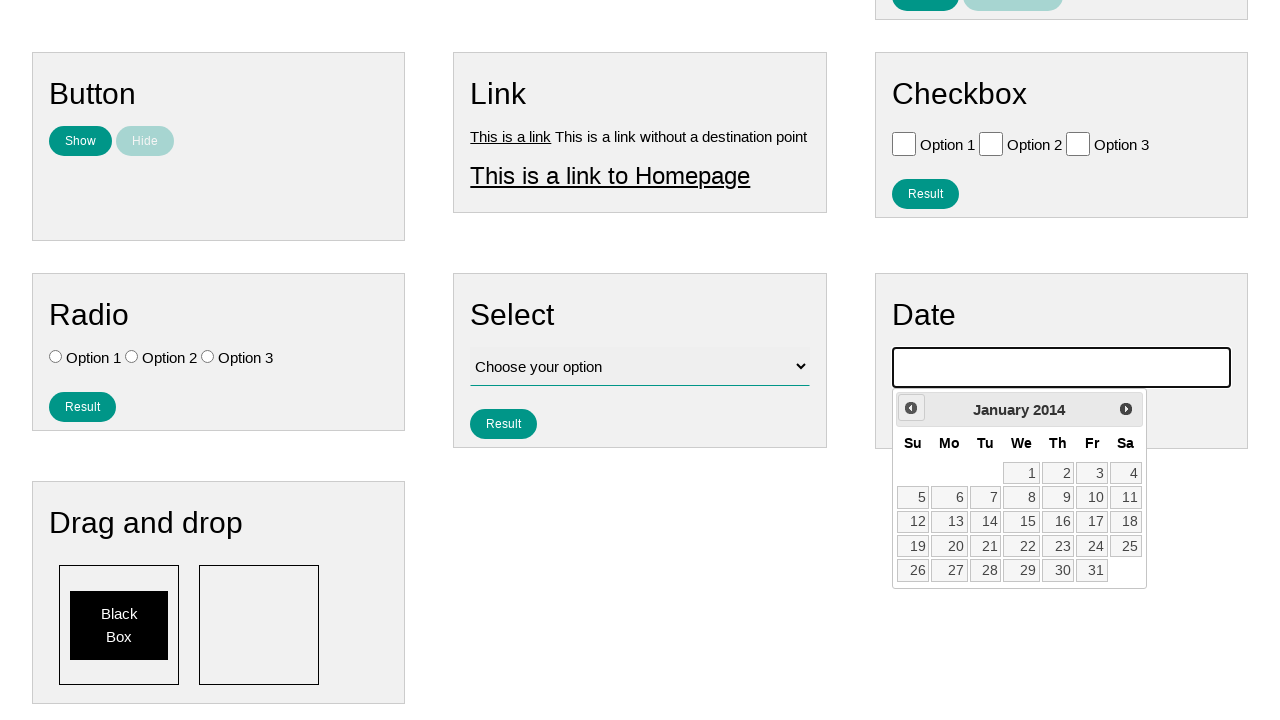

Clicked previous month button (iteration 147 of 224) to navigate towards July 2007 at (911, 408) on .ui-datepicker-prev
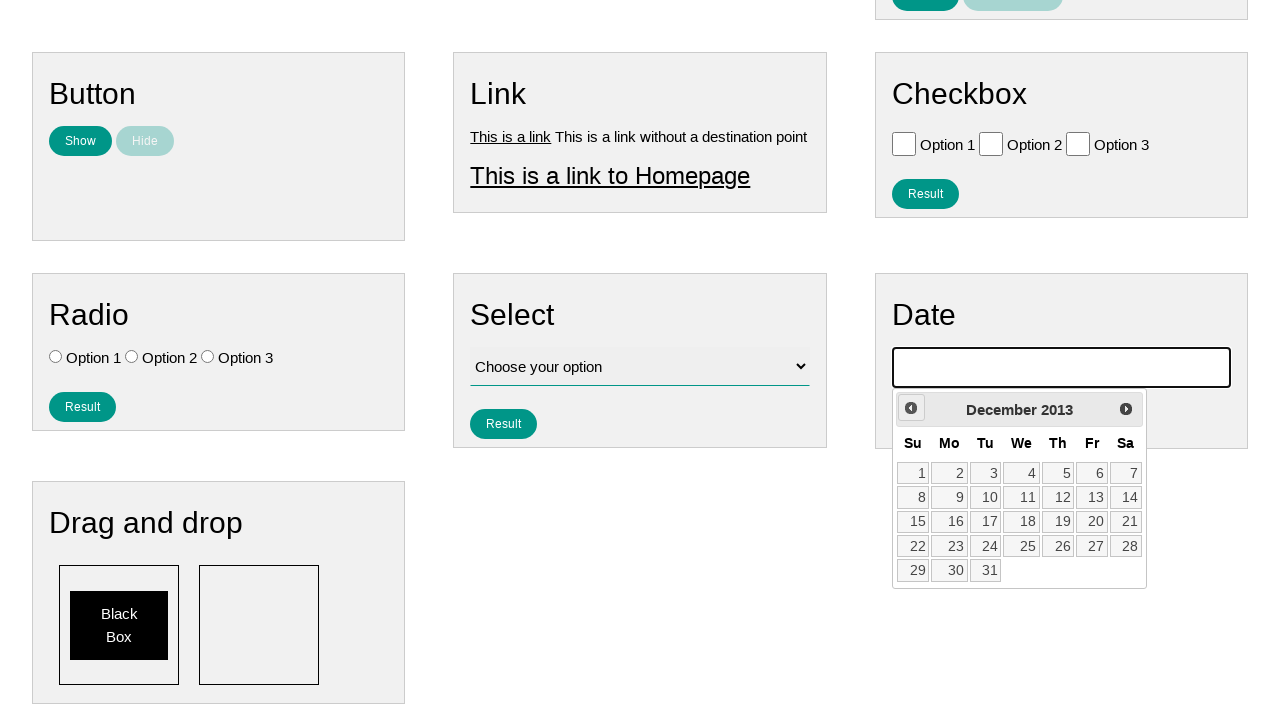

Clicked previous month button (iteration 148 of 224) to navigate towards July 2007 at (911, 408) on .ui-datepicker-prev
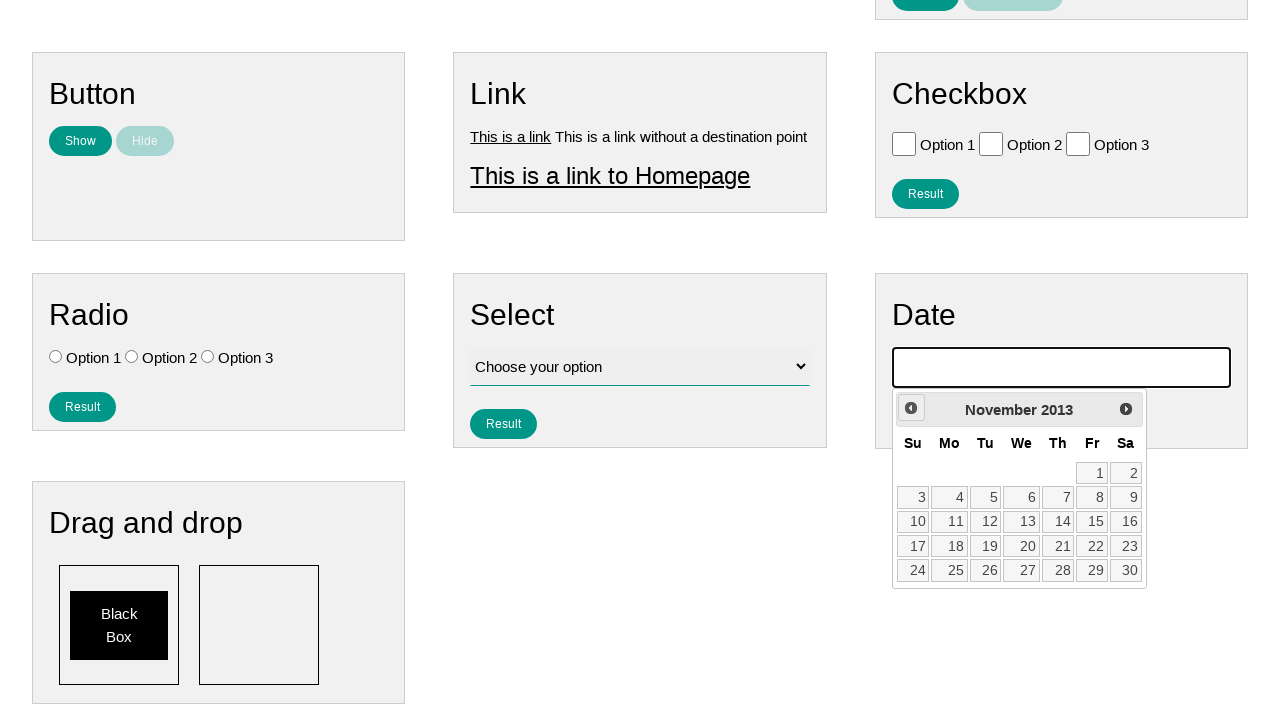

Clicked previous month button (iteration 149 of 224) to navigate towards July 2007 at (911, 408) on .ui-datepicker-prev
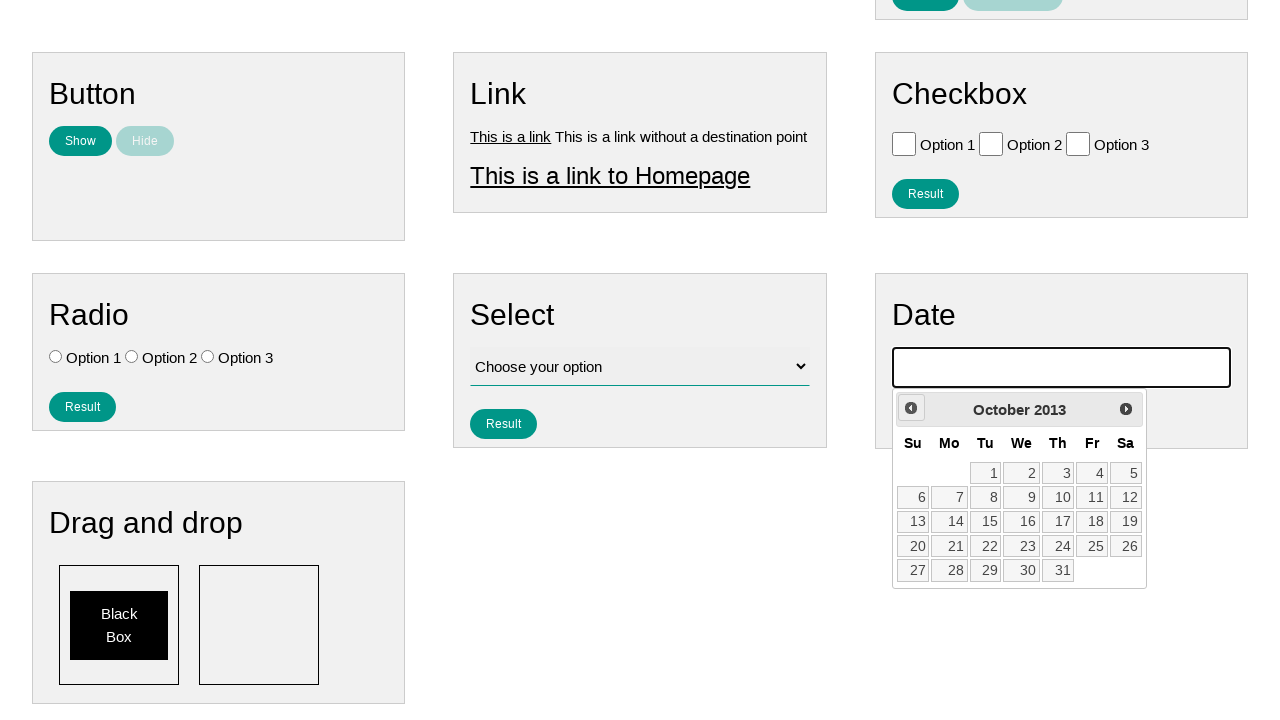

Clicked previous month button (iteration 150 of 224) to navigate towards July 2007 at (911, 408) on .ui-datepicker-prev
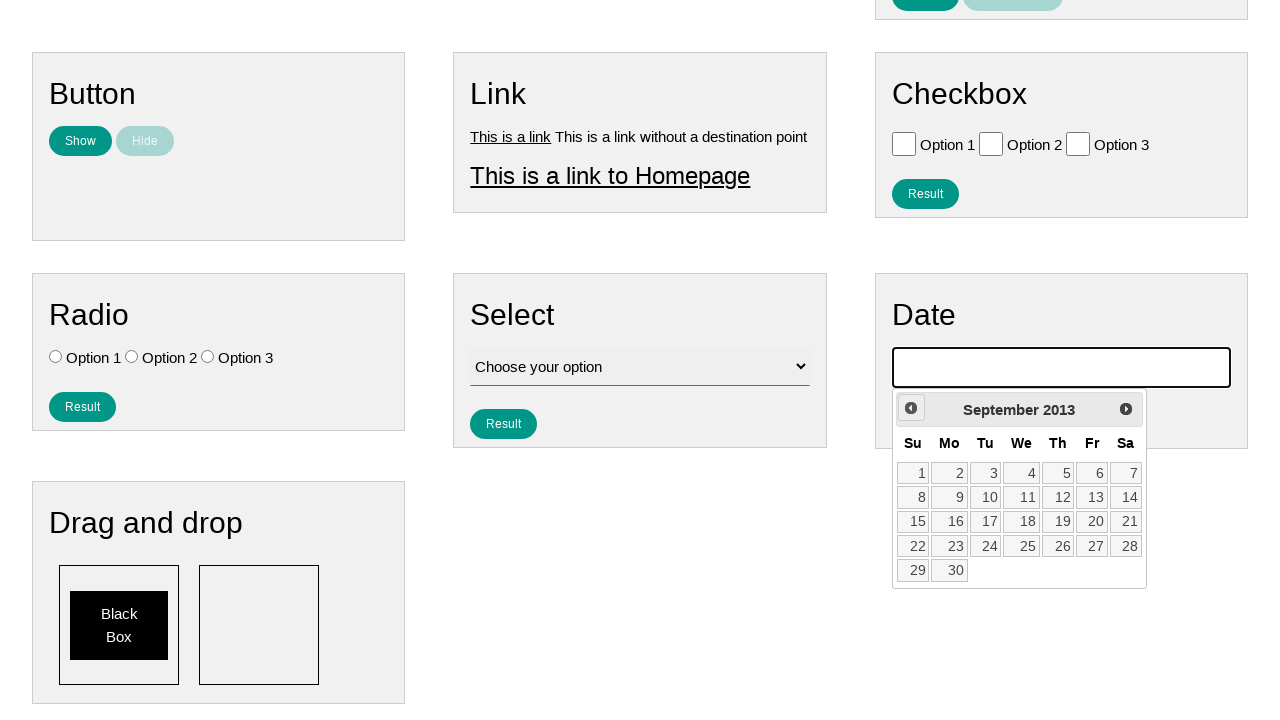

Clicked previous month button (iteration 151 of 224) to navigate towards July 2007 at (911, 408) on .ui-datepicker-prev
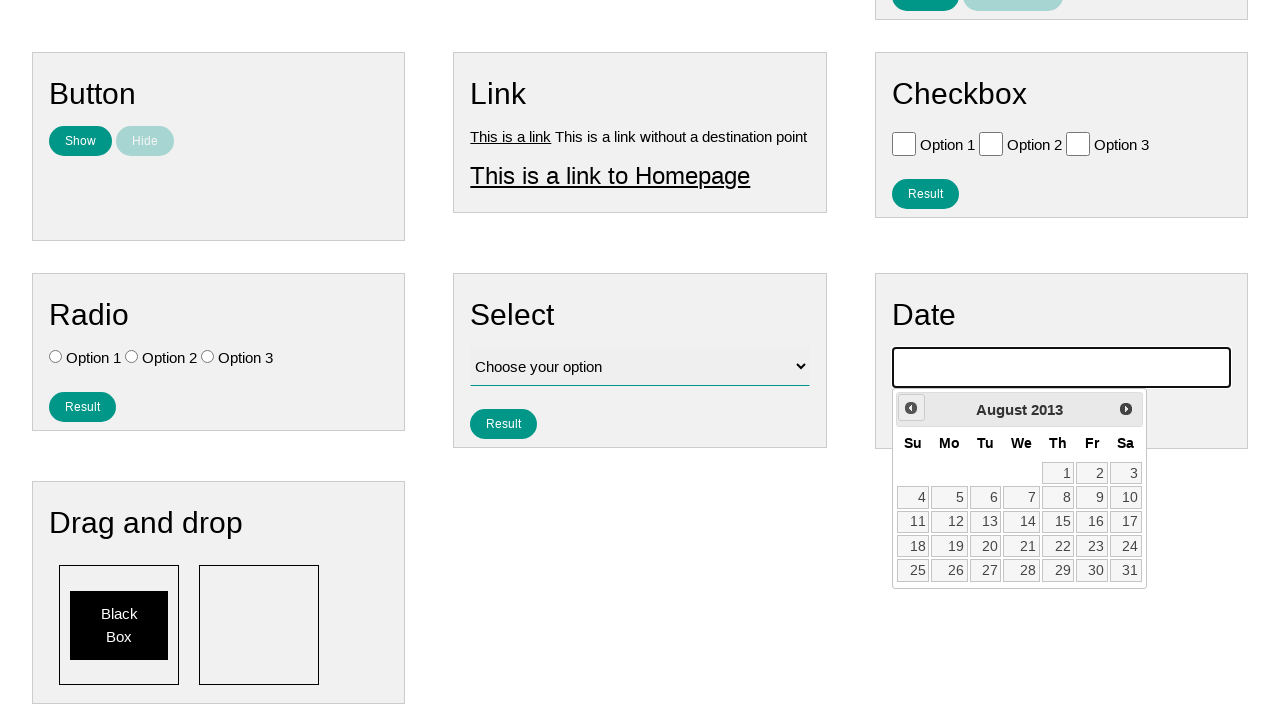

Clicked previous month button (iteration 152 of 224) to navigate towards July 2007 at (911, 408) on .ui-datepicker-prev
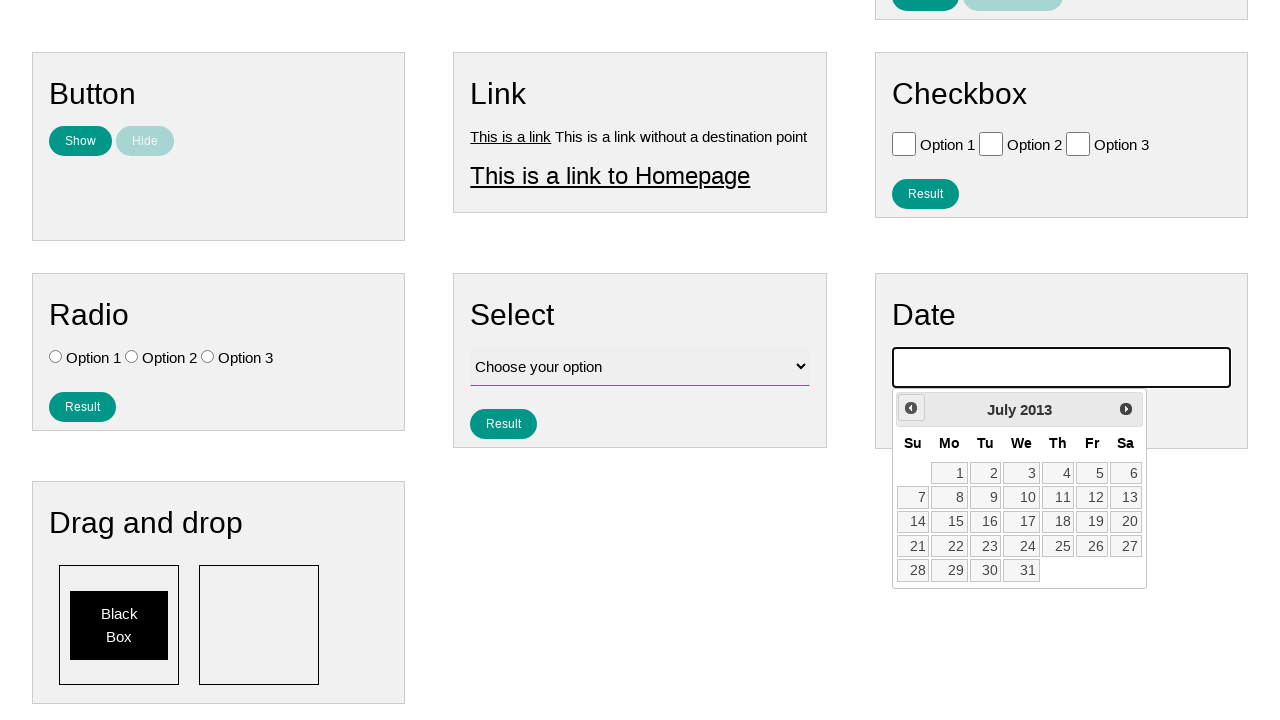

Clicked previous month button (iteration 153 of 224) to navigate towards July 2007 at (911, 408) on .ui-datepicker-prev
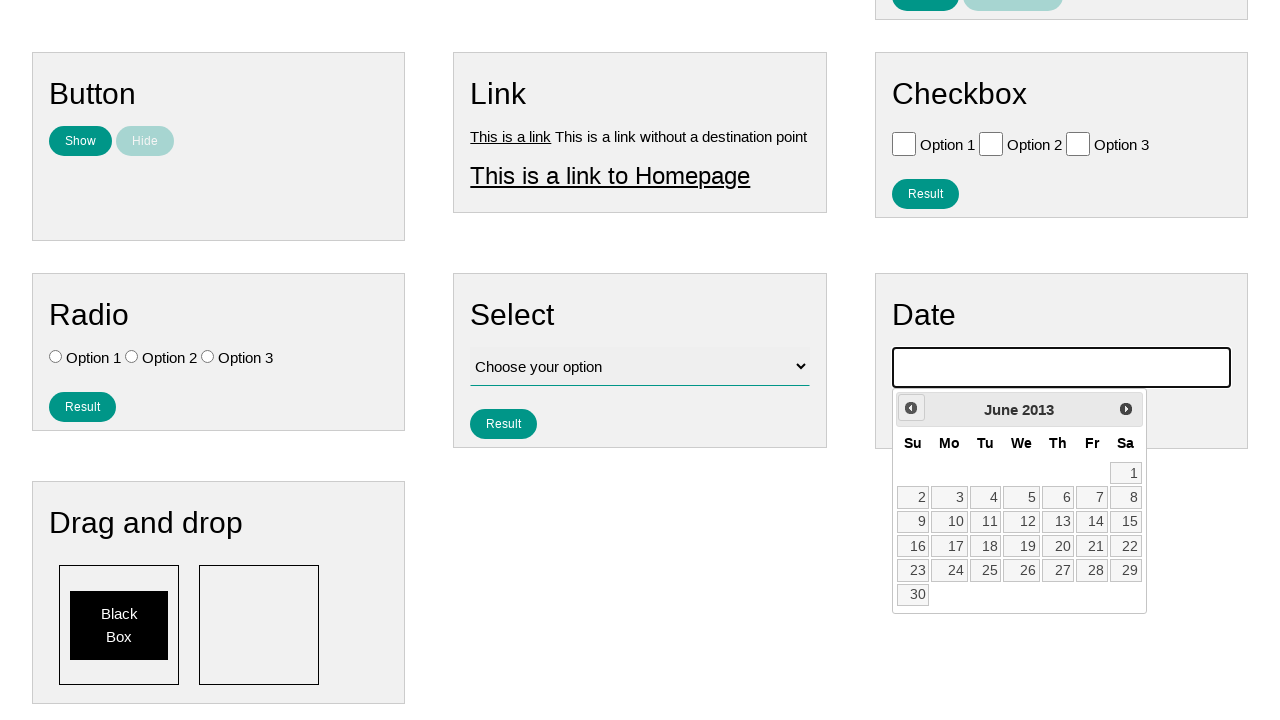

Clicked previous month button (iteration 154 of 224) to navigate towards July 2007 at (911, 408) on .ui-datepicker-prev
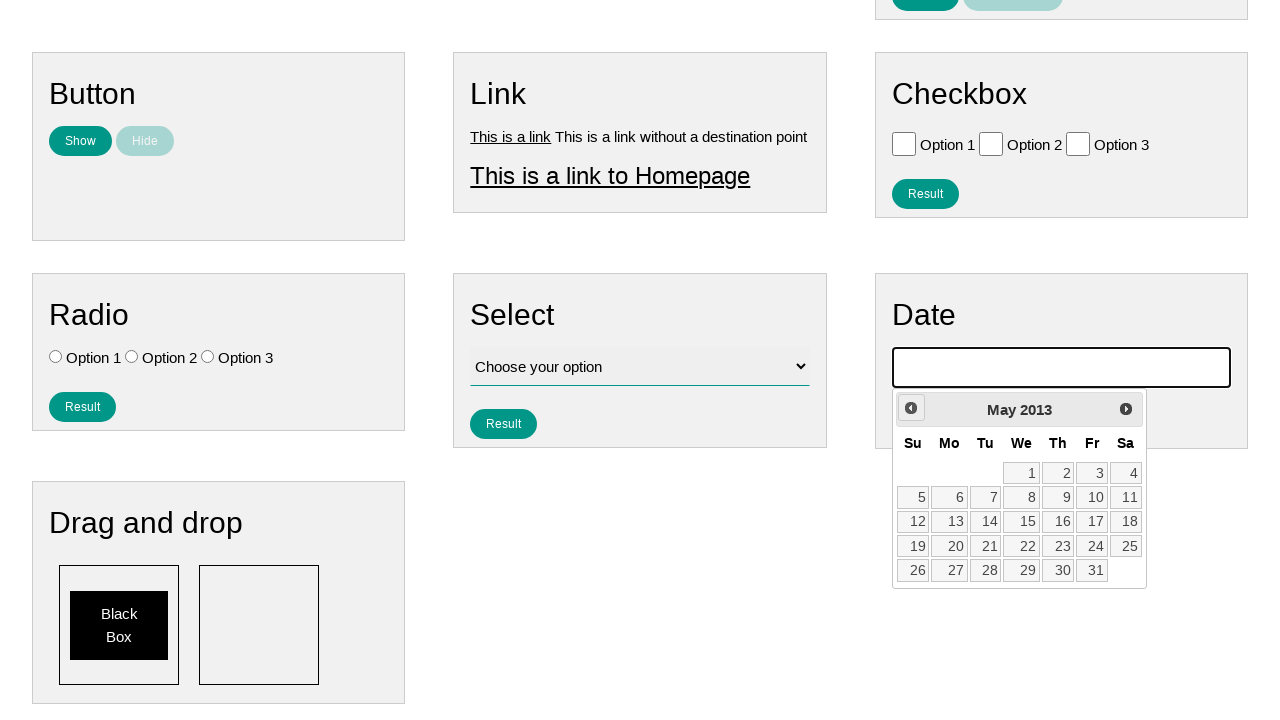

Clicked previous month button (iteration 155 of 224) to navigate towards July 2007 at (911, 408) on .ui-datepicker-prev
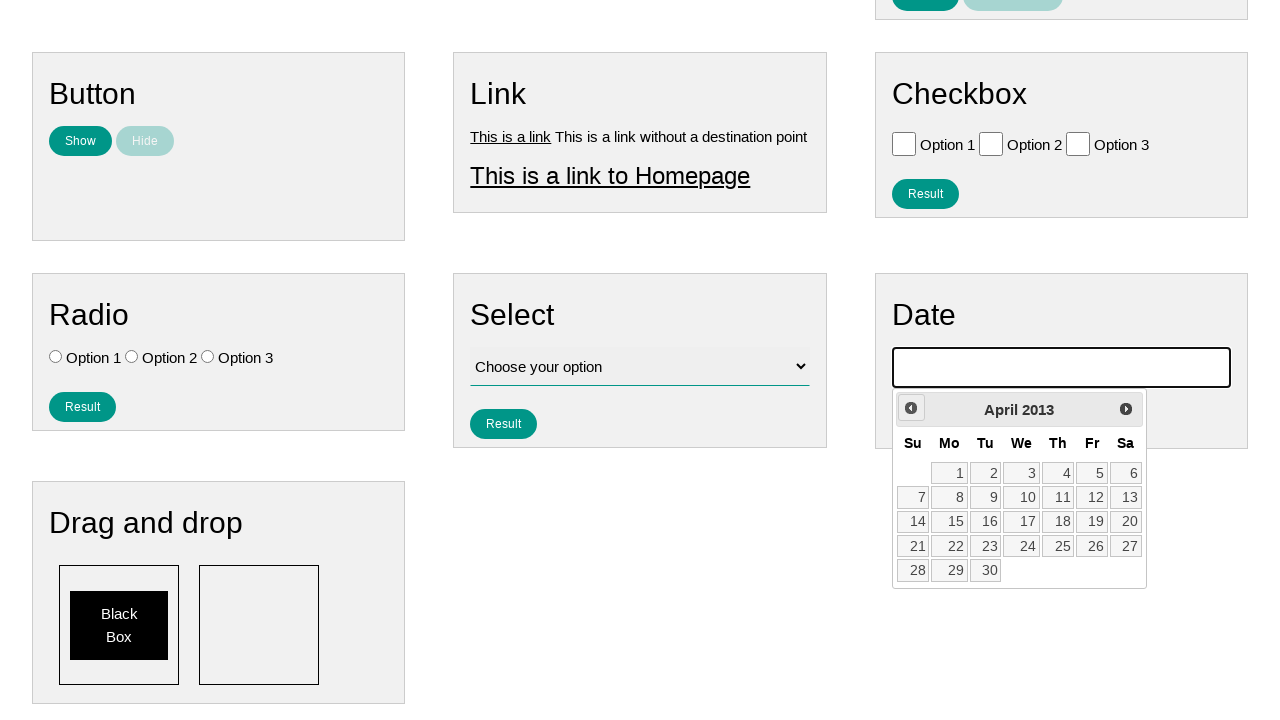

Clicked previous month button (iteration 156 of 224) to navigate towards July 2007 at (911, 408) on .ui-datepicker-prev
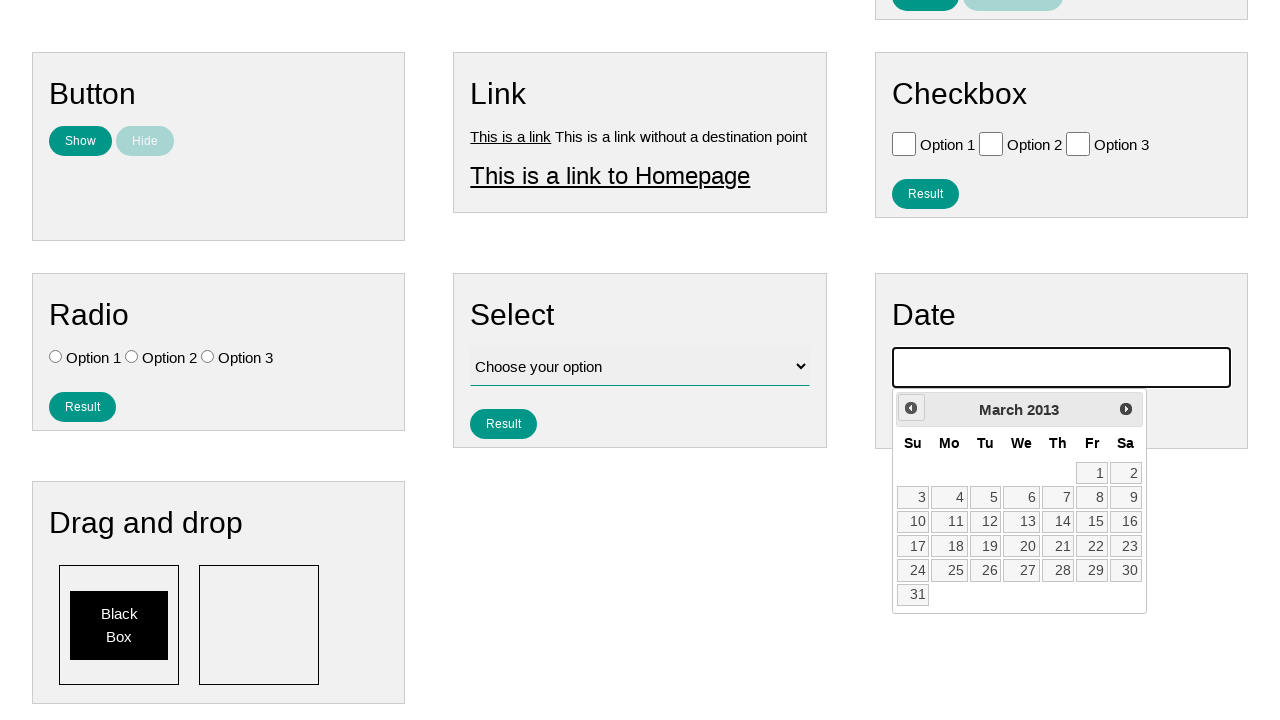

Clicked previous month button (iteration 157 of 224) to navigate towards July 2007 at (911, 408) on .ui-datepicker-prev
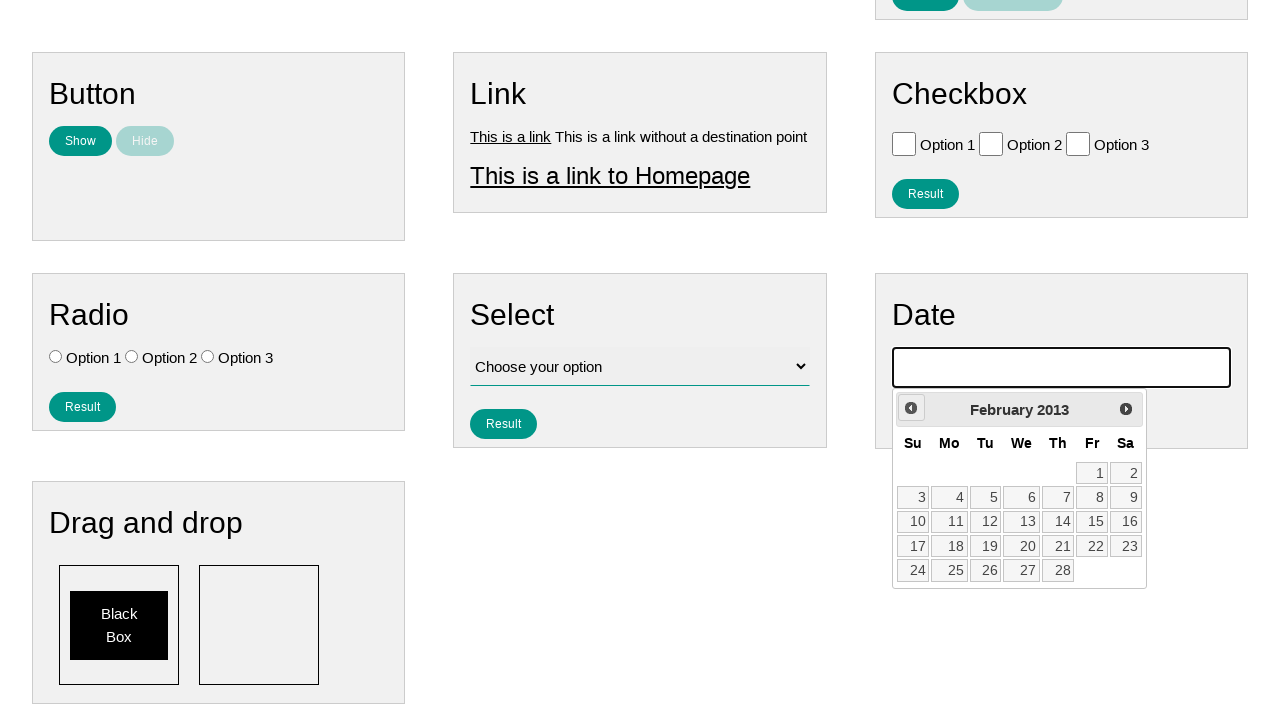

Clicked previous month button (iteration 158 of 224) to navigate towards July 2007 at (911, 408) on .ui-datepicker-prev
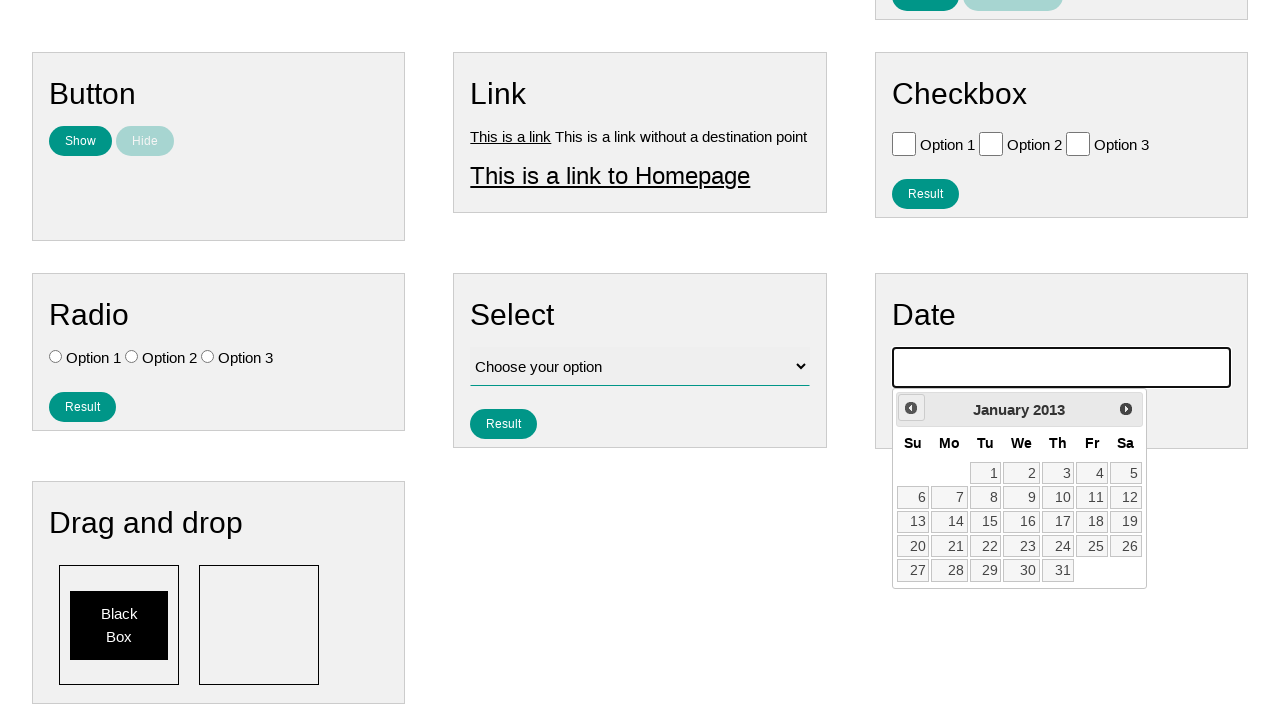

Clicked previous month button (iteration 159 of 224) to navigate towards July 2007 at (911, 408) on .ui-datepicker-prev
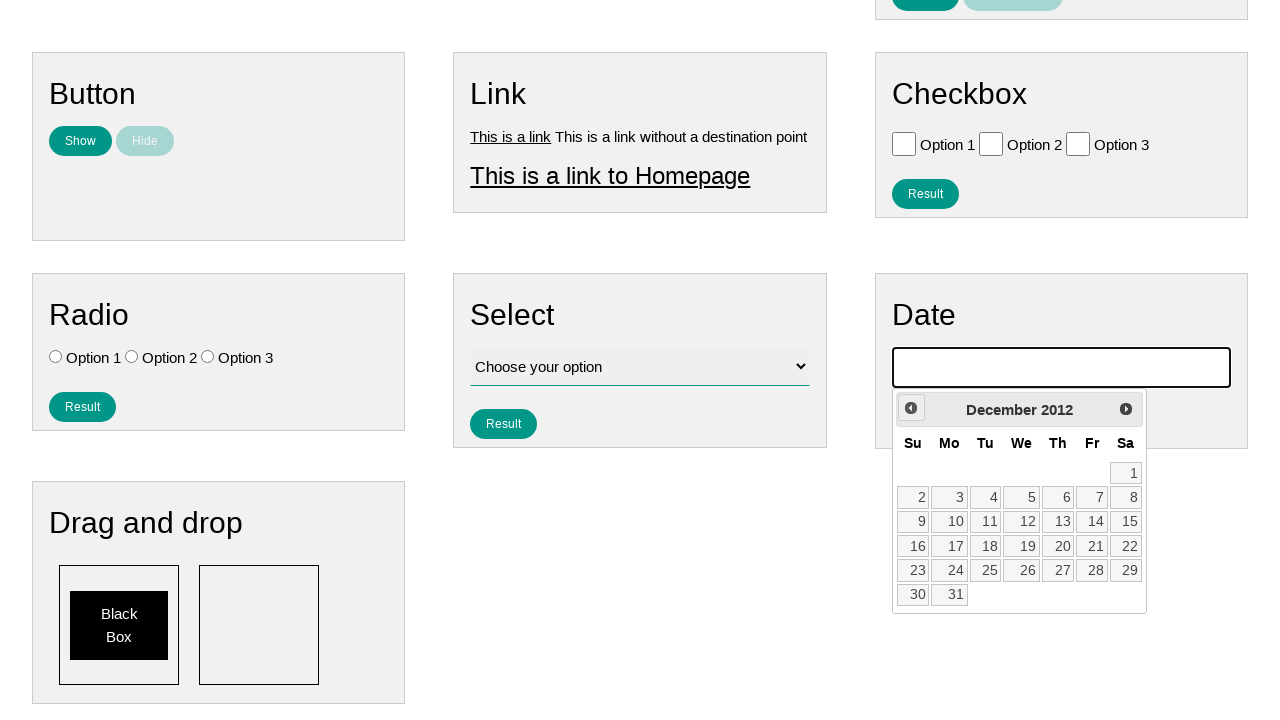

Clicked previous month button (iteration 160 of 224) to navigate towards July 2007 at (911, 408) on .ui-datepicker-prev
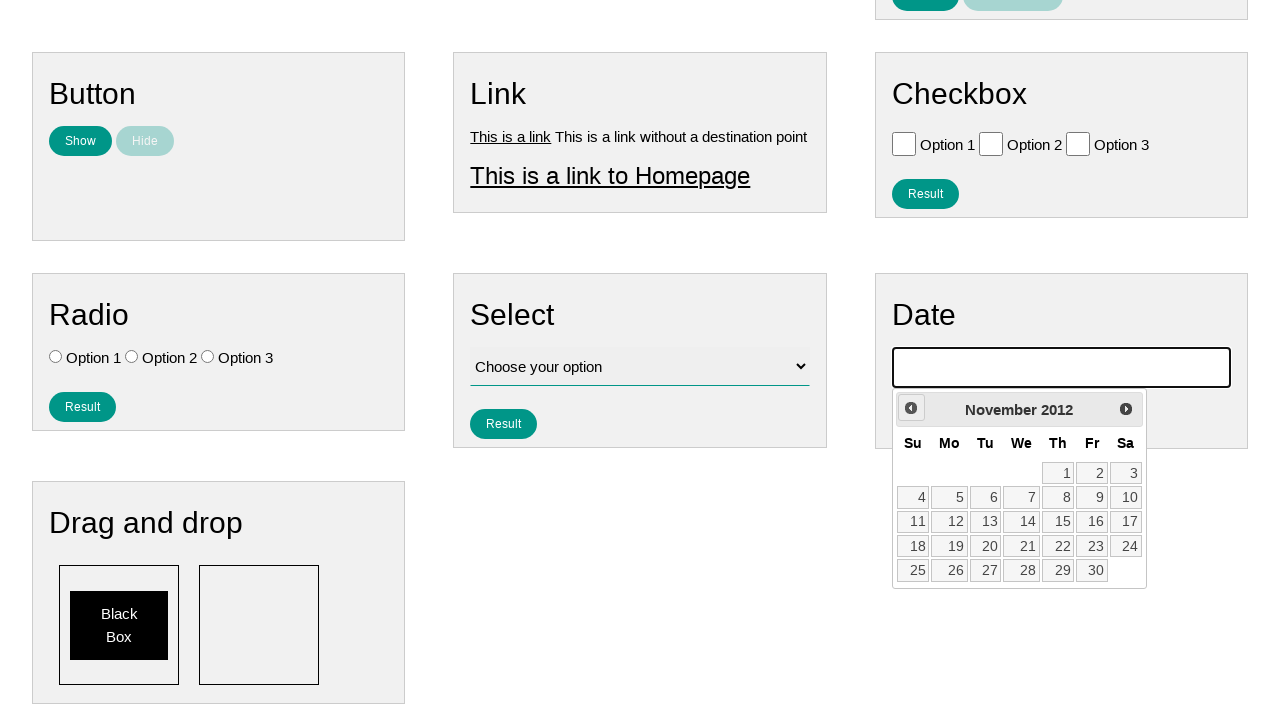

Clicked previous month button (iteration 161 of 224) to navigate towards July 2007 at (911, 408) on .ui-datepicker-prev
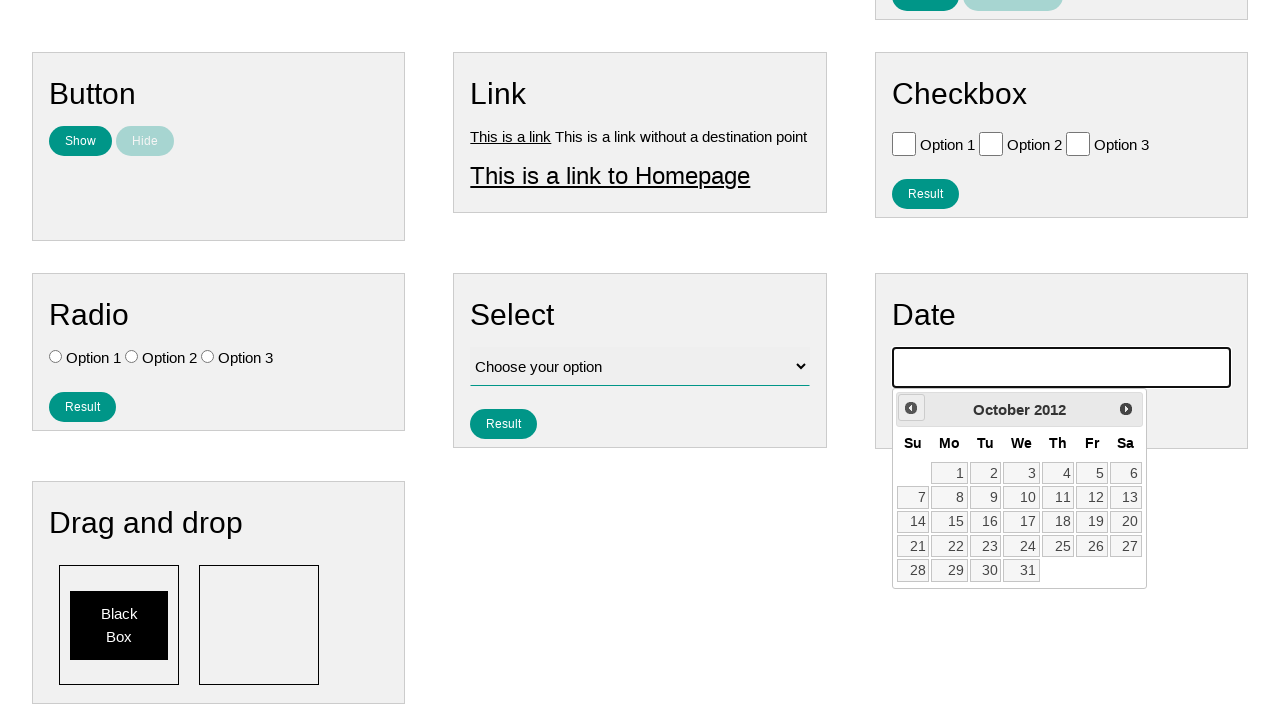

Clicked previous month button (iteration 162 of 224) to navigate towards July 2007 at (911, 408) on .ui-datepicker-prev
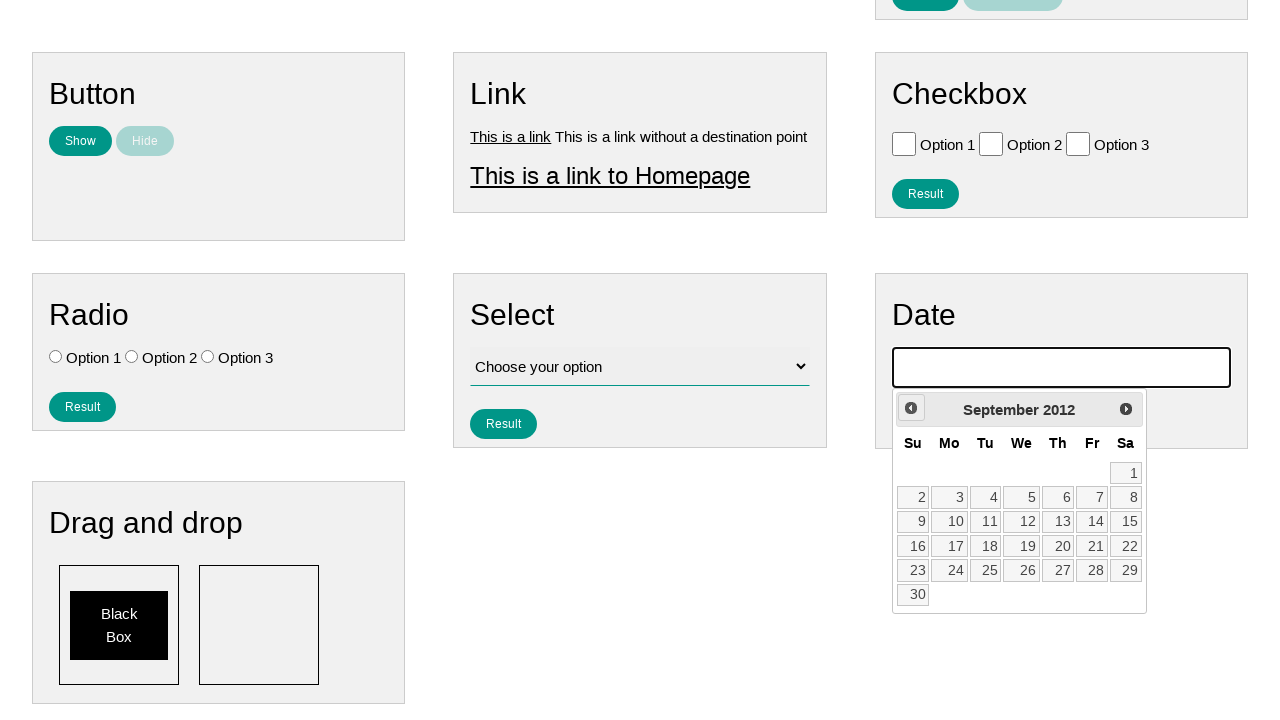

Clicked previous month button (iteration 163 of 224) to navigate towards July 2007 at (911, 408) on .ui-datepicker-prev
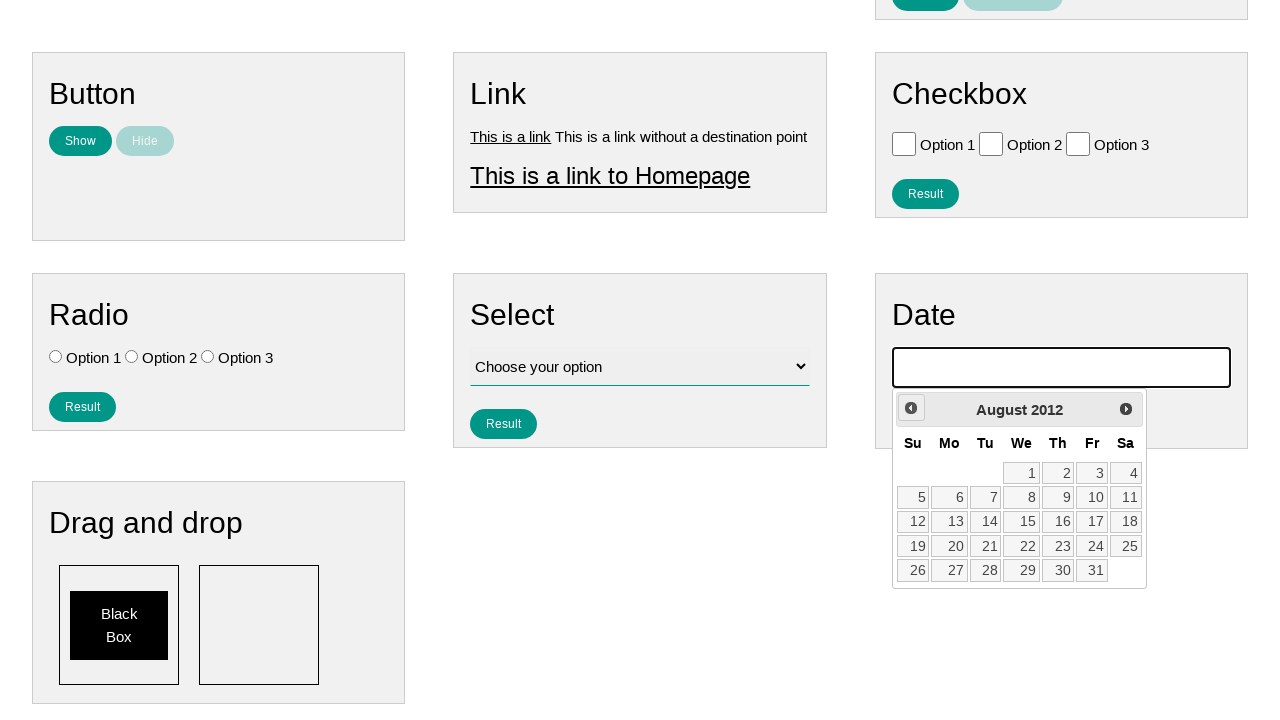

Clicked previous month button (iteration 164 of 224) to navigate towards July 2007 at (911, 408) on .ui-datepicker-prev
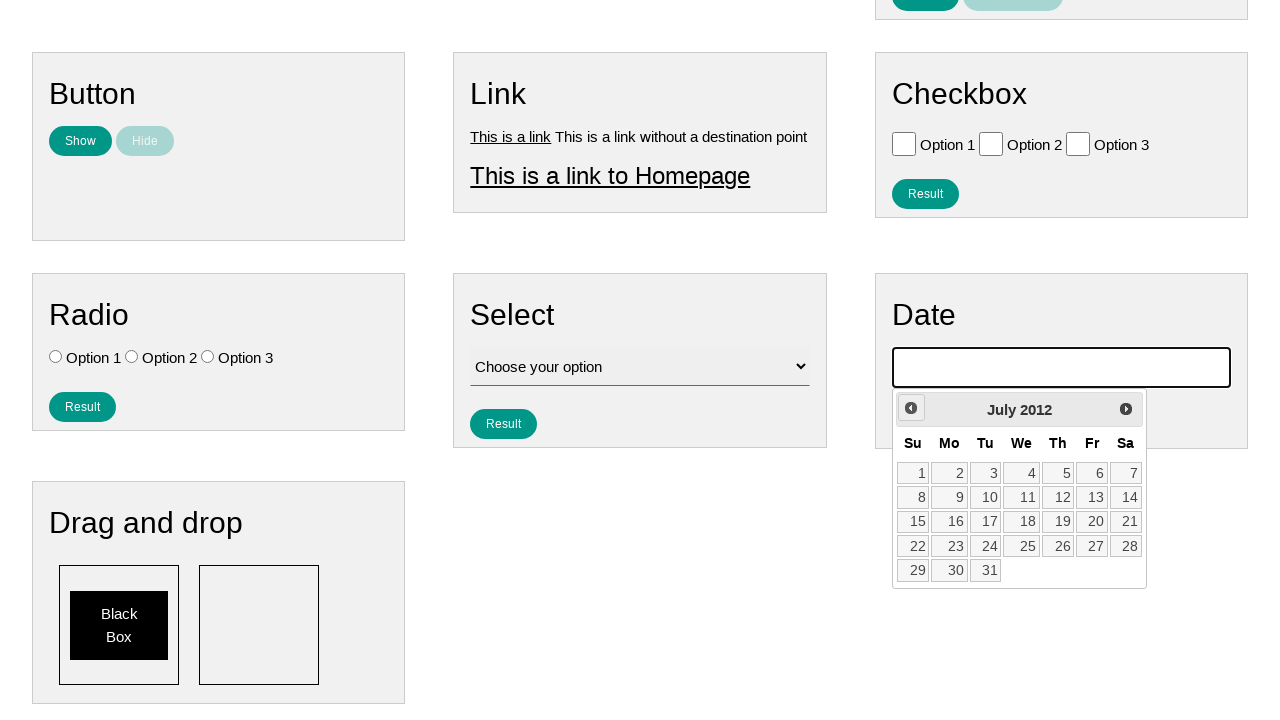

Clicked previous month button (iteration 165 of 224) to navigate towards July 2007 at (911, 408) on .ui-datepicker-prev
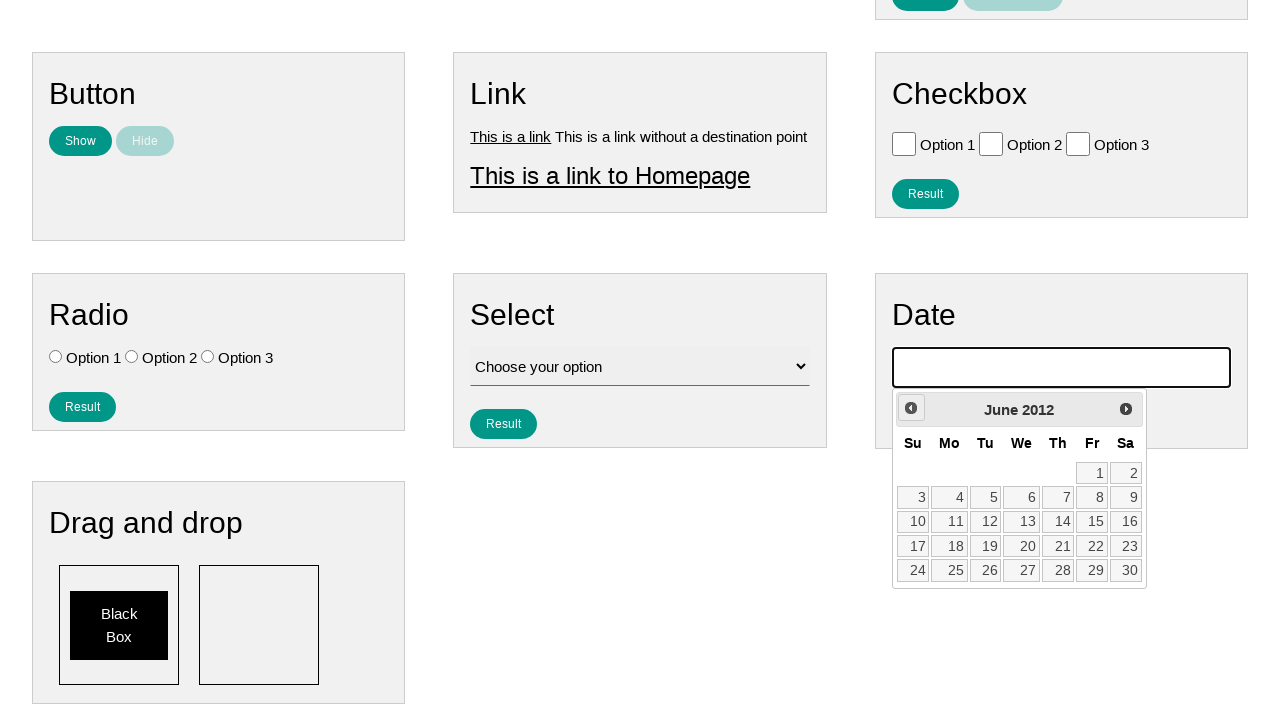

Clicked previous month button (iteration 166 of 224) to navigate towards July 2007 at (911, 408) on .ui-datepicker-prev
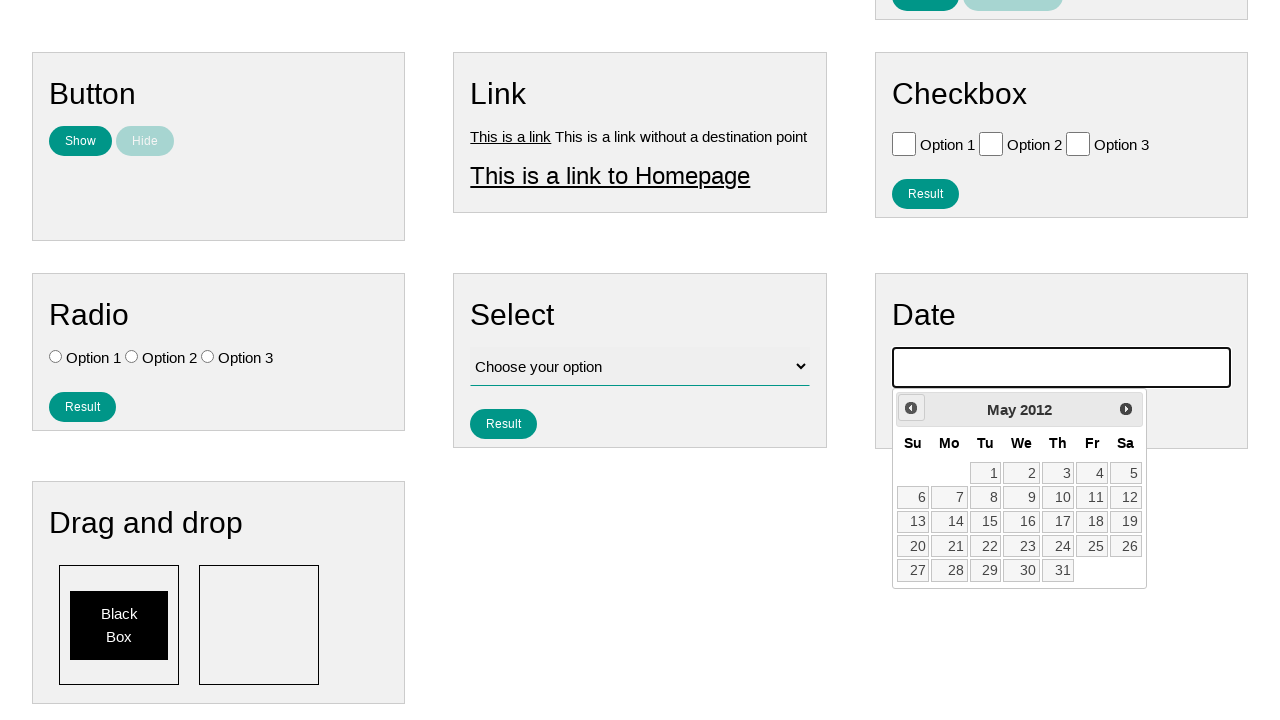

Clicked previous month button (iteration 167 of 224) to navigate towards July 2007 at (911, 408) on .ui-datepicker-prev
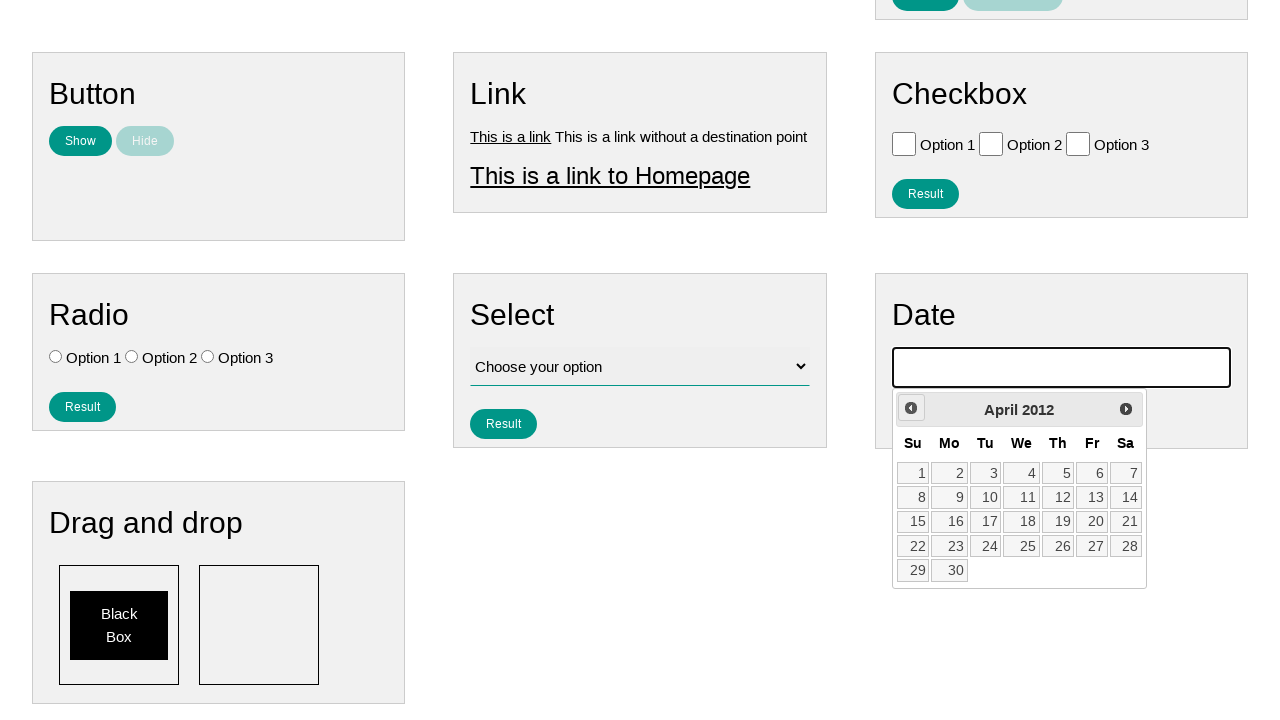

Clicked previous month button (iteration 168 of 224) to navigate towards July 2007 at (911, 408) on .ui-datepicker-prev
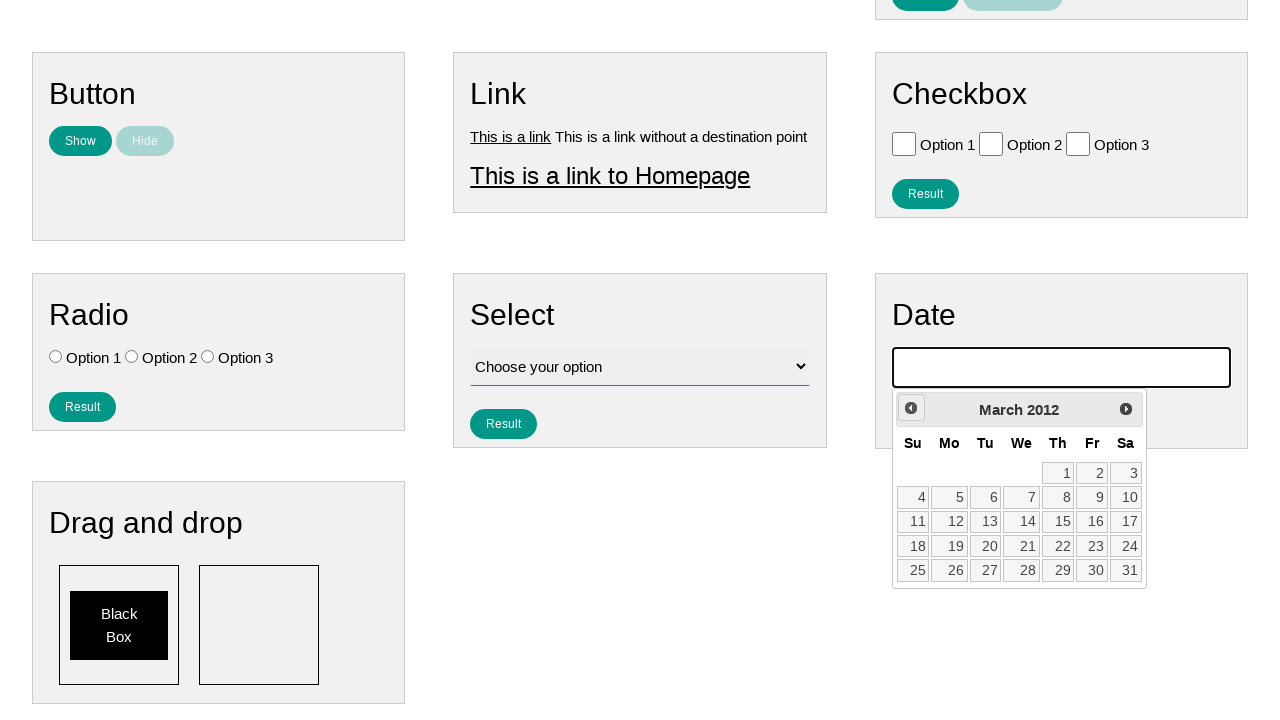

Clicked previous month button (iteration 169 of 224) to navigate towards July 2007 at (911, 408) on .ui-datepicker-prev
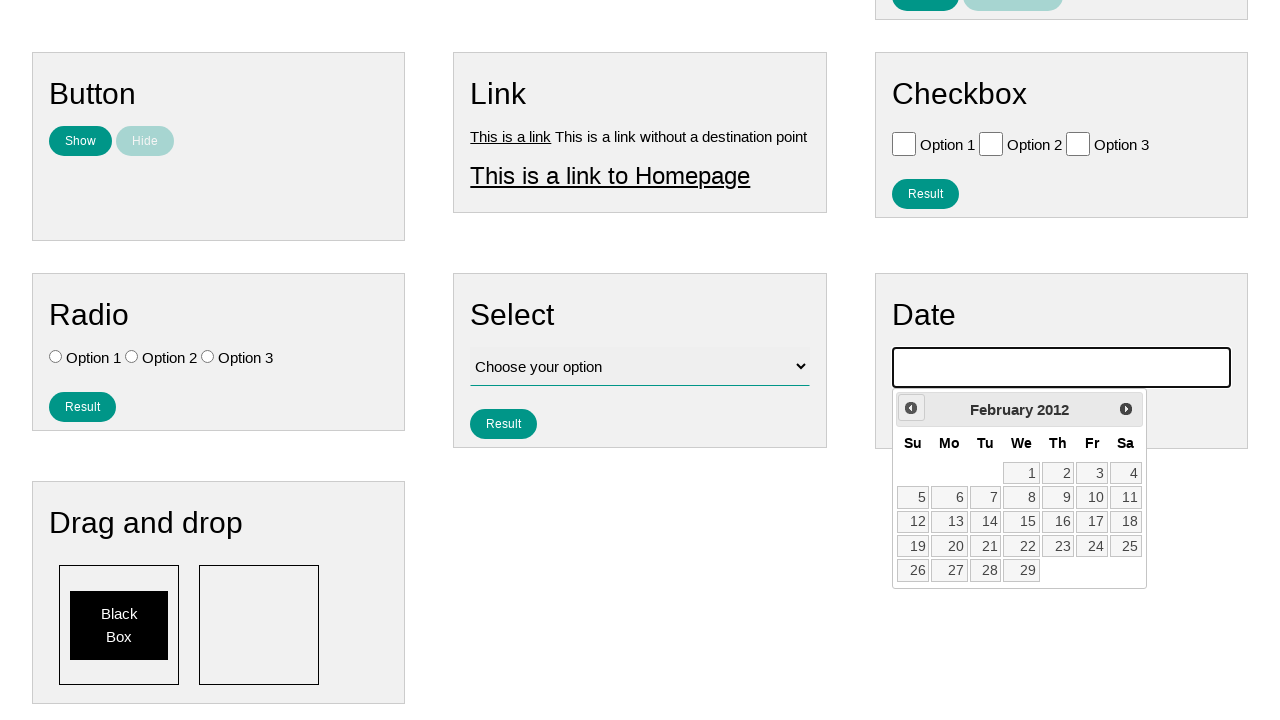

Clicked previous month button (iteration 170 of 224) to navigate towards July 2007 at (911, 408) on .ui-datepicker-prev
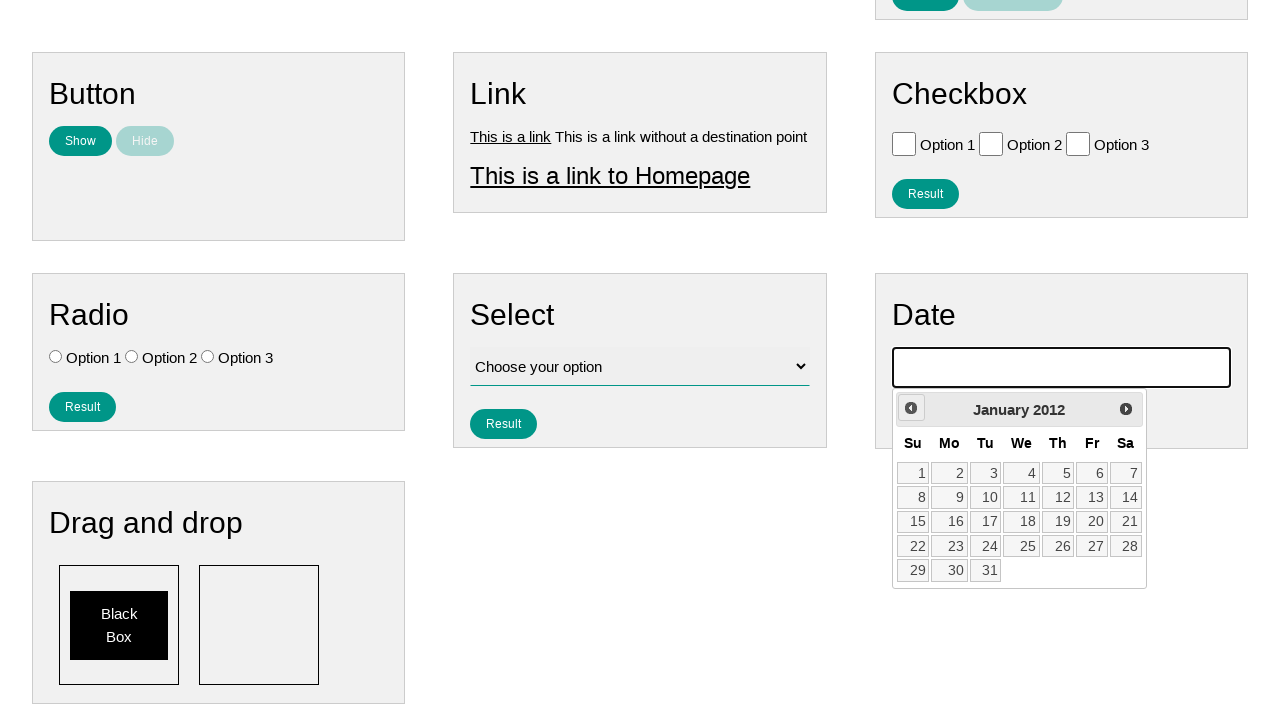

Clicked previous month button (iteration 171 of 224) to navigate towards July 2007 at (911, 408) on .ui-datepicker-prev
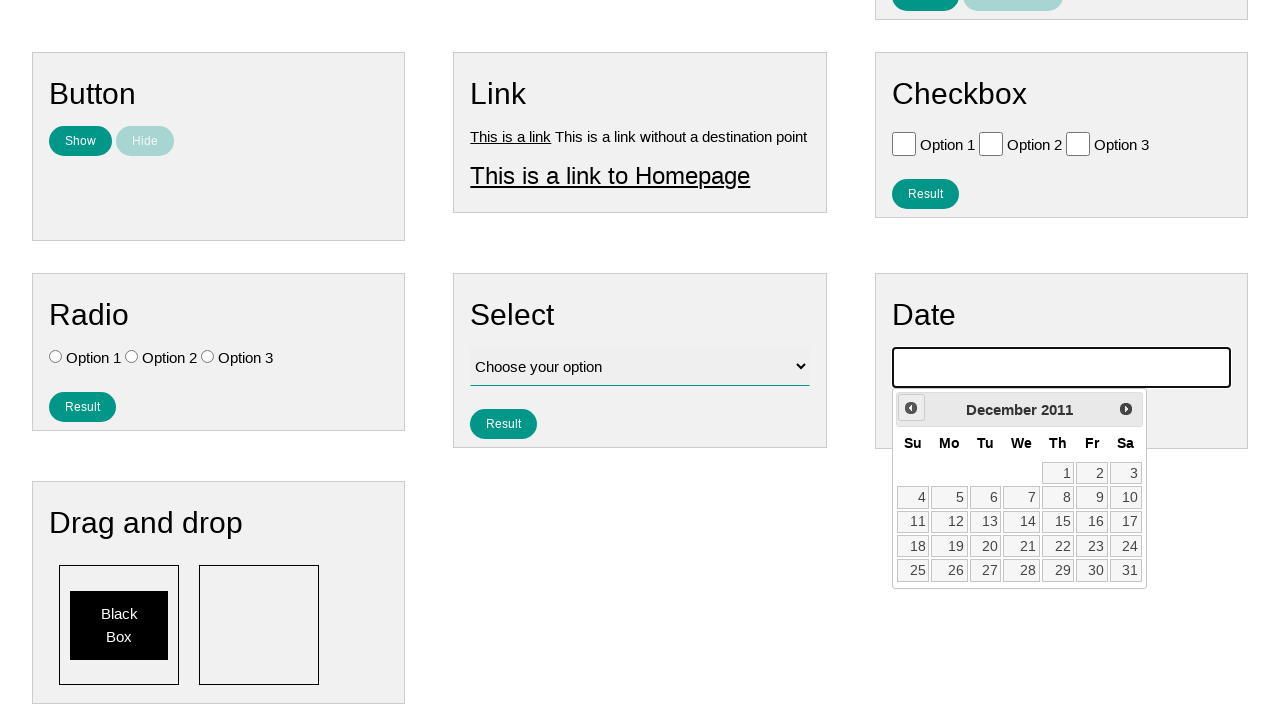

Clicked previous month button (iteration 172 of 224) to navigate towards July 2007 at (911, 408) on .ui-datepicker-prev
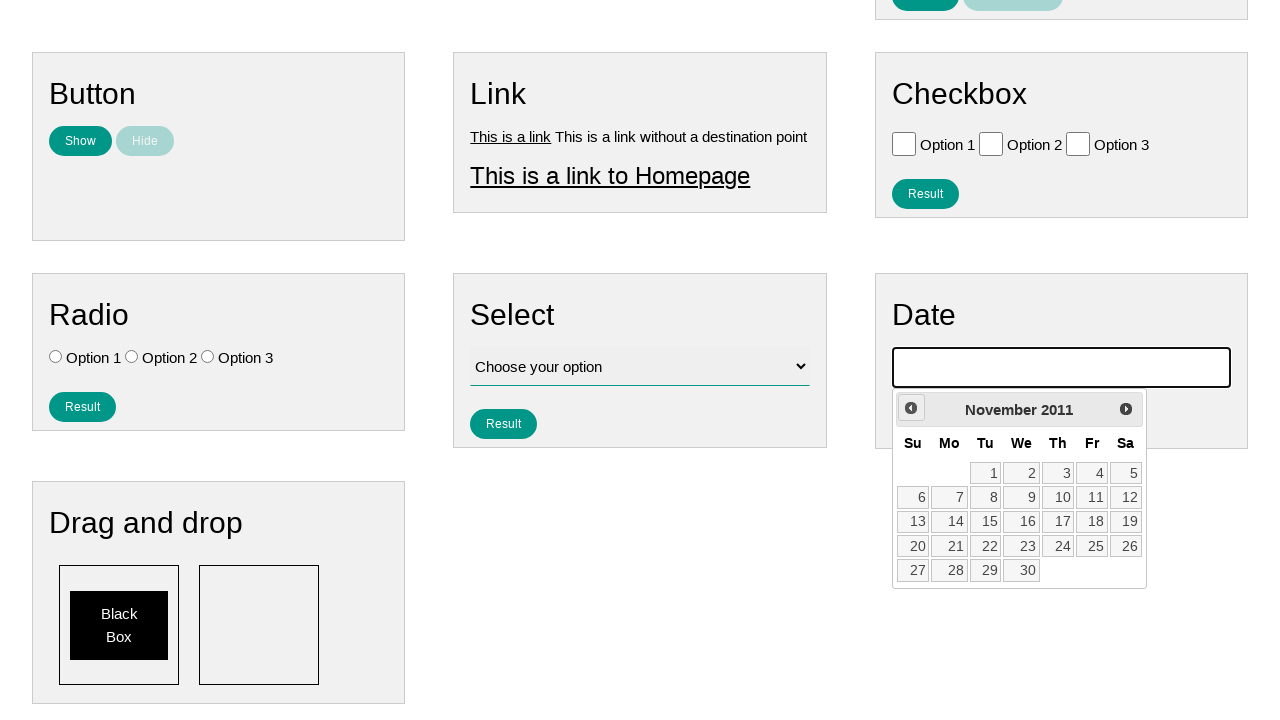

Clicked previous month button (iteration 173 of 224) to navigate towards July 2007 at (911, 408) on .ui-datepicker-prev
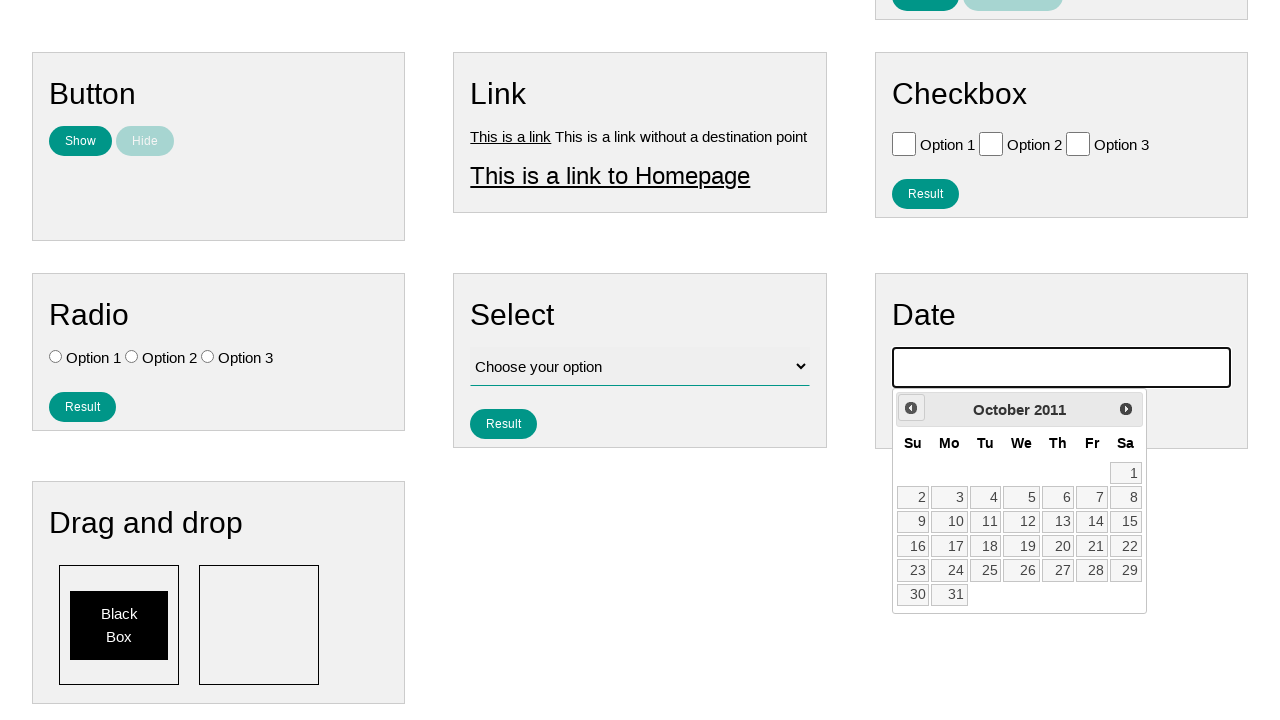

Clicked previous month button (iteration 174 of 224) to navigate towards July 2007 at (911, 408) on .ui-datepicker-prev
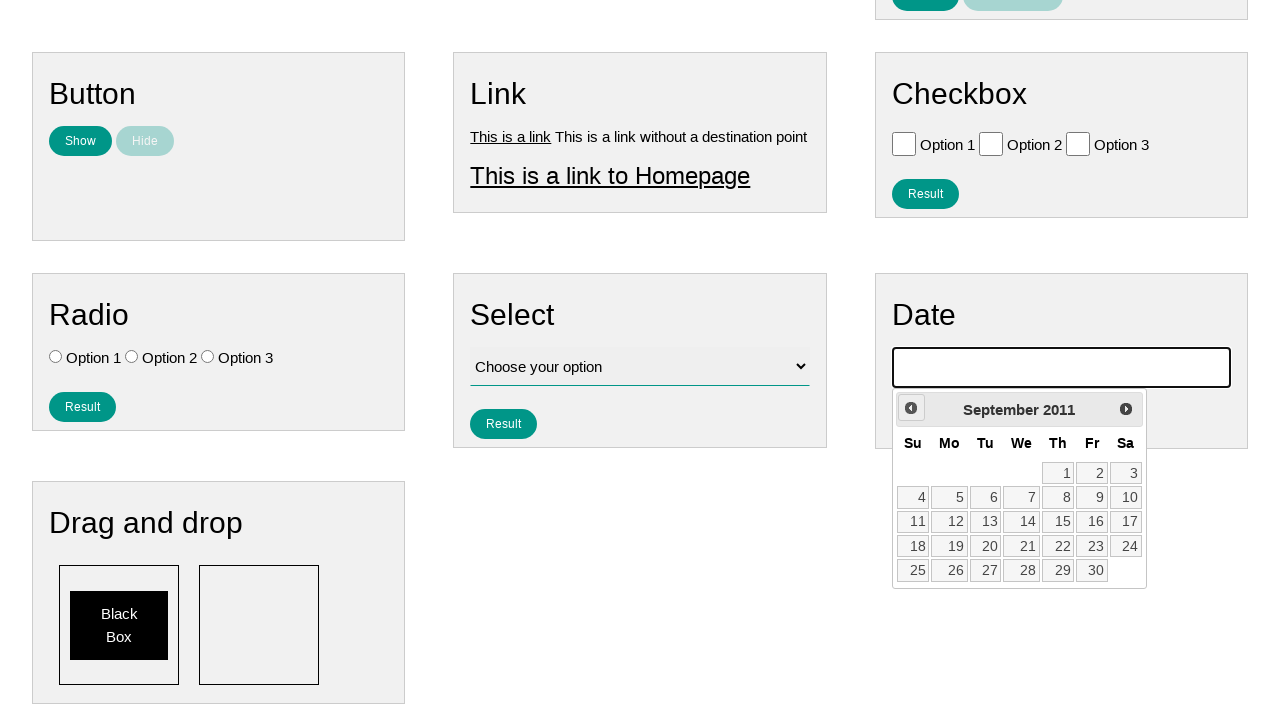

Clicked previous month button (iteration 175 of 224) to navigate towards July 2007 at (911, 408) on .ui-datepicker-prev
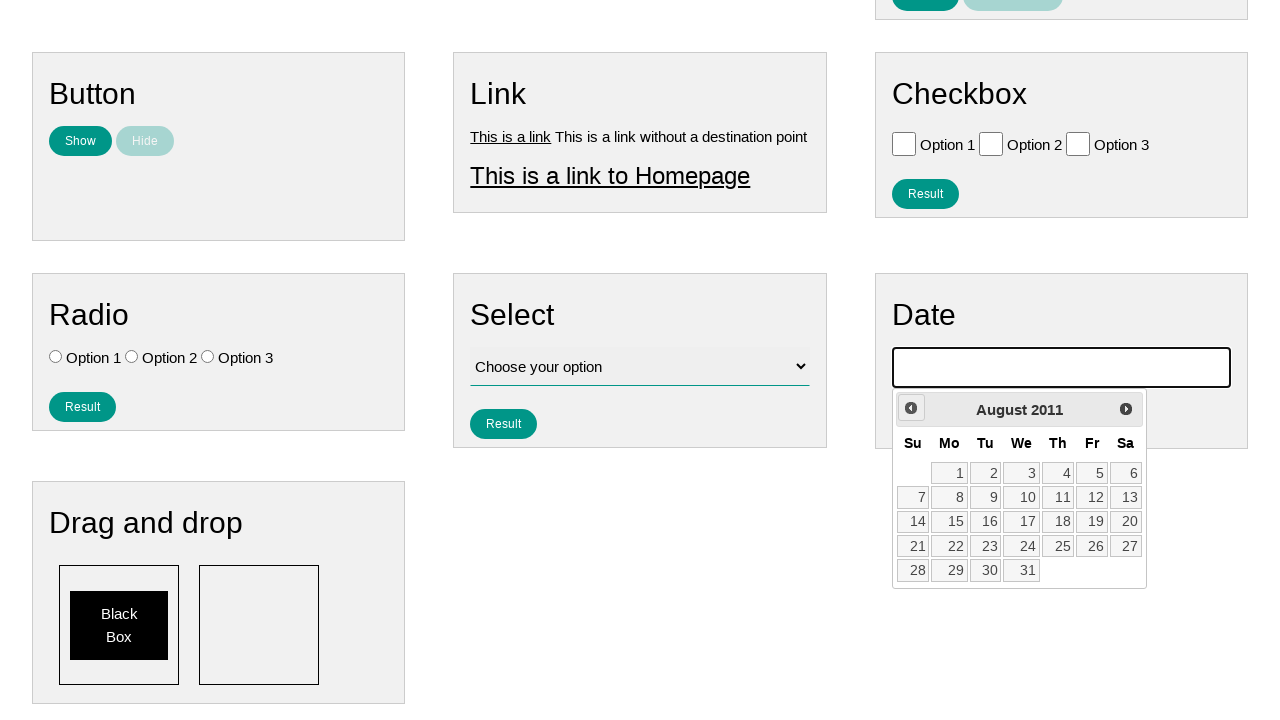

Clicked previous month button (iteration 176 of 224) to navigate towards July 2007 at (911, 408) on .ui-datepicker-prev
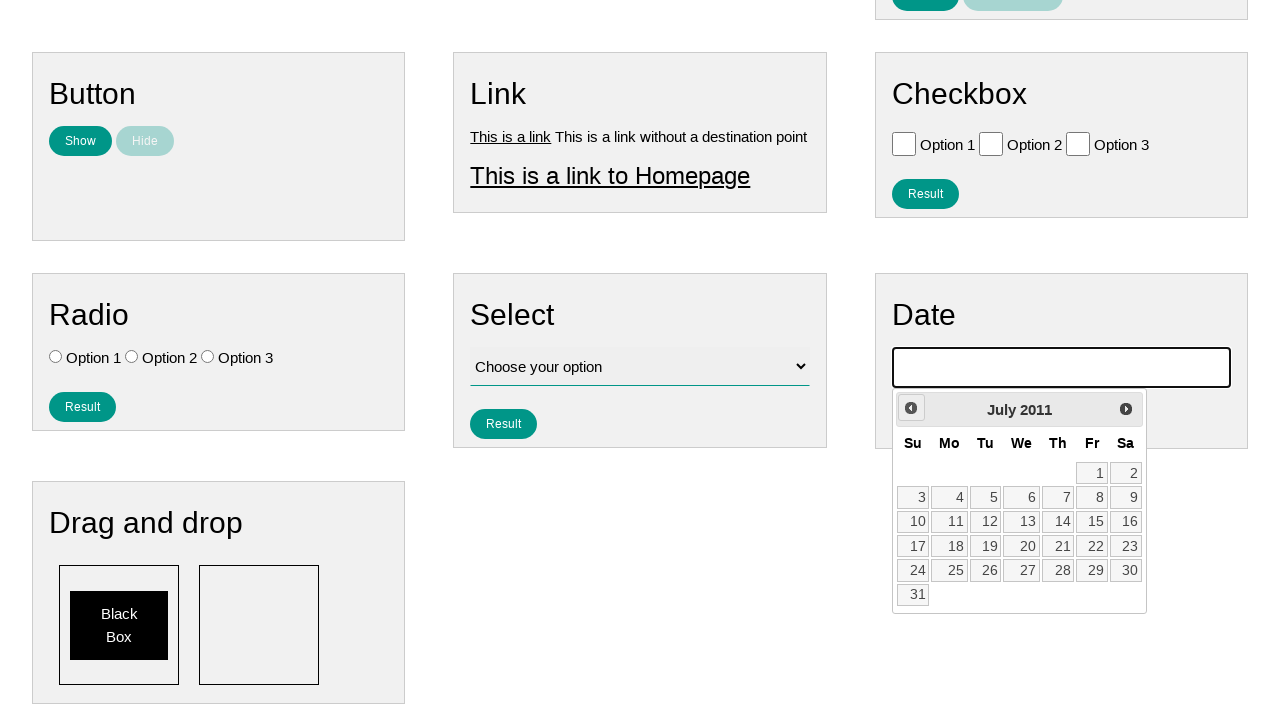

Clicked previous month button (iteration 177 of 224) to navigate towards July 2007 at (911, 408) on .ui-datepicker-prev
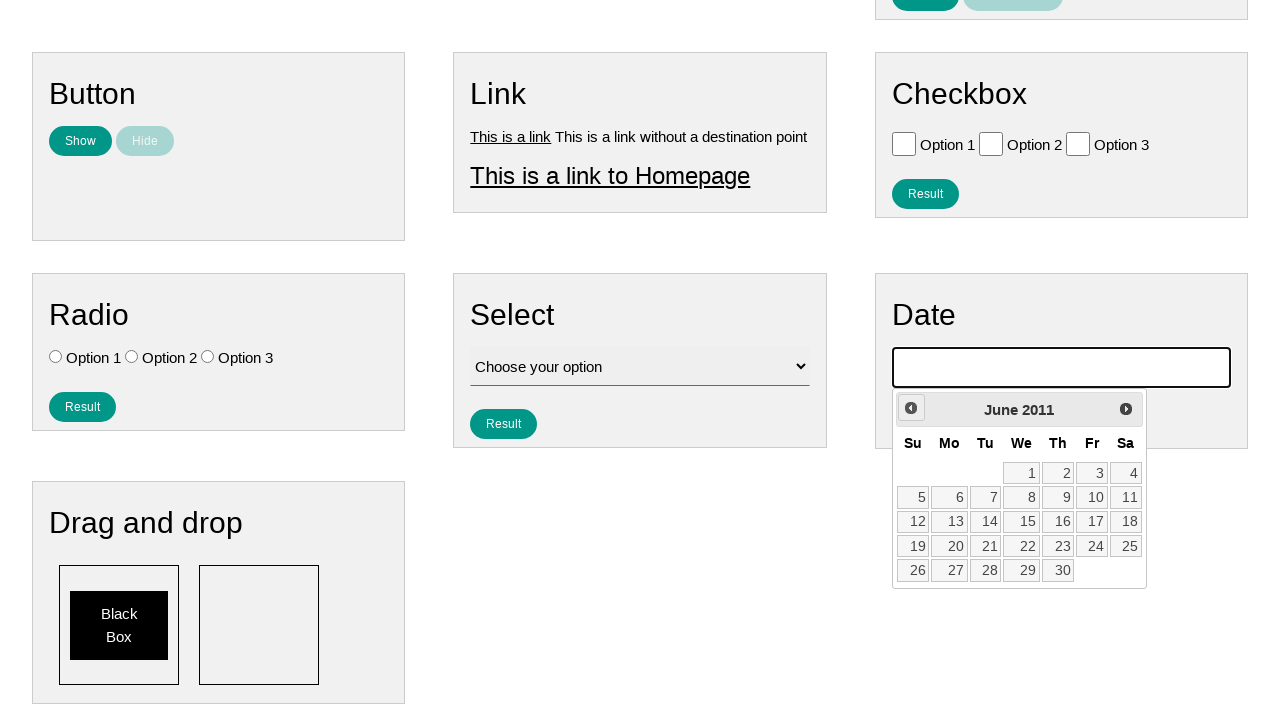

Clicked previous month button (iteration 178 of 224) to navigate towards July 2007 at (911, 408) on .ui-datepicker-prev
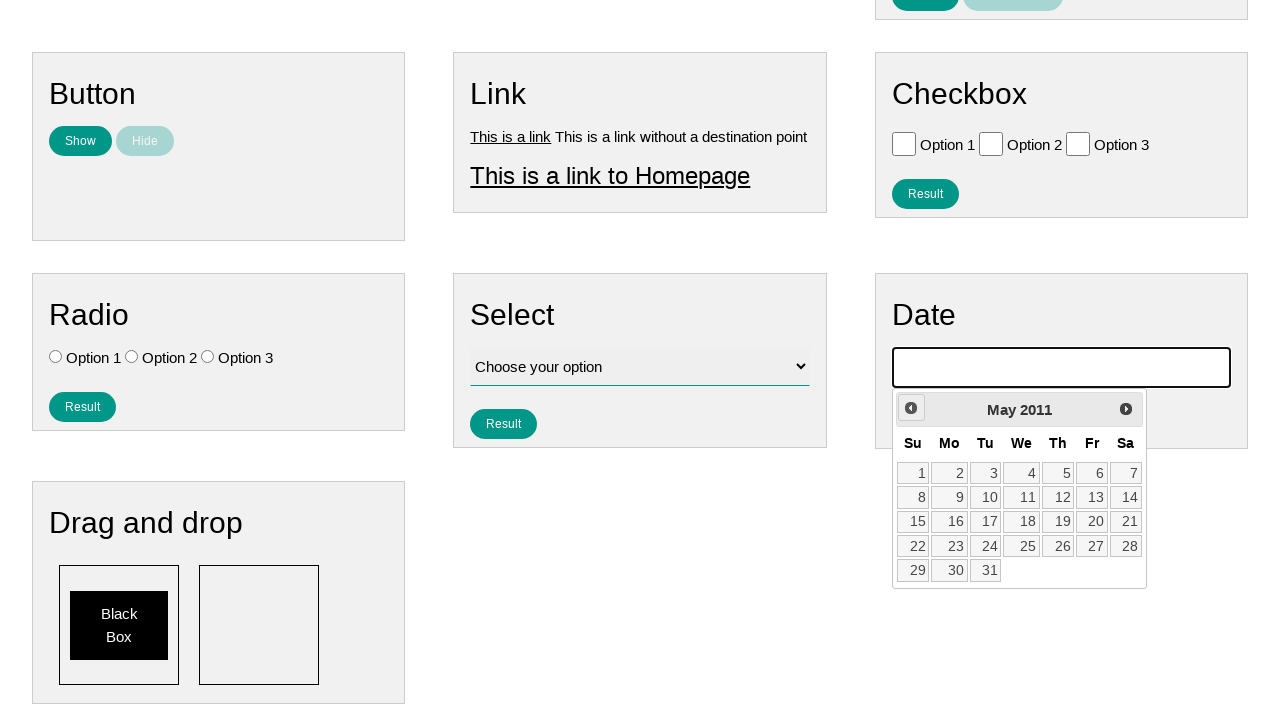

Clicked previous month button (iteration 179 of 224) to navigate towards July 2007 at (911, 408) on .ui-datepicker-prev
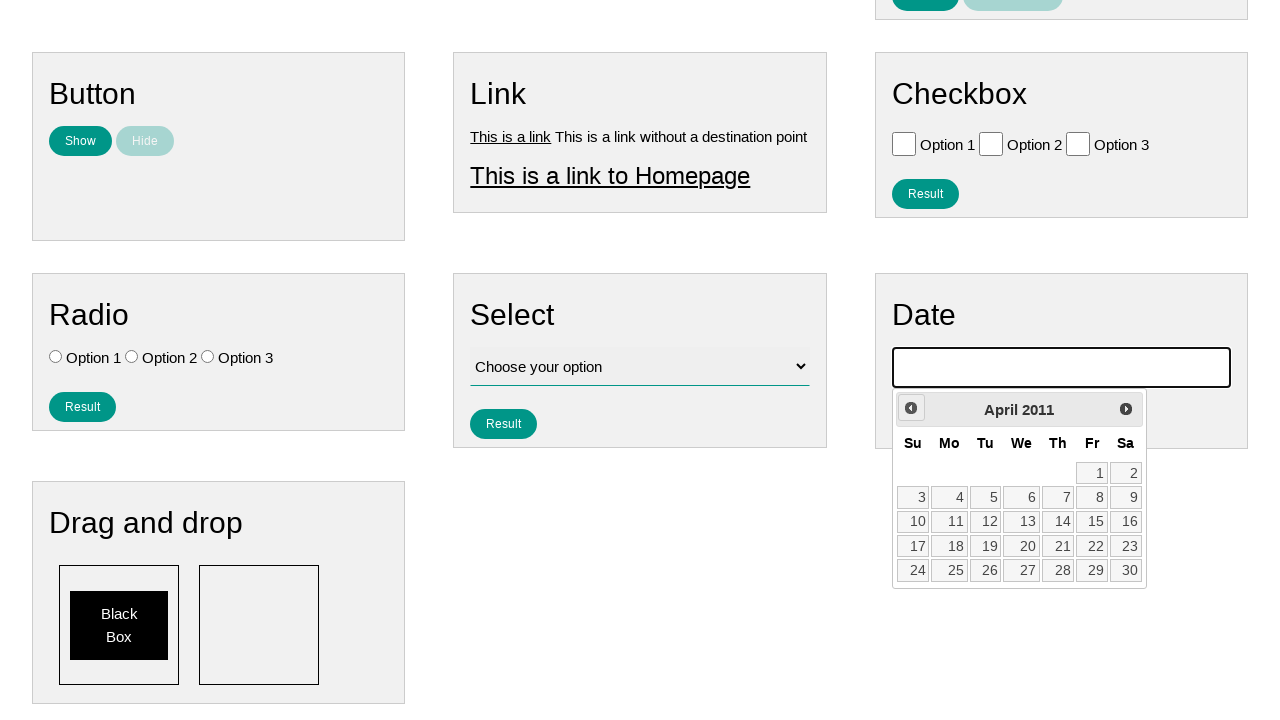

Clicked previous month button (iteration 180 of 224) to navigate towards July 2007 at (911, 408) on .ui-datepicker-prev
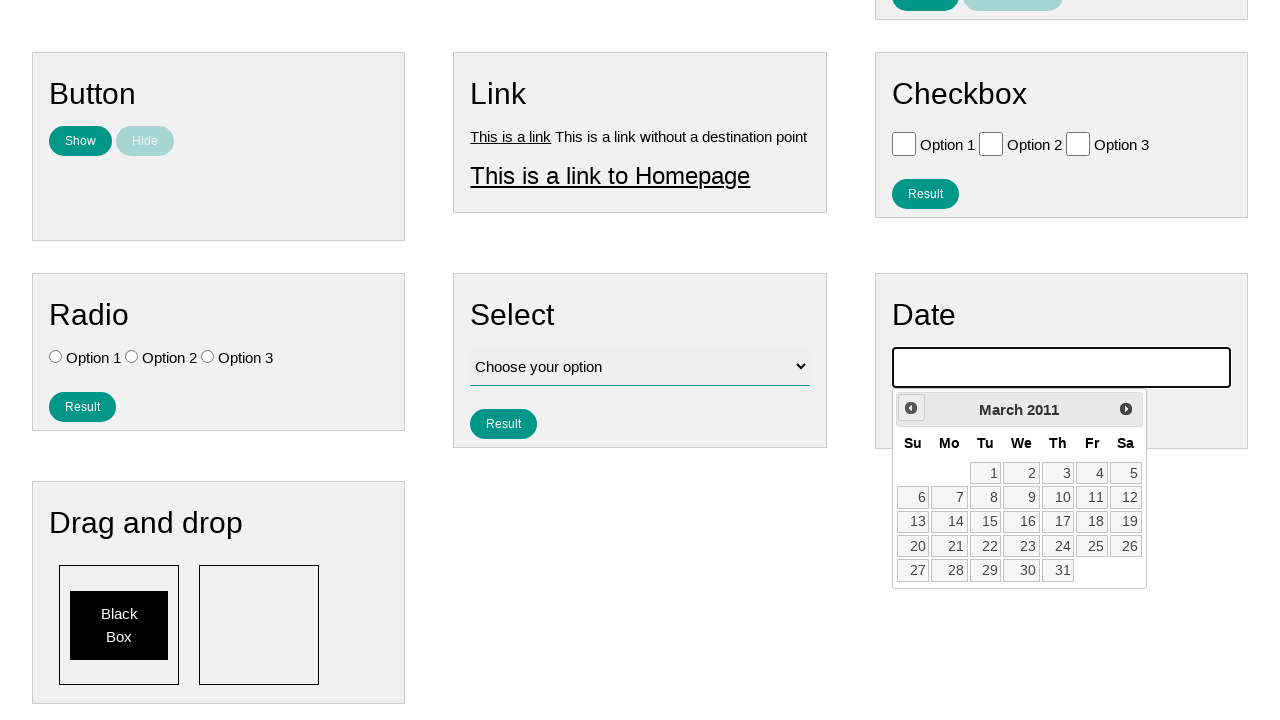

Clicked previous month button (iteration 181 of 224) to navigate towards July 2007 at (911, 408) on .ui-datepicker-prev
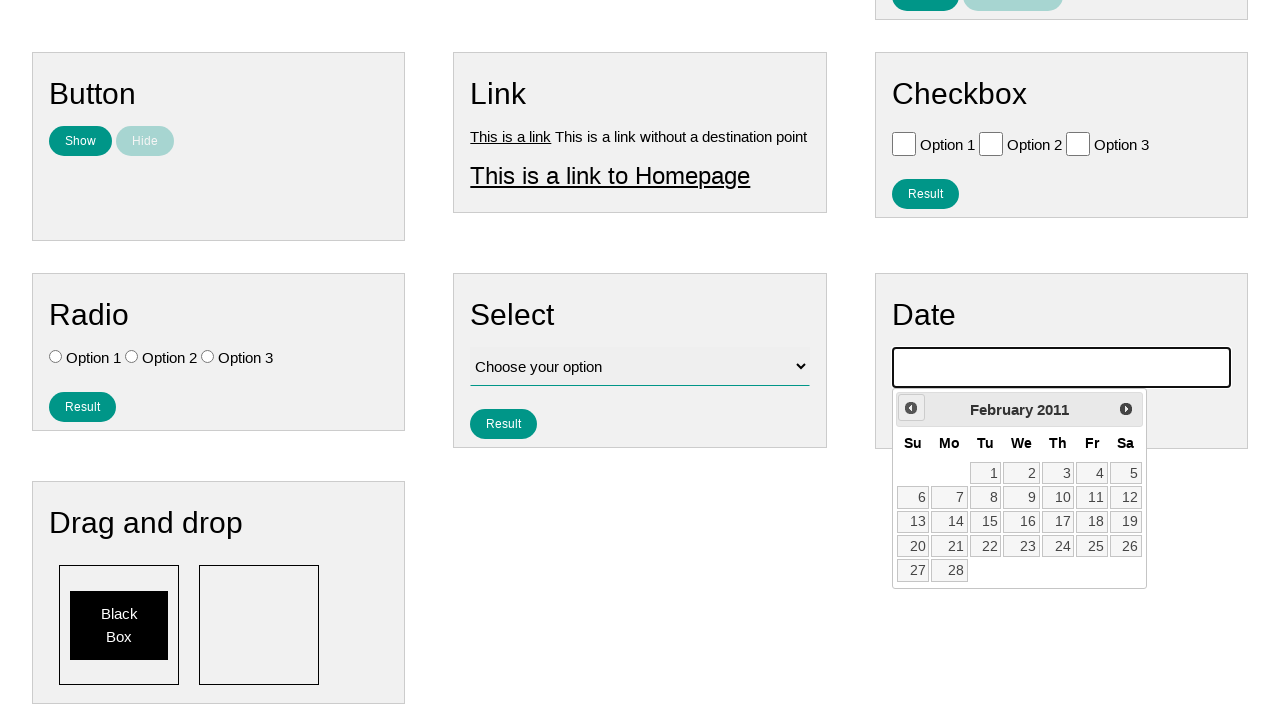

Clicked previous month button (iteration 182 of 224) to navigate towards July 2007 at (911, 408) on .ui-datepicker-prev
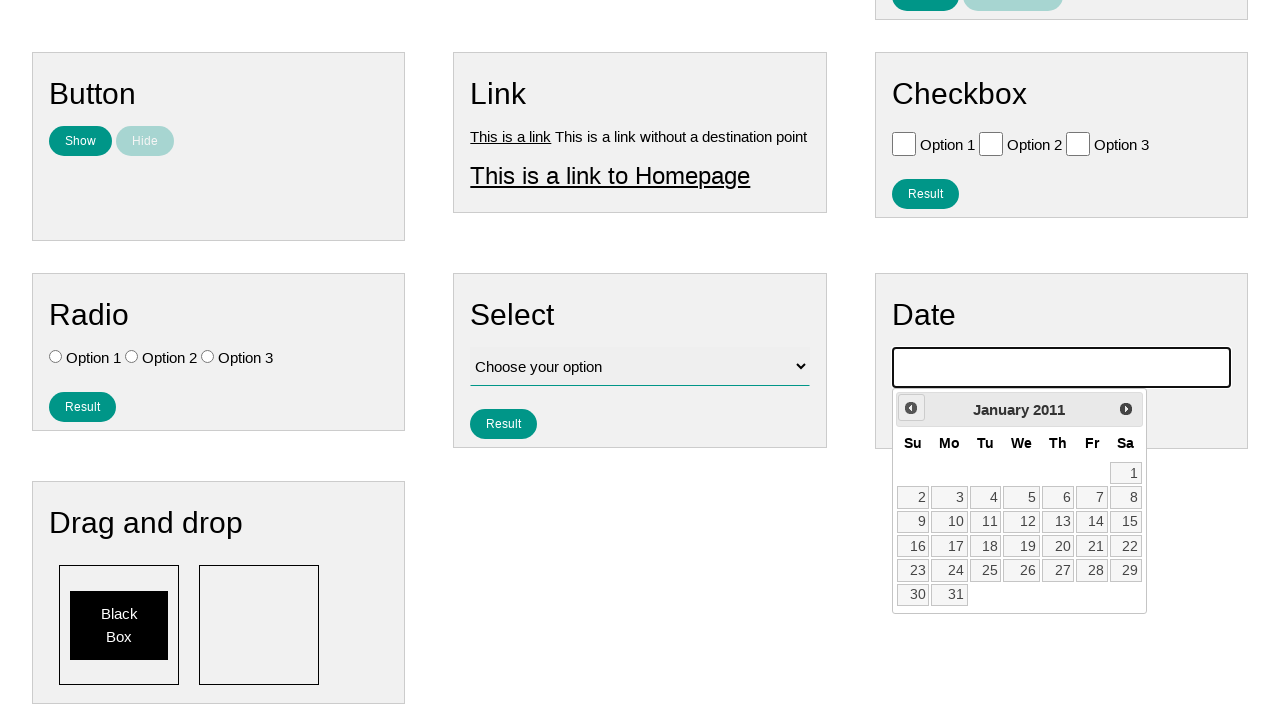

Clicked previous month button (iteration 183 of 224) to navigate towards July 2007 at (911, 408) on .ui-datepicker-prev
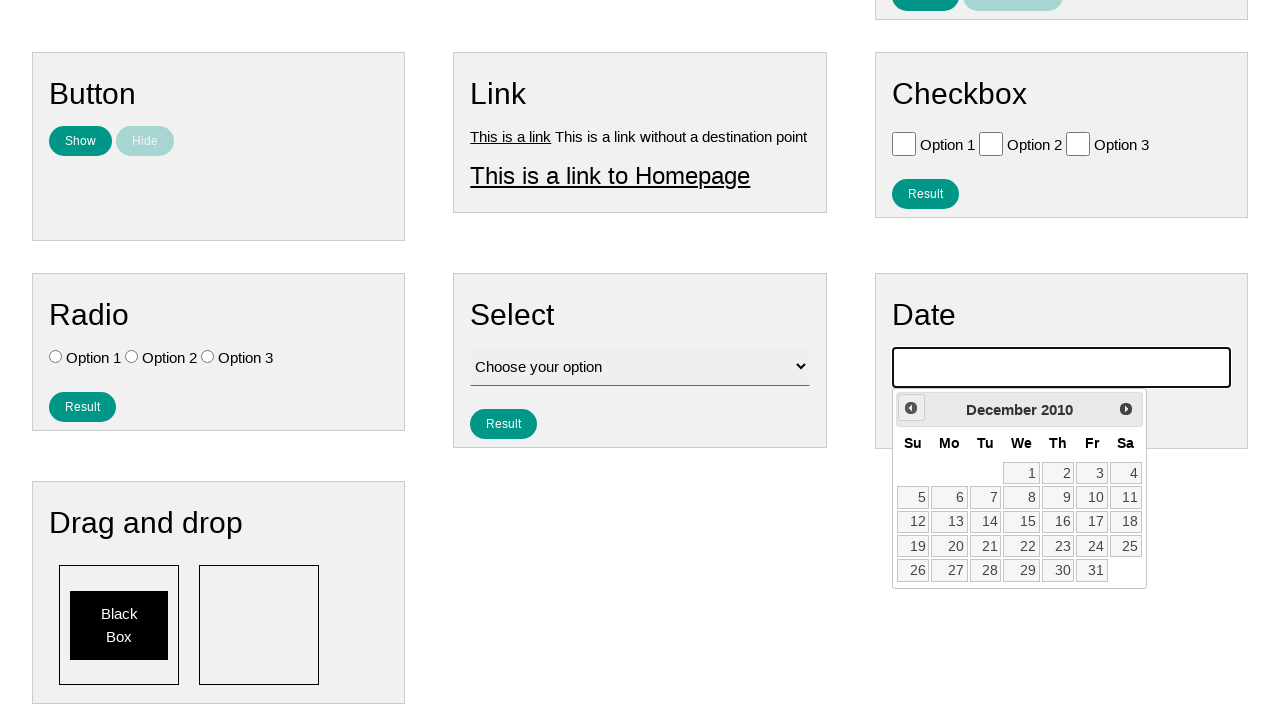

Clicked previous month button (iteration 184 of 224) to navigate towards July 2007 at (911, 408) on .ui-datepicker-prev
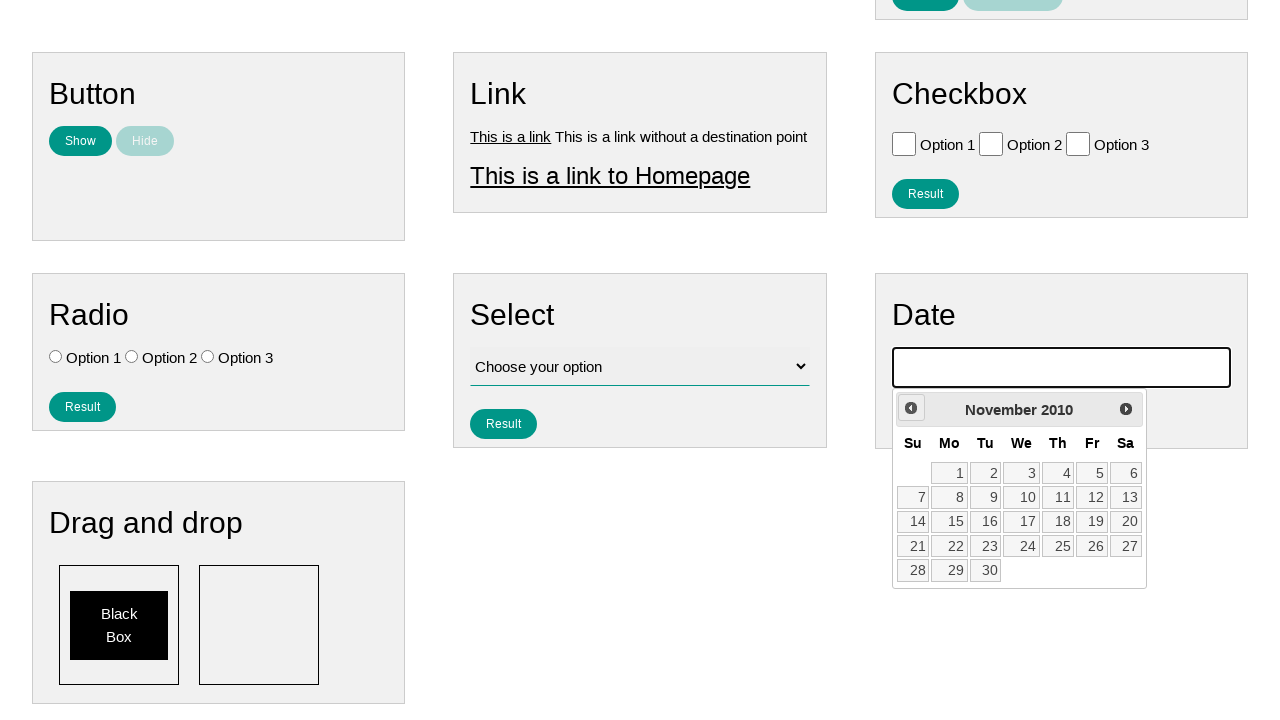

Clicked previous month button (iteration 185 of 224) to navigate towards July 2007 at (911, 408) on .ui-datepicker-prev
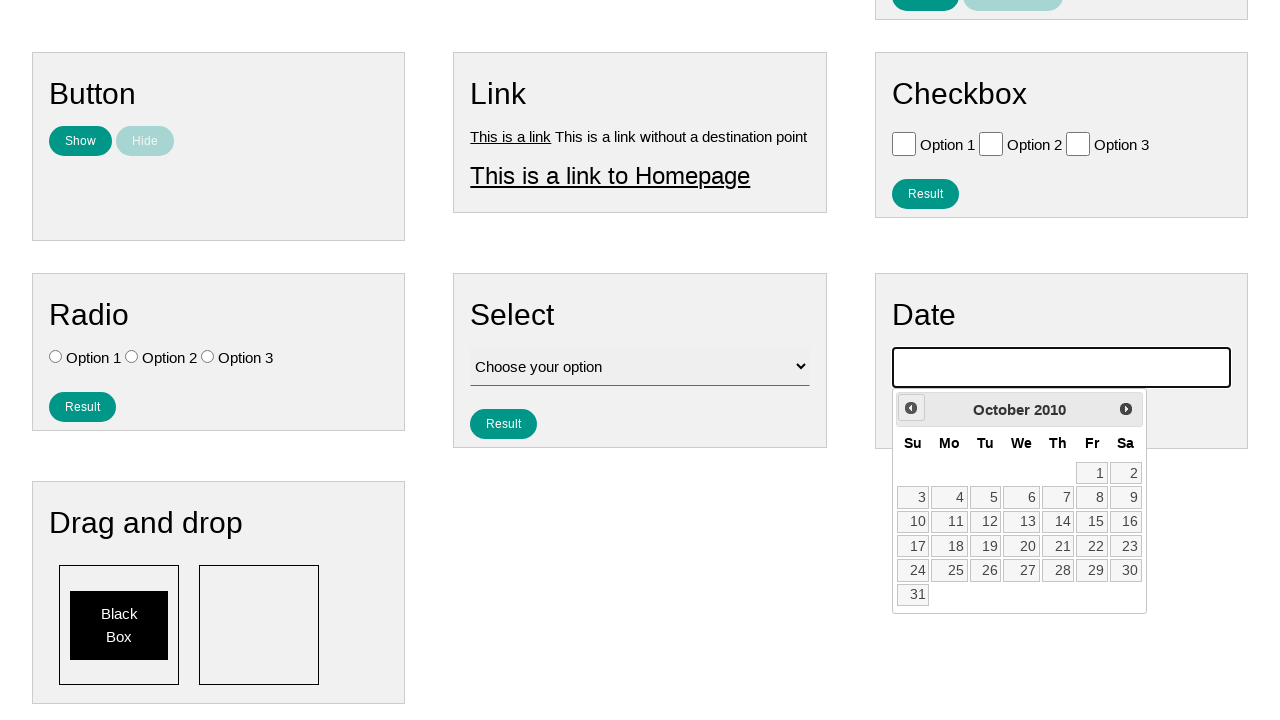

Clicked previous month button (iteration 186 of 224) to navigate towards July 2007 at (911, 408) on .ui-datepicker-prev
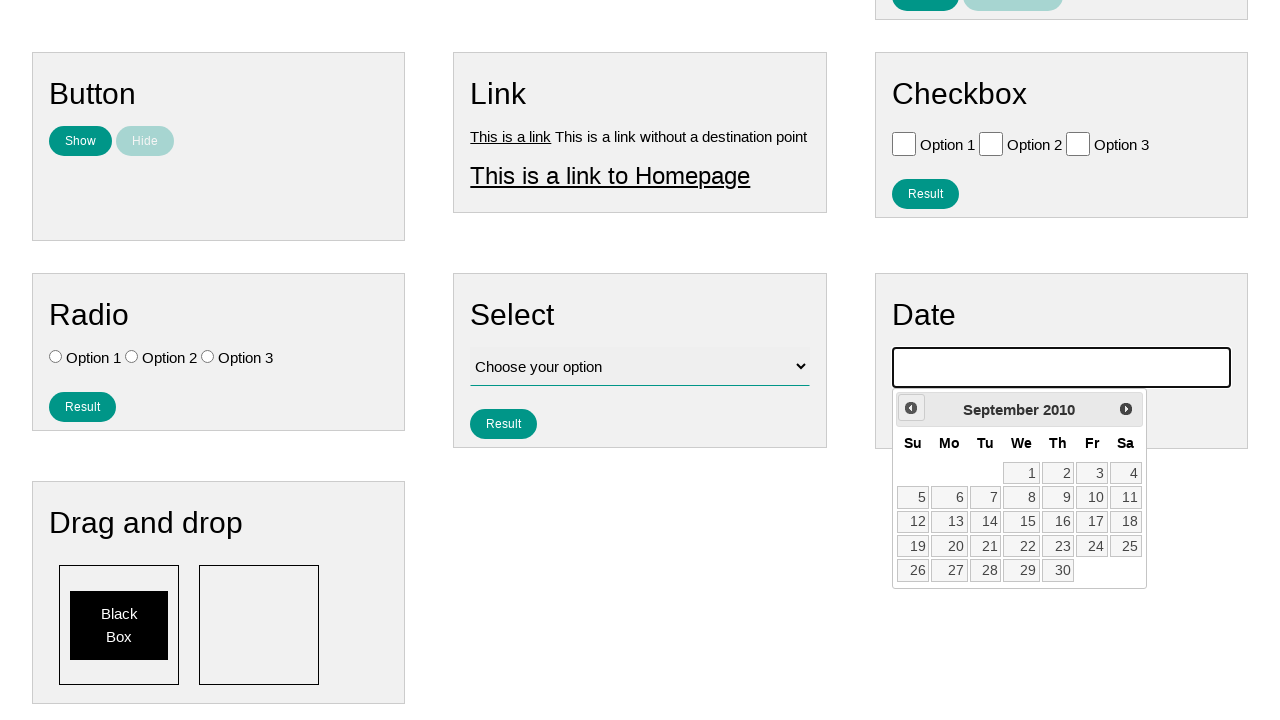

Clicked previous month button (iteration 187 of 224) to navigate towards July 2007 at (911, 408) on .ui-datepicker-prev
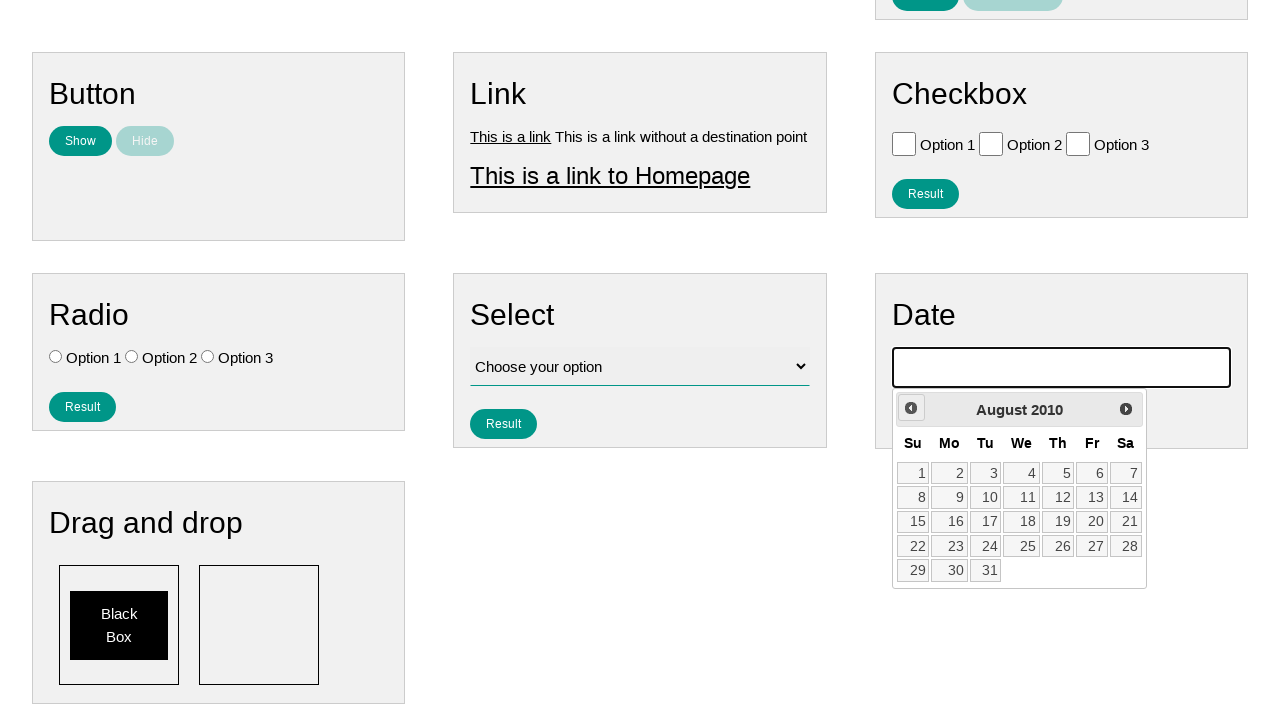

Clicked previous month button (iteration 188 of 224) to navigate towards July 2007 at (911, 408) on .ui-datepicker-prev
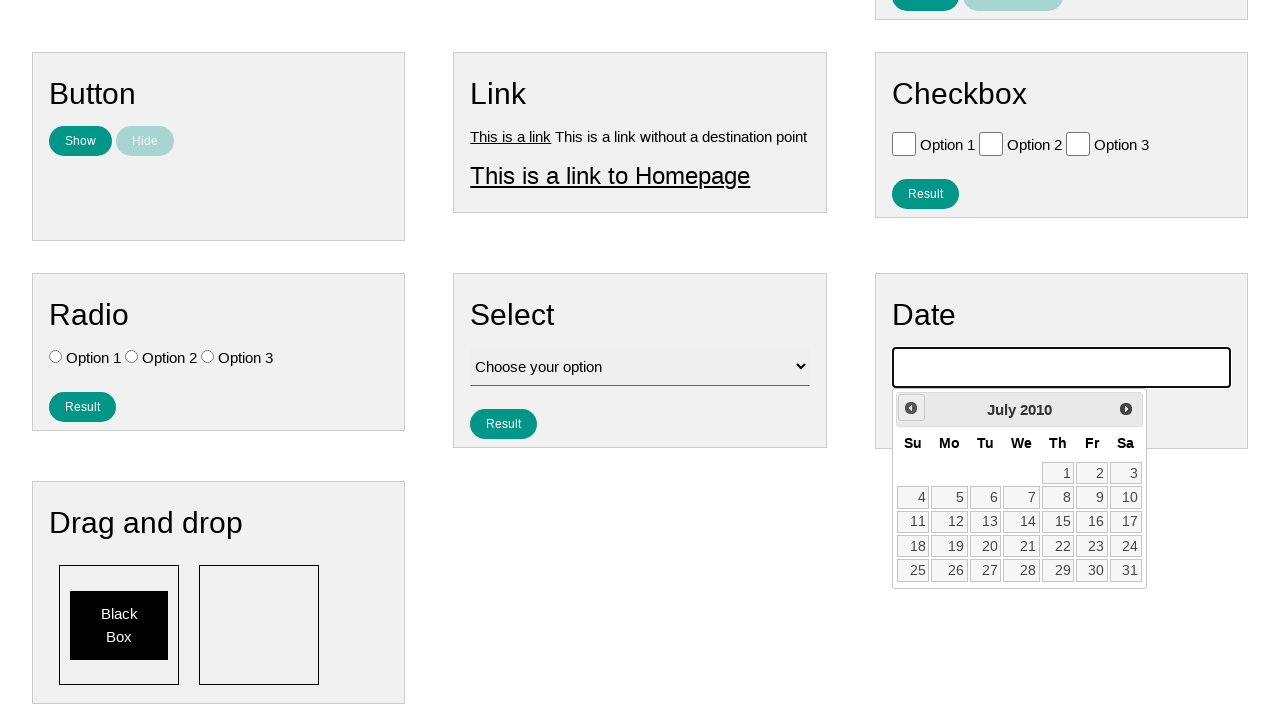

Clicked previous month button (iteration 189 of 224) to navigate towards July 2007 at (911, 408) on .ui-datepicker-prev
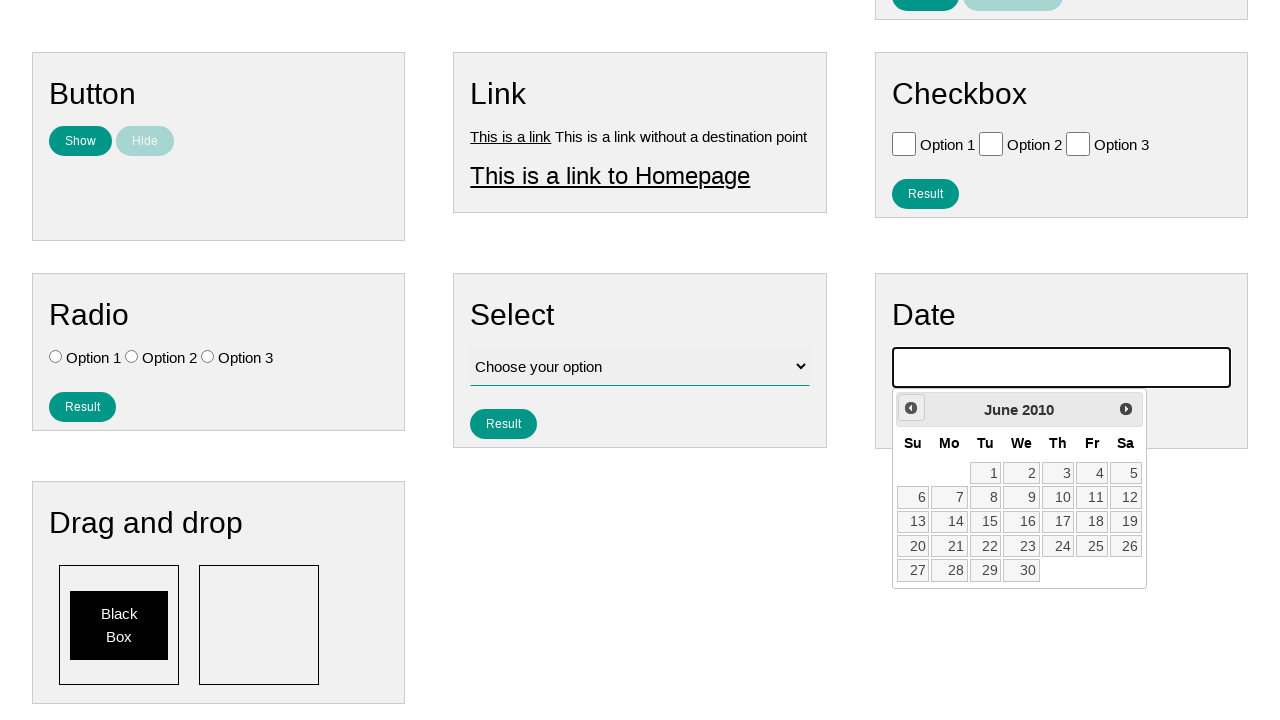

Clicked previous month button (iteration 190 of 224) to navigate towards July 2007 at (911, 408) on .ui-datepicker-prev
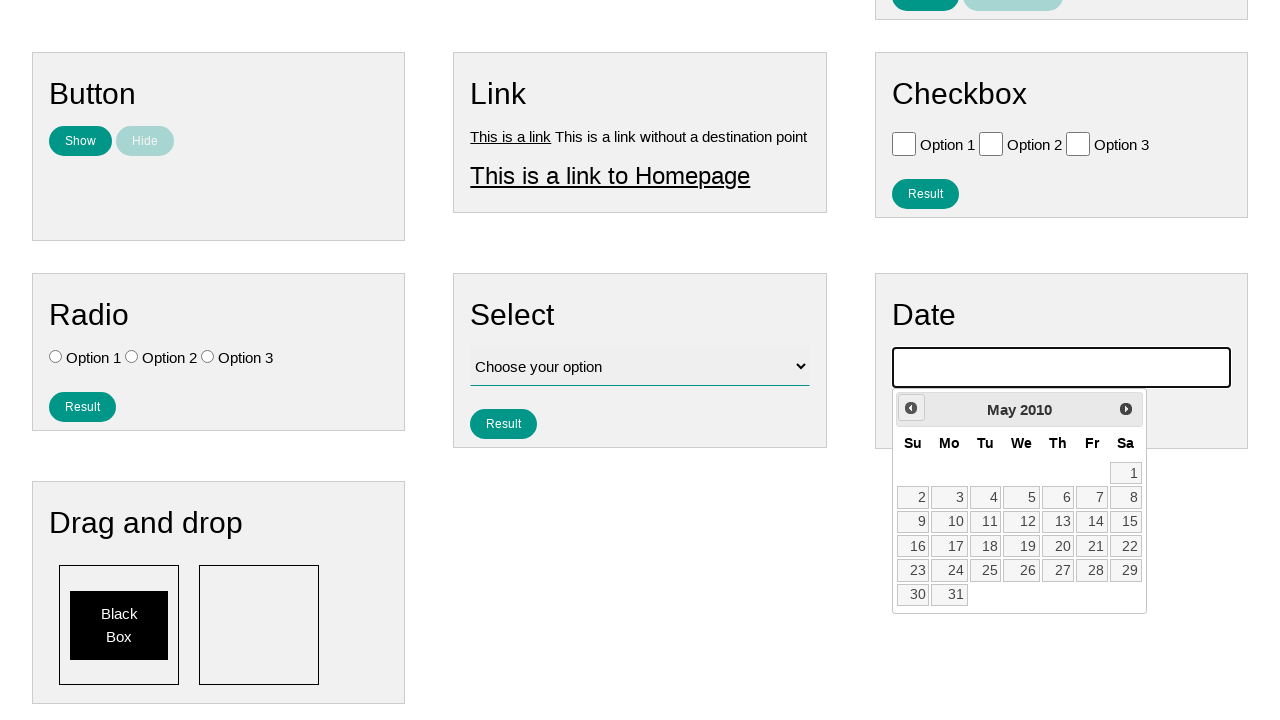

Clicked previous month button (iteration 191 of 224) to navigate towards July 2007 at (911, 408) on .ui-datepicker-prev
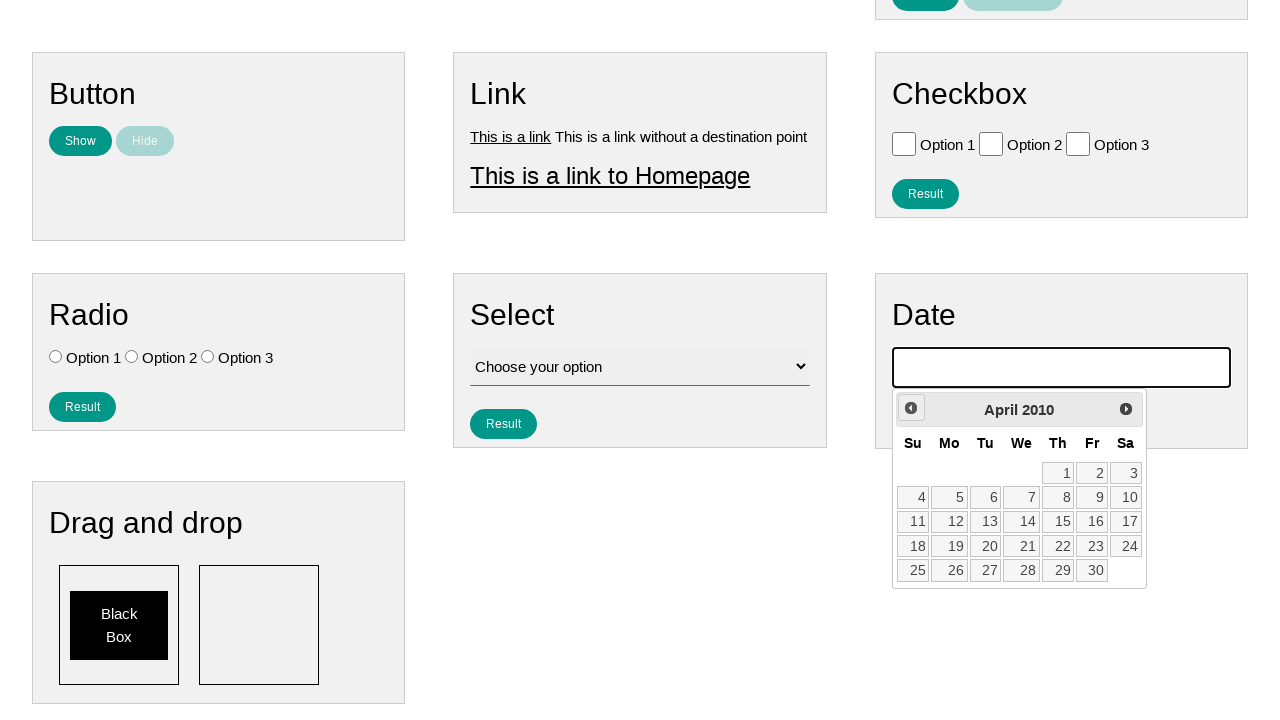

Clicked previous month button (iteration 192 of 224) to navigate towards July 2007 at (911, 408) on .ui-datepicker-prev
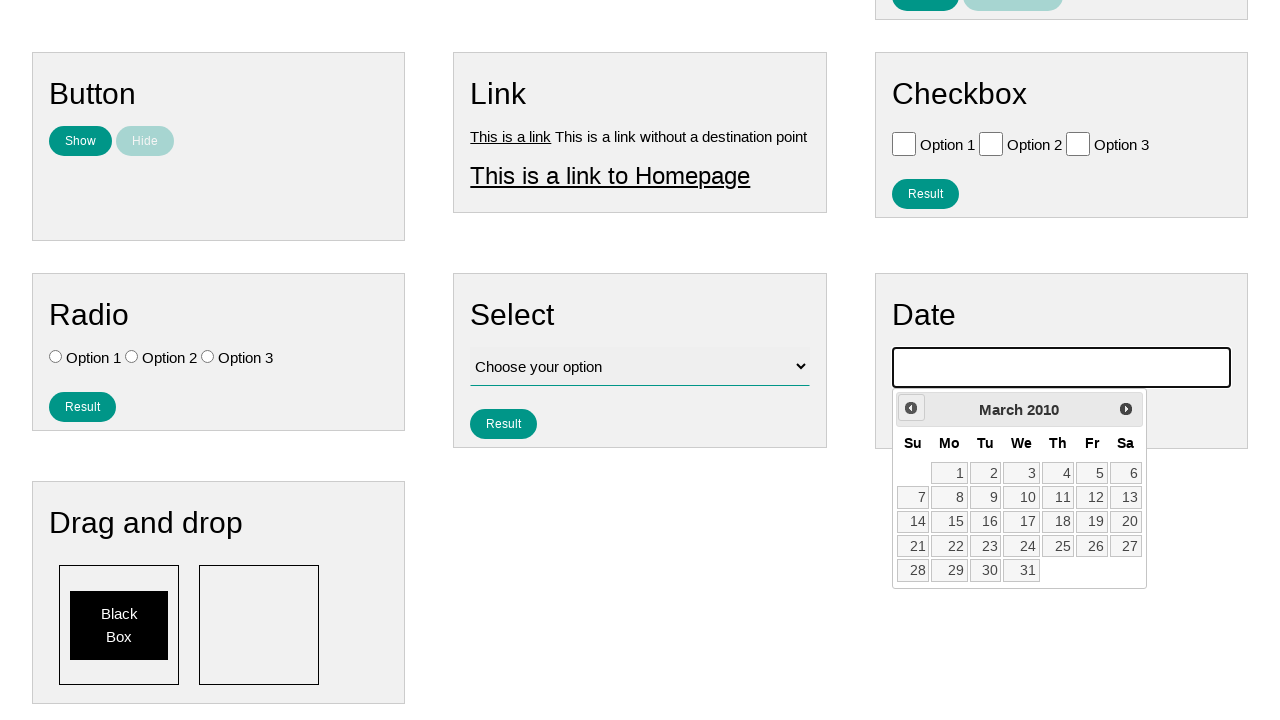

Clicked previous month button (iteration 193 of 224) to navigate towards July 2007 at (911, 408) on .ui-datepicker-prev
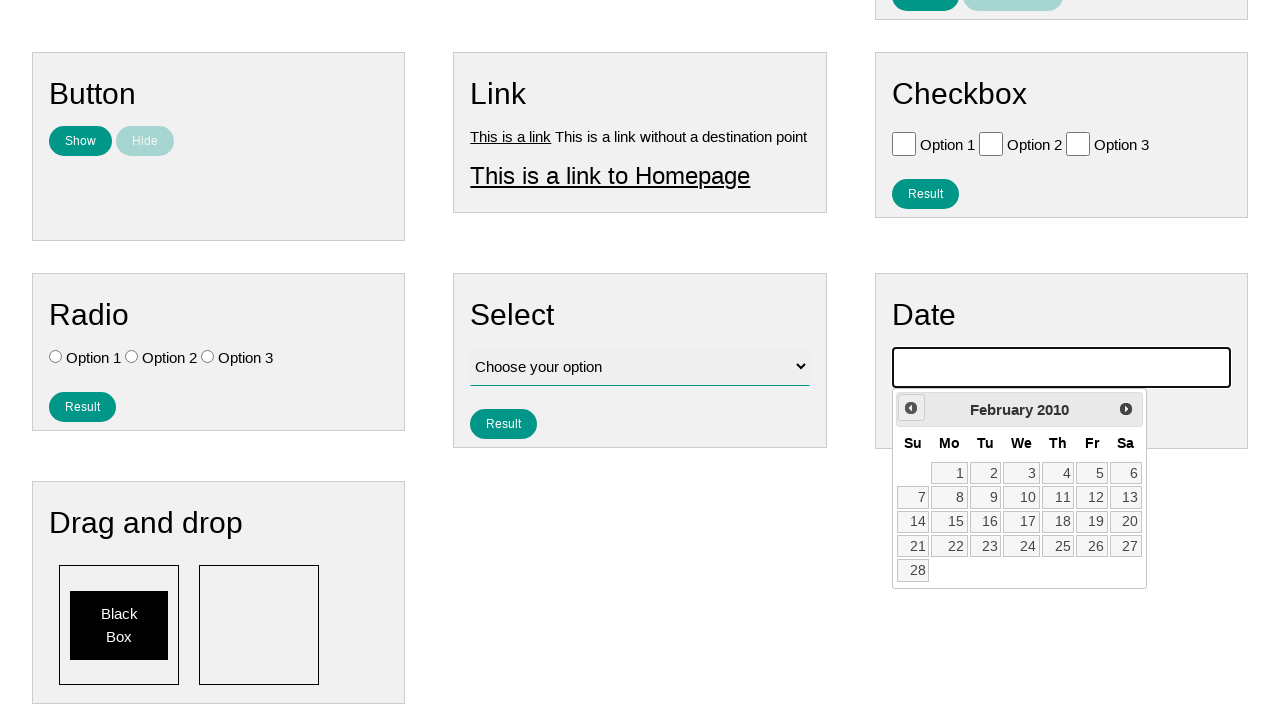

Clicked previous month button (iteration 194 of 224) to navigate towards July 2007 at (911, 408) on .ui-datepicker-prev
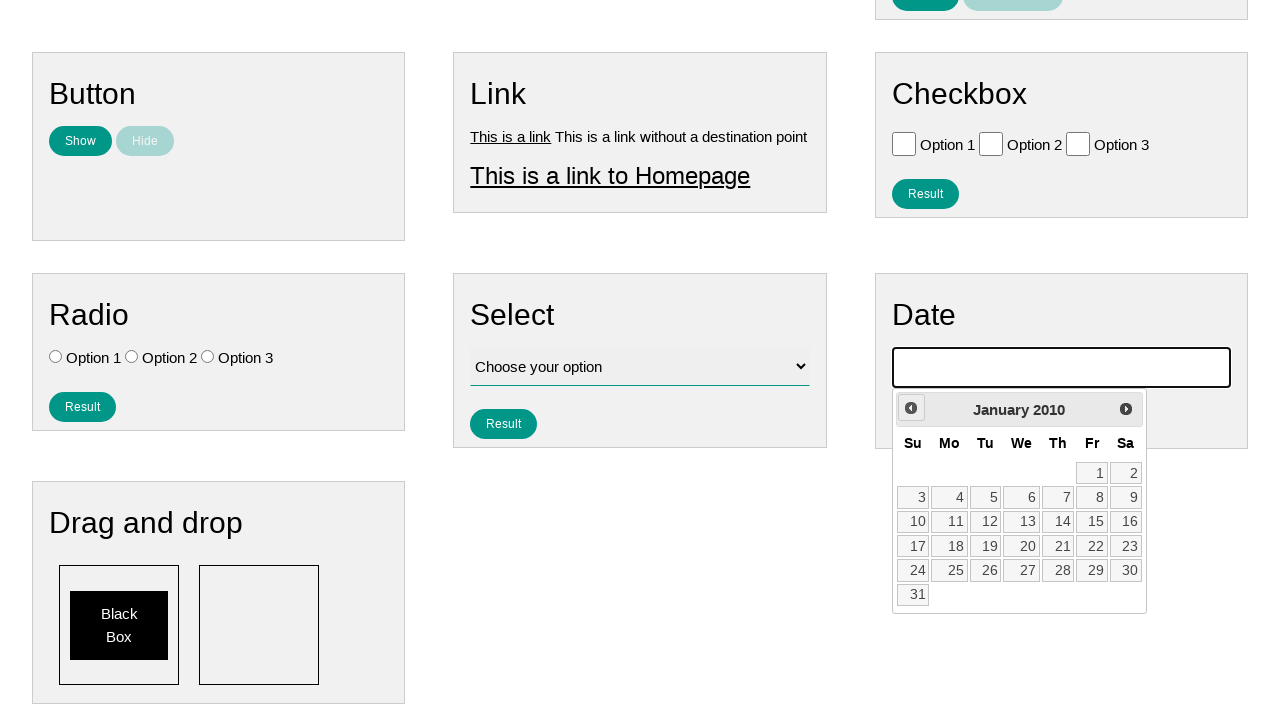

Clicked previous month button (iteration 195 of 224) to navigate towards July 2007 at (911, 408) on .ui-datepicker-prev
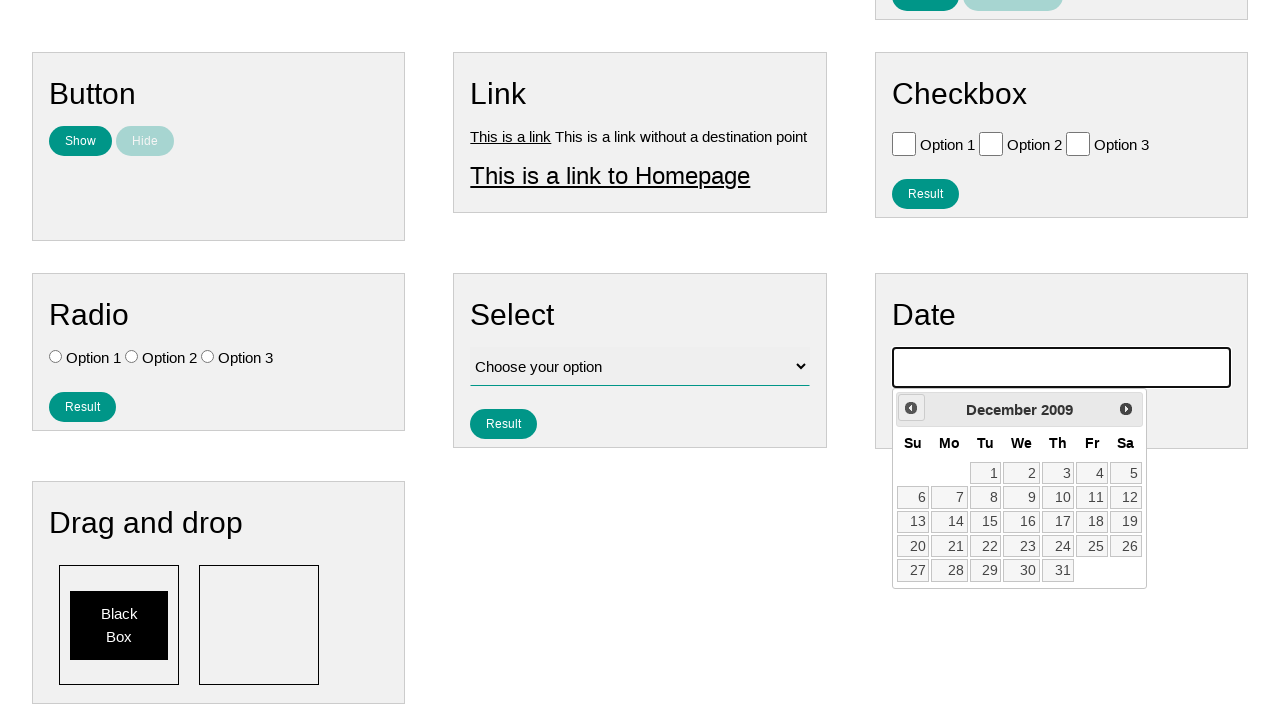

Clicked previous month button (iteration 196 of 224) to navigate towards July 2007 at (911, 408) on .ui-datepicker-prev
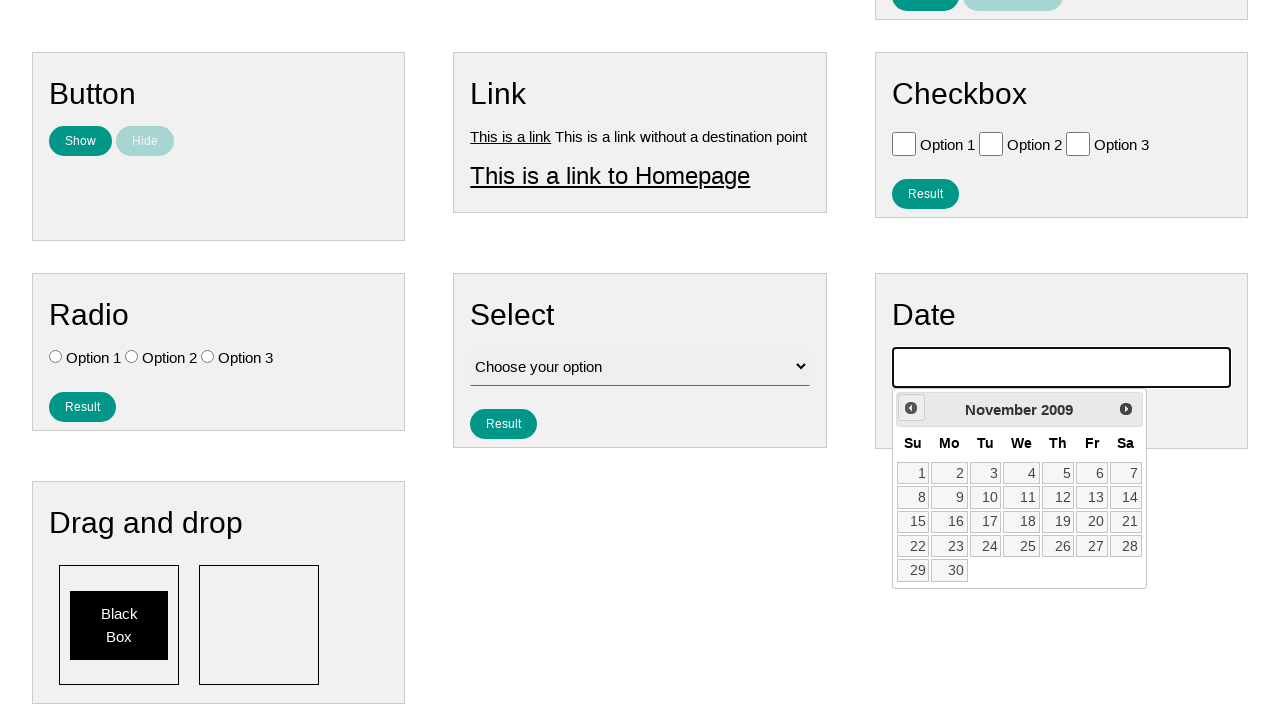

Clicked previous month button (iteration 197 of 224) to navigate towards July 2007 at (911, 408) on .ui-datepicker-prev
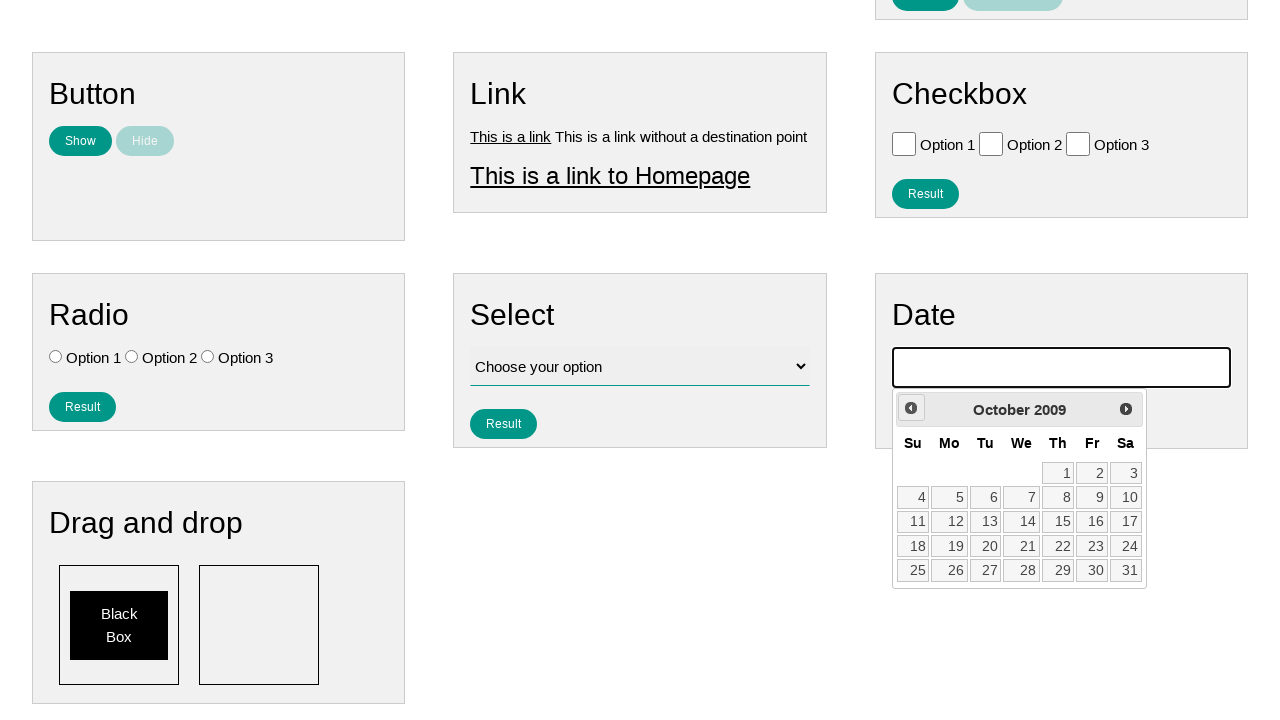

Clicked previous month button (iteration 198 of 224) to navigate towards July 2007 at (911, 408) on .ui-datepicker-prev
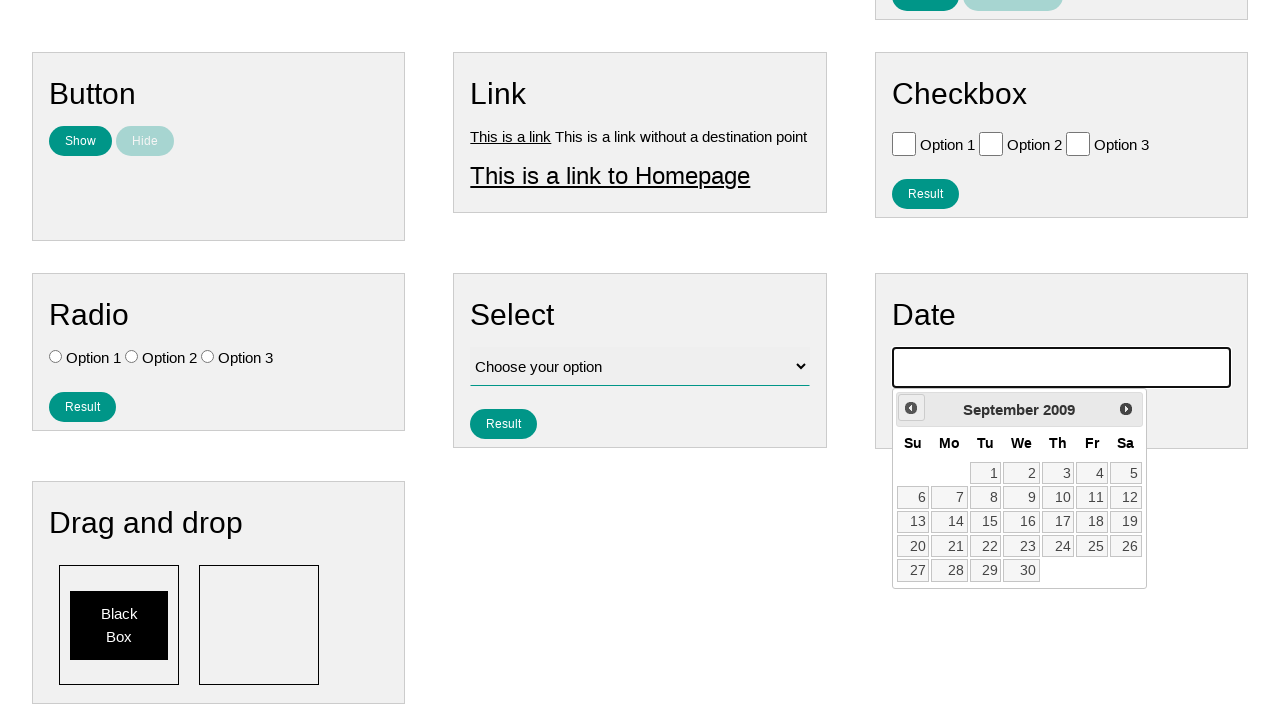

Clicked previous month button (iteration 199 of 224) to navigate towards July 2007 at (911, 408) on .ui-datepicker-prev
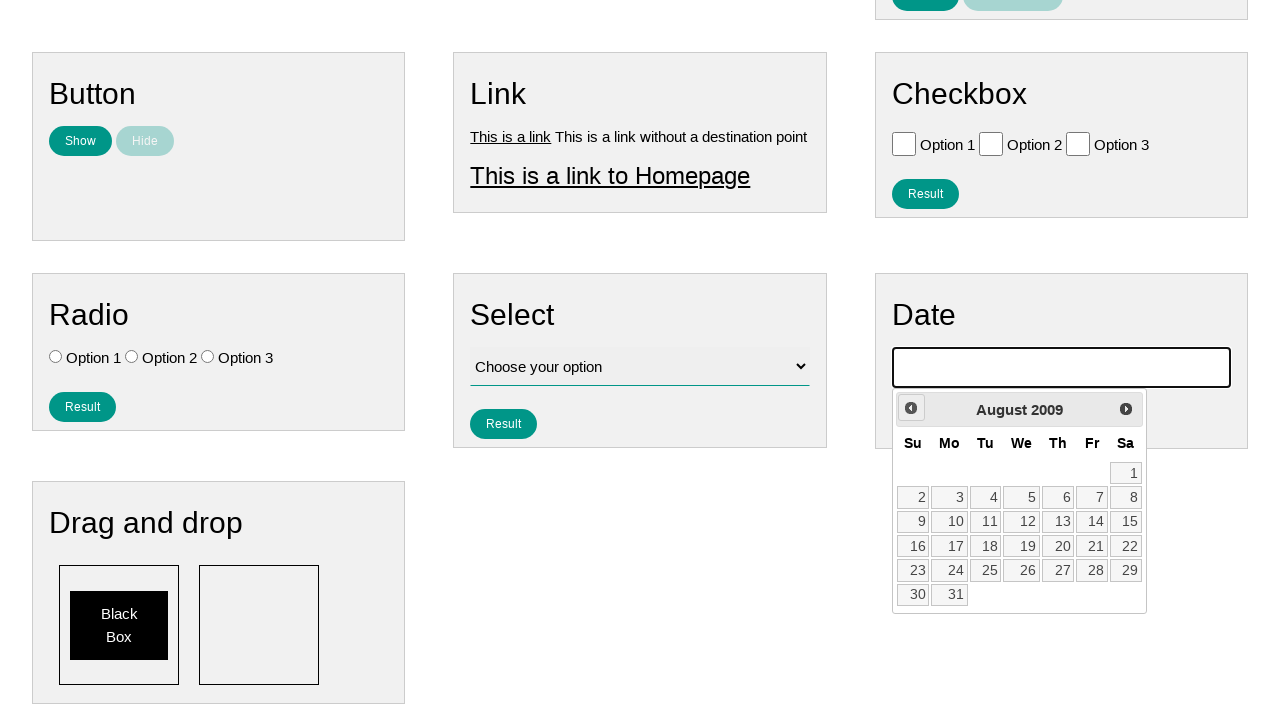

Clicked previous month button (iteration 200 of 224) to navigate towards July 2007 at (911, 408) on .ui-datepicker-prev
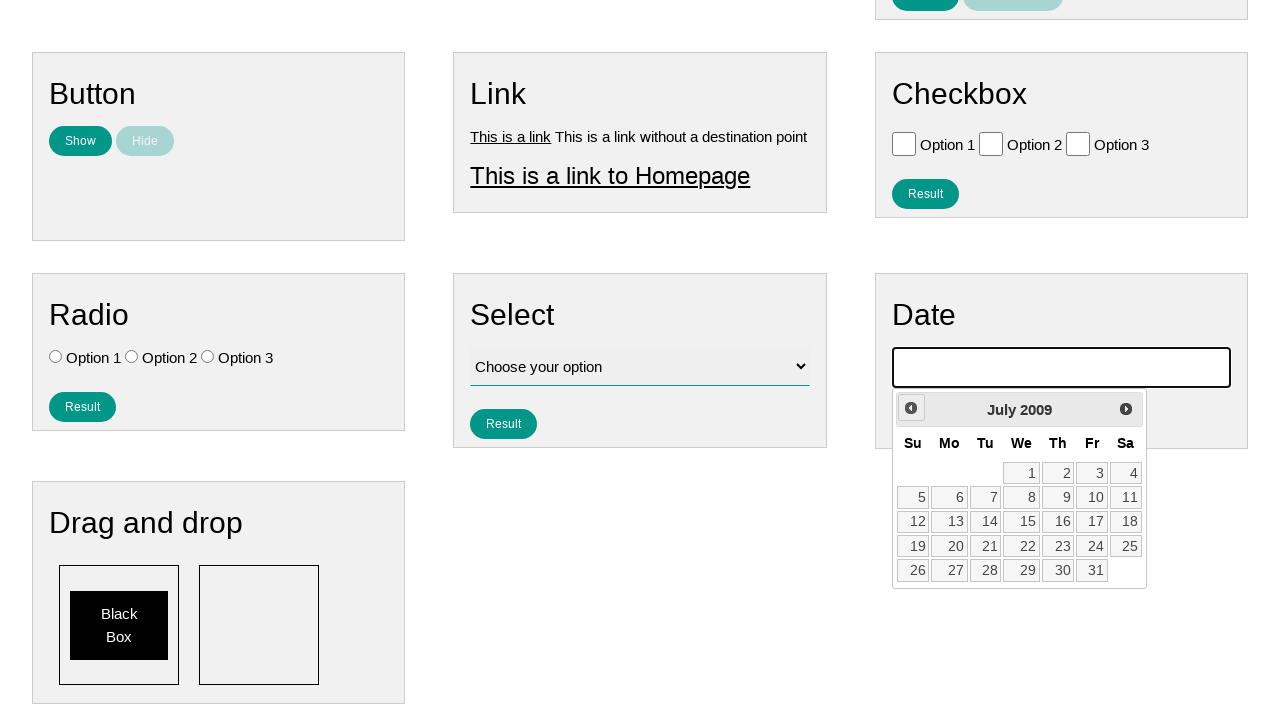

Clicked previous month button (iteration 201 of 224) to navigate towards July 2007 at (911, 408) on .ui-datepicker-prev
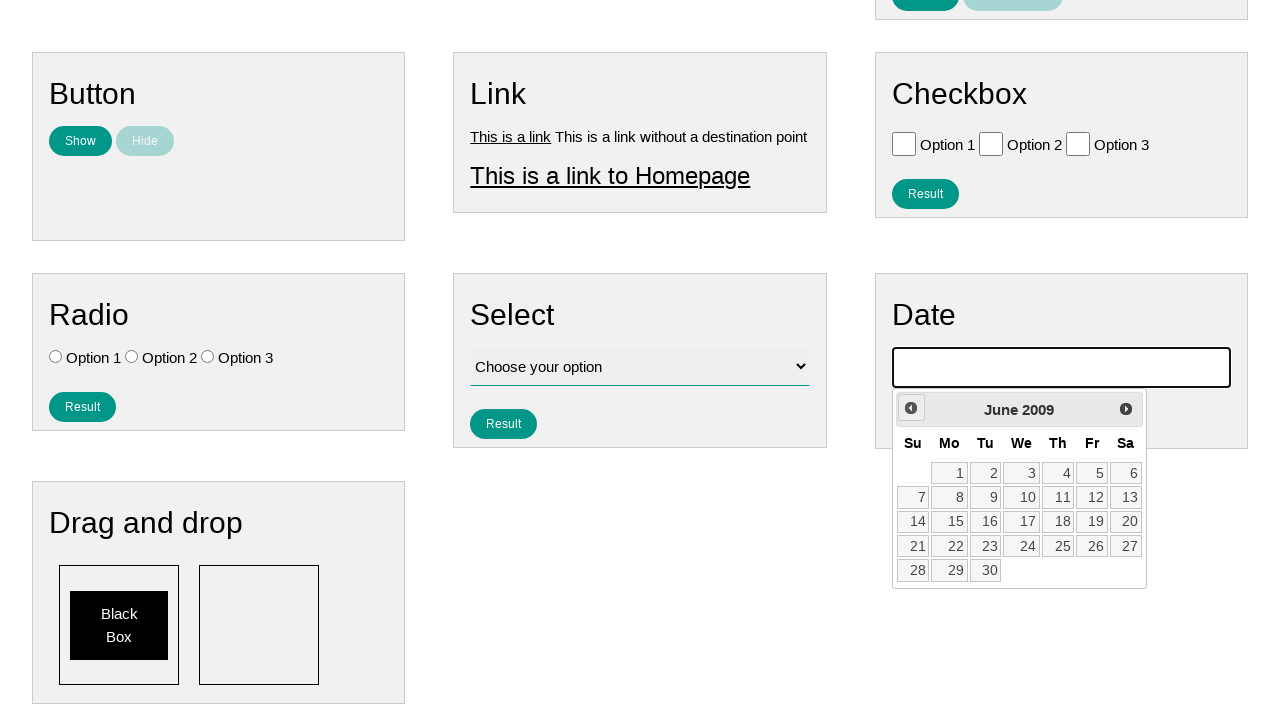

Clicked previous month button (iteration 202 of 224) to navigate towards July 2007 at (911, 408) on .ui-datepicker-prev
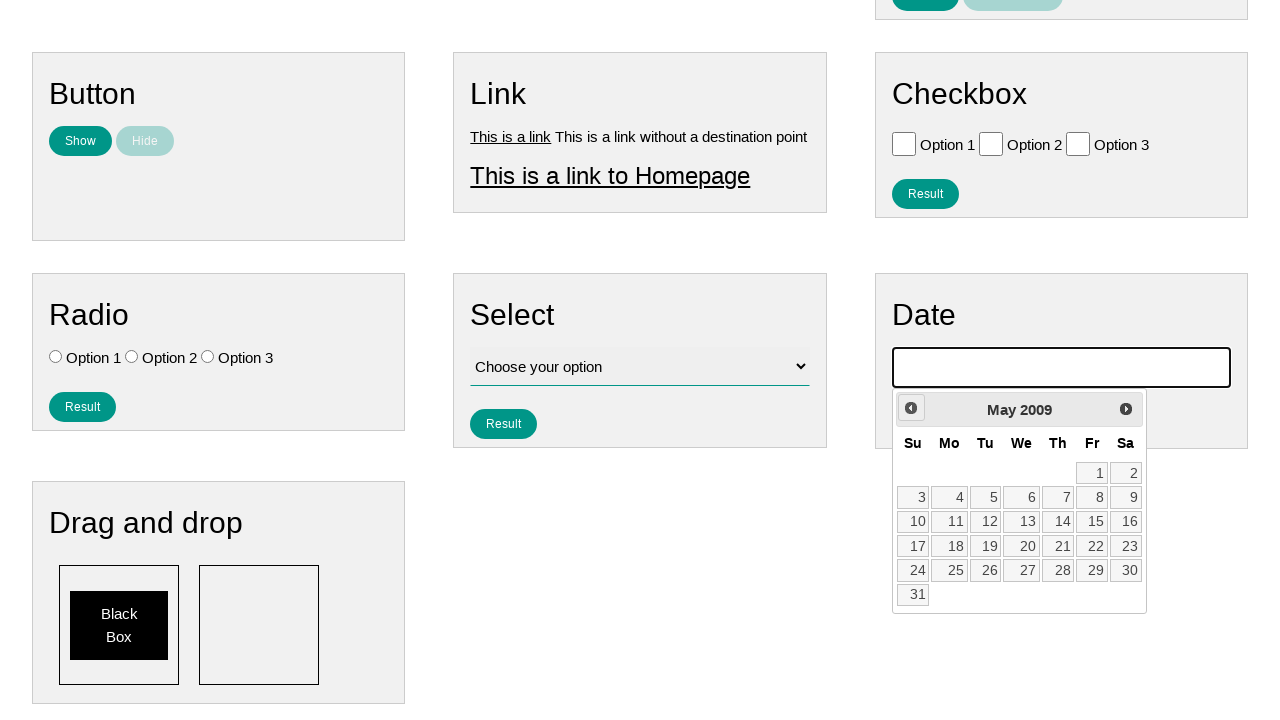

Clicked previous month button (iteration 203 of 224) to navigate towards July 2007 at (911, 408) on .ui-datepicker-prev
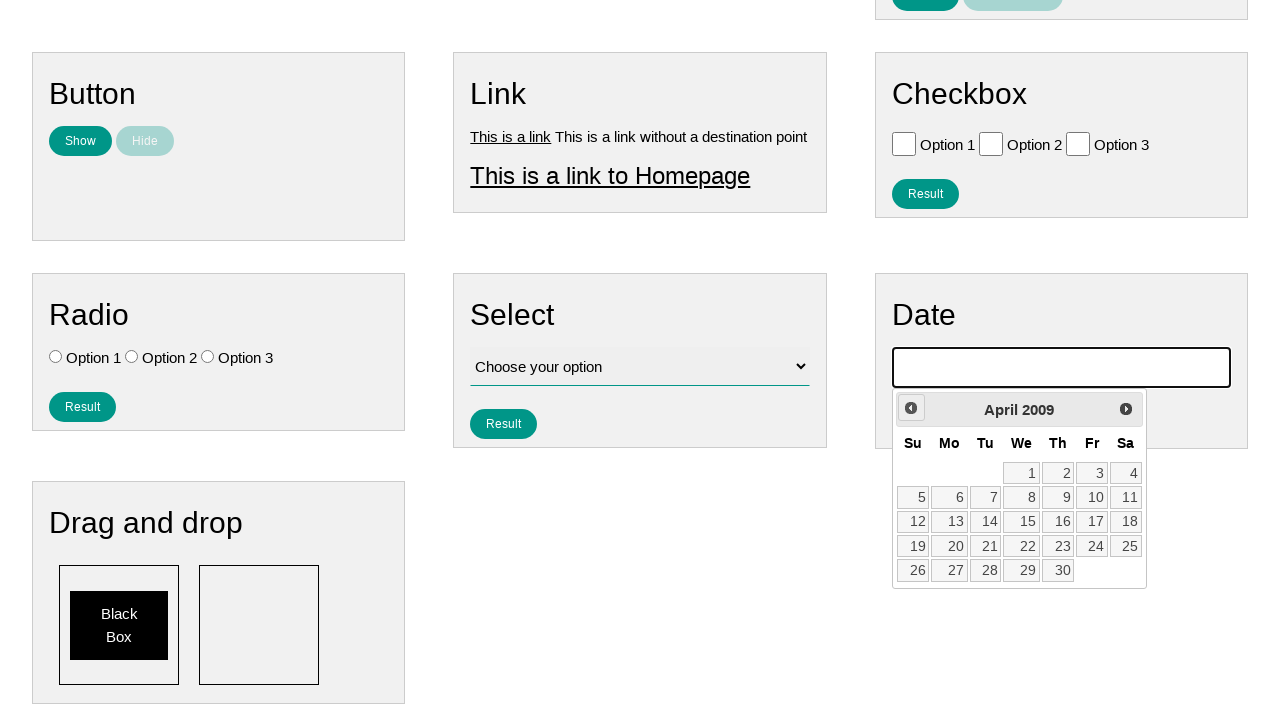

Clicked previous month button (iteration 204 of 224) to navigate towards July 2007 at (911, 408) on .ui-datepicker-prev
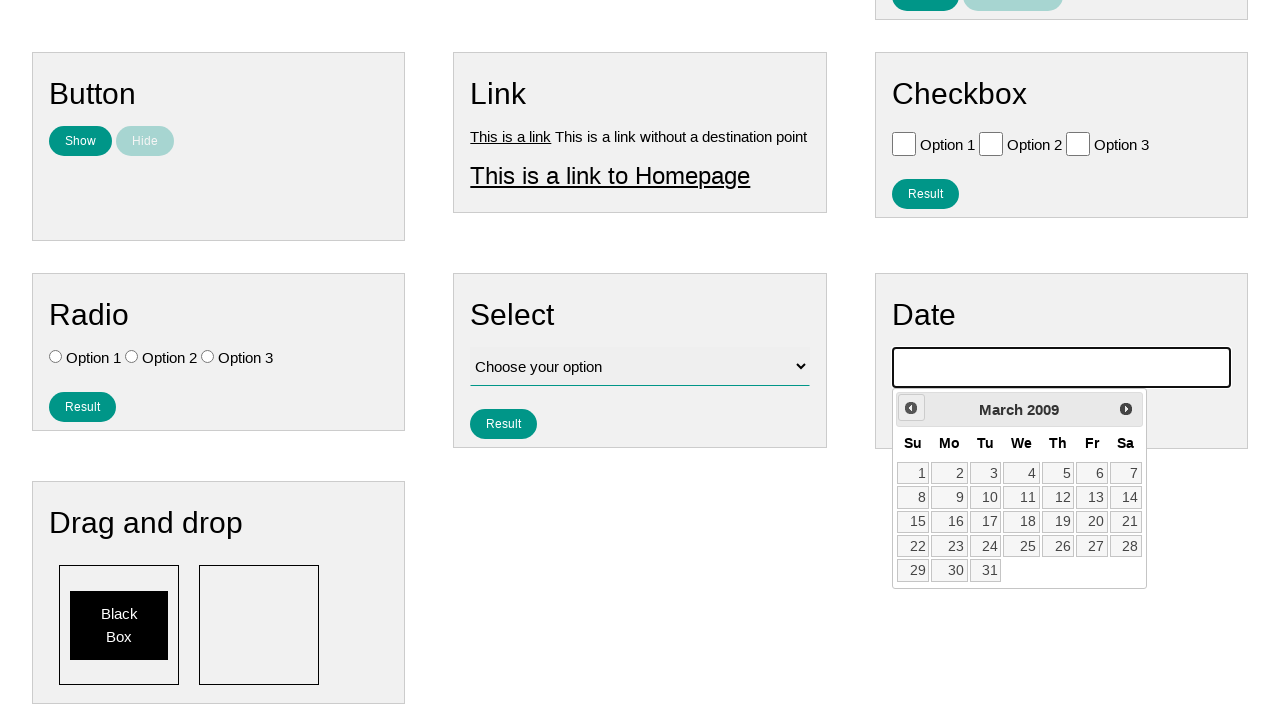

Clicked previous month button (iteration 205 of 224) to navigate towards July 2007 at (911, 408) on .ui-datepicker-prev
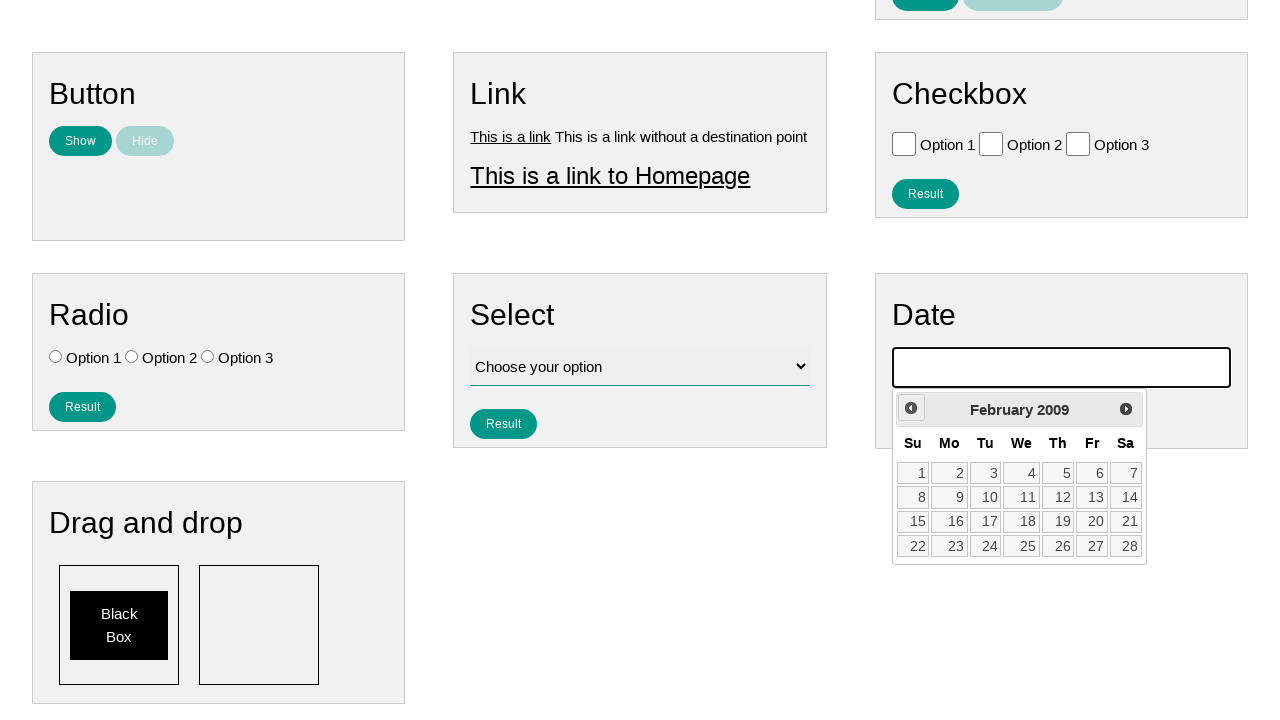

Clicked previous month button (iteration 206 of 224) to navigate towards July 2007 at (911, 408) on .ui-datepicker-prev
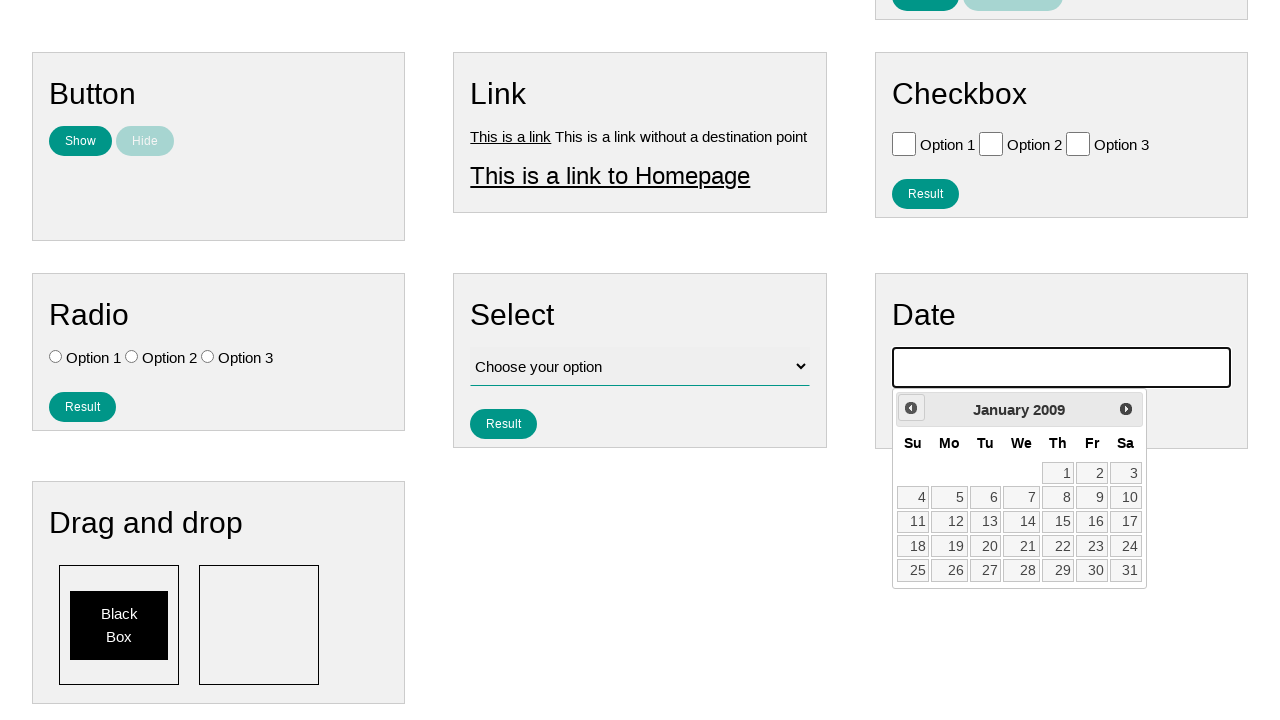

Clicked previous month button (iteration 207 of 224) to navigate towards July 2007 at (911, 408) on .ui-datepicker-prev
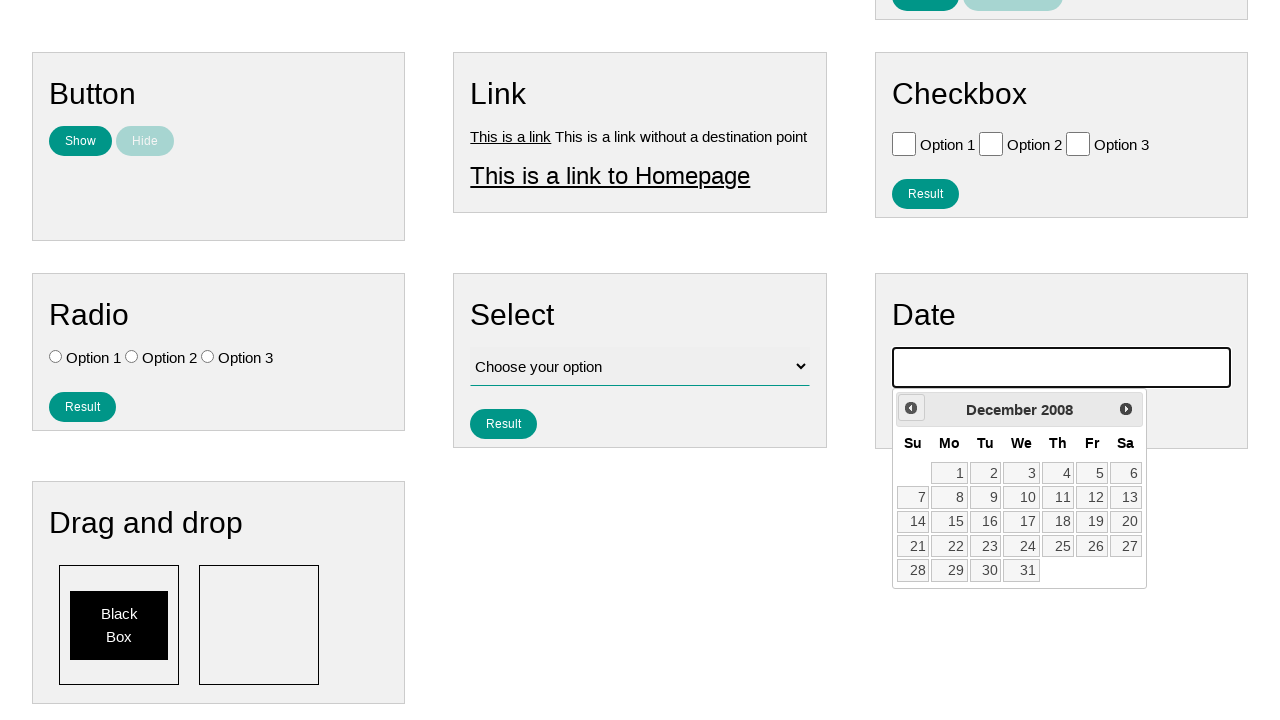

Clicked previous month button (iteration 208 of 224) to navigate towards July 2007 at (911, 408) on .ui-datepicker-prev
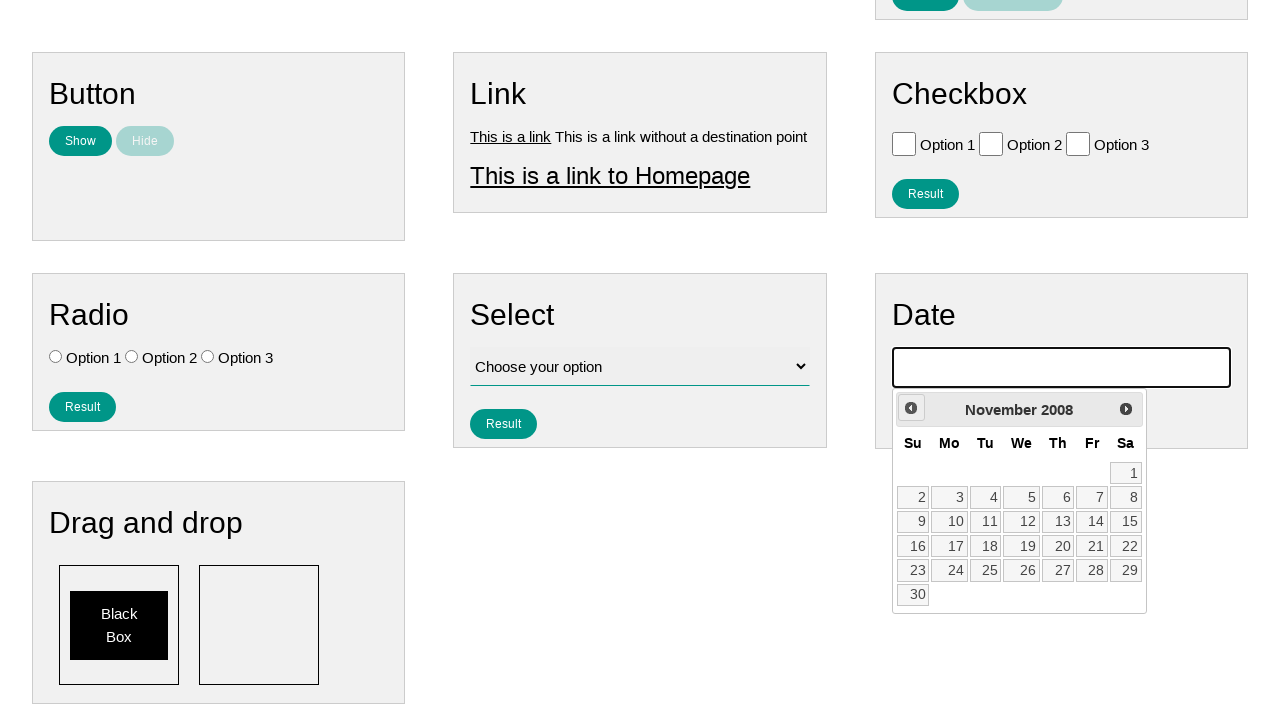

Clicked previous month button (iteration 209 of 224) to navigate towards July 2007 at (911, 408) on .ui-datepicker-prev
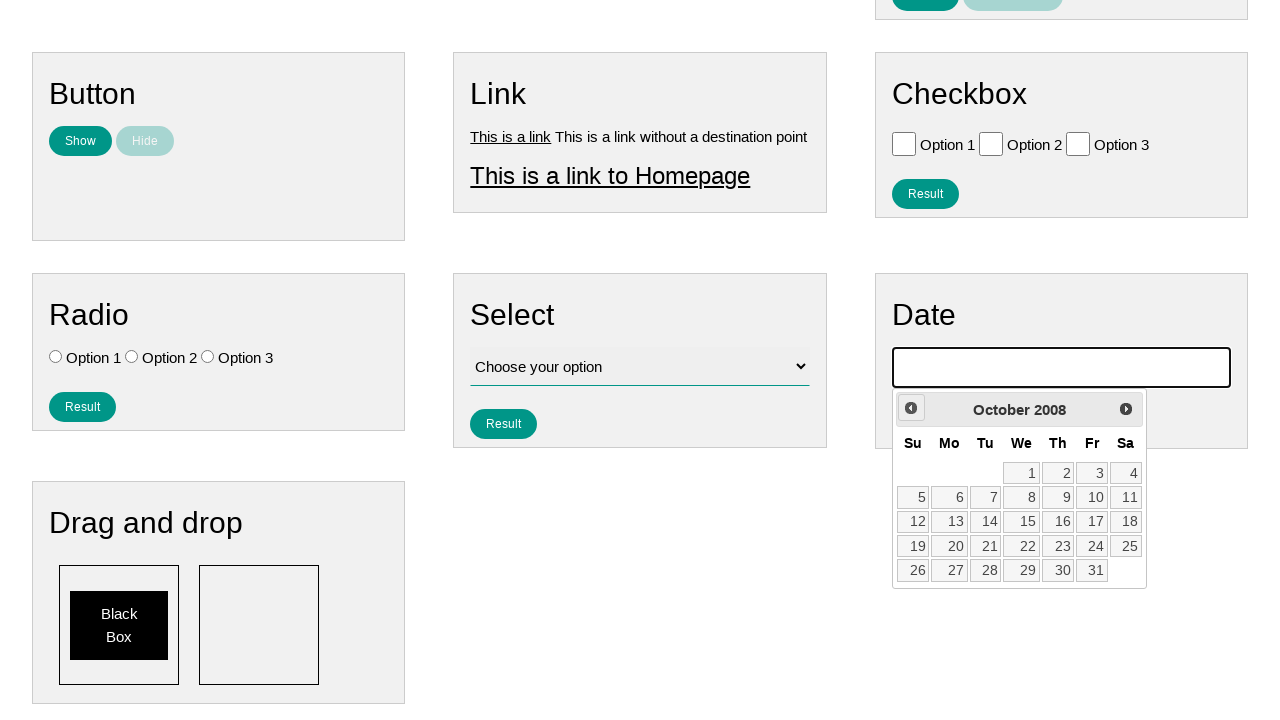

Clicked previous month button (iteration 210 of 224) to navigate towards July 2007 at (911, 408) on .ui-datepicker-prev
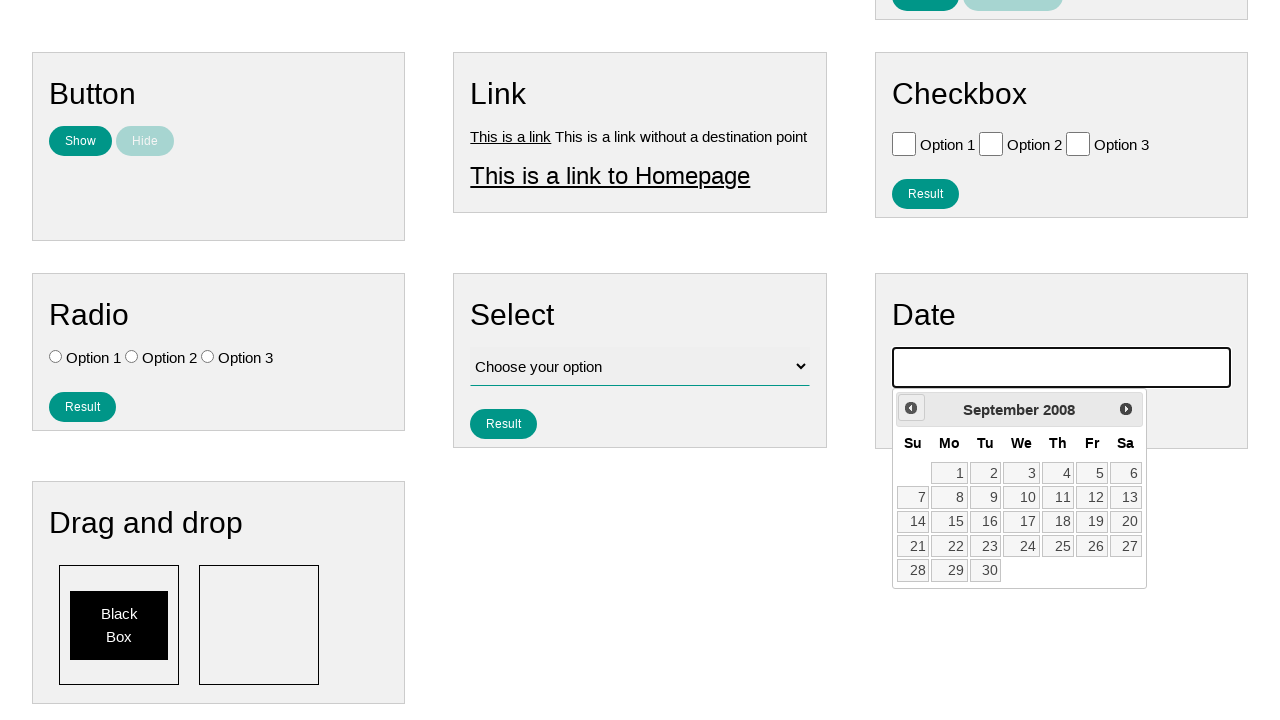

Clicked previous month button (iteration 211 of 224) to navigate towards July 2007 at (911, 408) on .ui-datepicker-prev
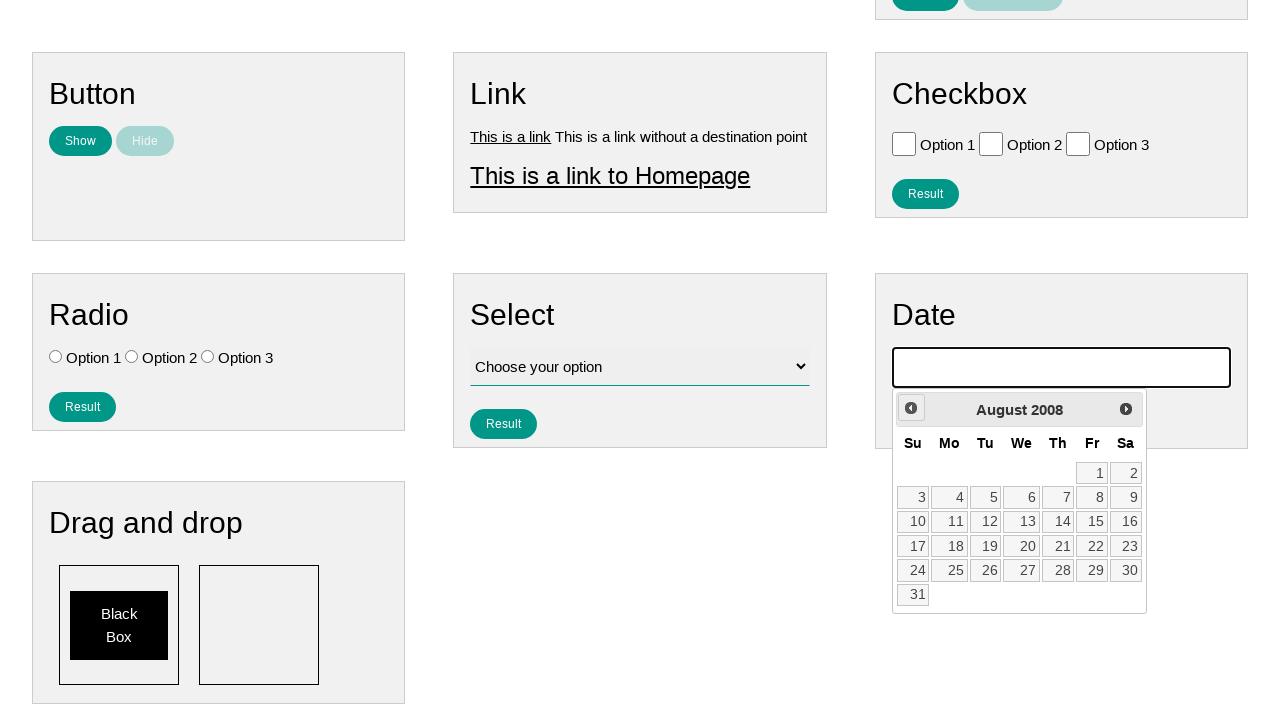

Clicked previous month button (iteration 212 of 224) to navigate towards July 2007 at (911, 408) on .ui-datepicker-prev
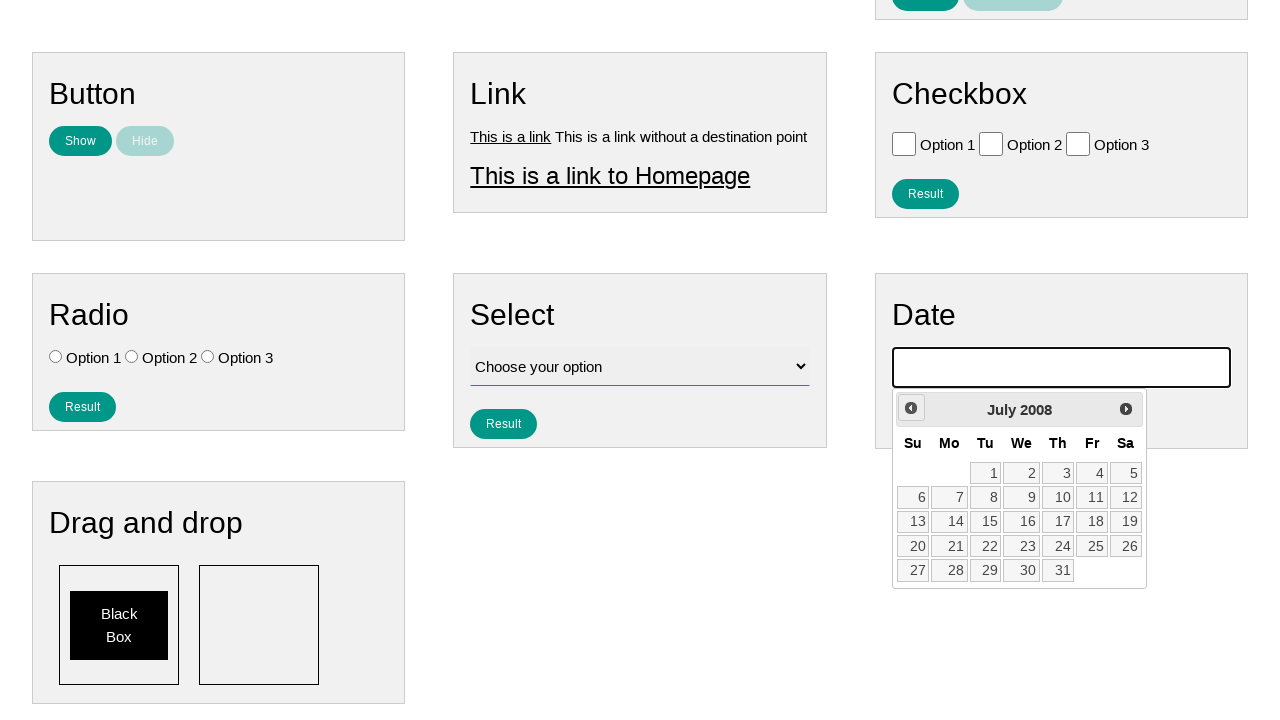

Clicked previous month button (iteration 213 of 224) to navigate towards July 2007 at (911, 408) on .ui-datepicker-prev
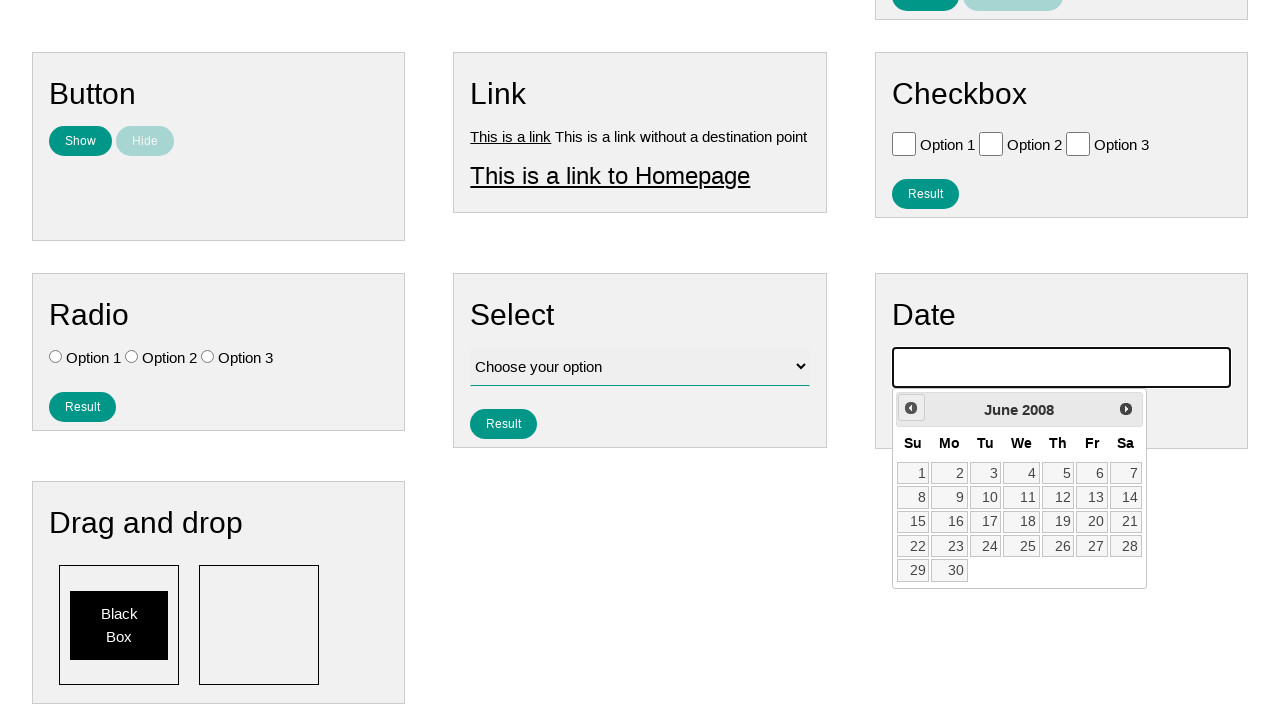

Clicked previous month button (iteration 214 of 224) to navigate towards July 2007 at (911, 408) on .ui-datepicker-prev
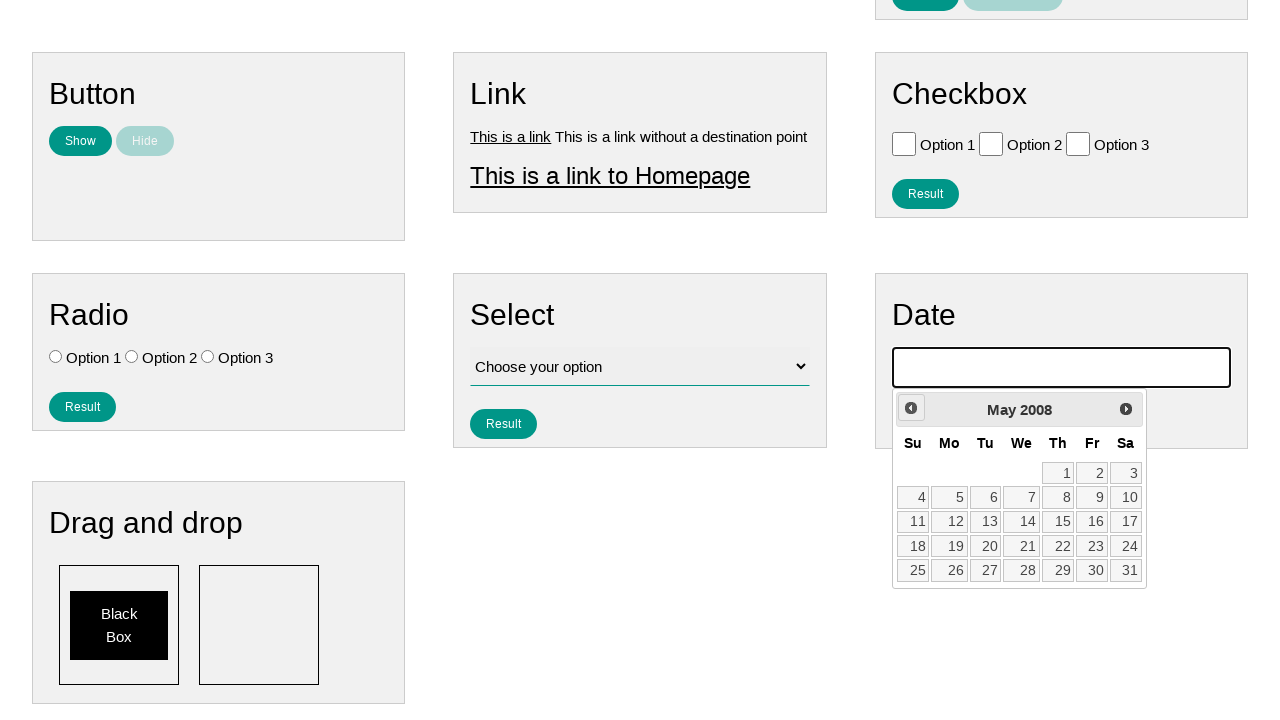

Clicked previous month button (iteration 215 of 224) to navigate towards July 2007 at (911, 408) on .ui-datepicker-prev
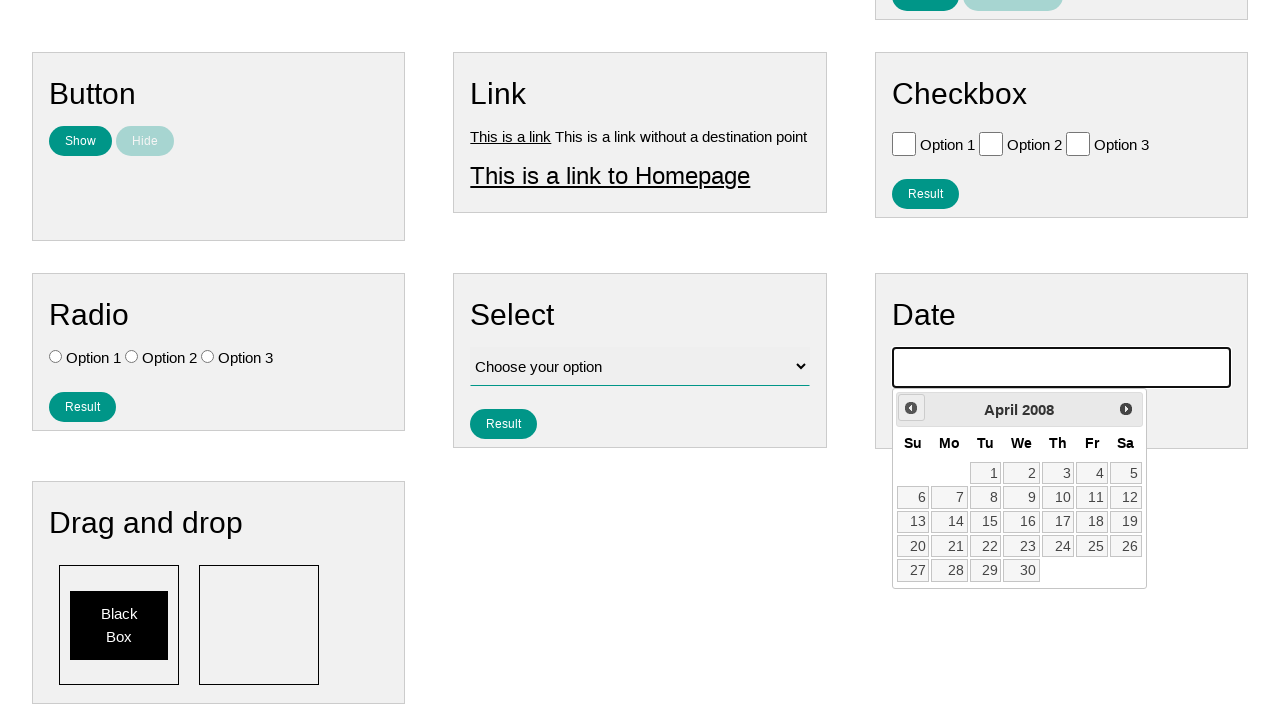

Clicked previous month button (iteration 216 of 224) to navigate towards July 2007 at (911, 408) on .ui-datepicker-prev
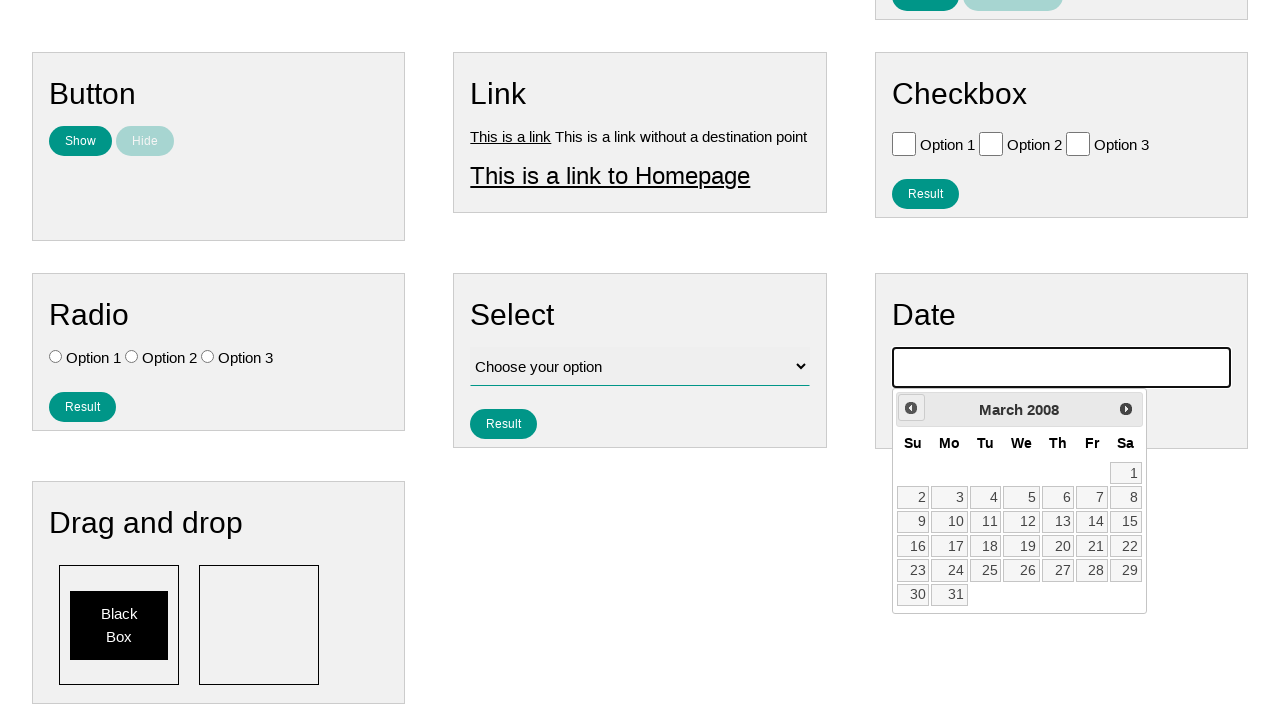

Clicked previous month button (iteration 217 of 224) to navigate towards July 2007 at (911, 408) on .ui-datepicker-prev
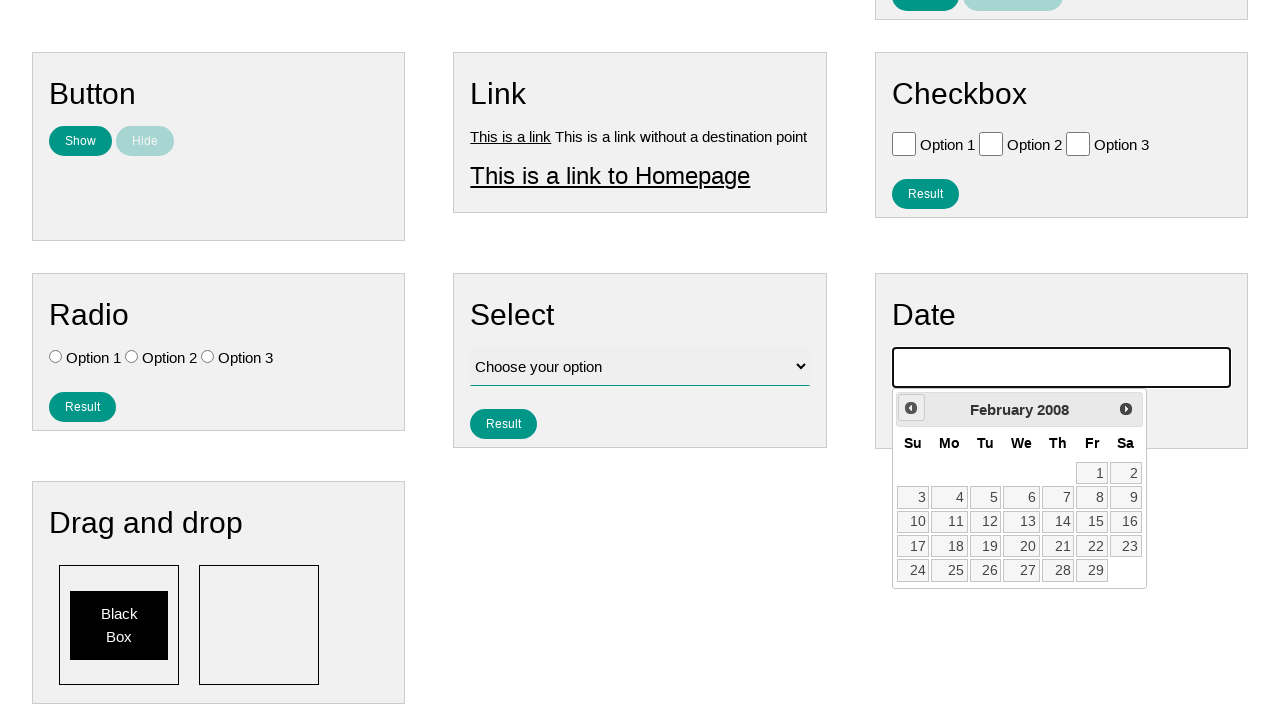

Clicked previous month button (iteration 218 of 224) to navigate towards July 2007 at (911, 408) on .ui-datepicker-prev
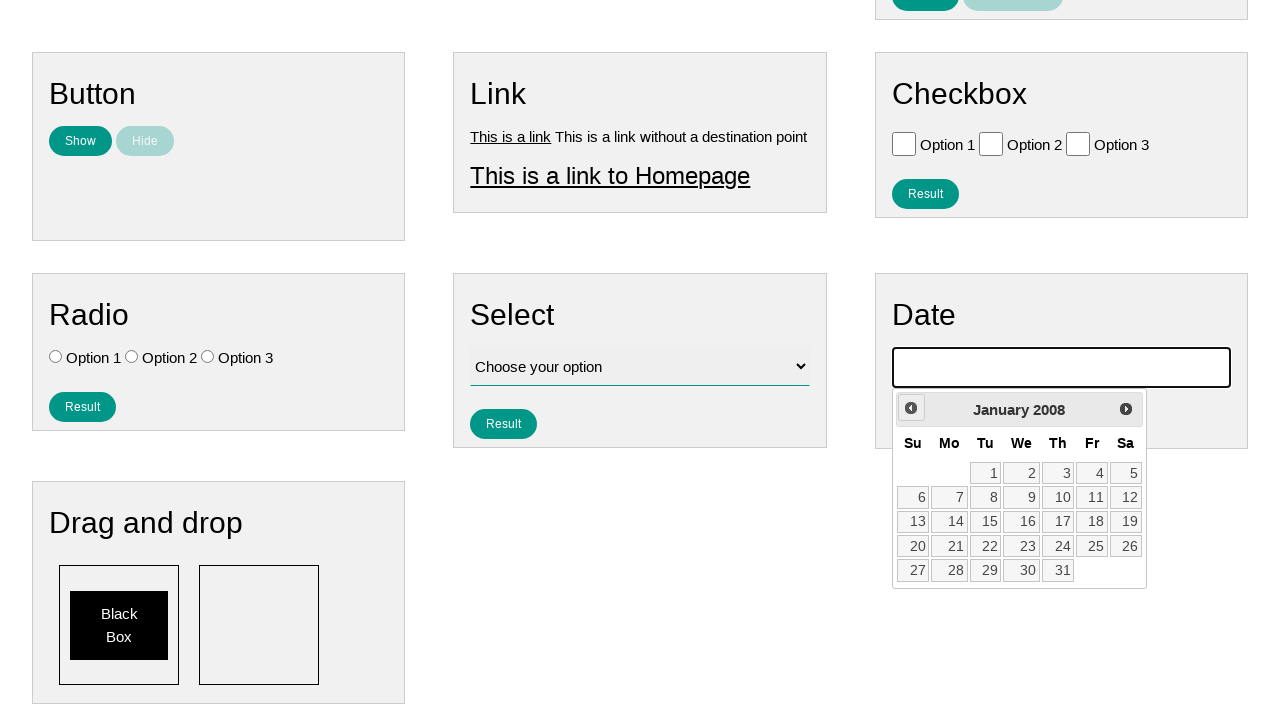

Clicked previous month button (iteration 219 of 224) to navigate towards July 2007 at (911, 408) on .ui-datepicker-prev
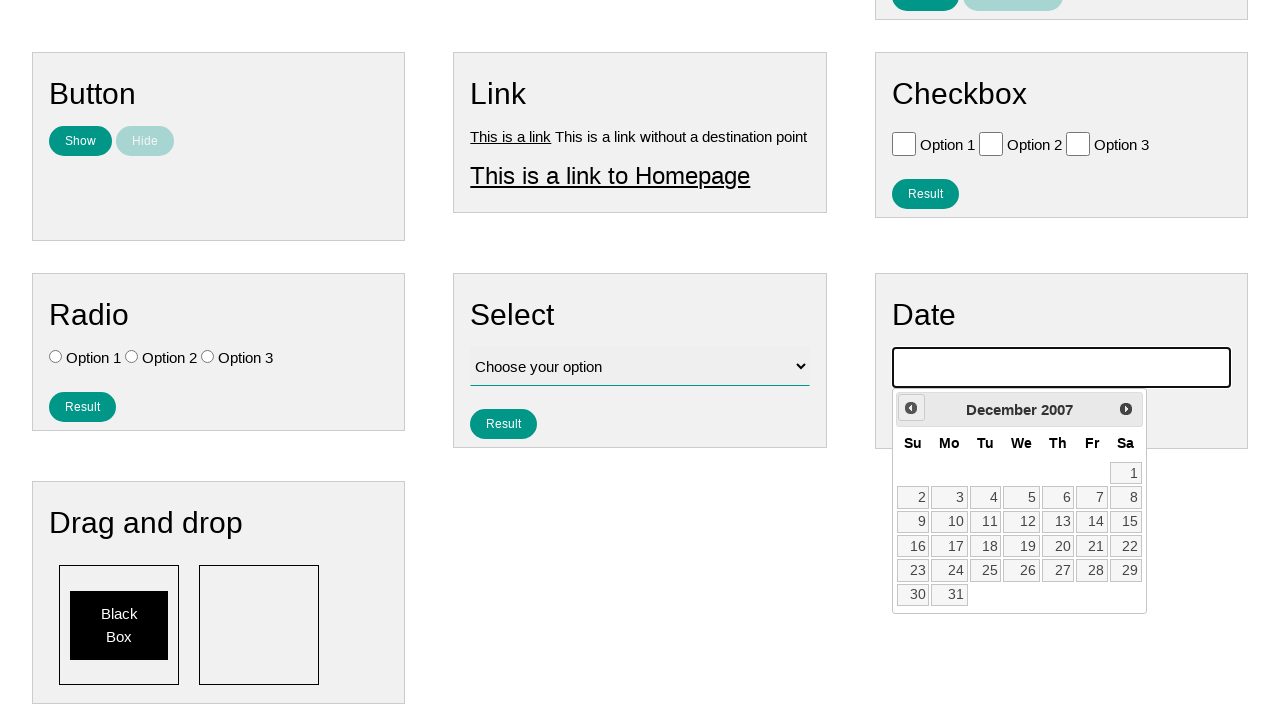

Clicked previous month button (iteration 220 of 224) to navigate towards July 2007 at (911, 408) on .ui-datepicker-prev
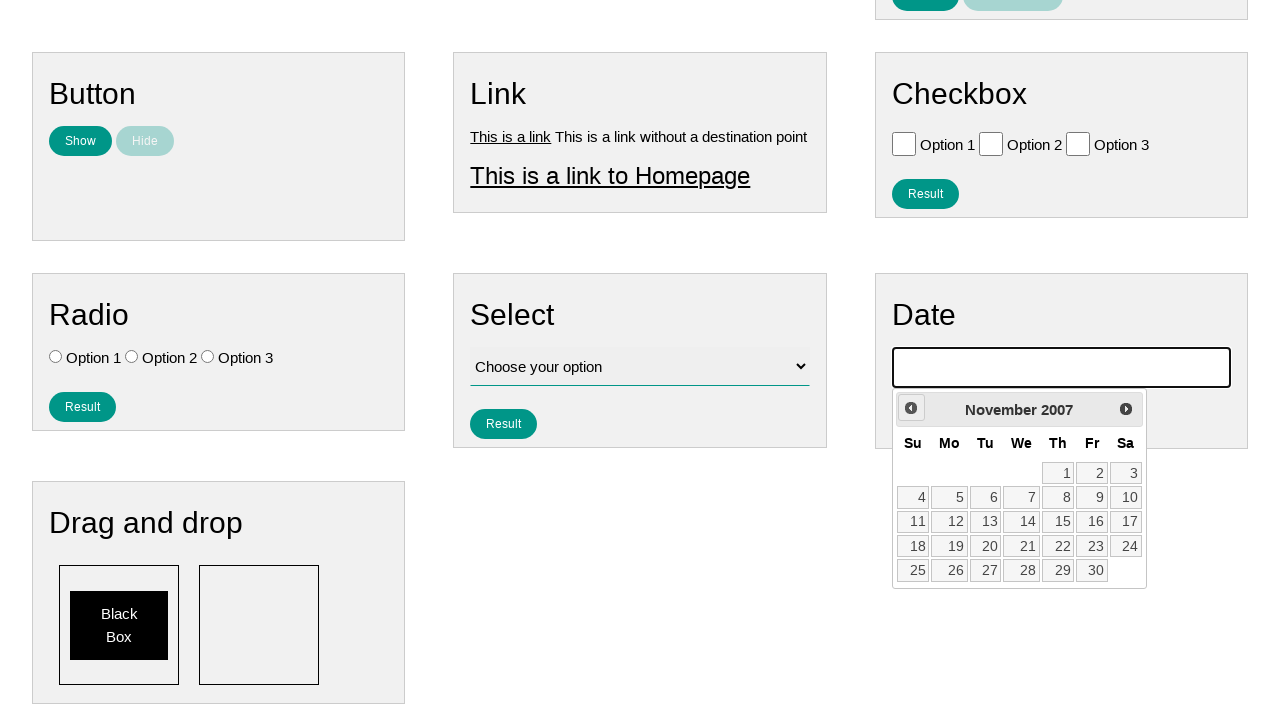

Clicked previous month button (iteration 221 of 224) to navigate towards July 2007 at (911, 408) on .ui-datepicker-prev
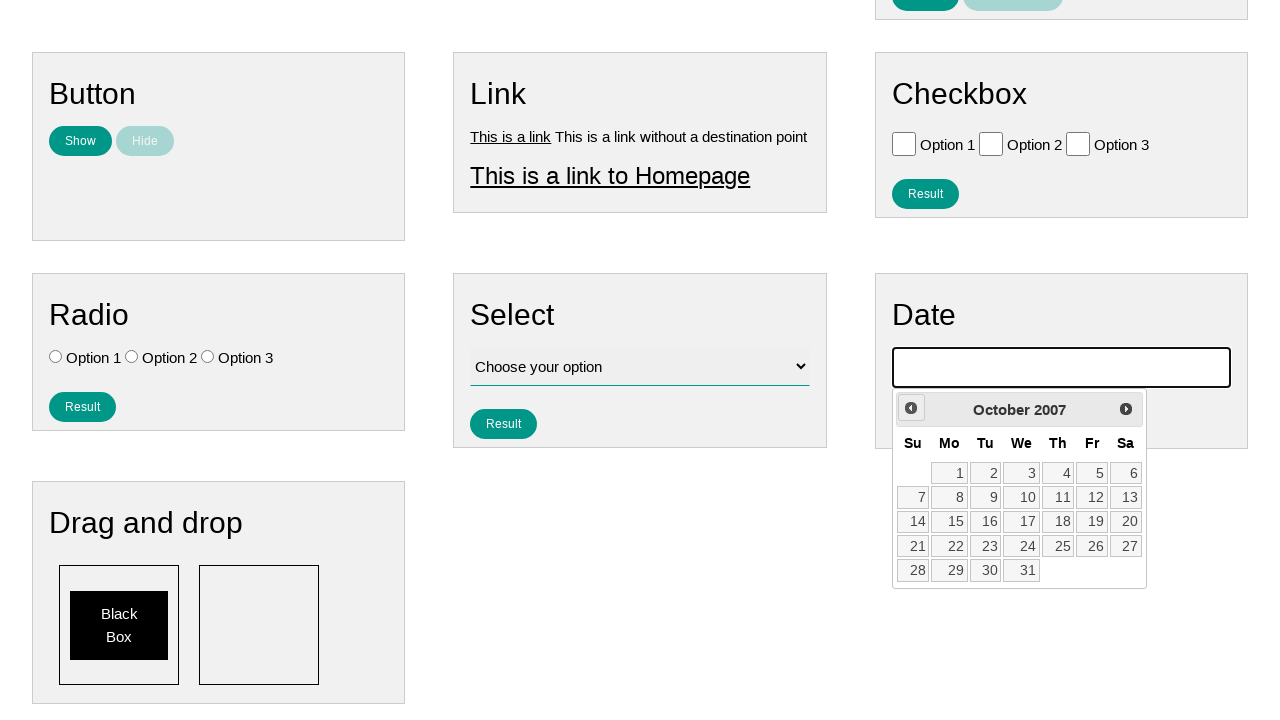

Clicked previous month button (iteration 222 of 224) to navigate towards July 2007 at (911, 408) on .ui-datepicker-prev
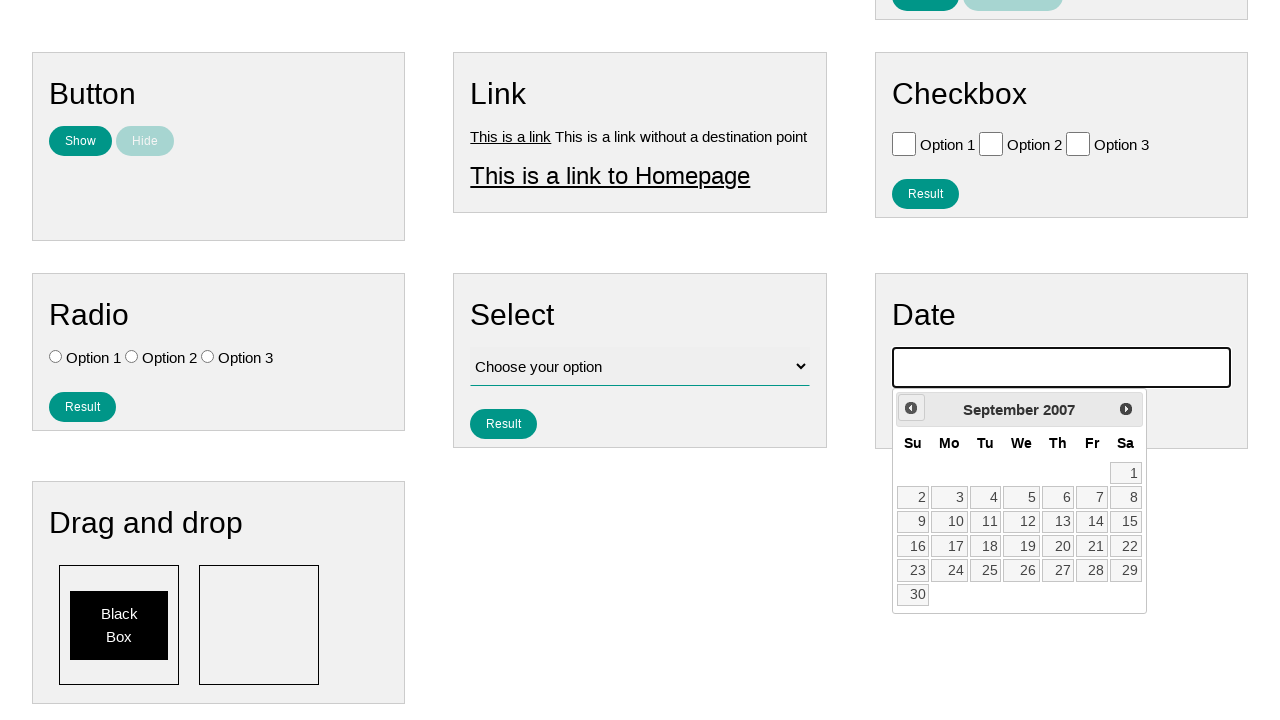

Clicked previous month button (iteration 223 of 224) to navigate towards July 2007 at (911, 408) on .ui-datepicker-prev
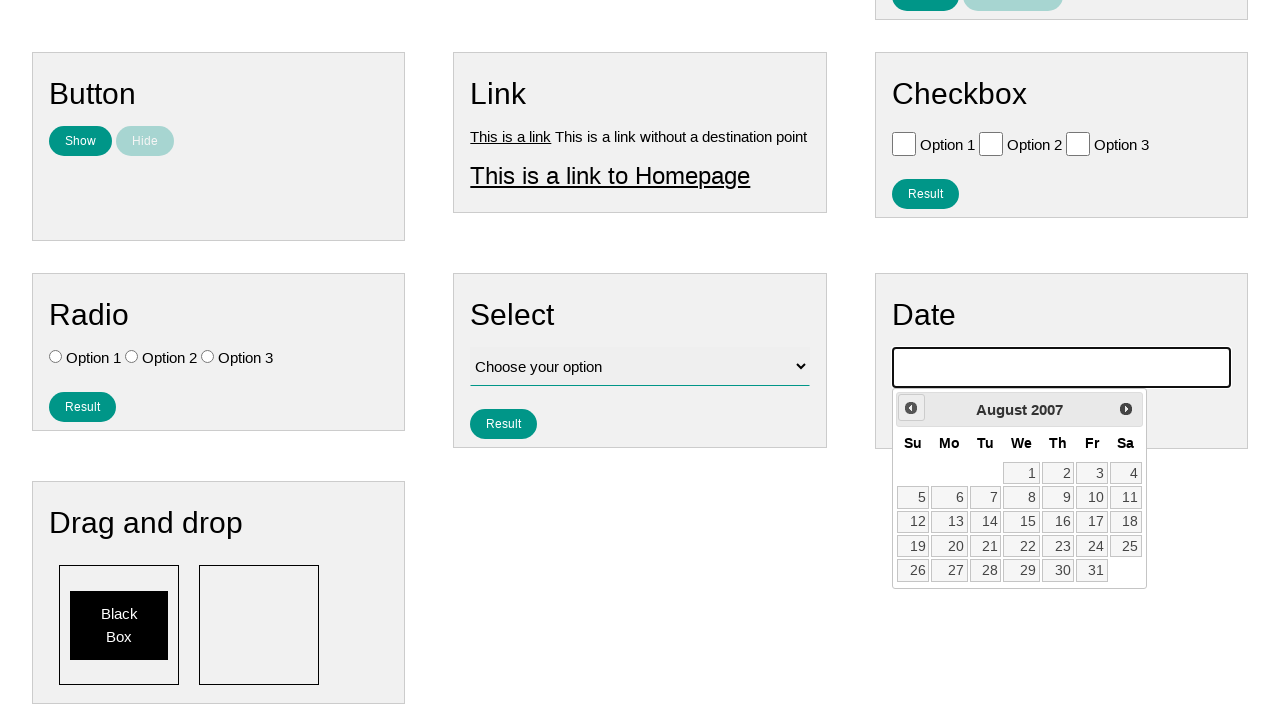

Clicked previous month button (iteration 224 of 224) to navigate towards July 2007 at (911, 408) on .ui-datepicker-prev
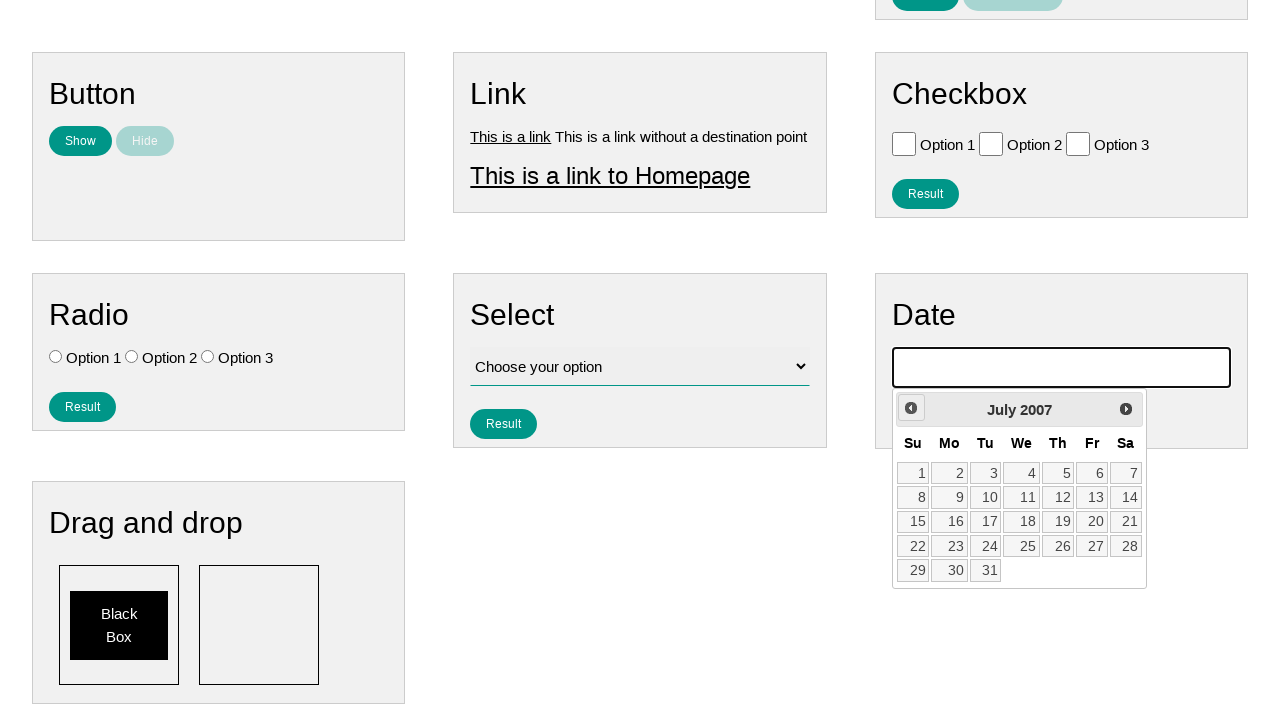

Selected day 4 from the July 2007 calendar at (1022, 473) on xpath=//*[@class='ui-state-default' and text()='4']
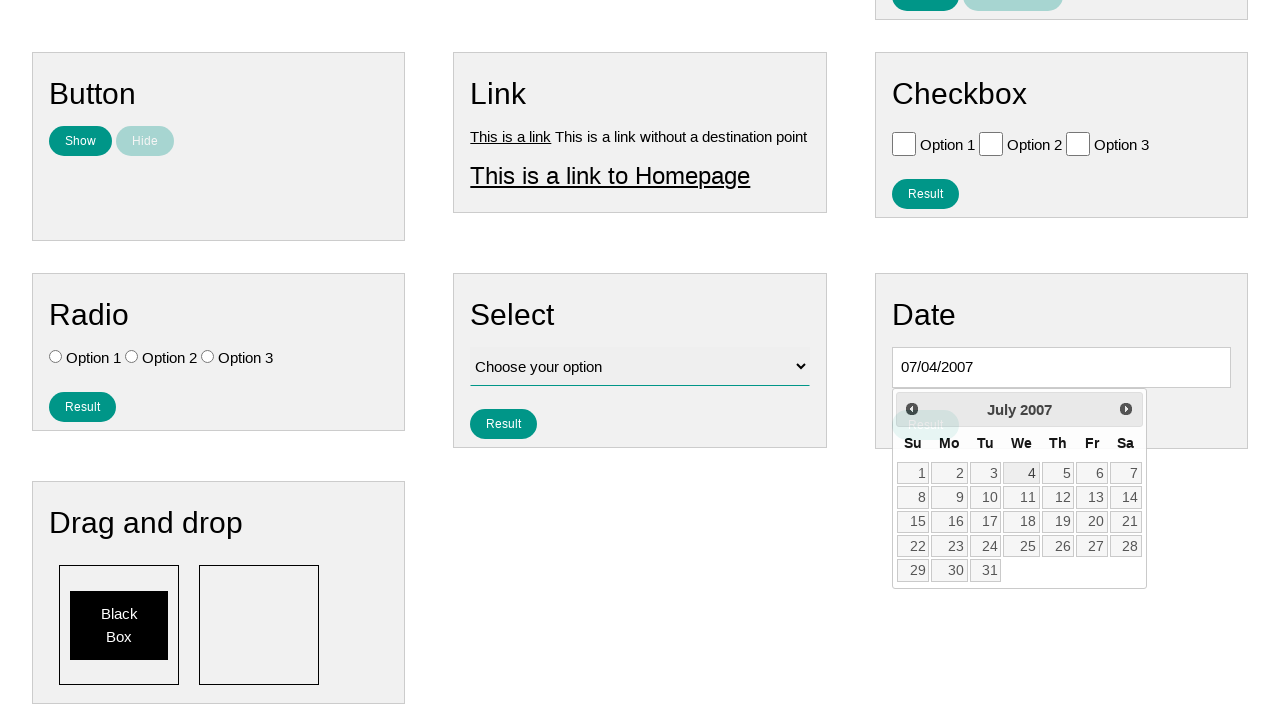

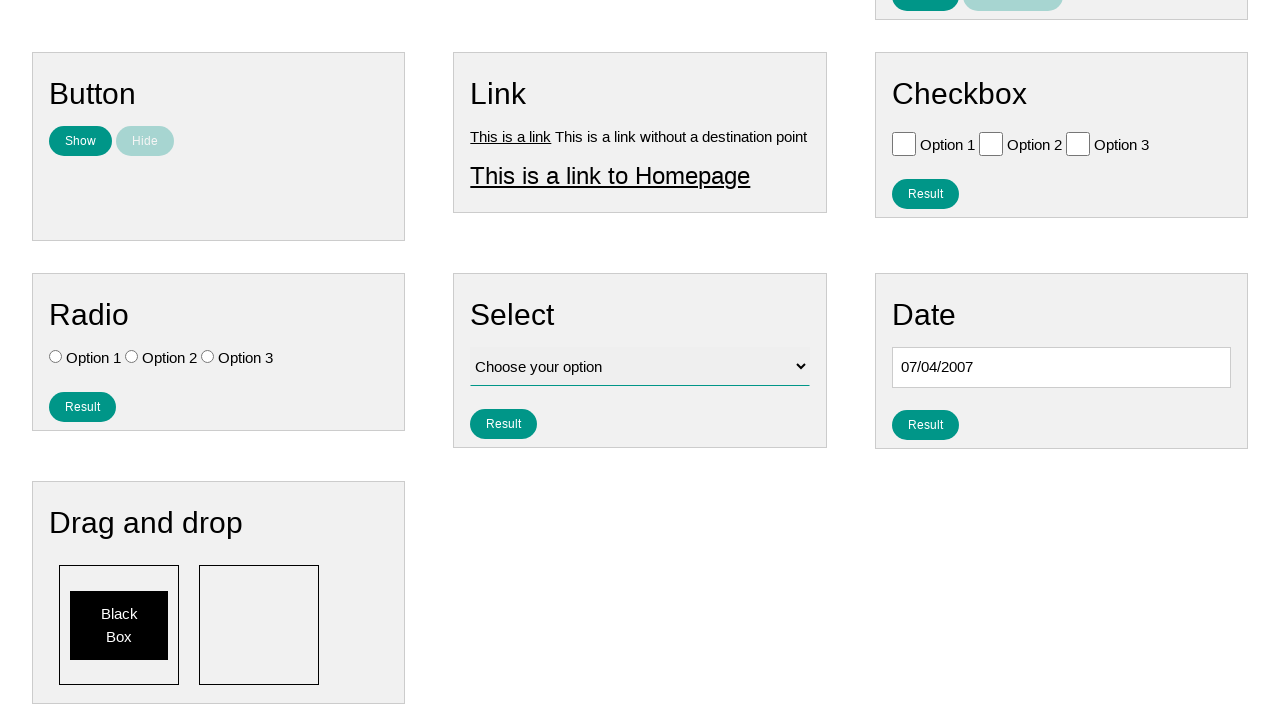